Automates the RPA Challenge by starting the challenge and filling multiple forms with test data

Starting URL: https://www.rpachallenge.com/

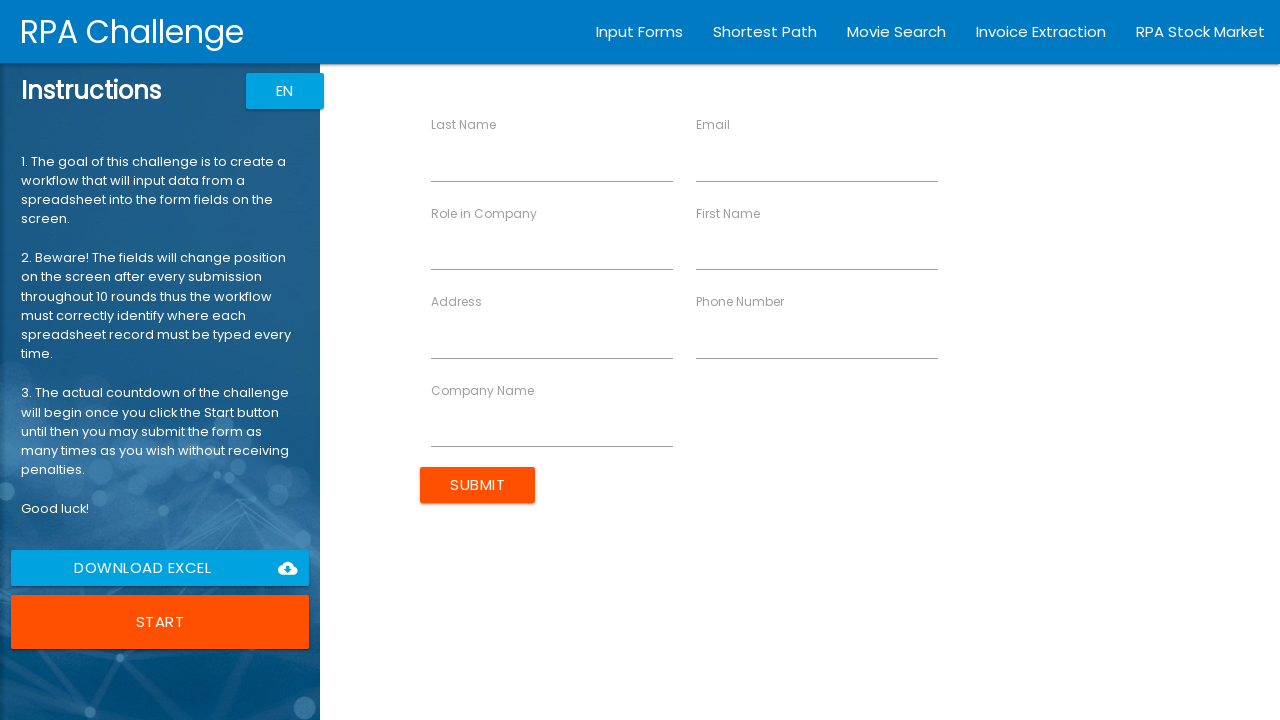

Clicked Start button to begin the RPA Challenge at (160, 622) on xpath=//button[contains(text(), 'Start')]
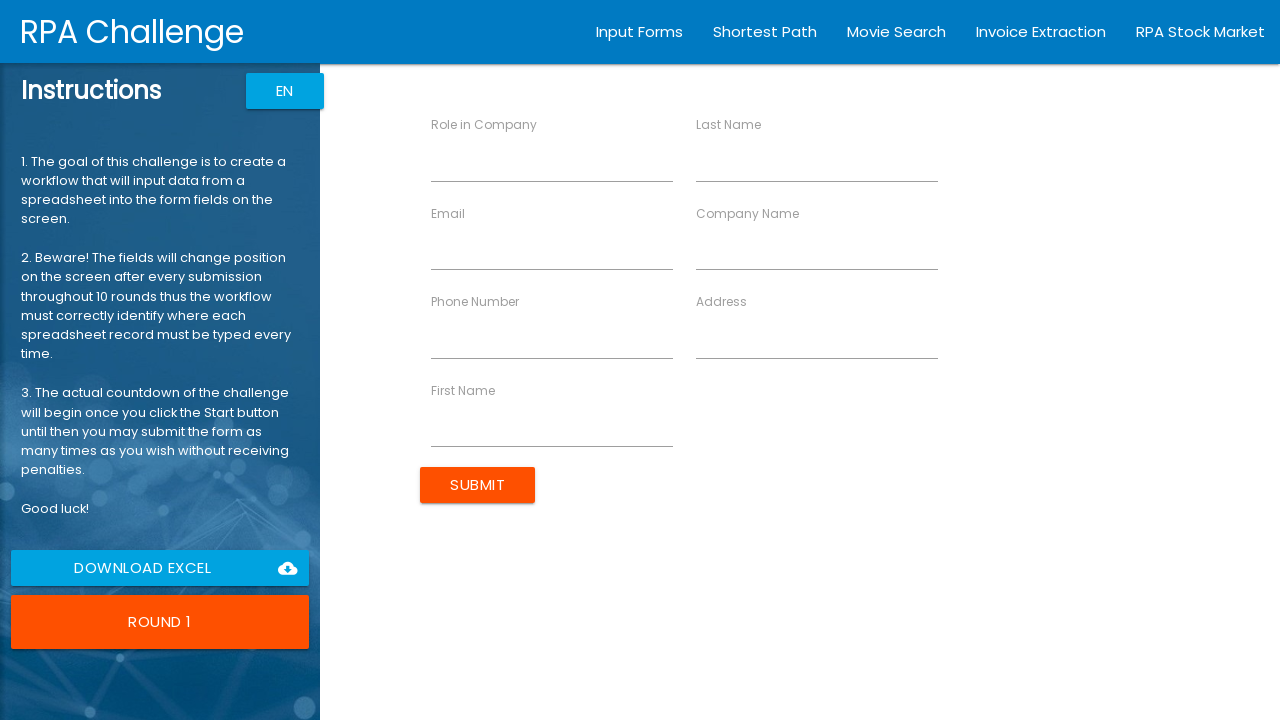

Located form element for new round
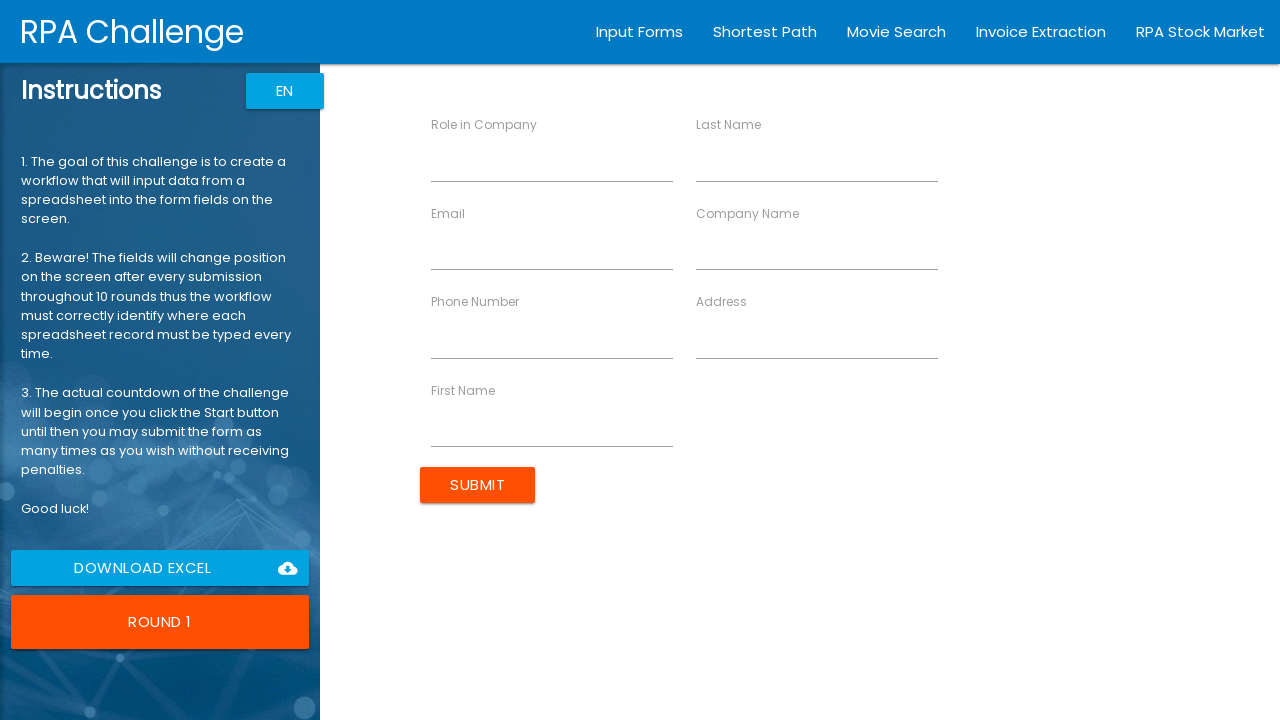

Located field for 'First Name'
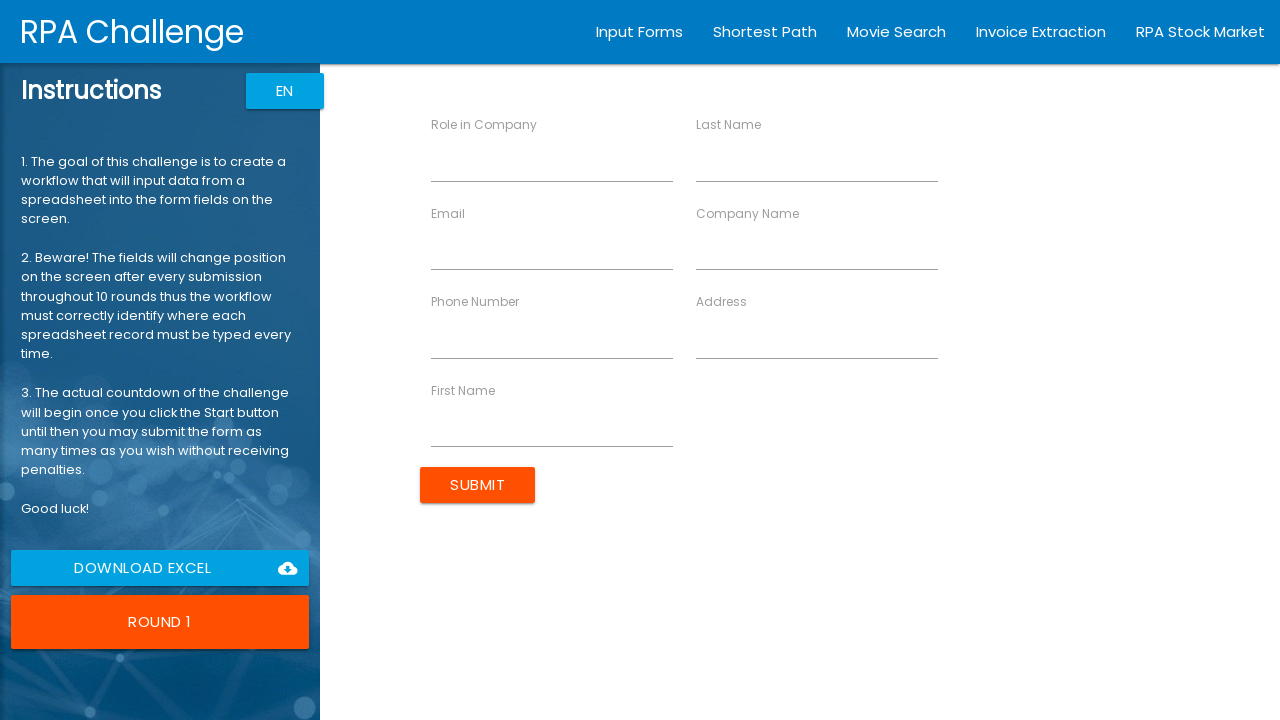

Filled 'First Name' field with 'John' on //div[label[normalize-space()="First Name"]] >> nth=0 >> input
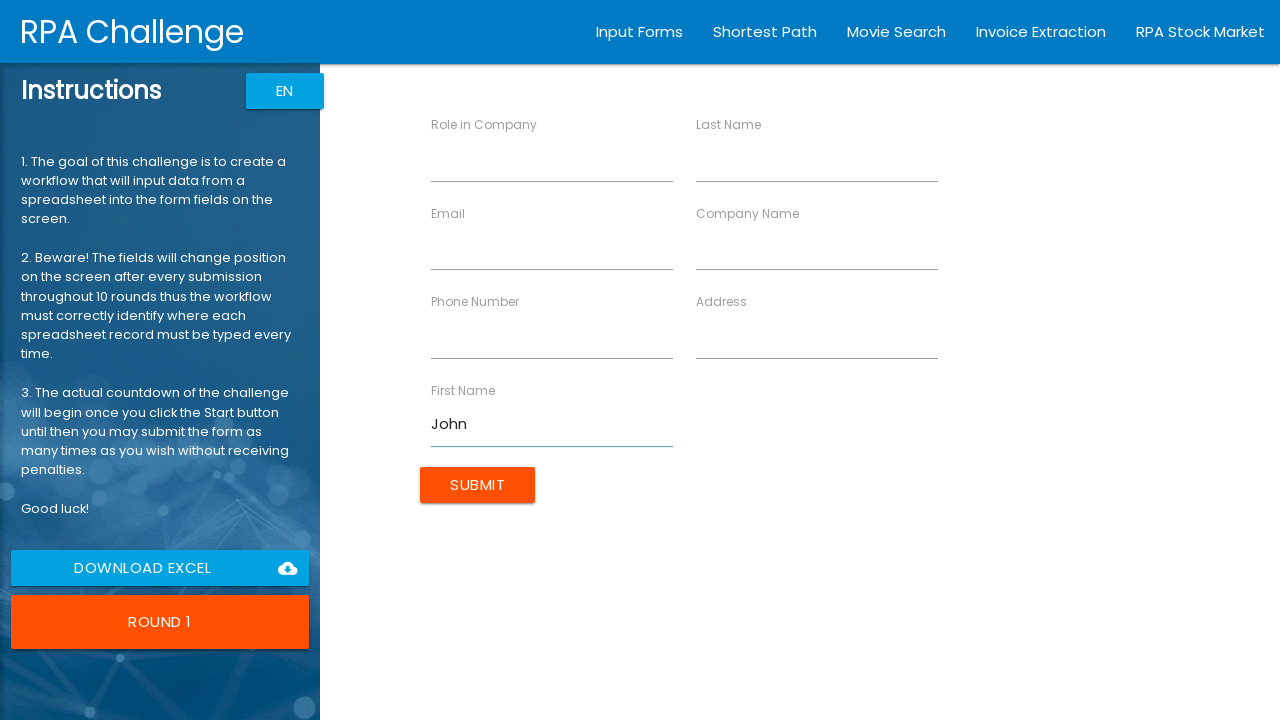

Located field for 'Last Name'
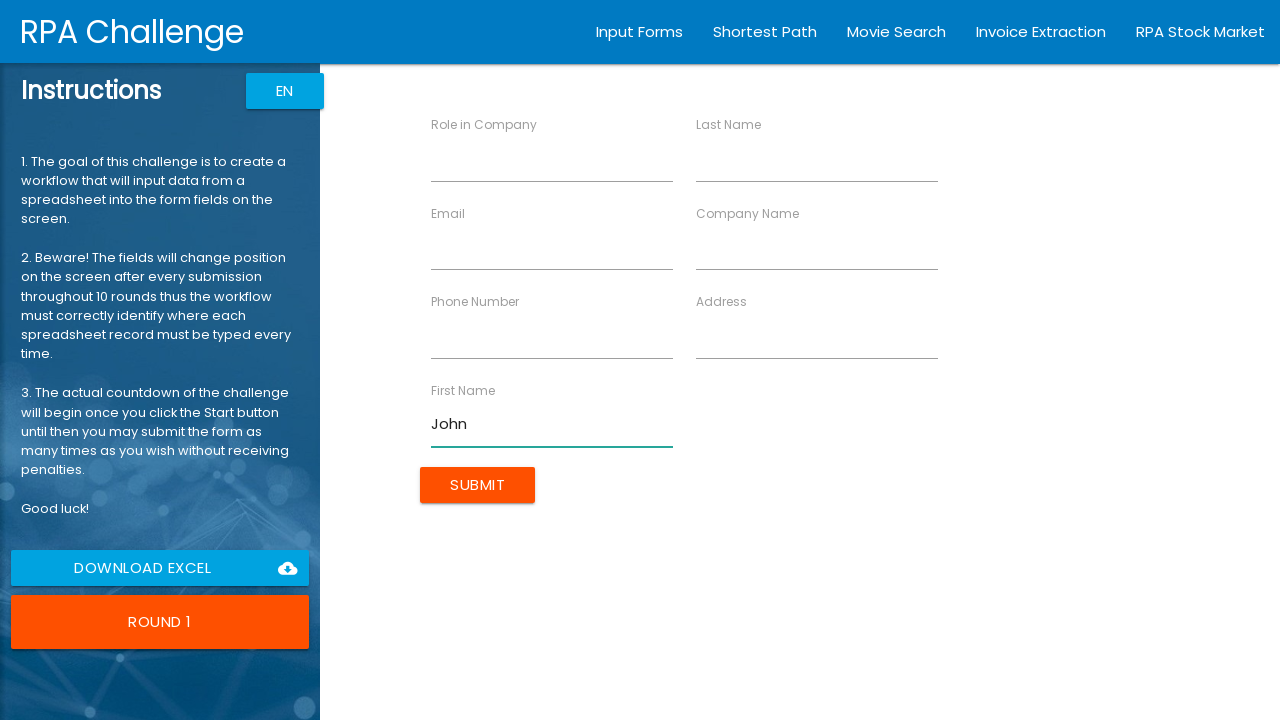

Filled 'Last Name' field with 'Smith' on //div[label[normalize-space()="Last Name"]] >> nth=0 >> input
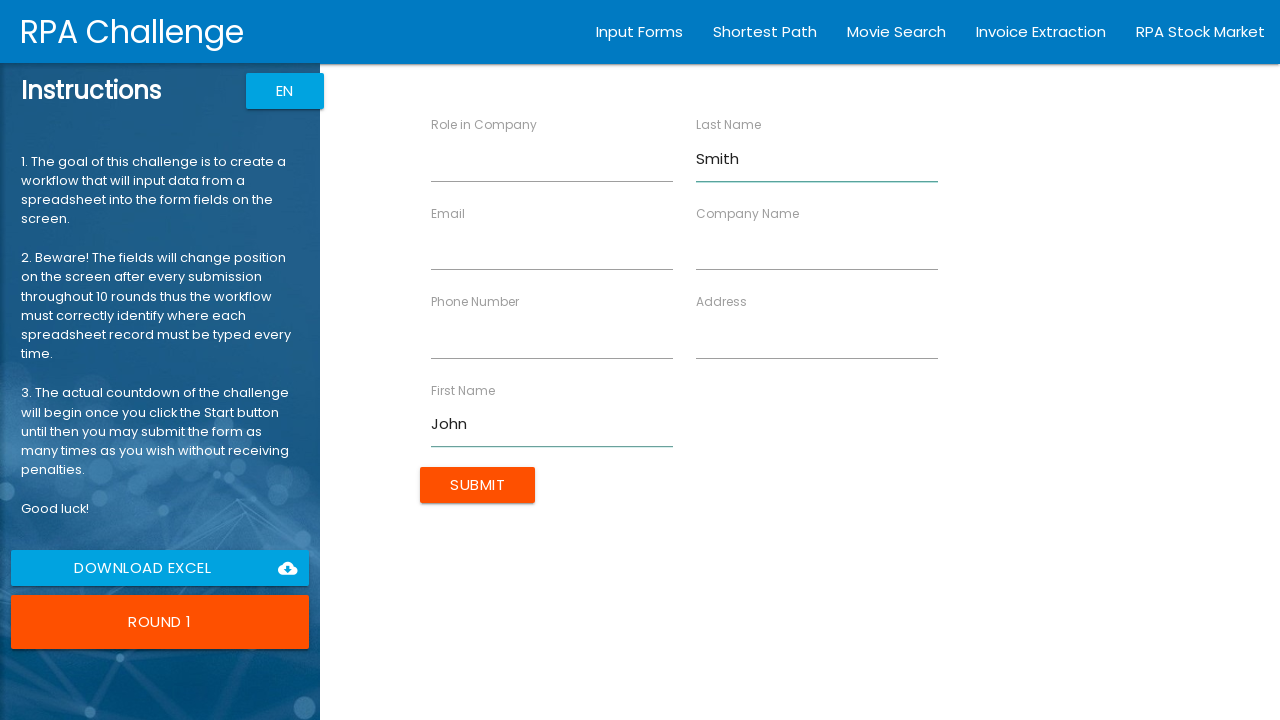

Located field for 'Company Name'
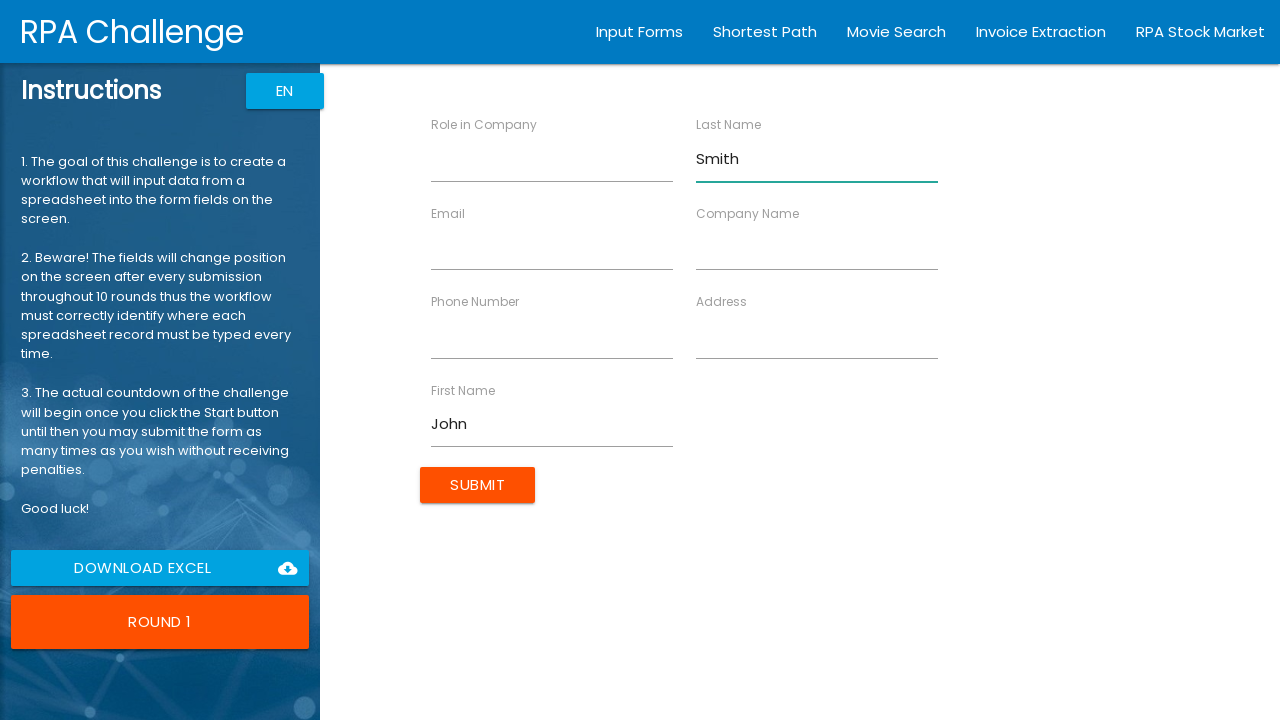

Filled 'Company Name' field with 'IT Solutions Inc' on //div[label[normalize-space()="Company Name"]] >> nth=0 >> input
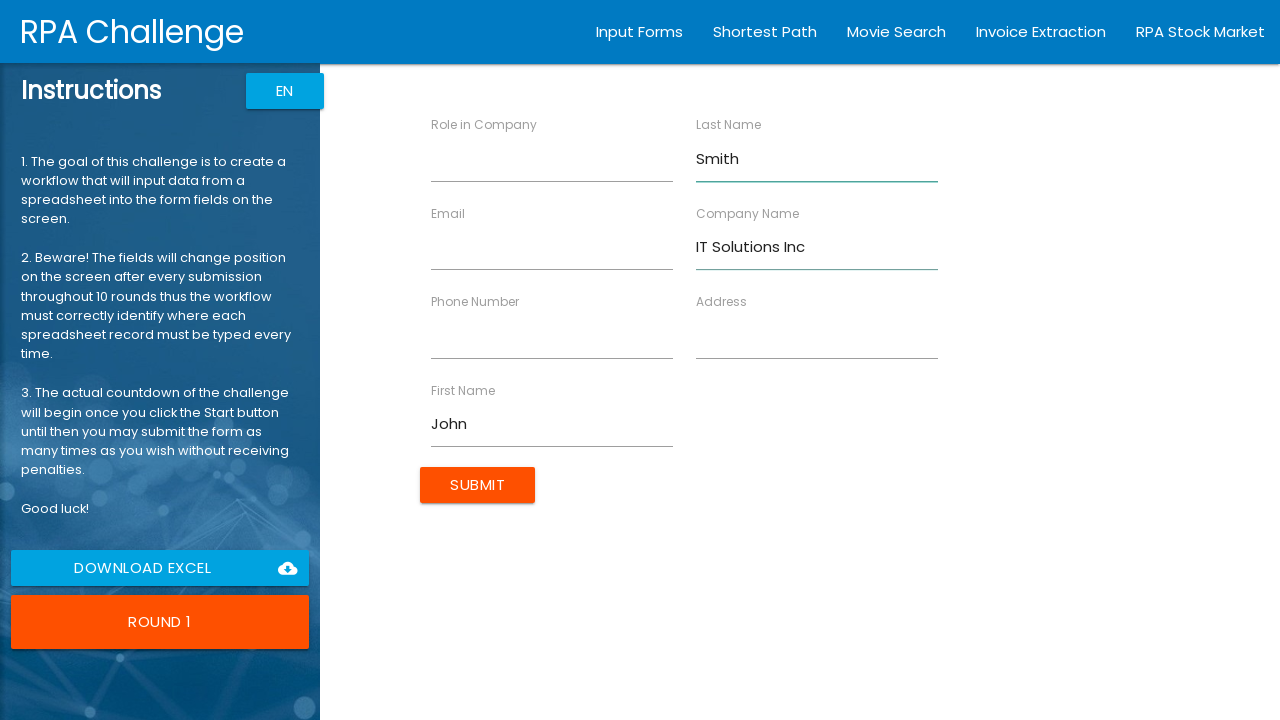

Located field for 'Role in Company'
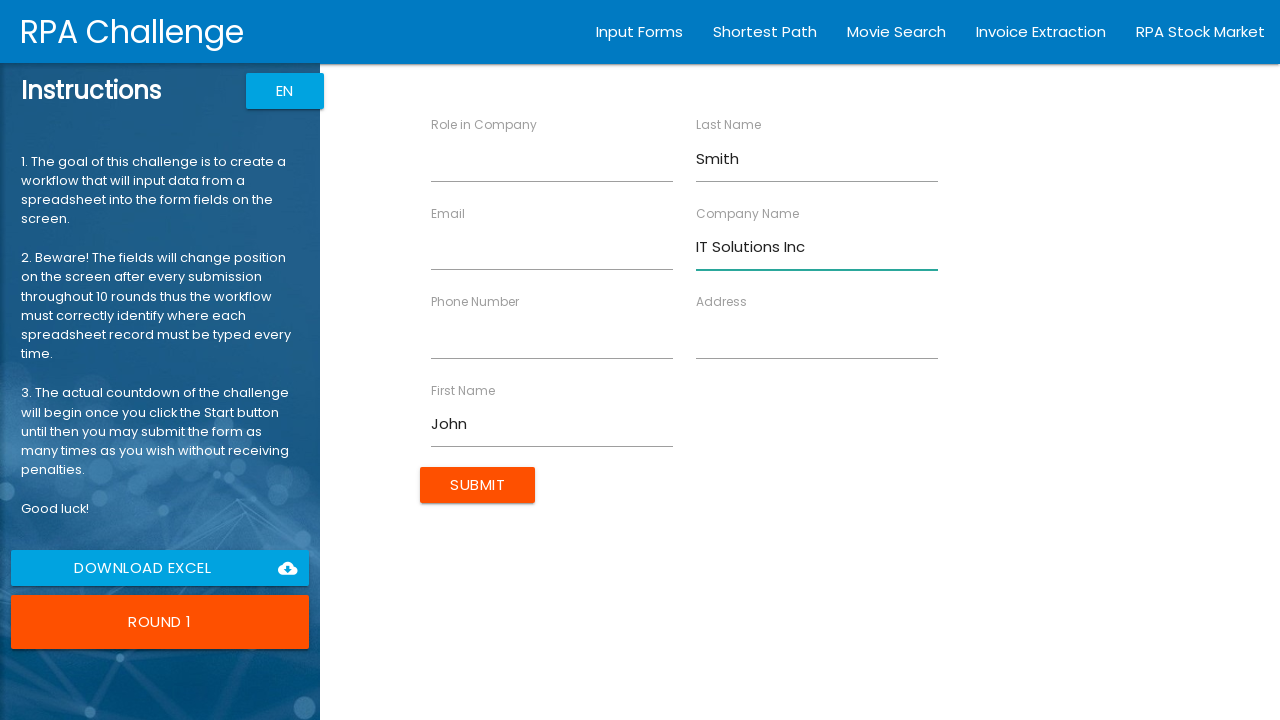

Filled 'Role in Company' field with 'Analyst' on //div[label[normalize-space()="Role in Company"]] >> nth=0 >> input
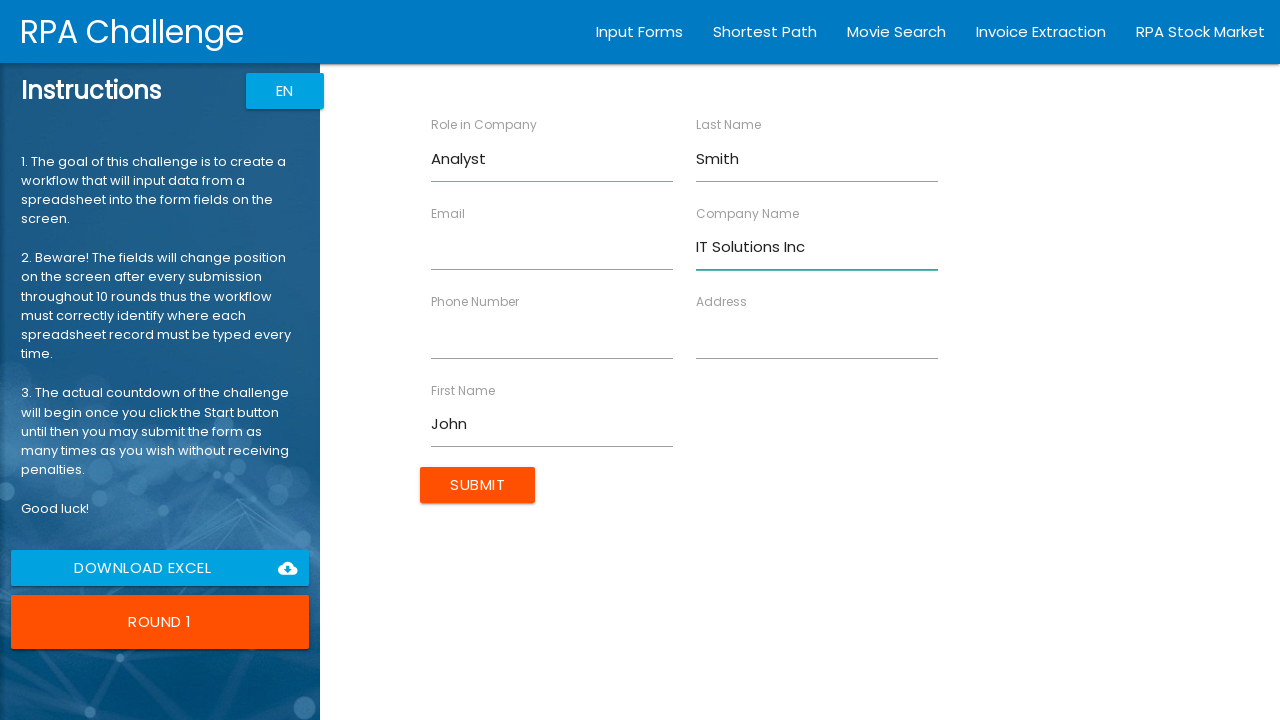

Located field for 'Address'
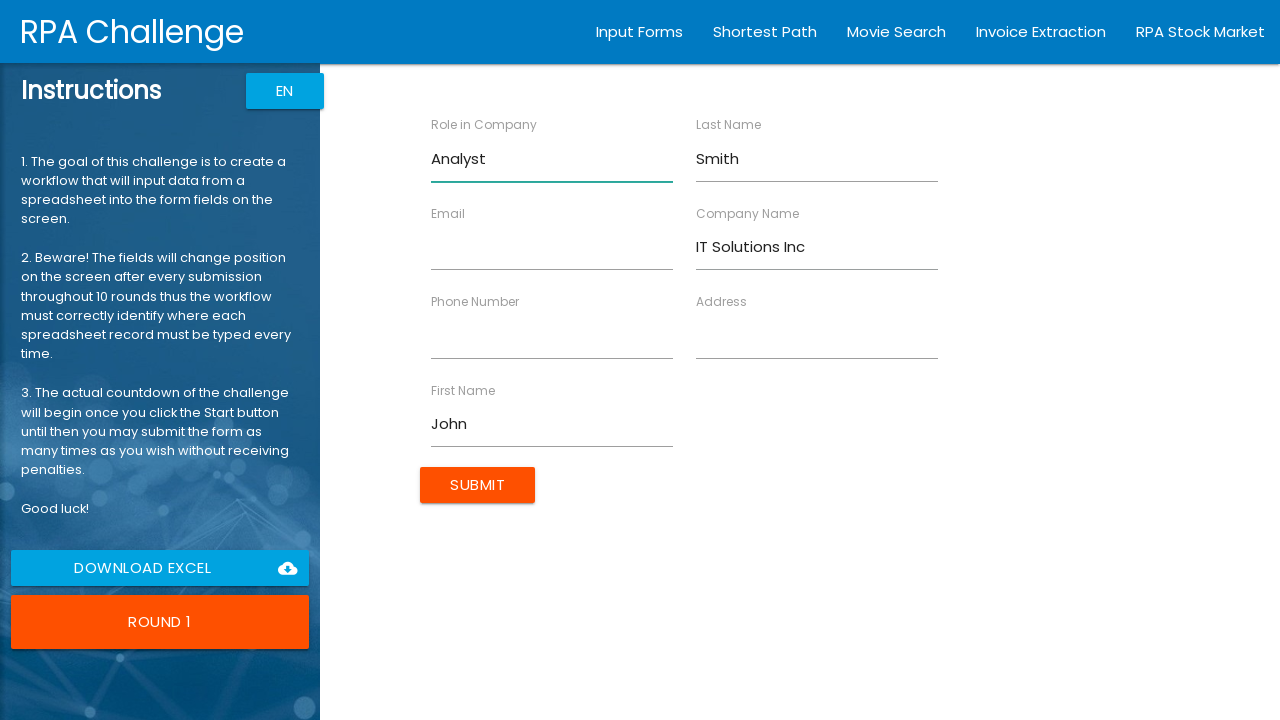

Filled 'Address' field with '98765 Oak Avenue' on //div[label[normalize-space()="Address"]] >> nth=0 >> input
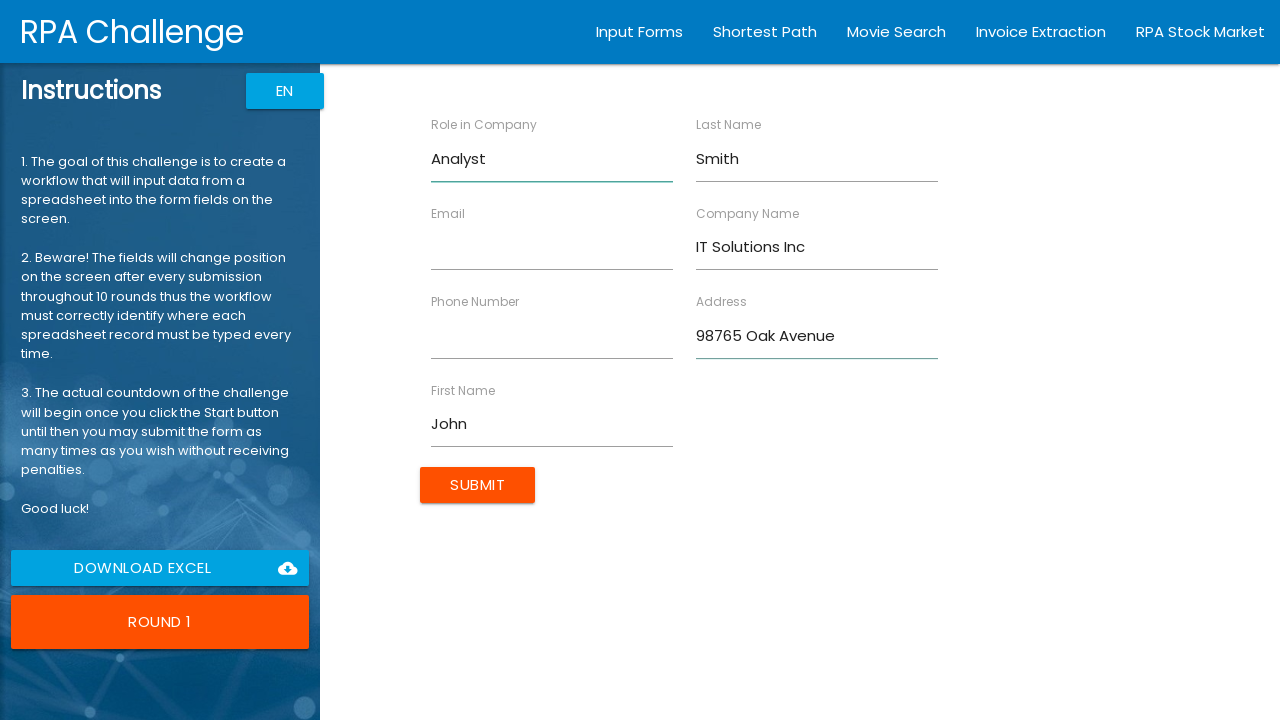

Located field for 'Email'
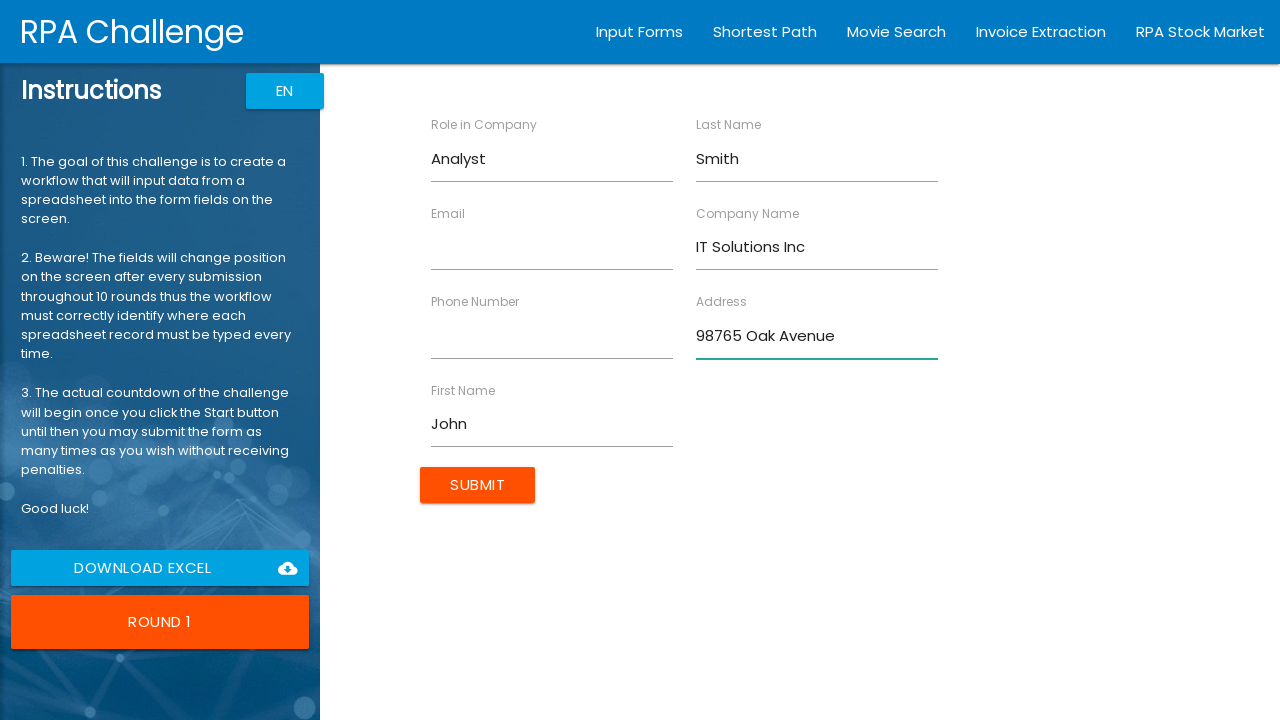

Filled 'Email' field with 'john.smith@example.com' on //div[label[normalize-space()="Email"]] >> nth=0 >> input
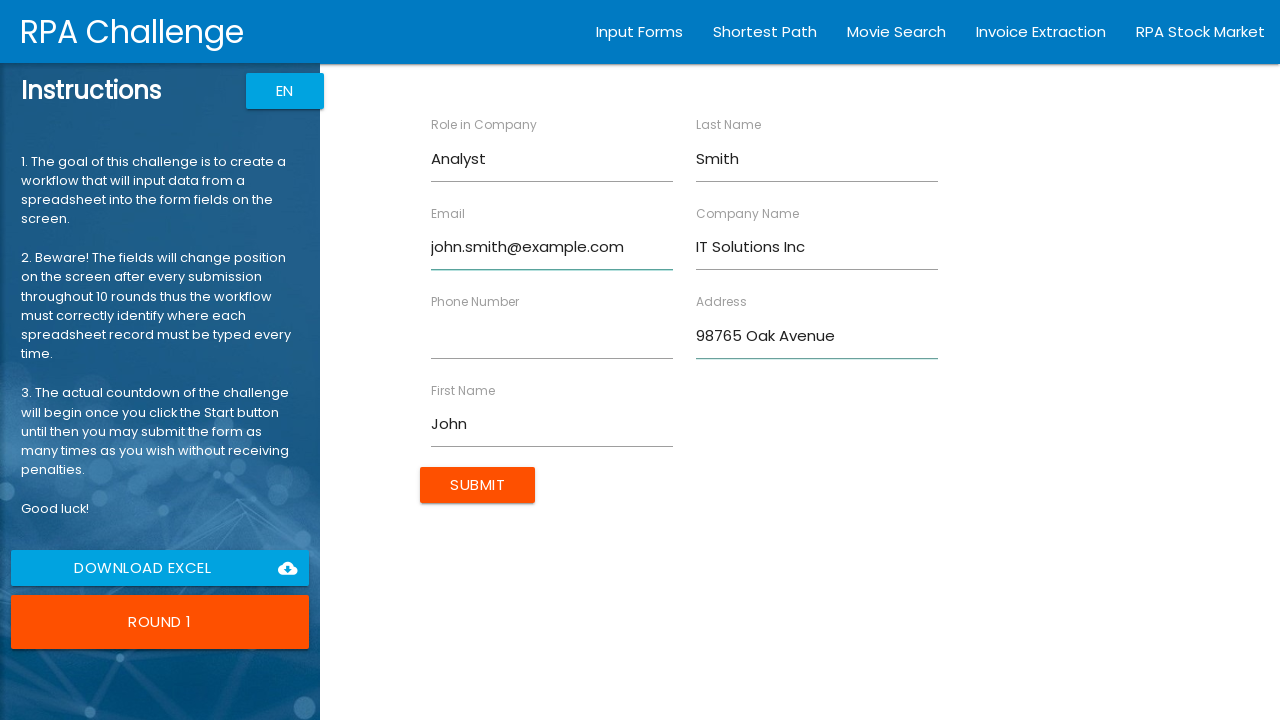

Located field for 'Phone Number'
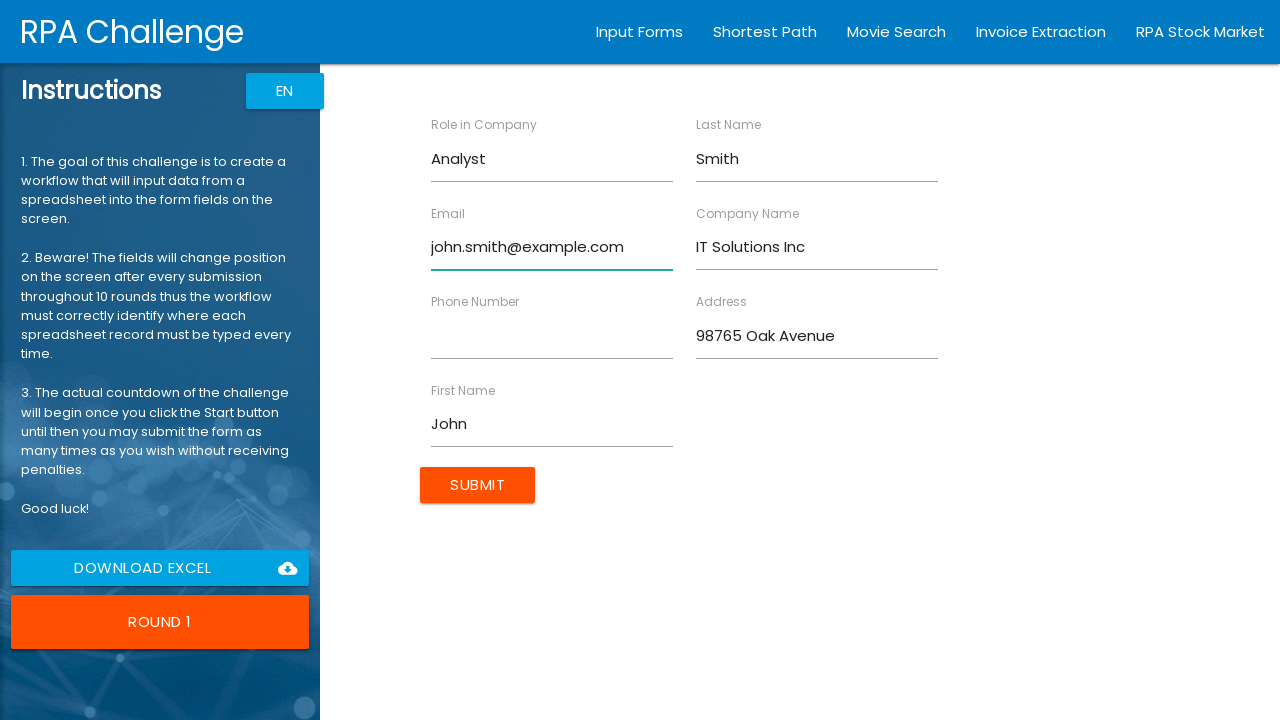

Filled 'Phone Number' field with '123-456-7890' on //div[label[normalize-space()="Phone Number"]] >> nth=0 >> input
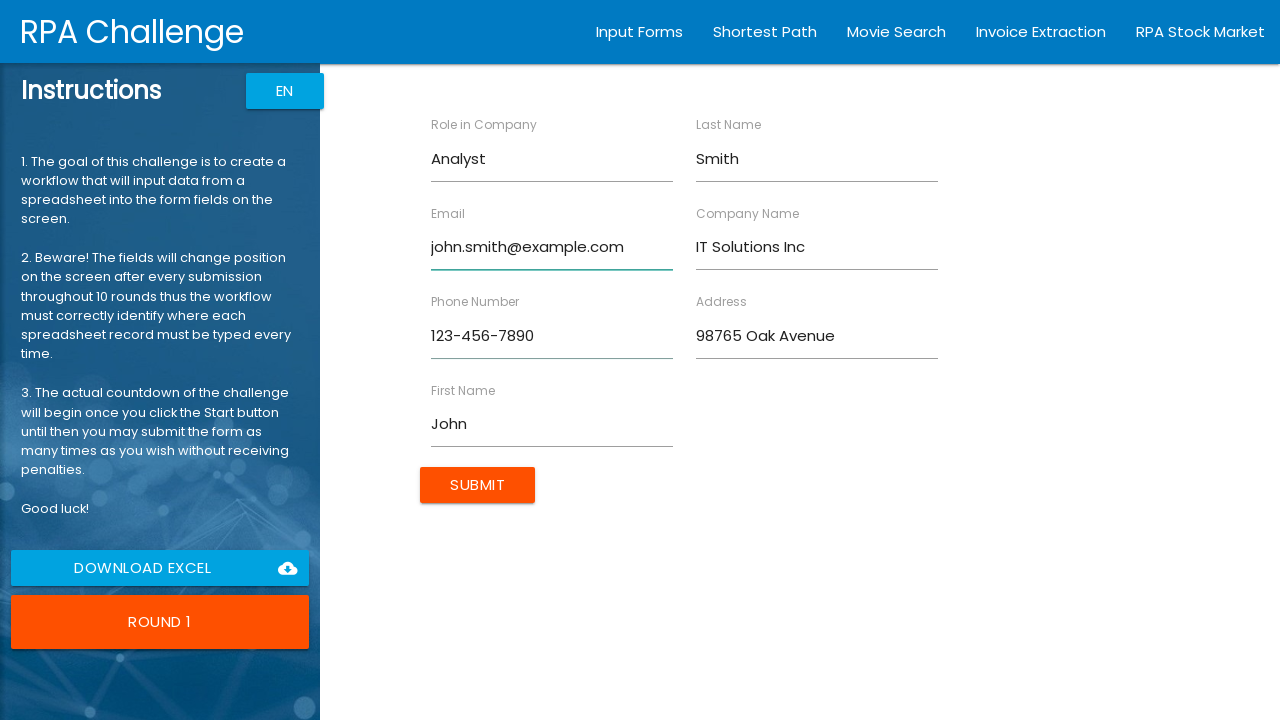

Clicked submit button to submit form at (478, 485) on input[type="submit"]
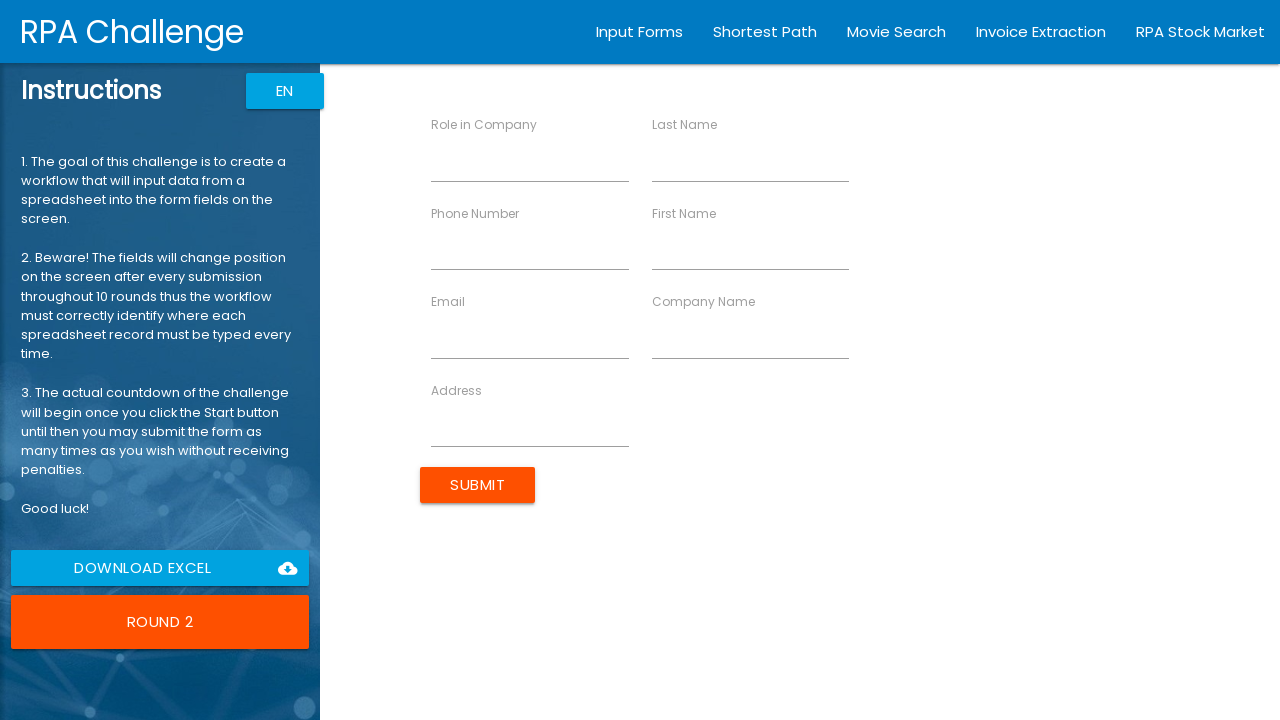

Waited 100ms for form submission to complete
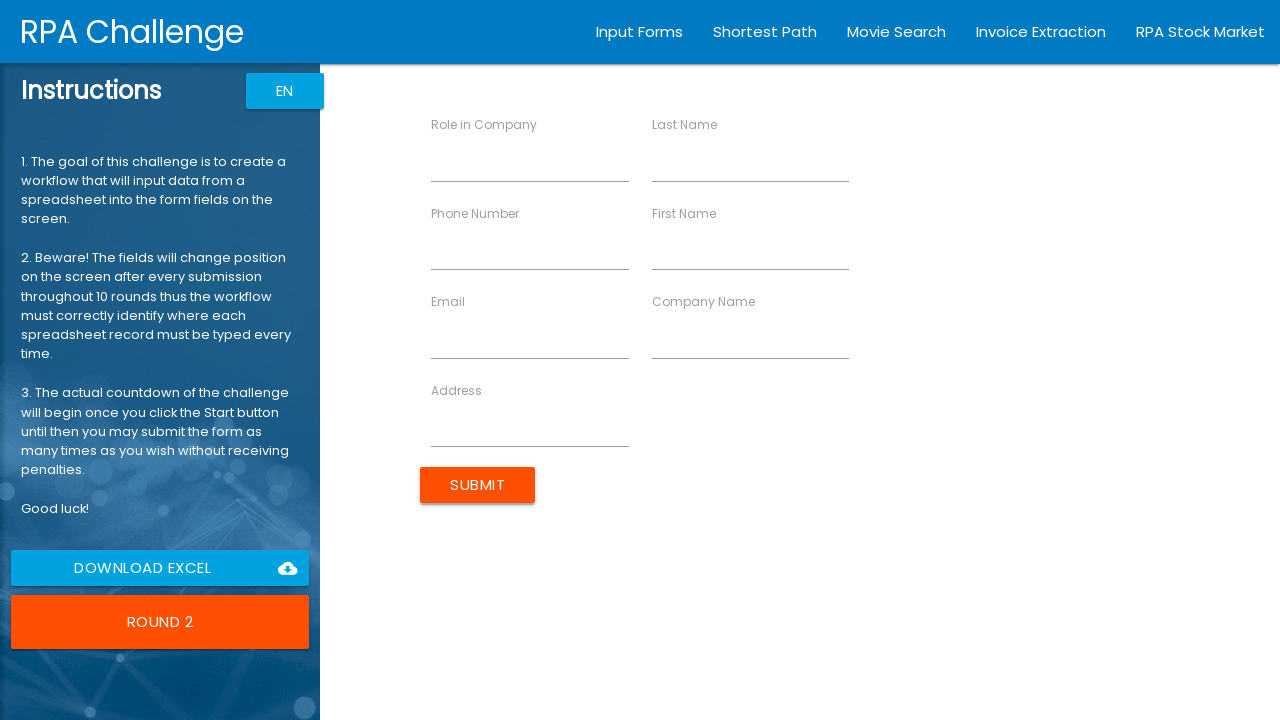

Located form element for new round
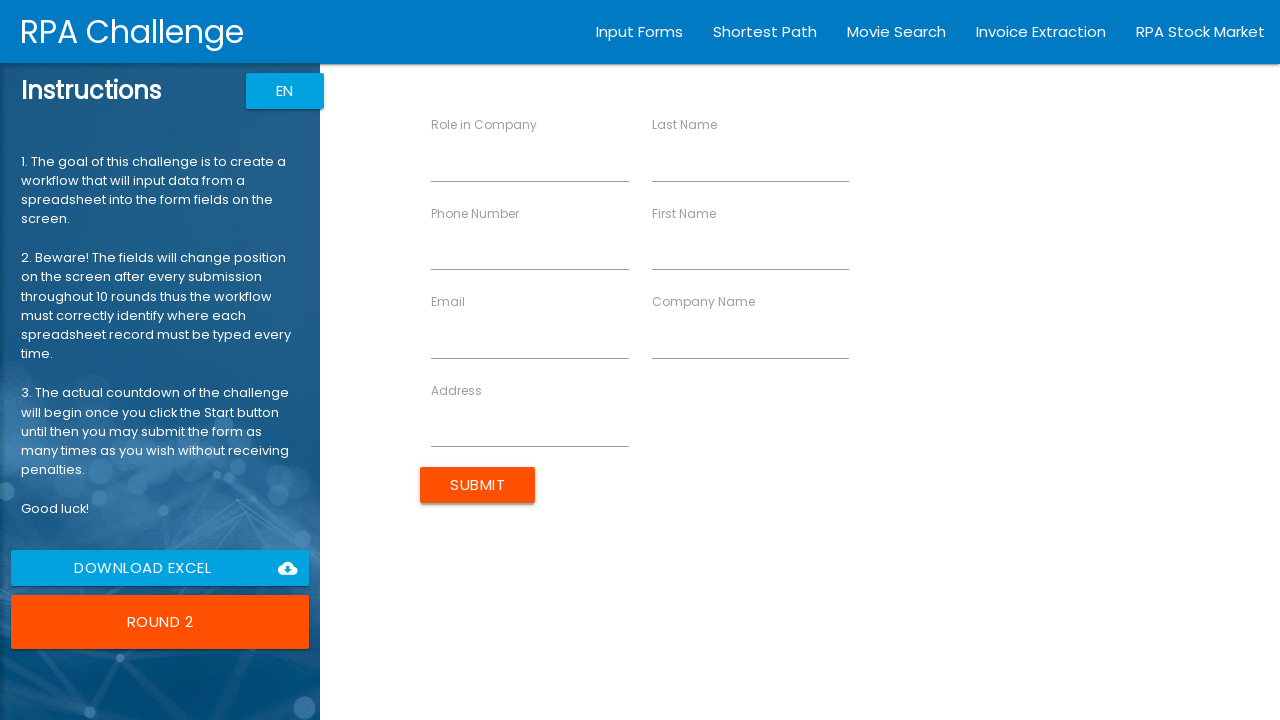

Located field for 'First Name'
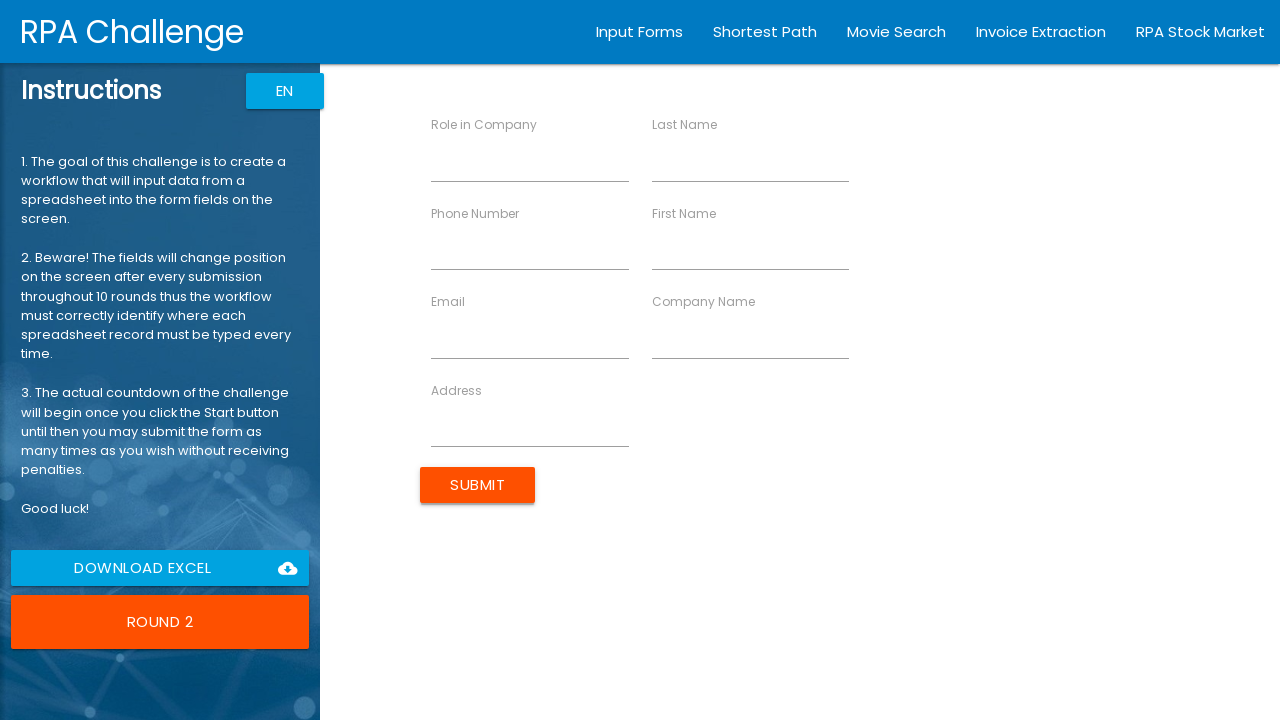

Filled 'First Name' field with 'Maria' on //div[label[normalize-space()="First Name"]] >> nth=0 >> input
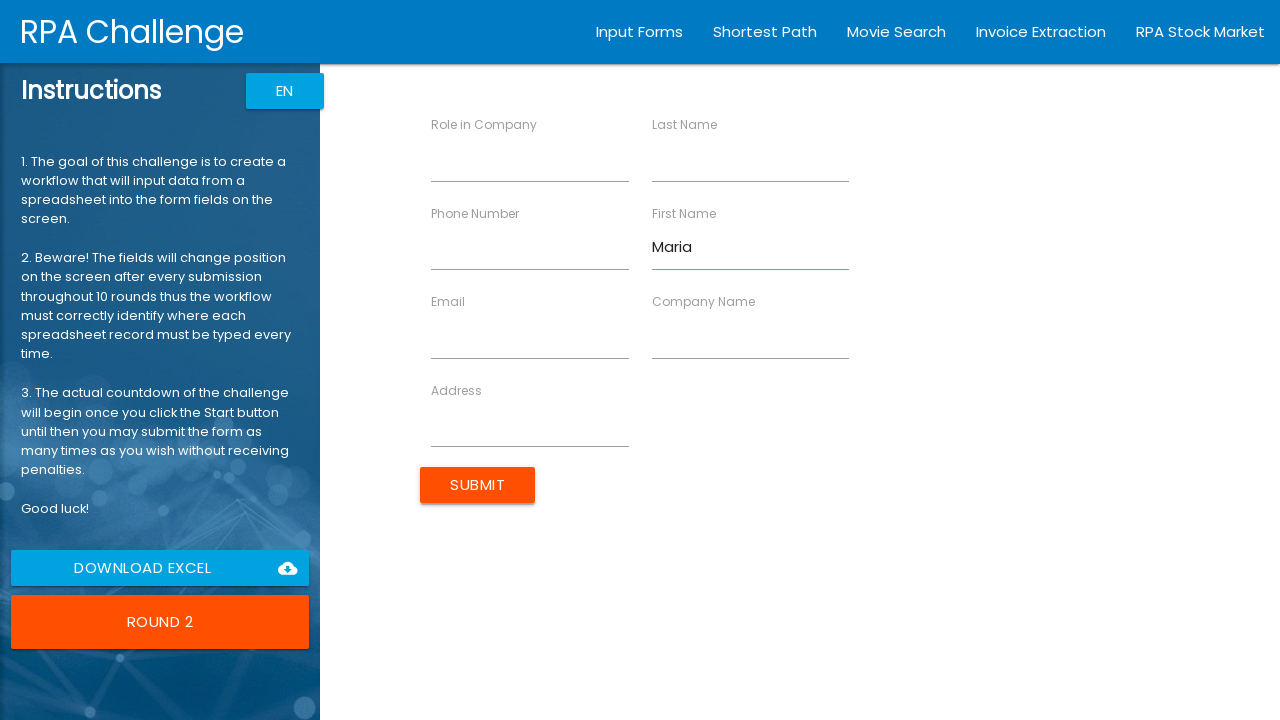

Located field for 'Last Name'
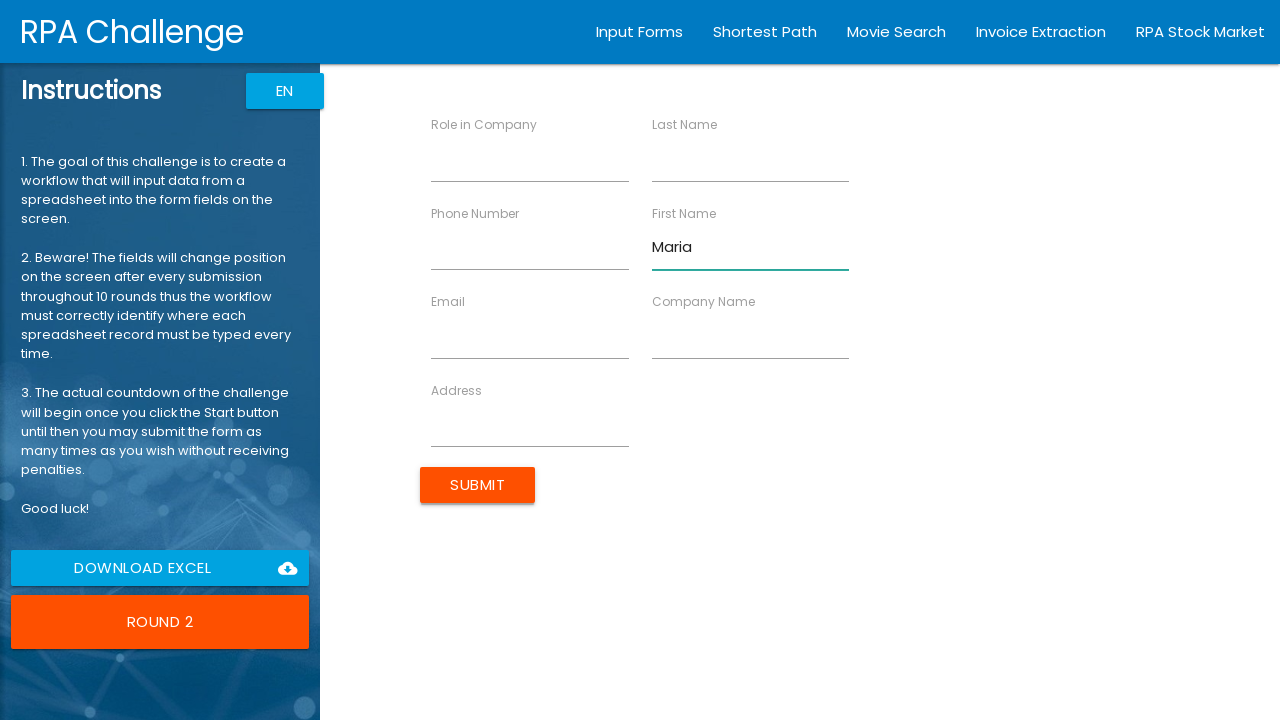

Filled 'Last Name' field with 'Garcia' on //div[label[normalize-space()="Last Name"]] >> nth=0 >> input
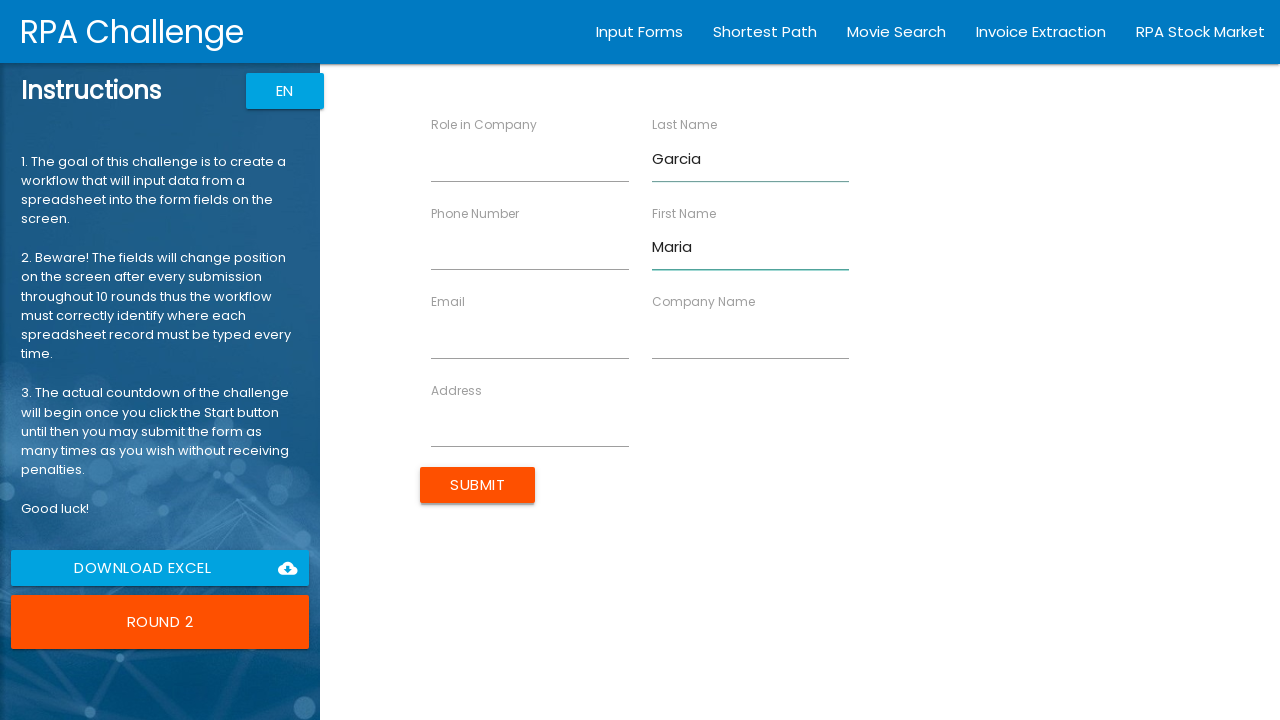

Located field for 'Company Name'
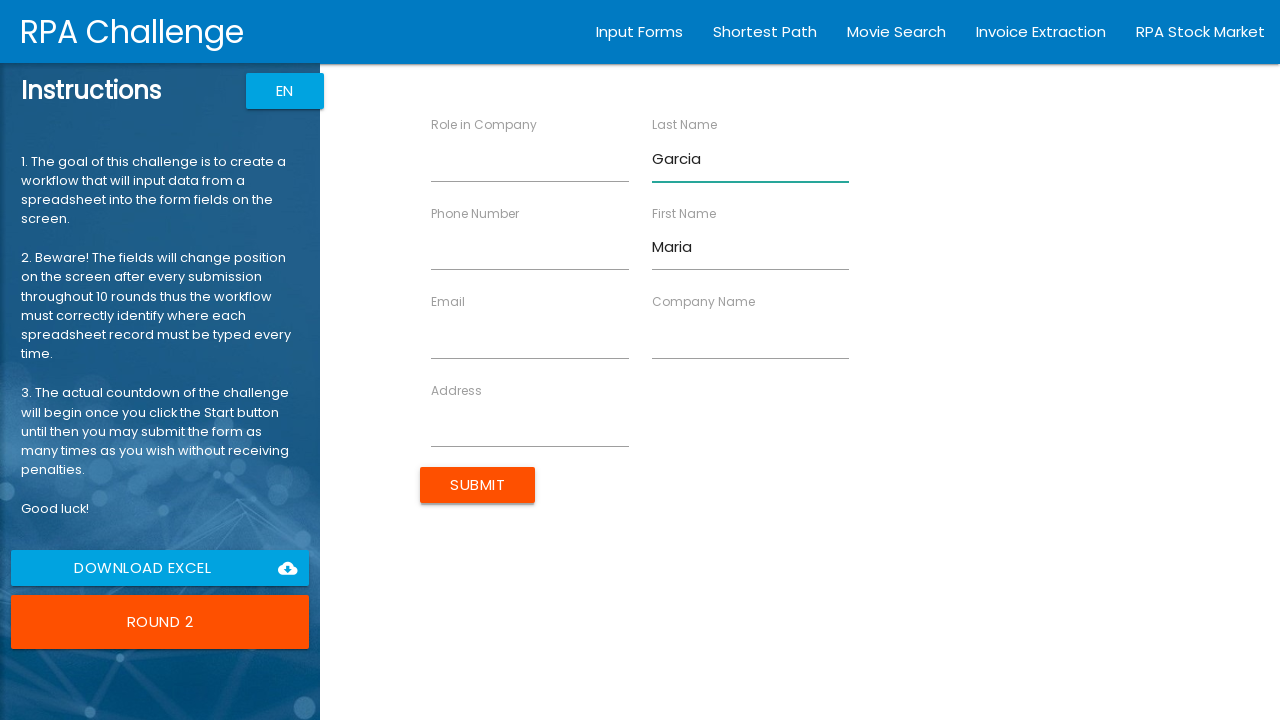

Filled 'Company Name' field with 'Global Services Ltd' on //div[label[normalize-space()="Company Name"]] >> nth=0 >> input
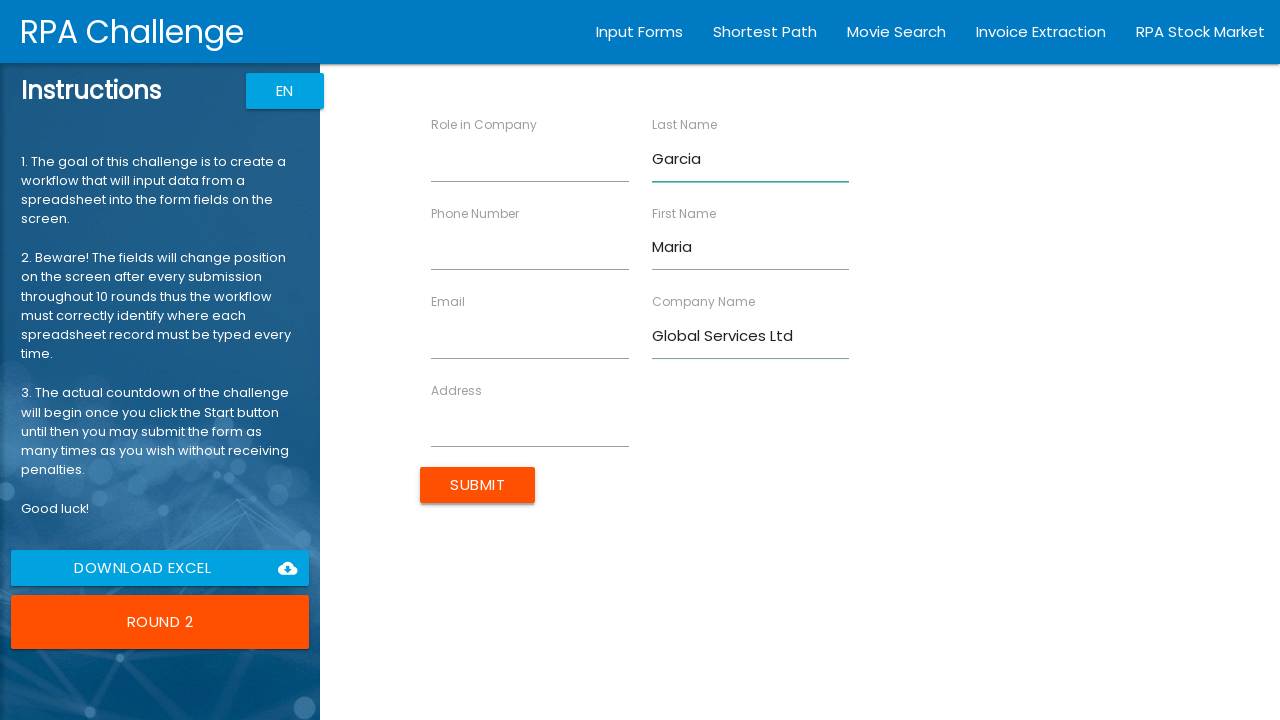

Located field for 'Role in Company'
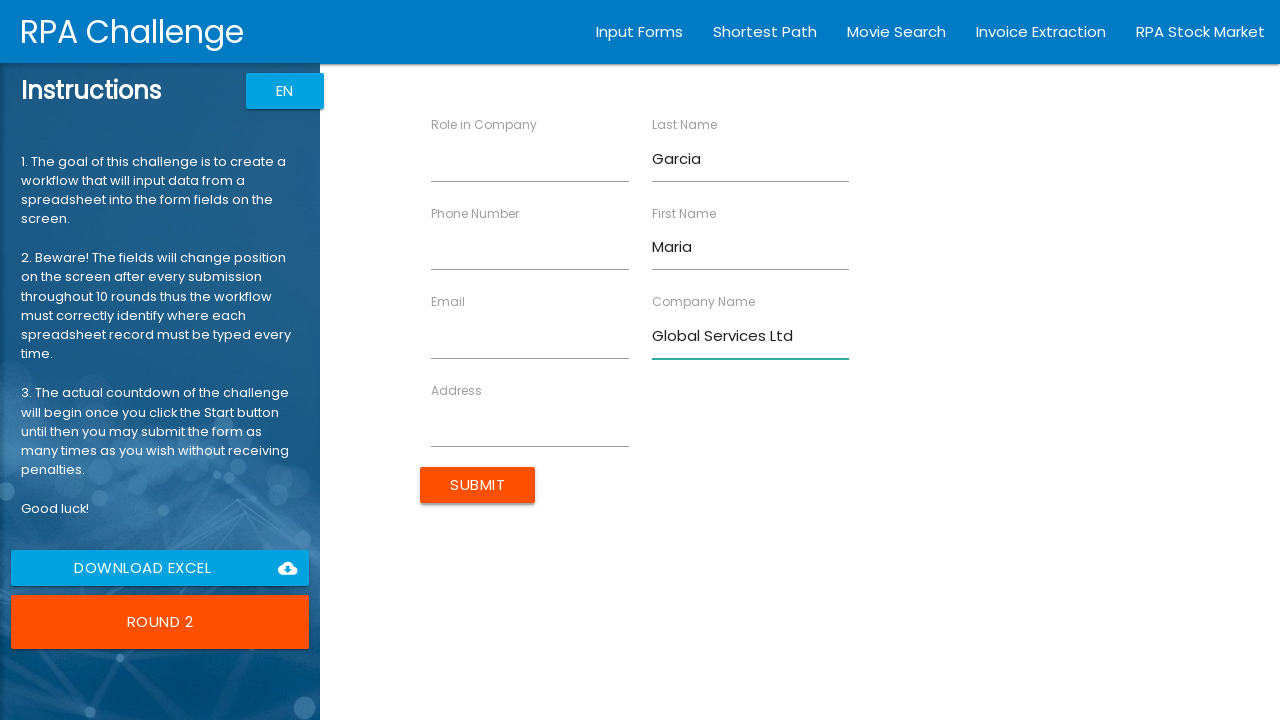

Filled 'Role in Company' field with 'Manager' on //div[label[normalize-space()="Role in Company"]] >> nth=0 >> input
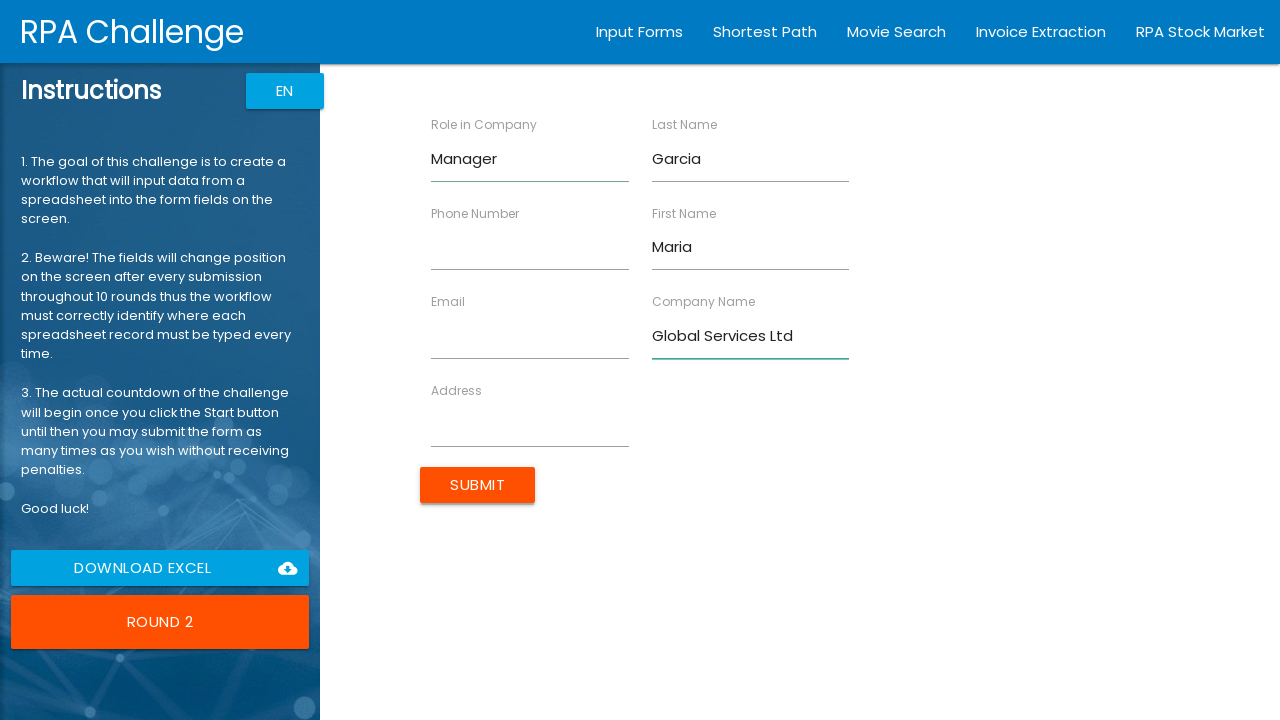

Located field for 'Address'
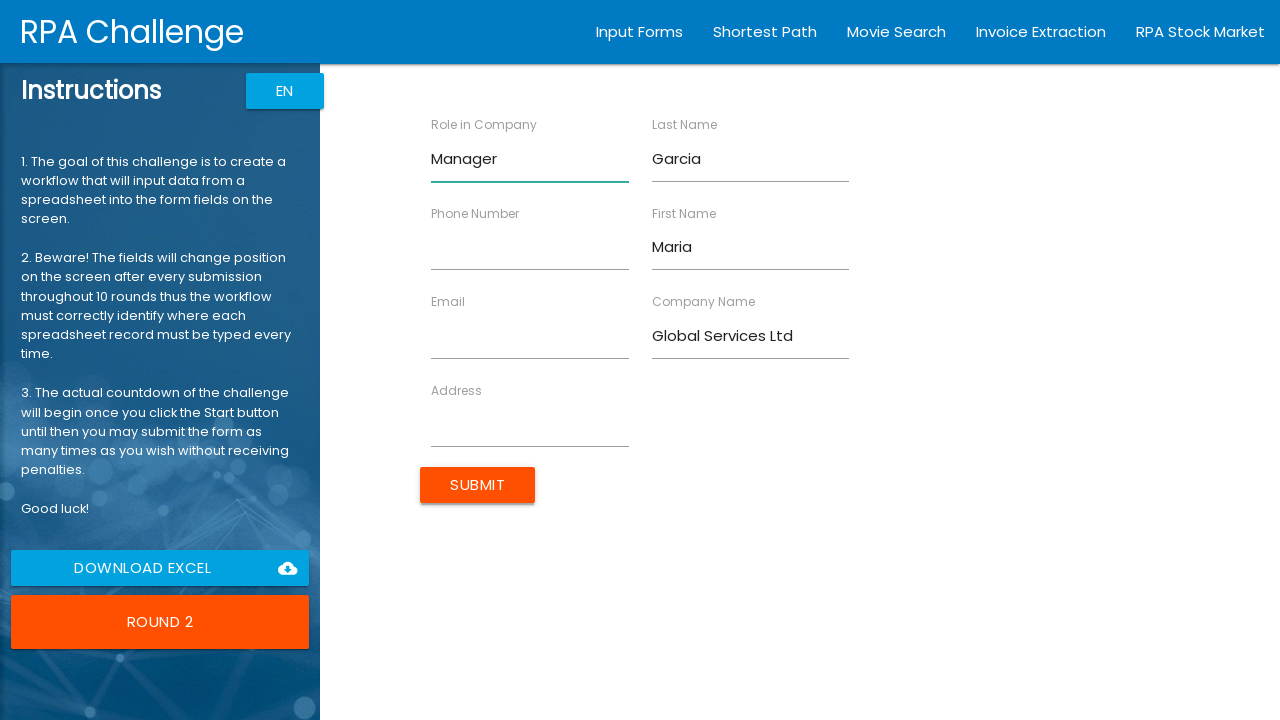

Filled 'Address' field with '45678 Pine Street' on //div[label[normalize-space()="Address"]] >> nth=0 >> input
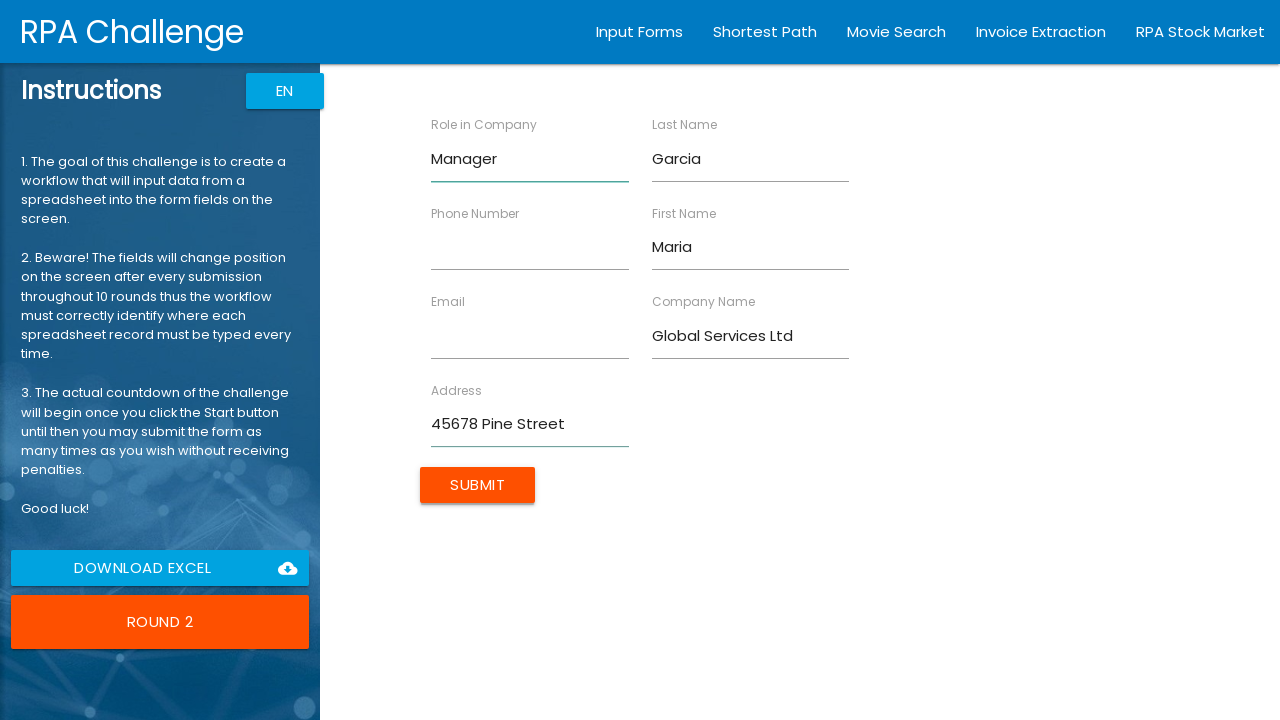

Located field for 'Email'
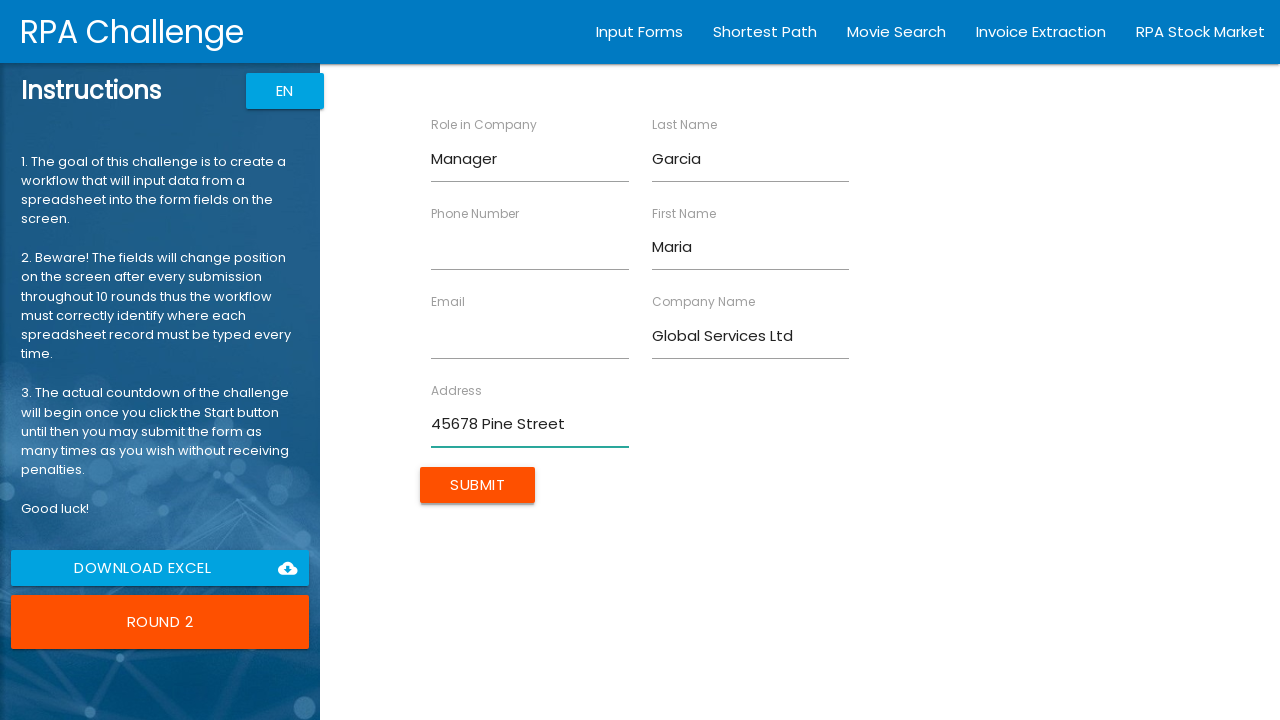

Filled 'Email' field with 'maria.garcia@example.com' on //div[label[normalize-space()="Email"]] >> nth=0 >> input
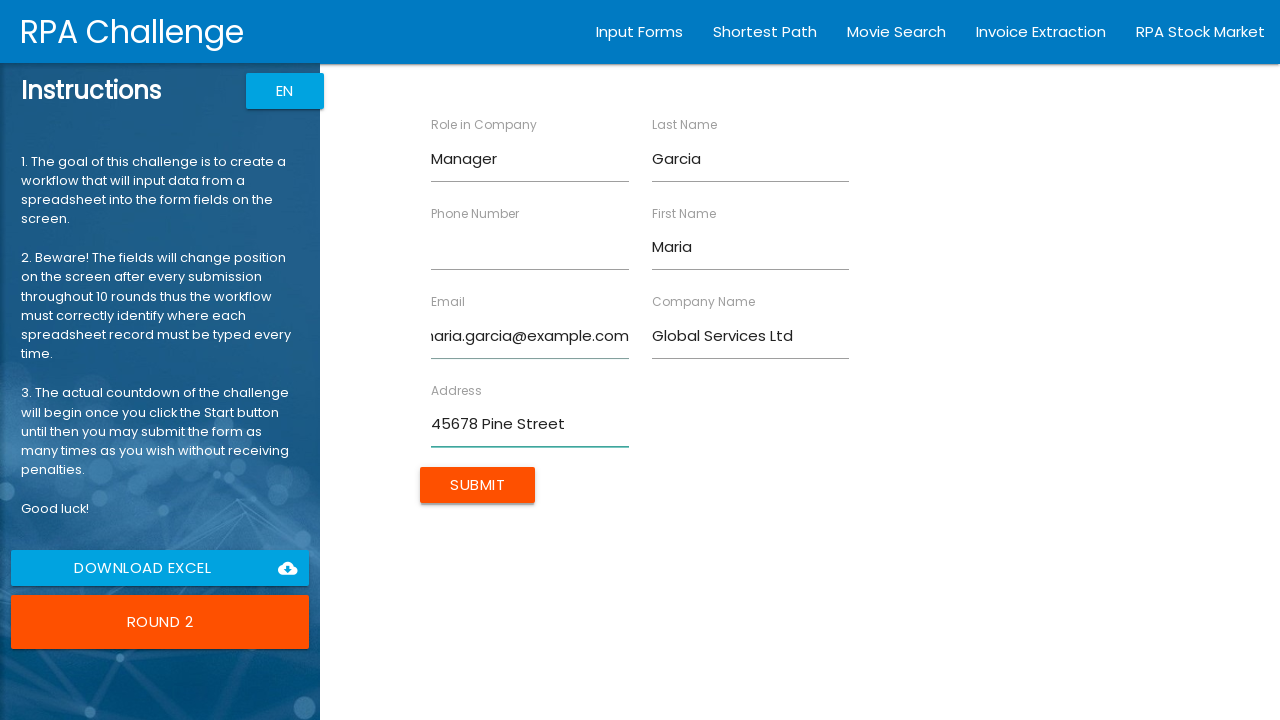

Located field for 'Phone Number'
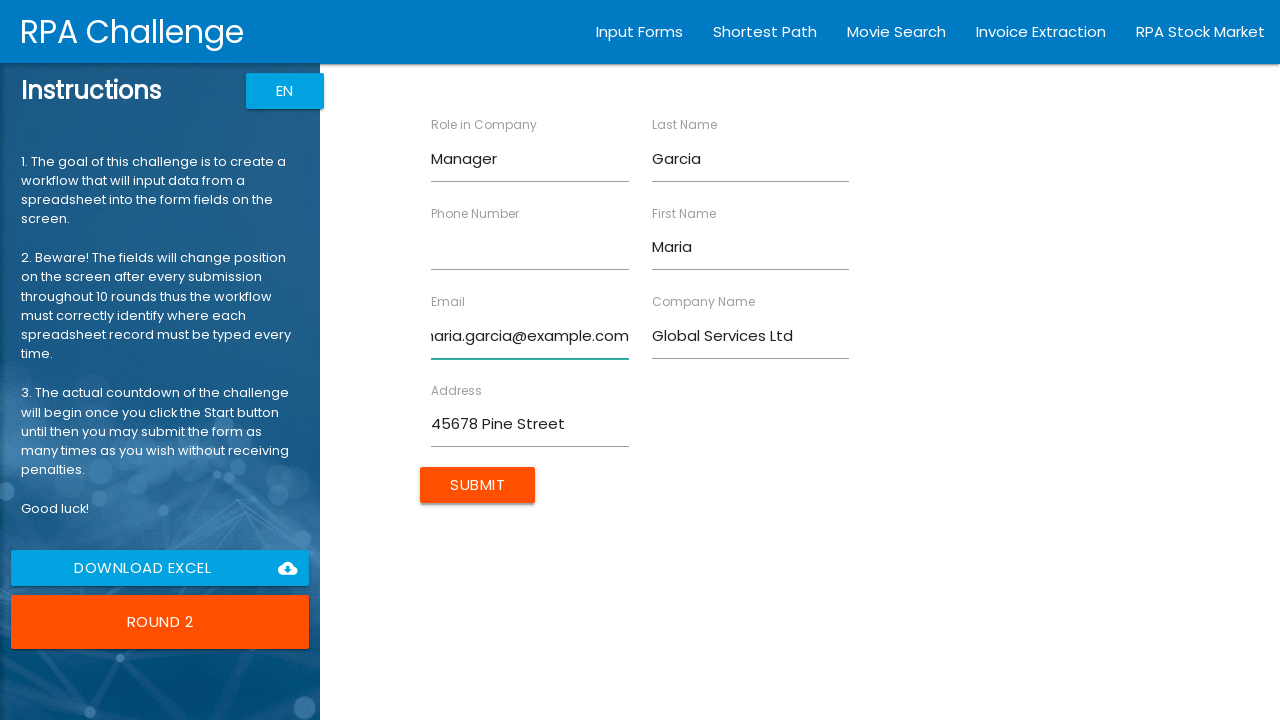

Filled 'Phone Number' field with '234-567-8901' on //div[label[normalize-space()="Phone Number"]] >> nth=0 >> input
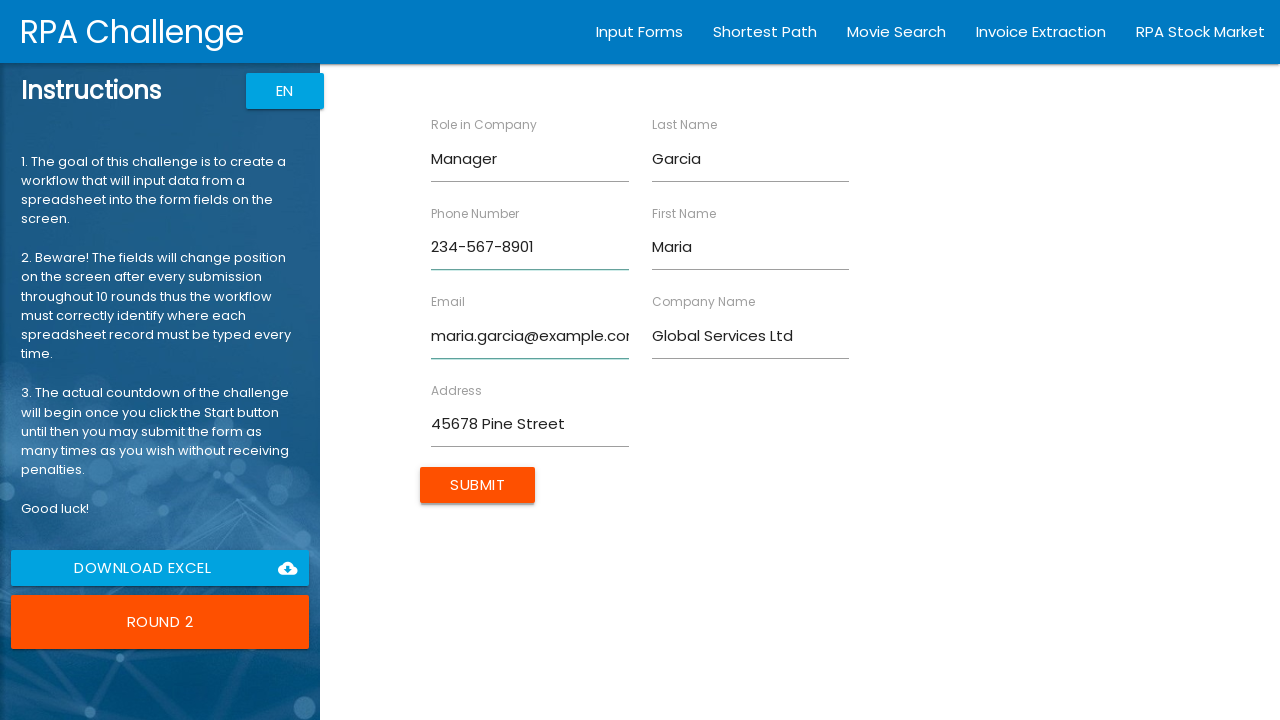

Clicked submit button to submit form at (478, 485) on input[type="submit"]
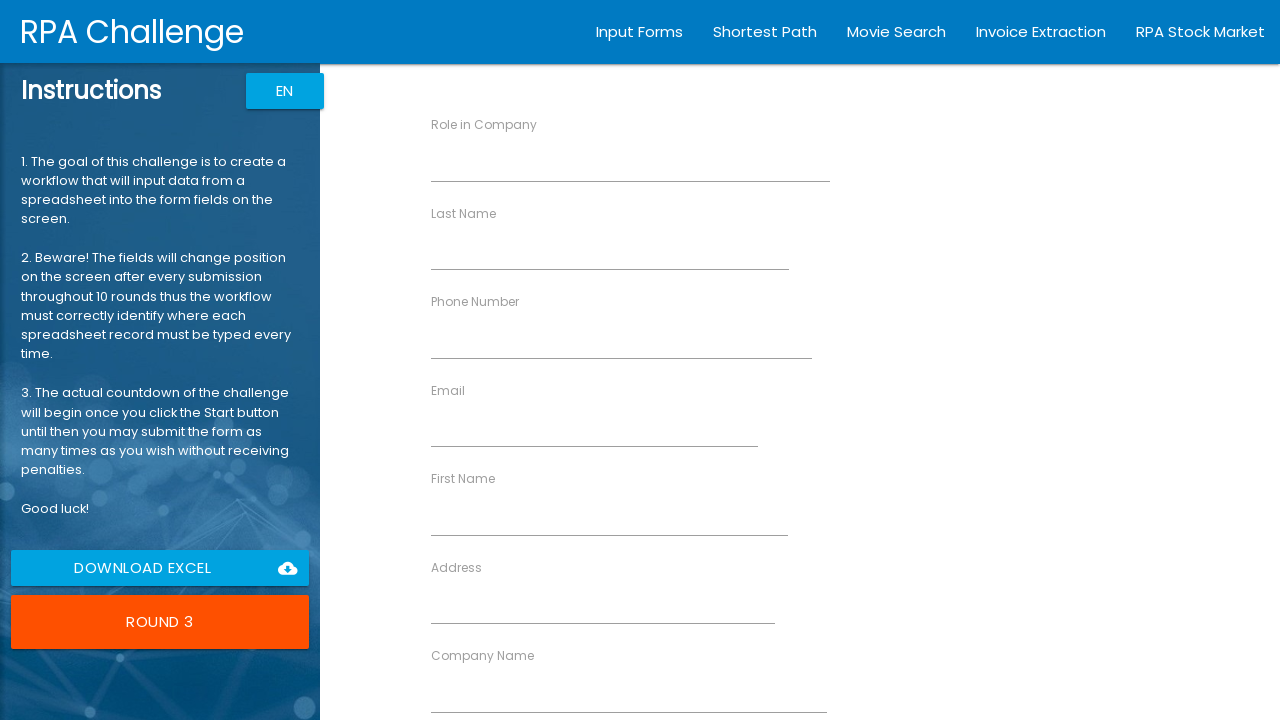

Waited 100ms for form submission to complete
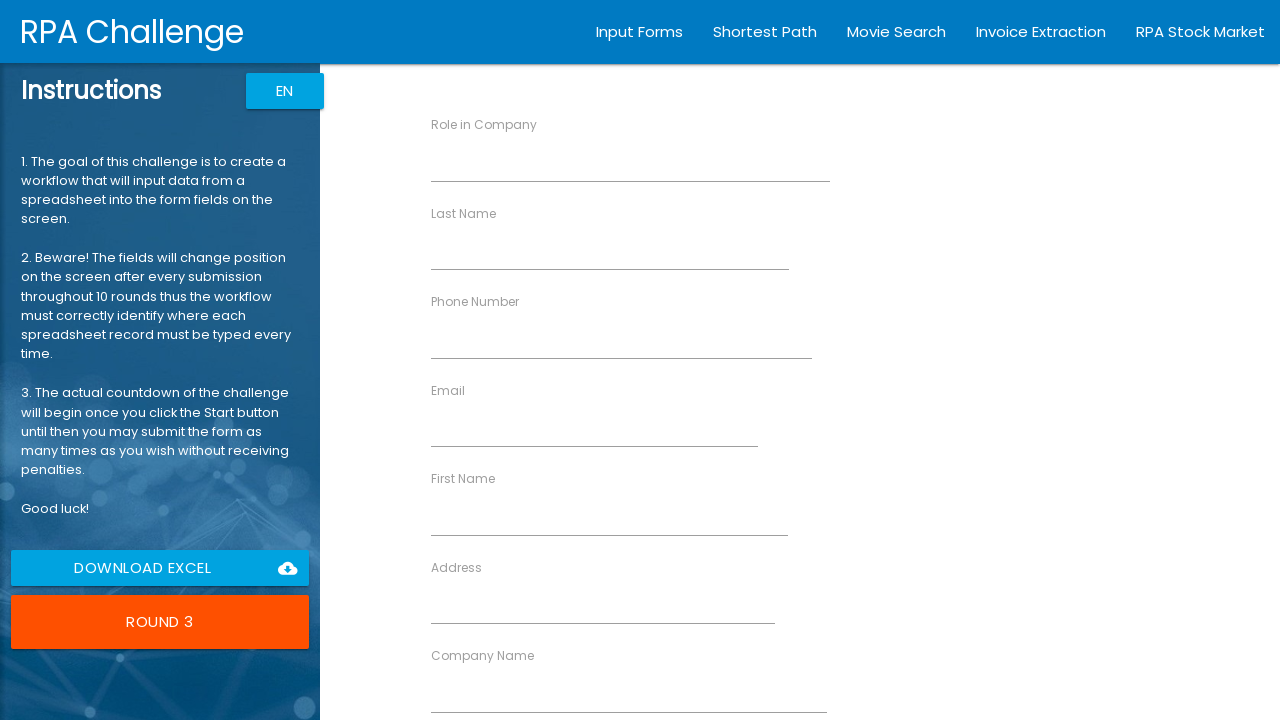

Located form element for new round
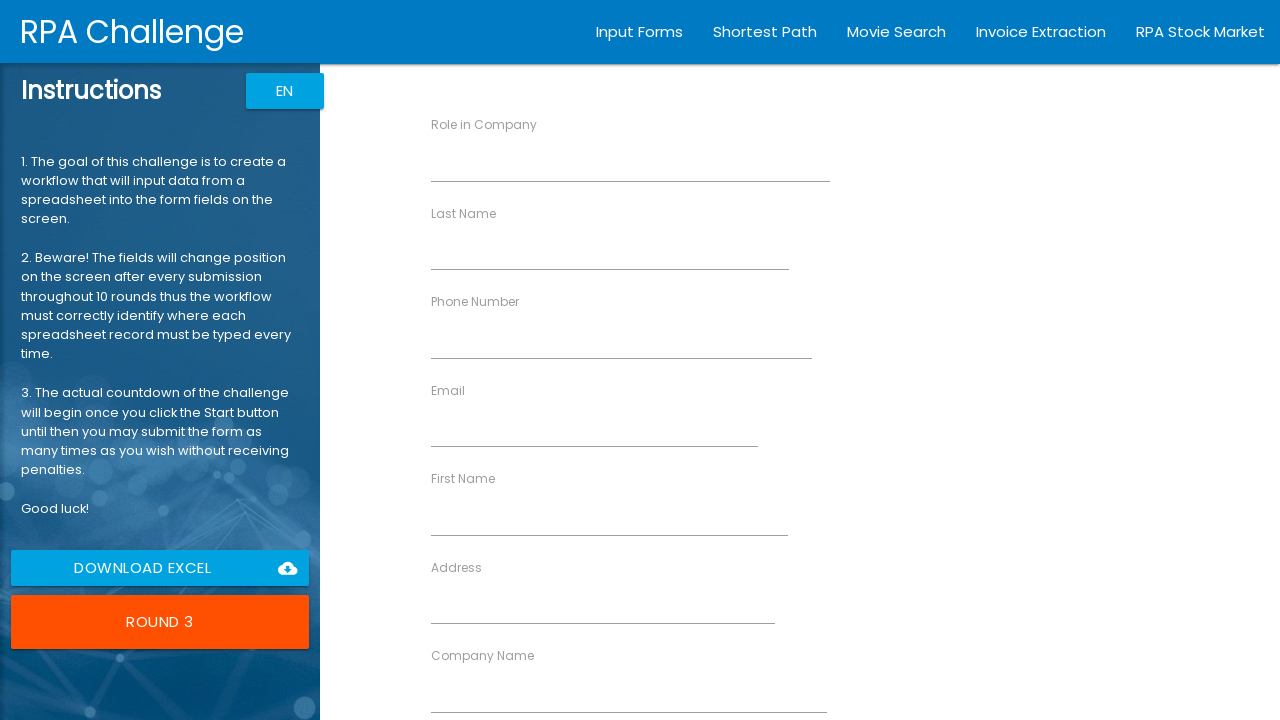

Located field for 'First Name'
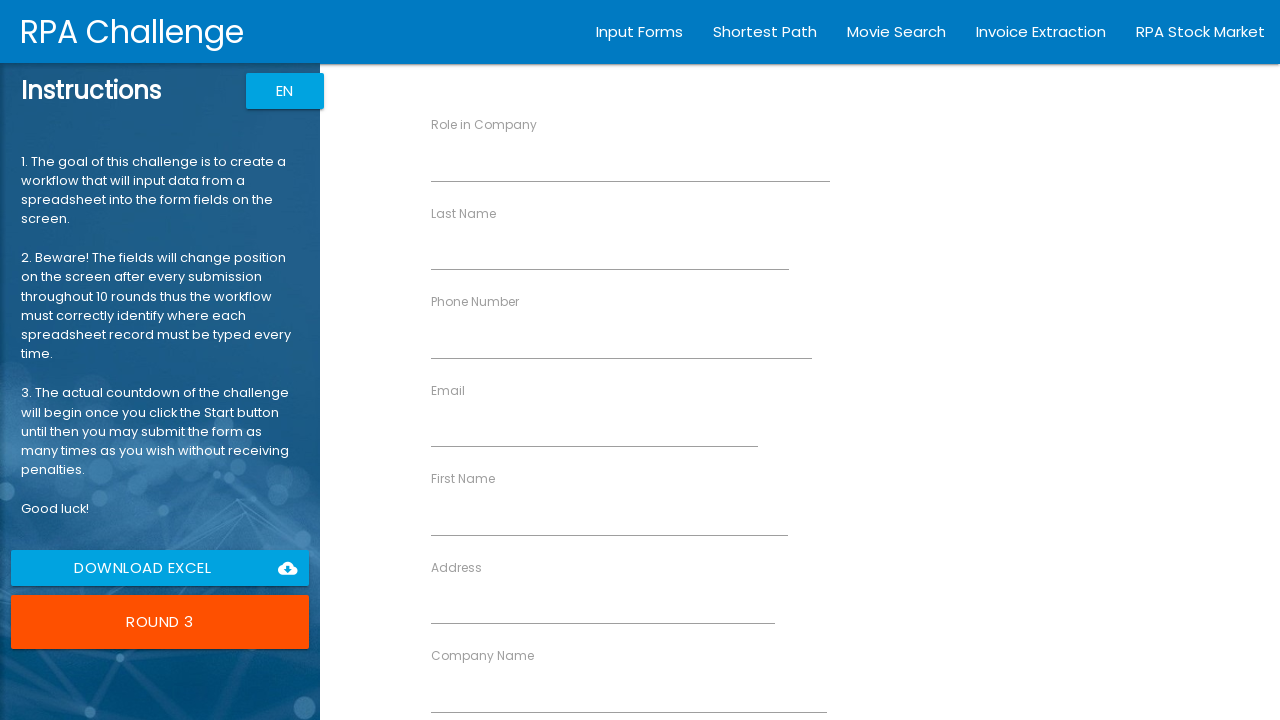

Filled 'First Name' field with 'David' on //div[label[normalize-space()="First Name"]] >> nth=0 >> input
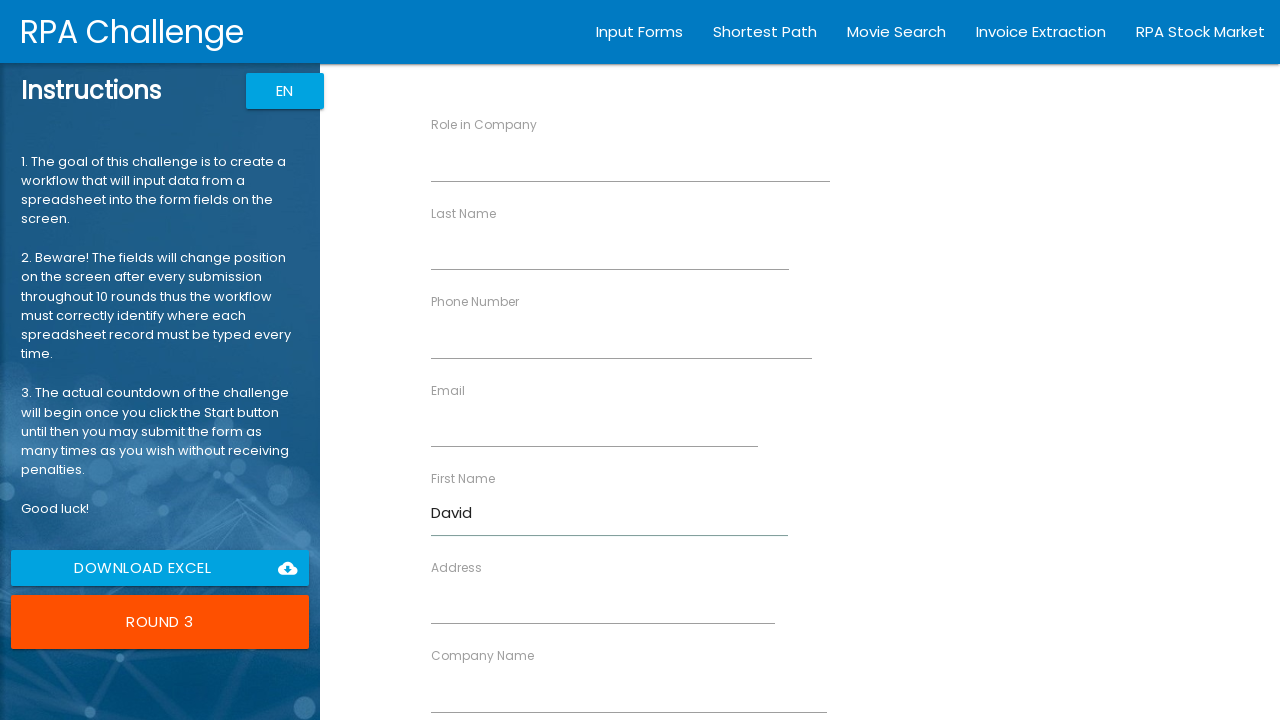

Located field for 'Last Name'
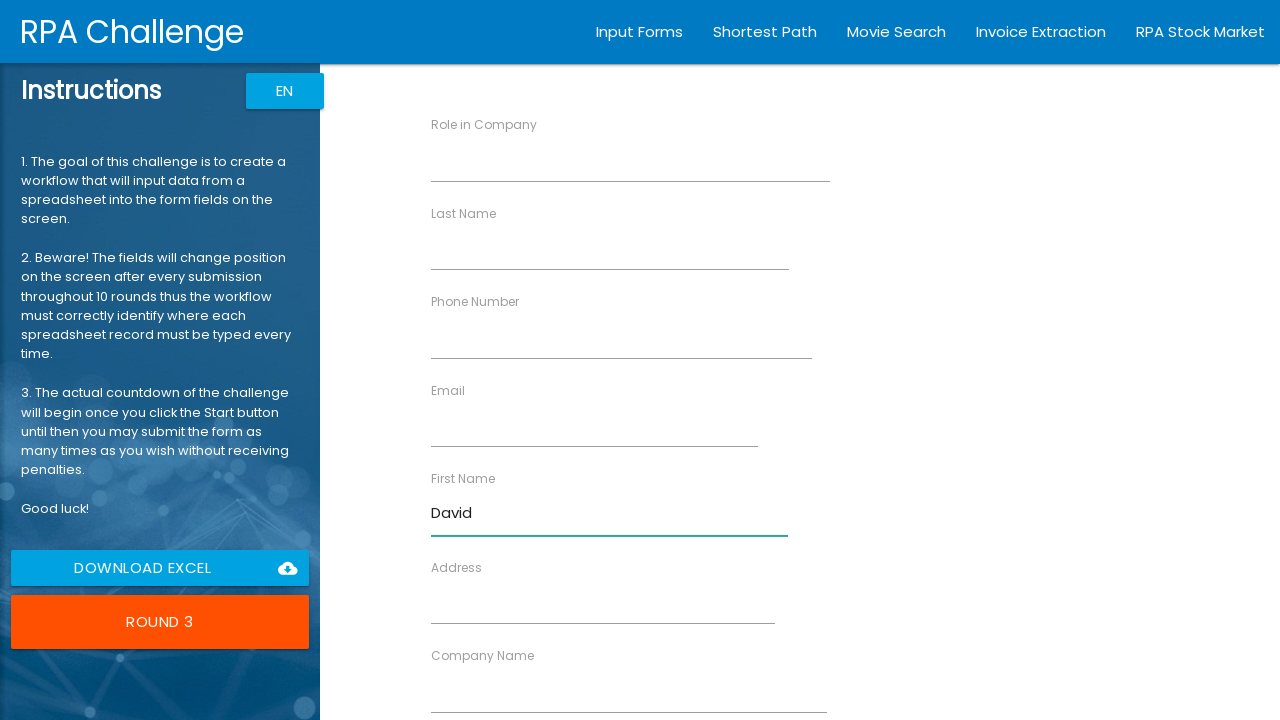

Filled 'Last Name' field with 'Johnson' on //div[label[normalize-space()="Last Name"]] >> nth=0 >> input
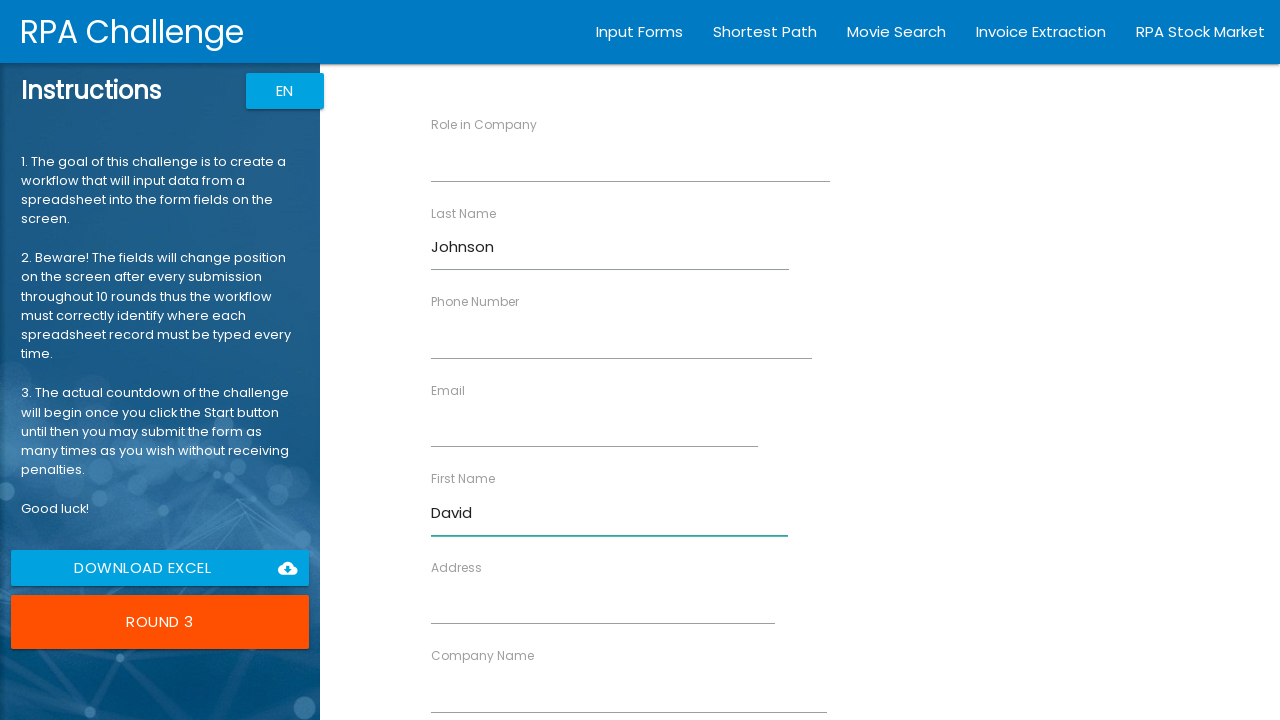

Located field for 'Company Name'
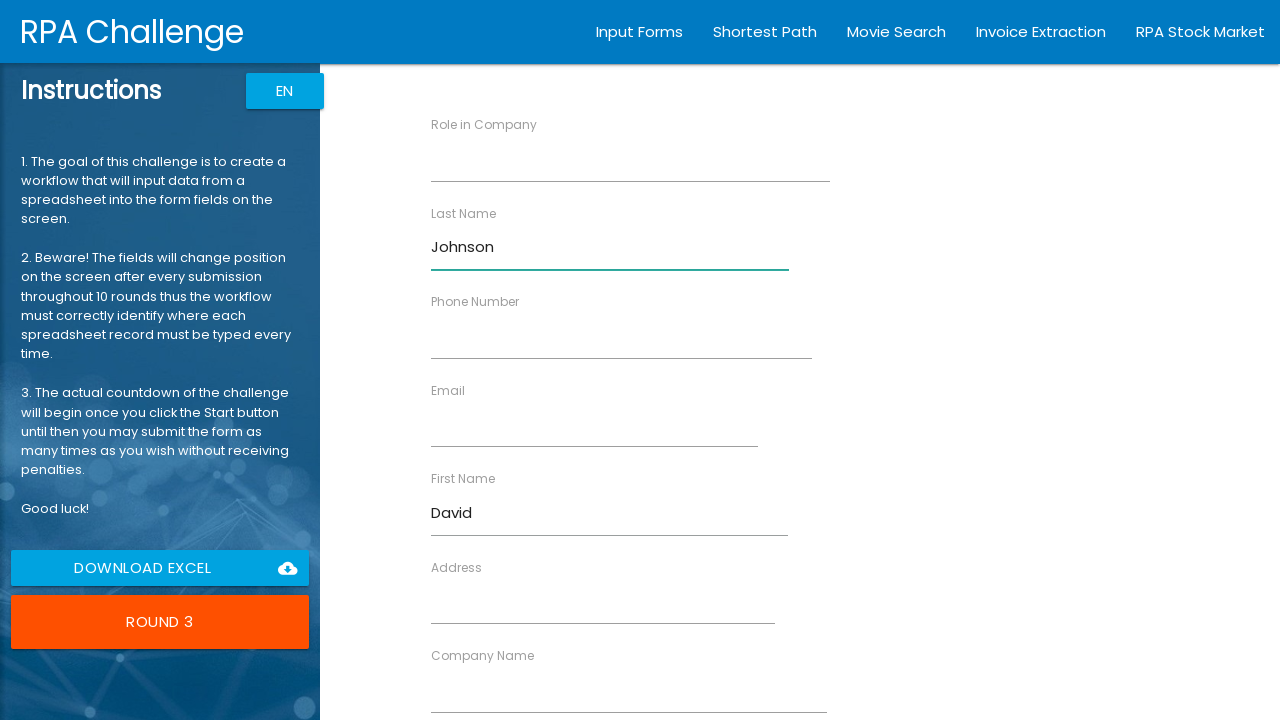

Filled 'Company Name' field with 'Tech Innovations' on //div[label[normalize-space()="Company Name"]] >> nth=0 >> input
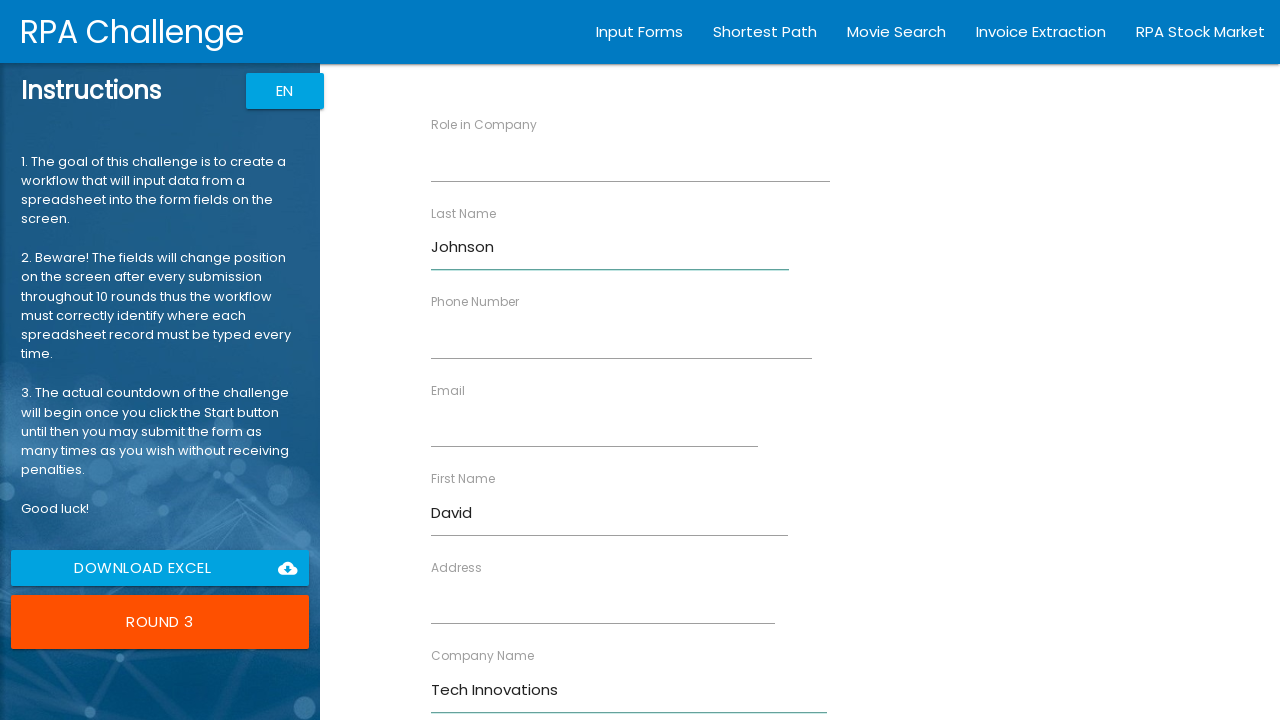

Located field for 'Role in Company'
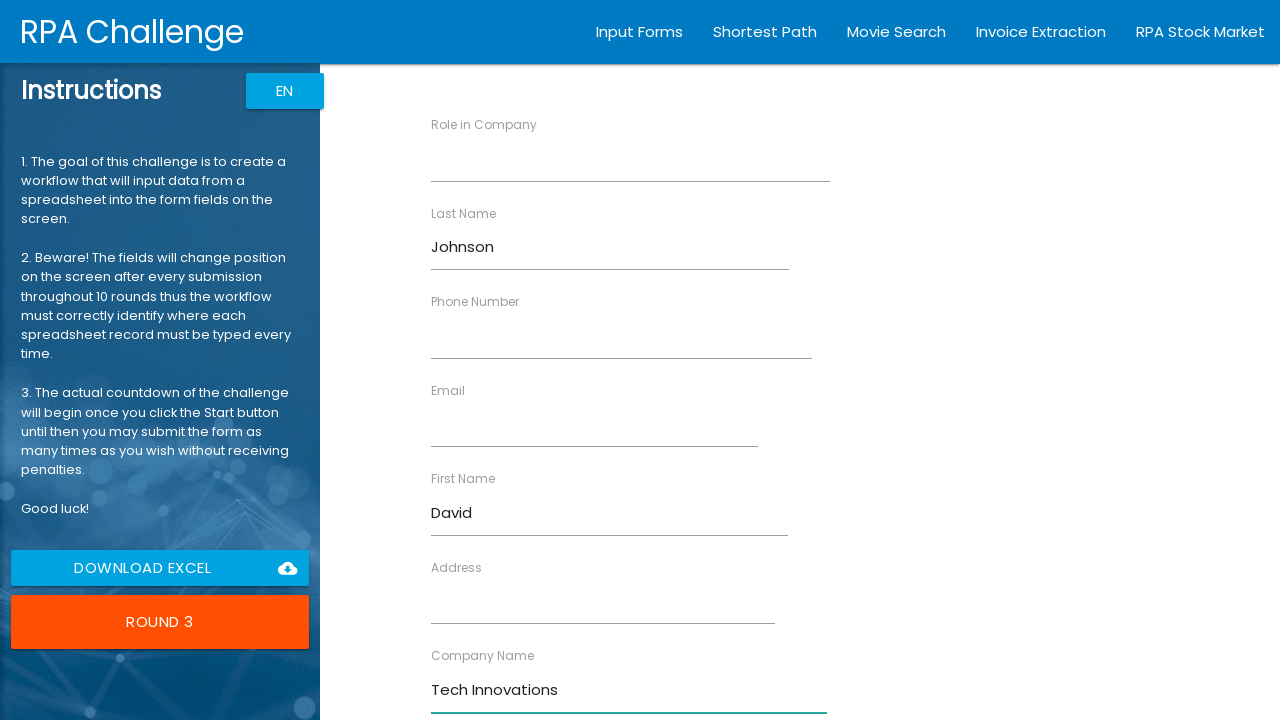

Filled 'Role in Company' field with 'Developer' on //div[label[normalize-space()="Role in Company"]] >> nth=0 >> input
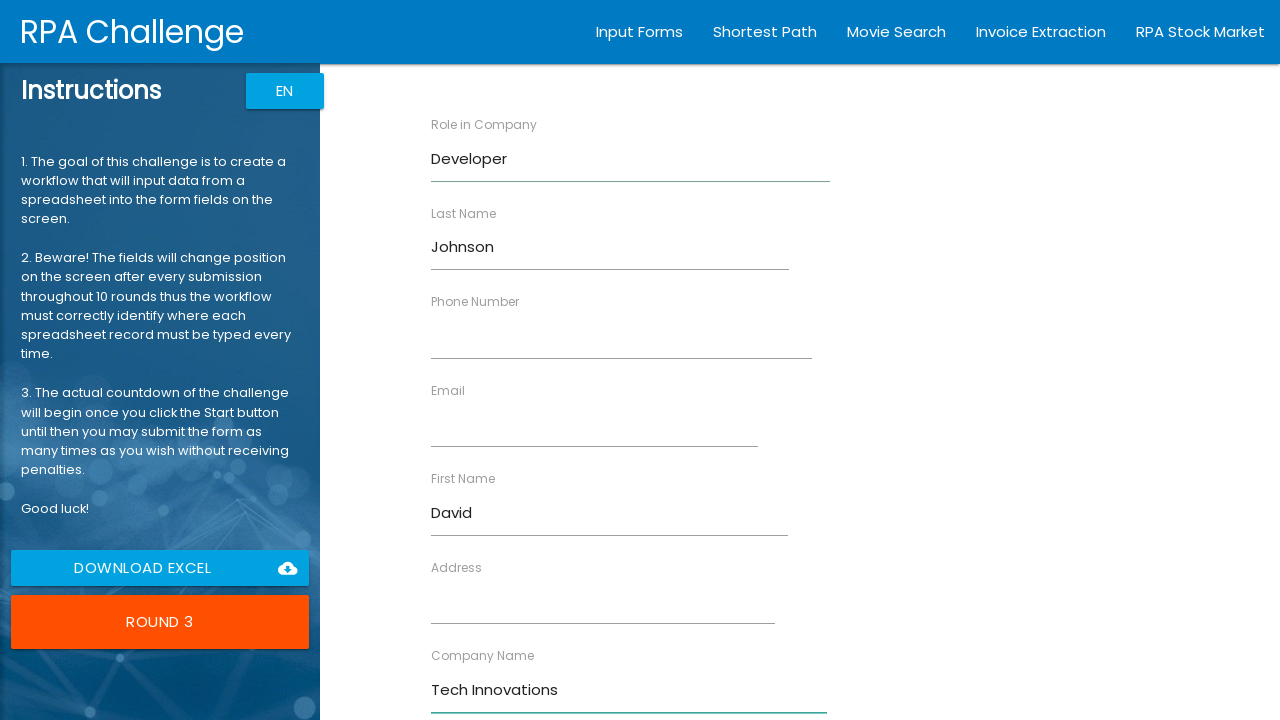

Located field for 'Address'
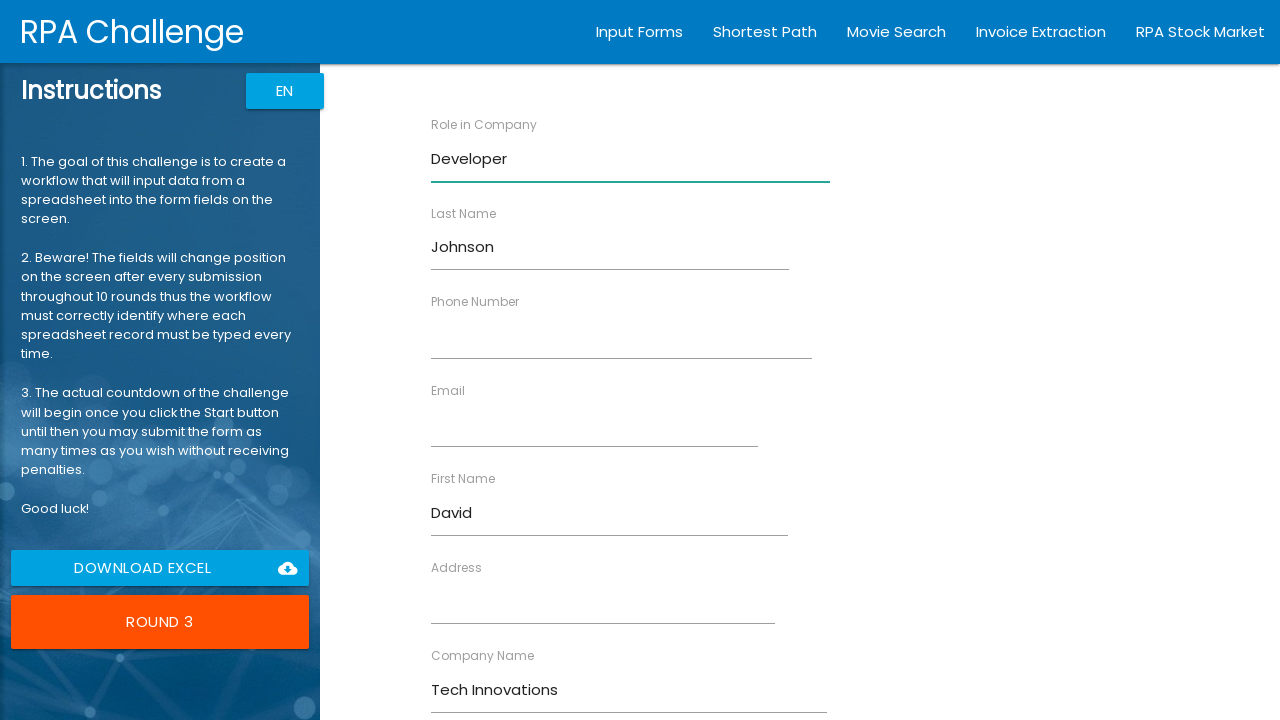

Filled 'Address' field with '12345 Elm Road' on //div[label[normalize-space()="Address"]] >> nth=0 >> input
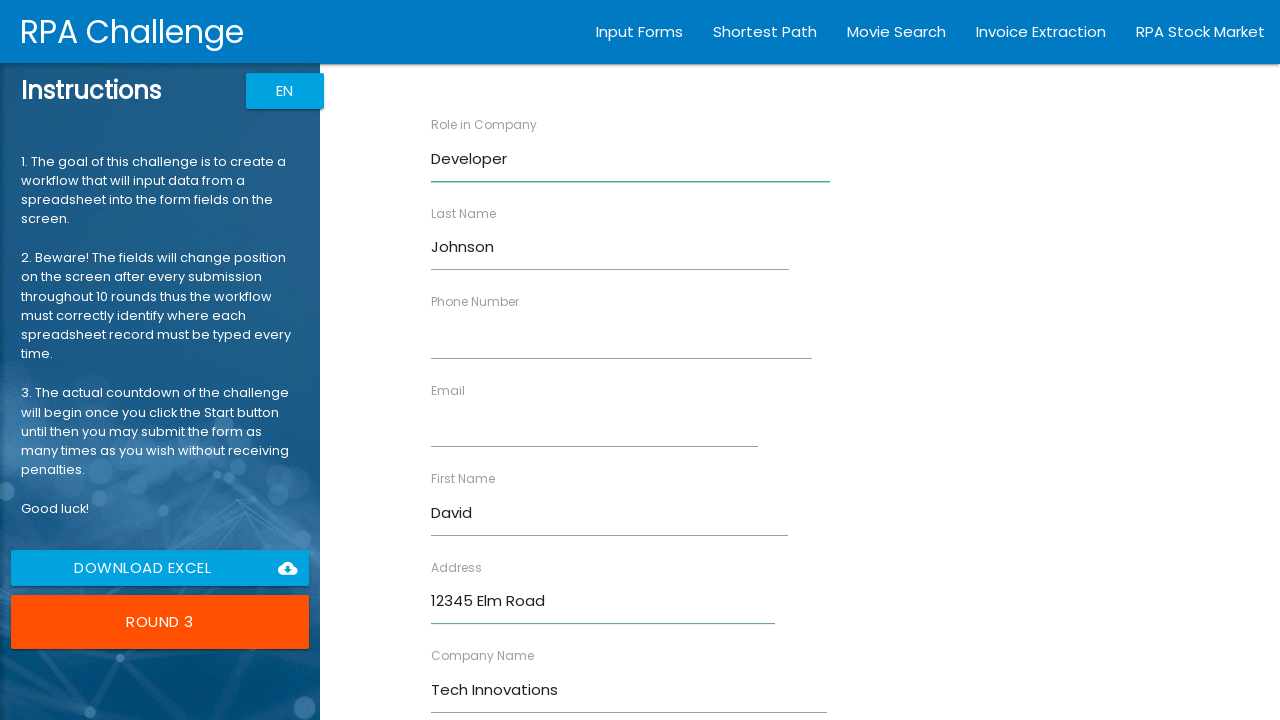

Located field for 'Email'
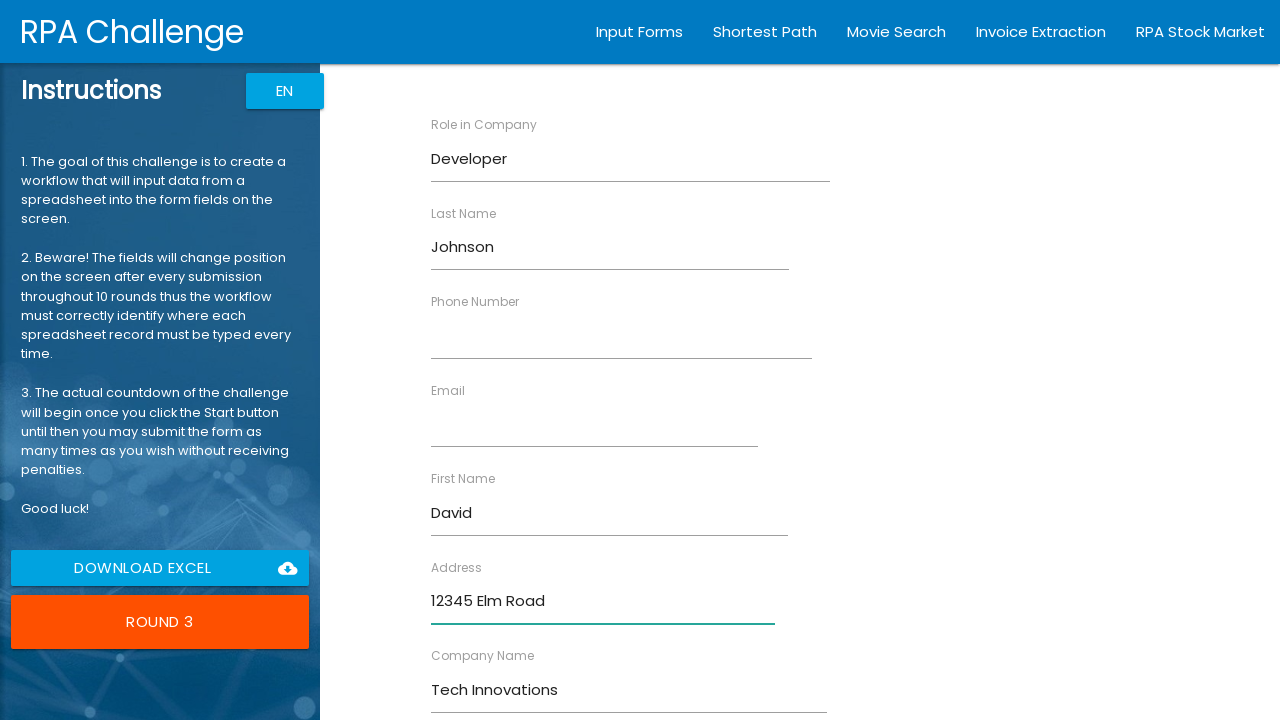

Filled 'Email' field with 'david.johnson@example.com' on //div[label[normalize-space()="Email"]] >> nth=0 >> input
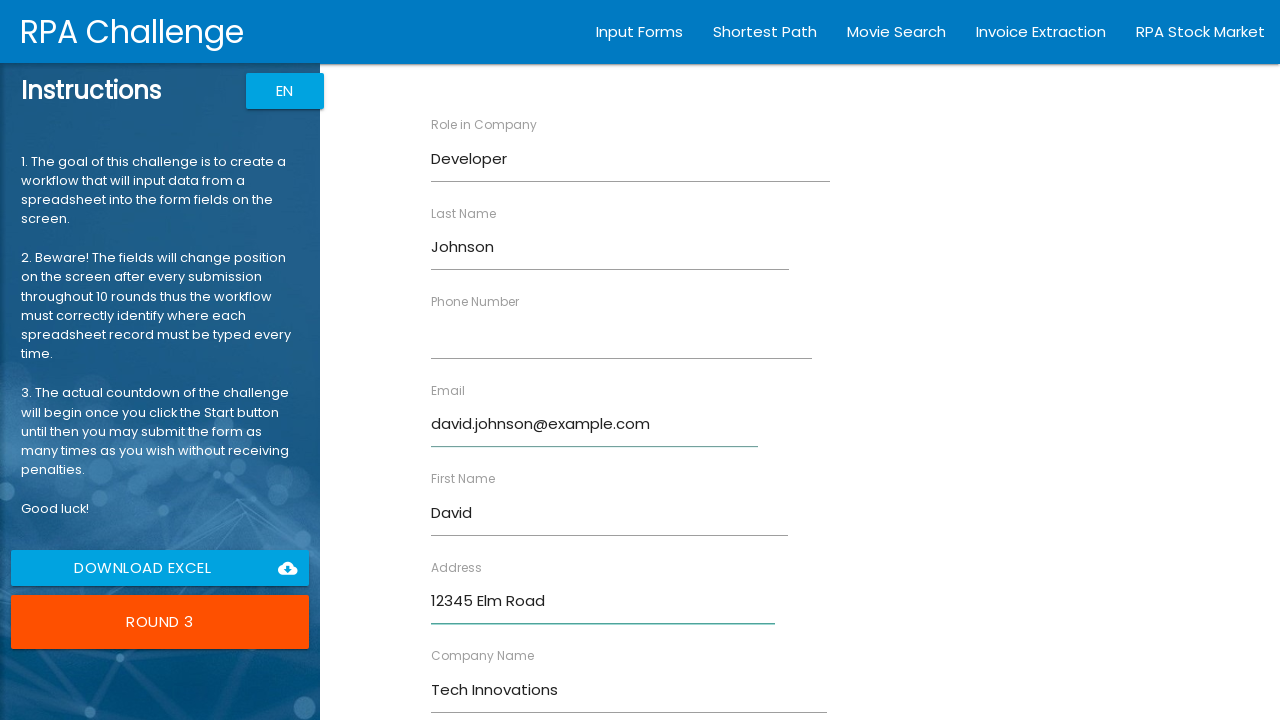

Located field for 'Phone Number'
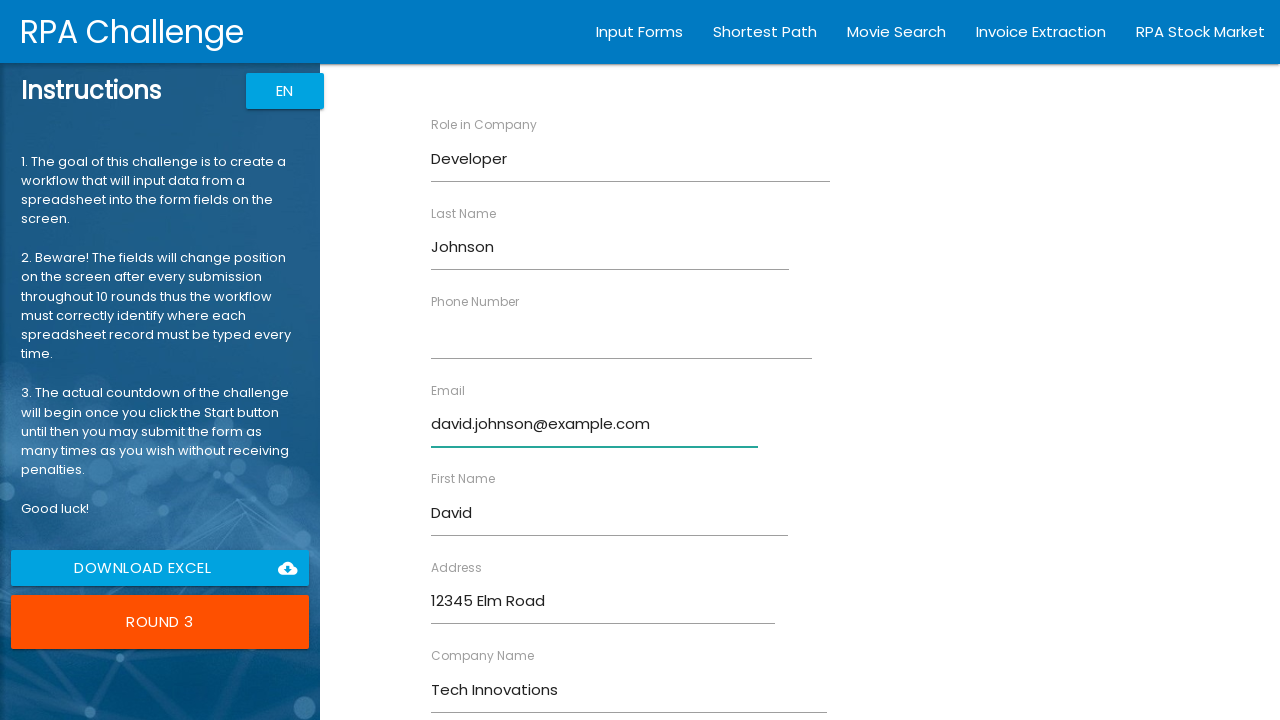

Filled 'Phone Number' field with '345-678-9012' on //div[label[normalize-space()="Phone Number"]] >> nth=0 >> input
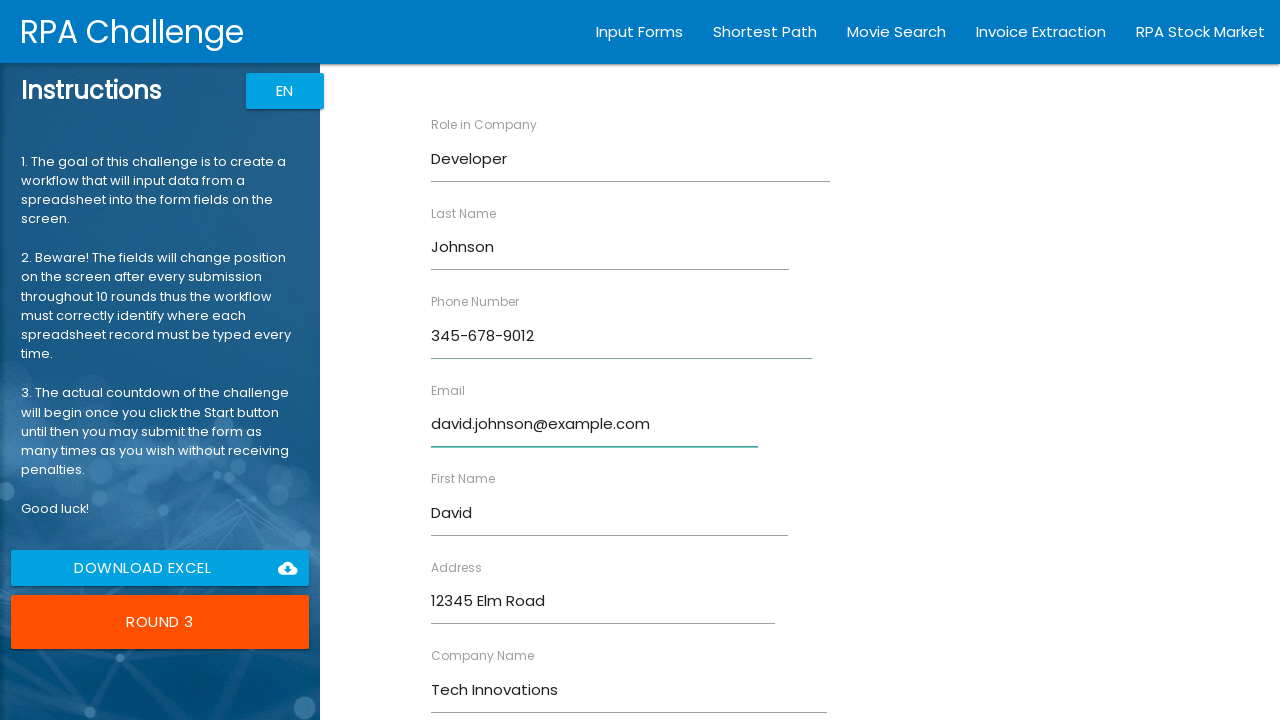

Clicked submit button to submit form at (478, 688) on input[type="submit"]
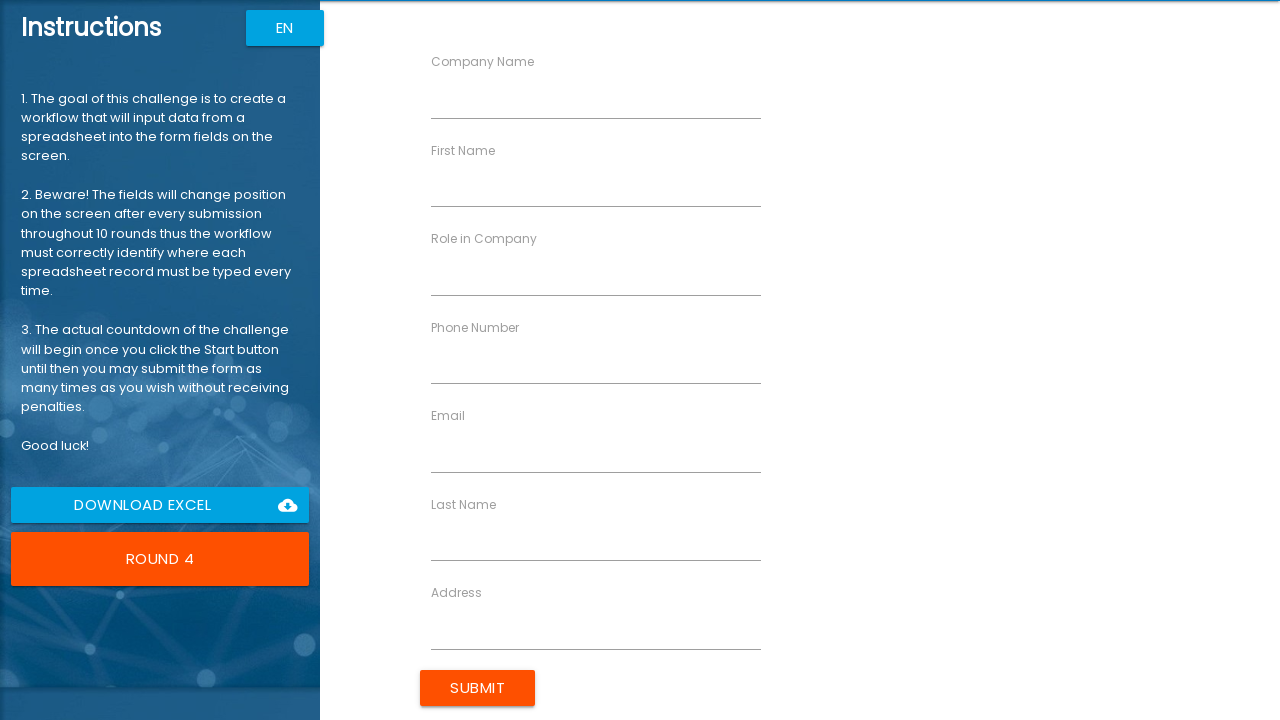

Waited 100ms for form submission to complete
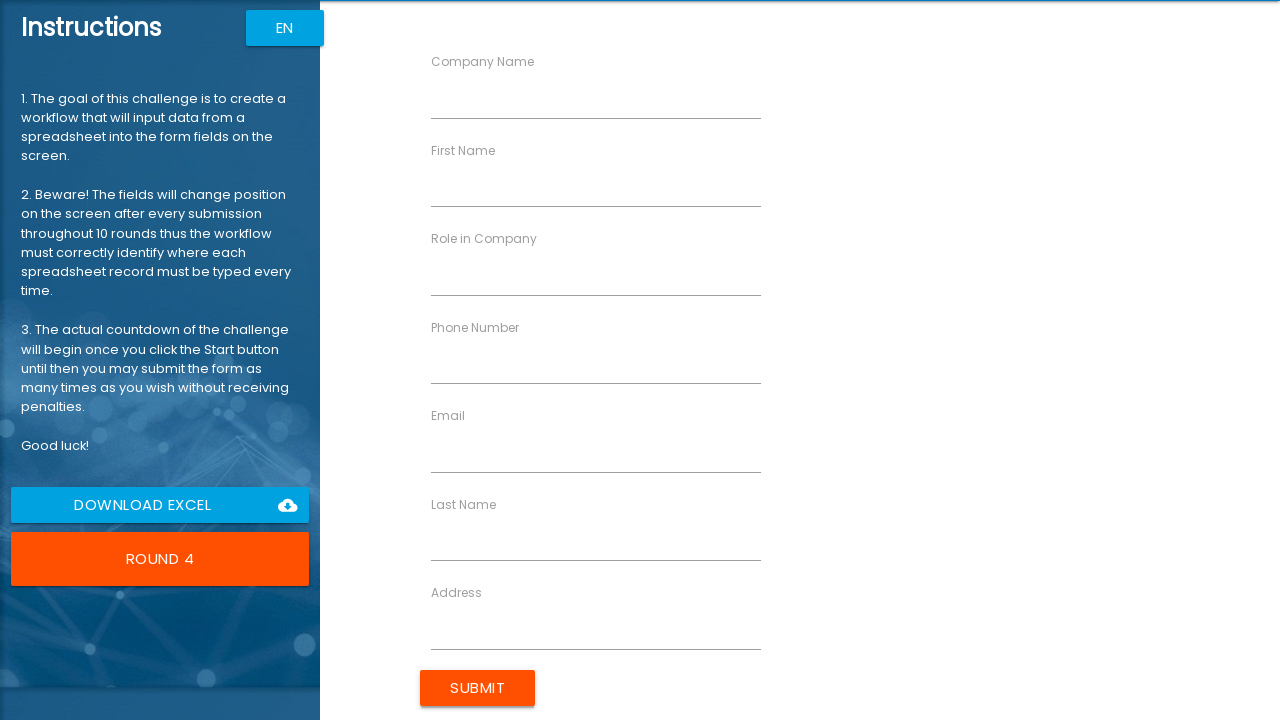

Located form element for new round
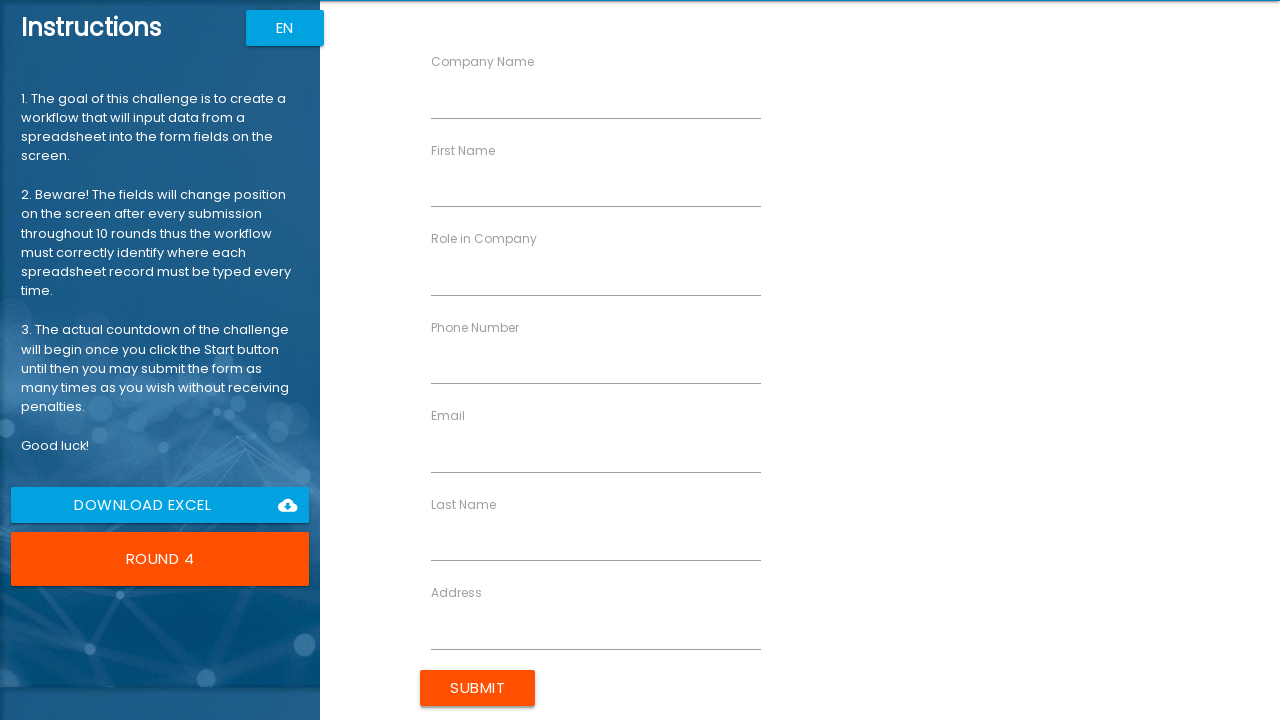

Located field for 'First Name'
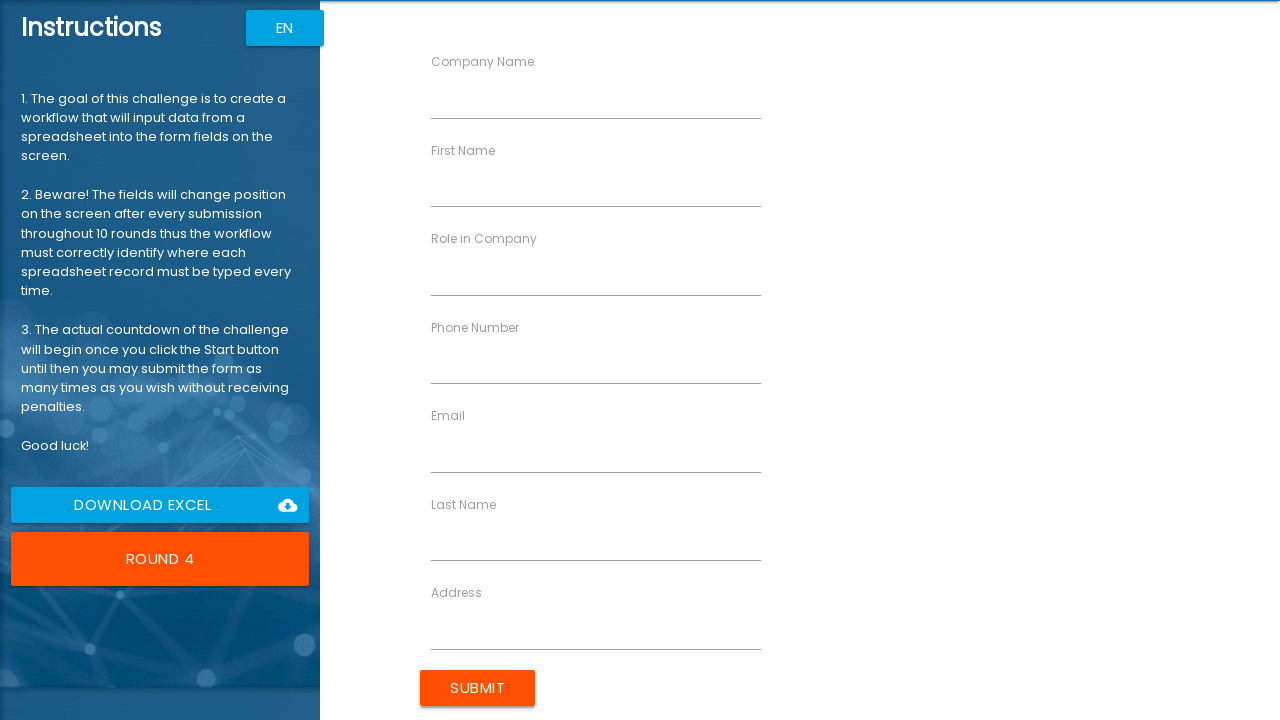

Filled 'First Name' field with 'Sarah' on //div[label[normalize-space()="First Name"]] >> nth=0 >> input
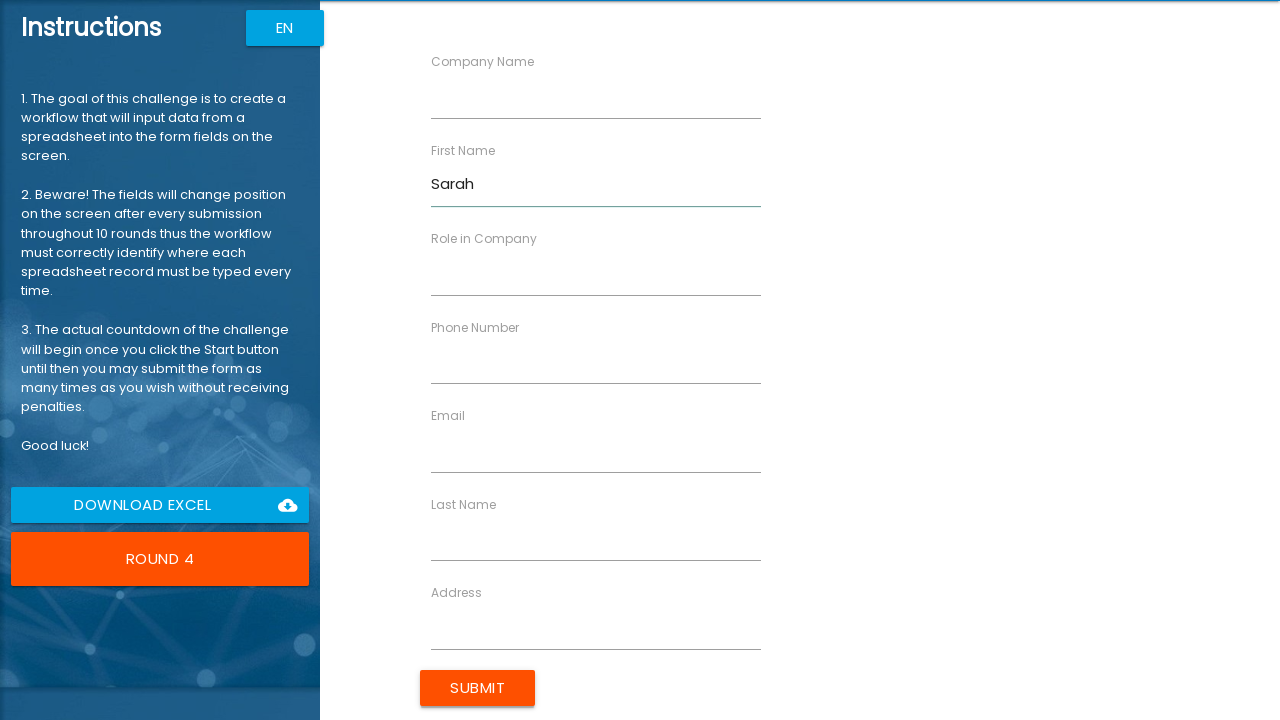

Located field for 'Last Name'
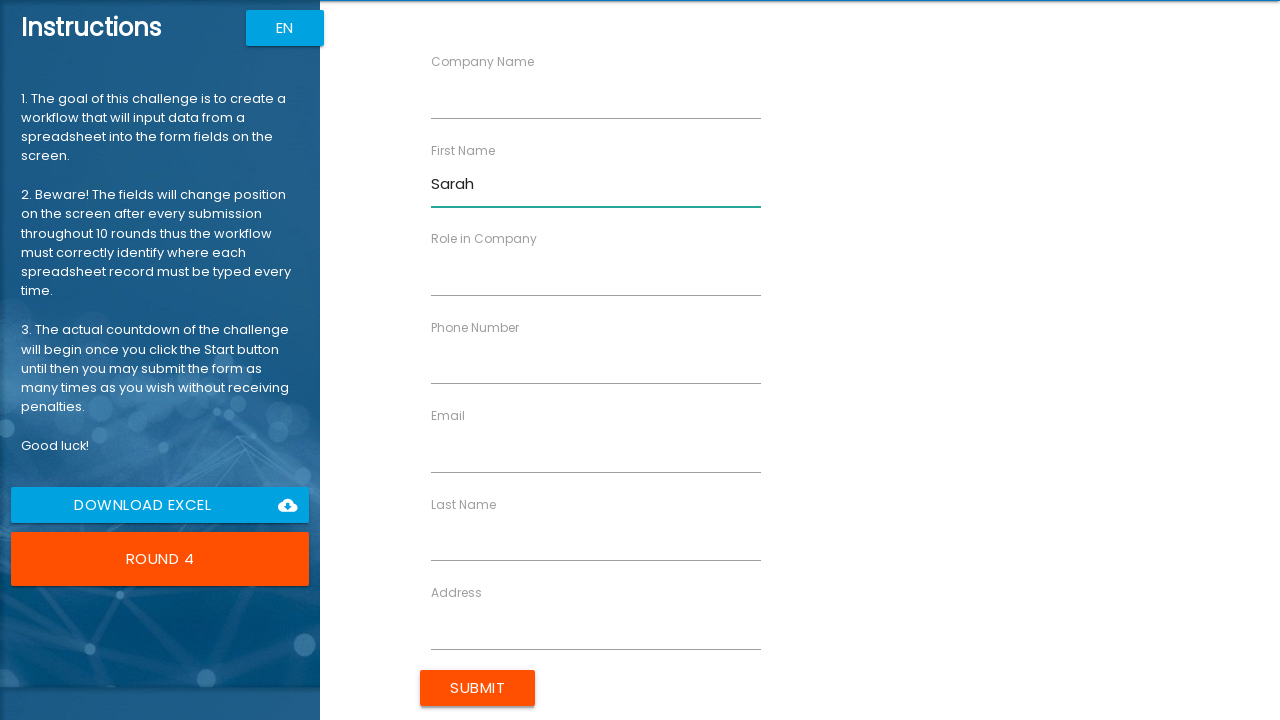

Filled 'Last Name' field with 'Williams' on //div[label[normalize-space()="Last Name"]] >> nth=0 >> input
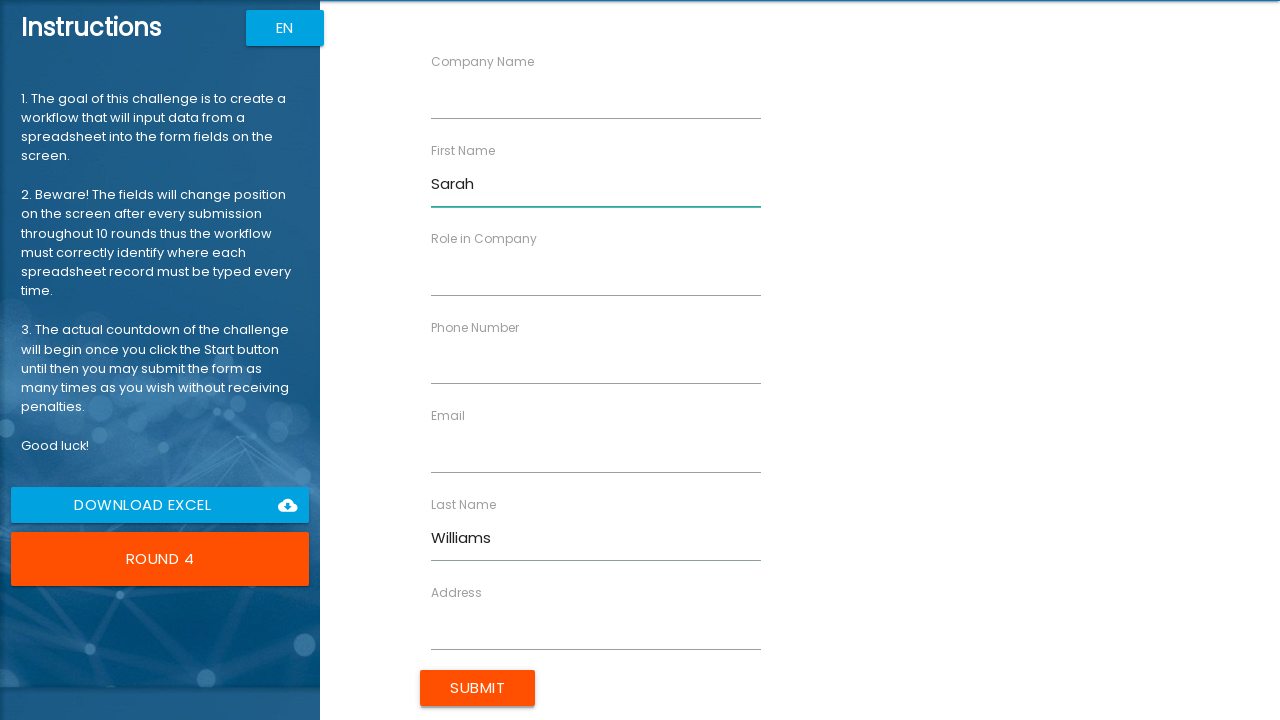

Located field for 'Company Name'
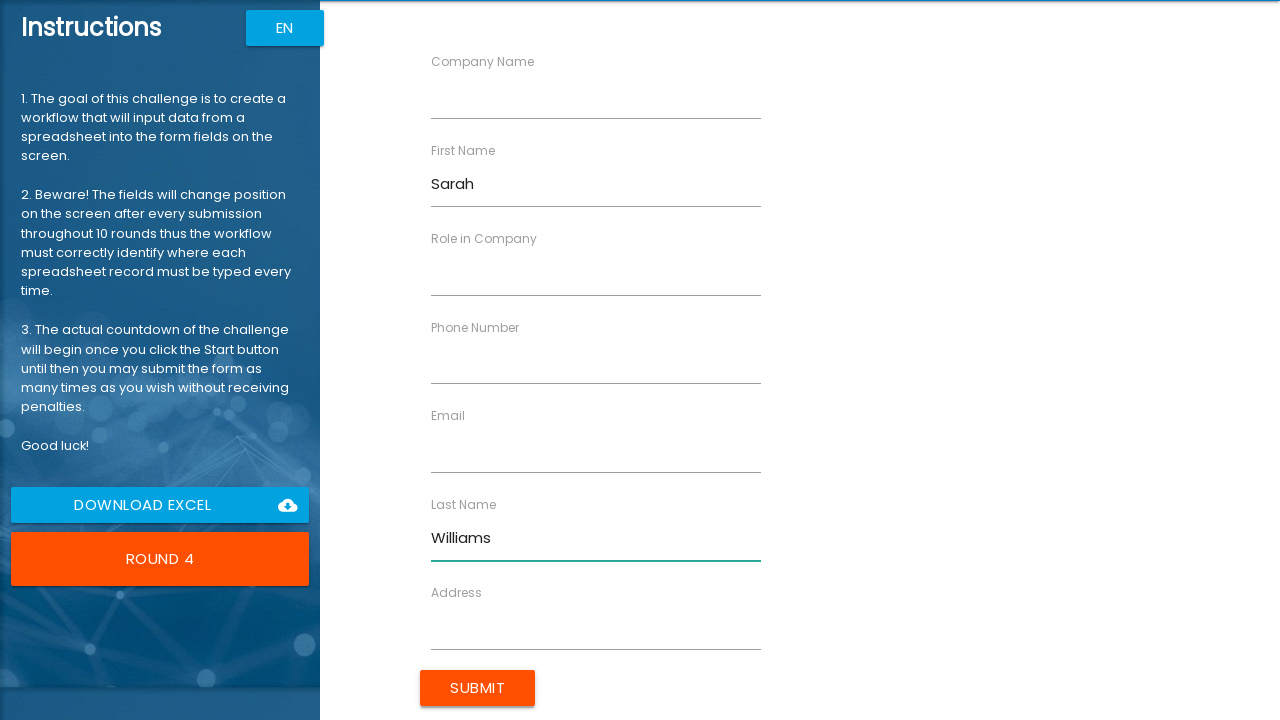

Filled 'Company Name' field with 'Digital Solutions' on //div[label[normalize-space()="Company Name"]] >> nth=0 >> input
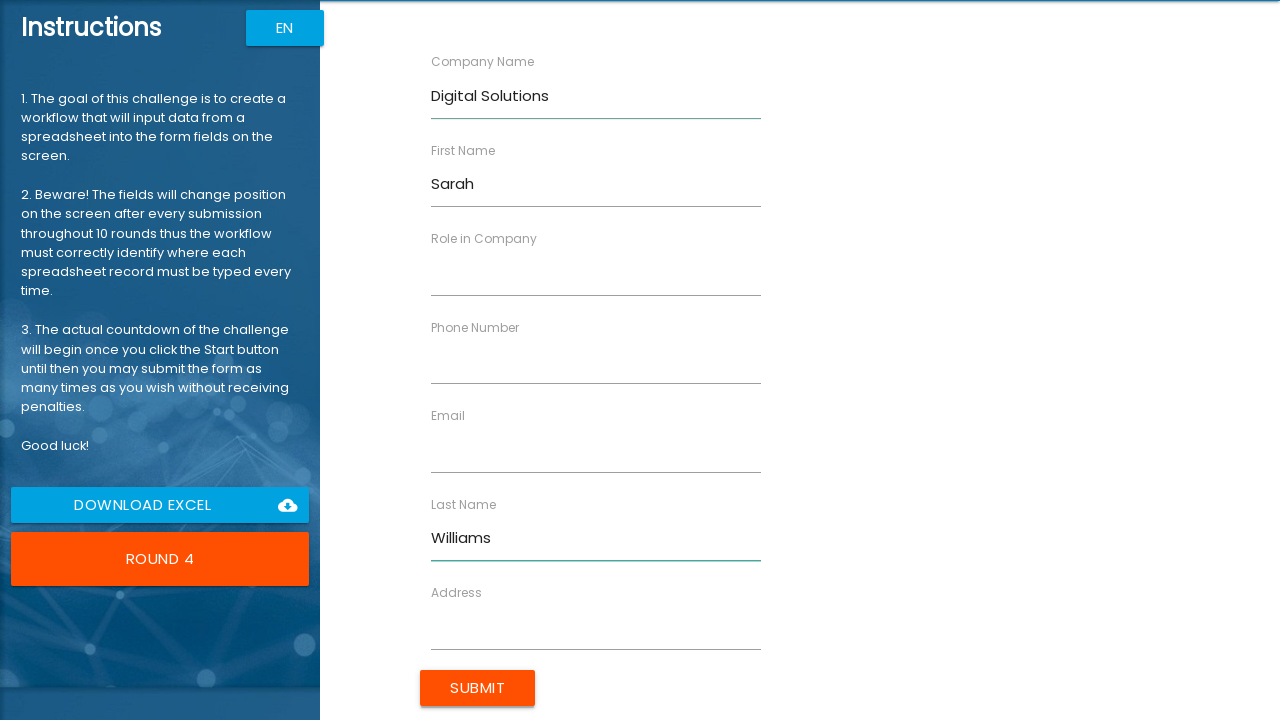

Located field for 'Role in Company'
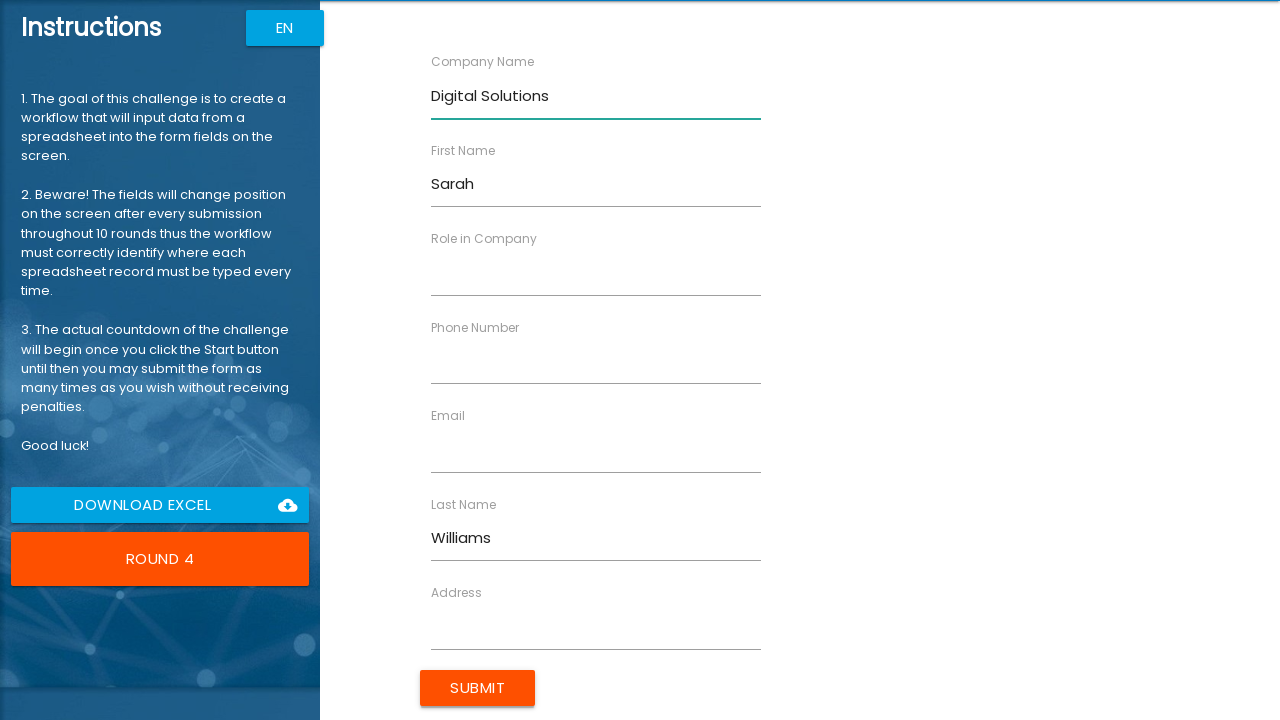

Filled 'Role in Company' field with 'Consultant' on //div[label[normalize-space()="Role in Company"]] >> nth=0 >> input
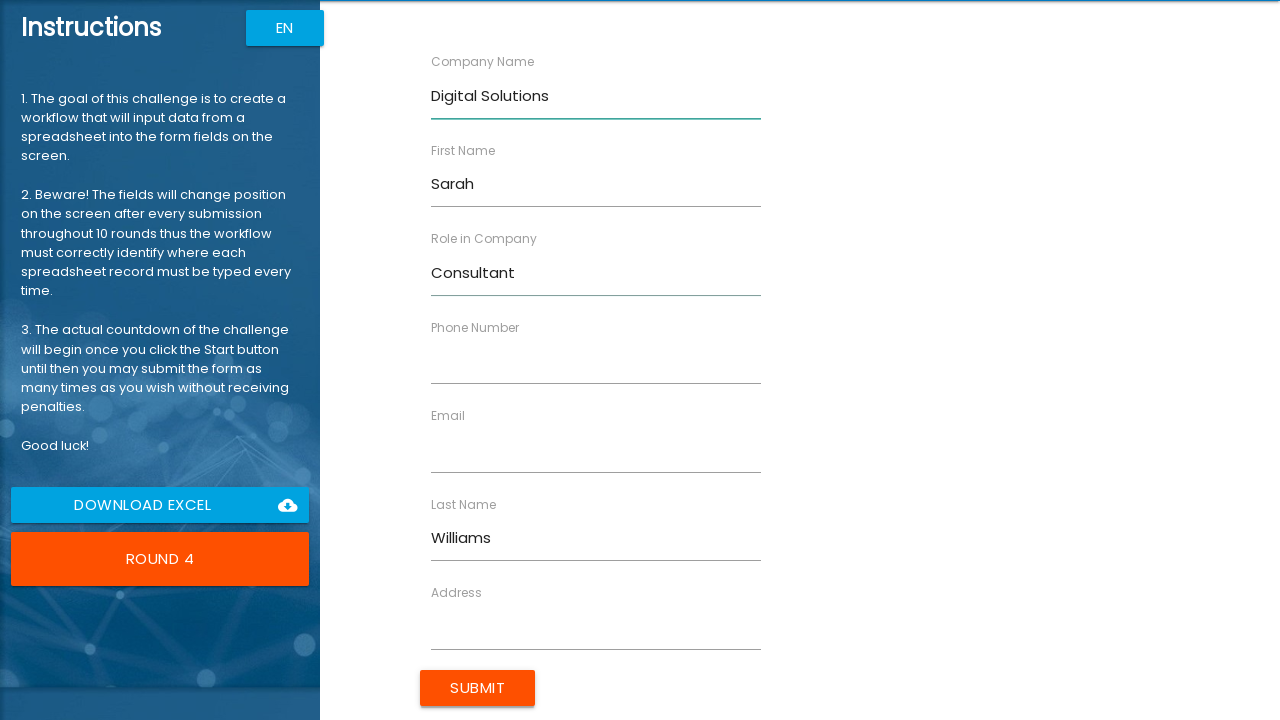

Located field for 'Address'
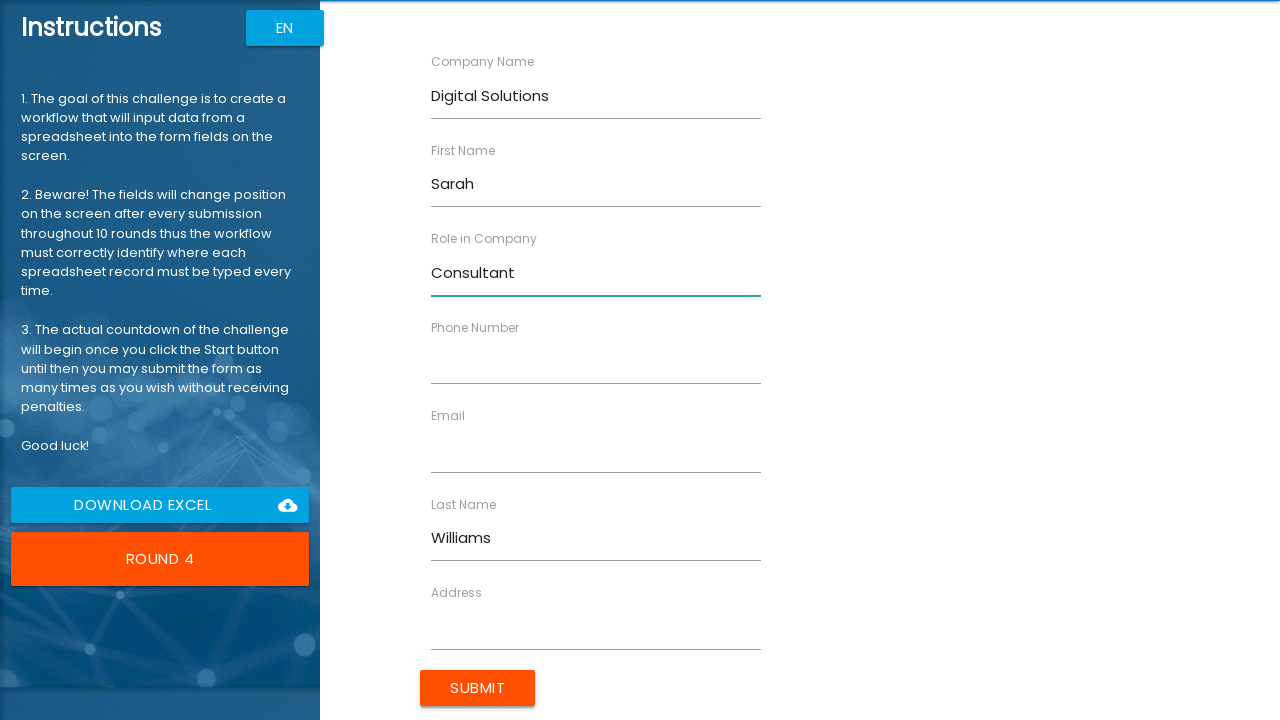

Filled 'Address' field with '67890 Maple Drive' on //div[label[normalize-space()="Address"]] >> nth=0 >> input
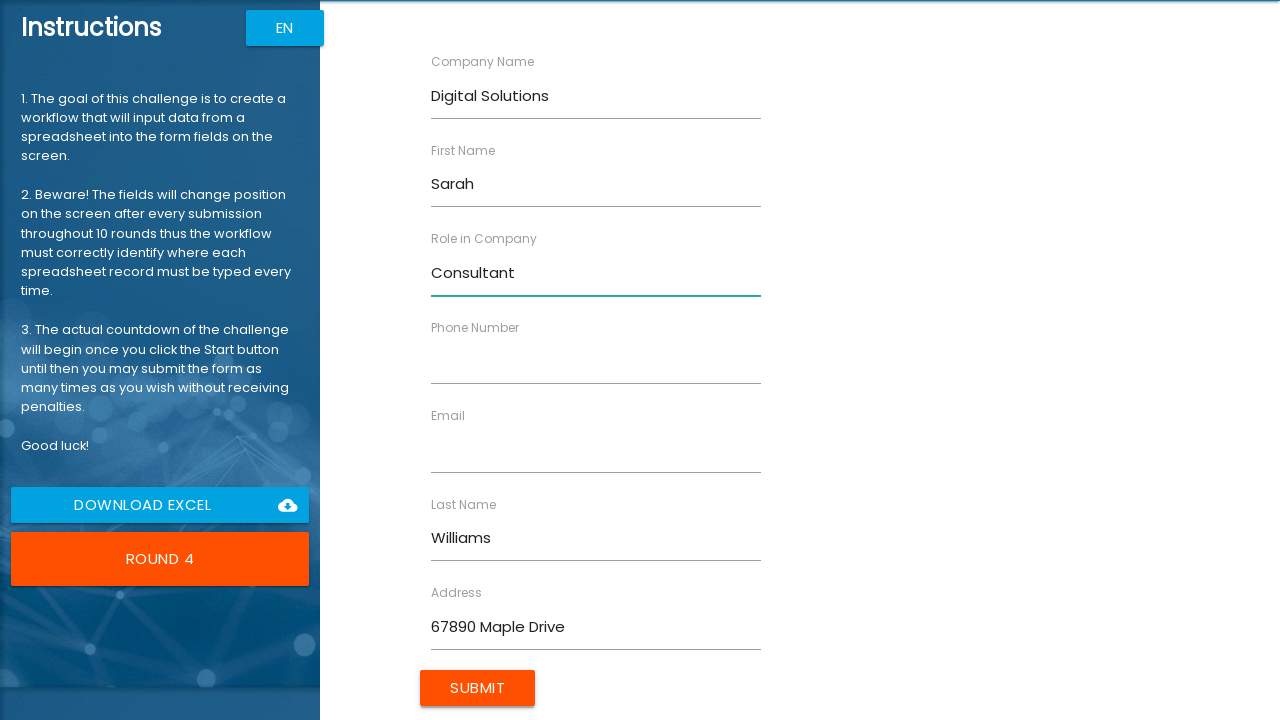

Located field for 'Email'
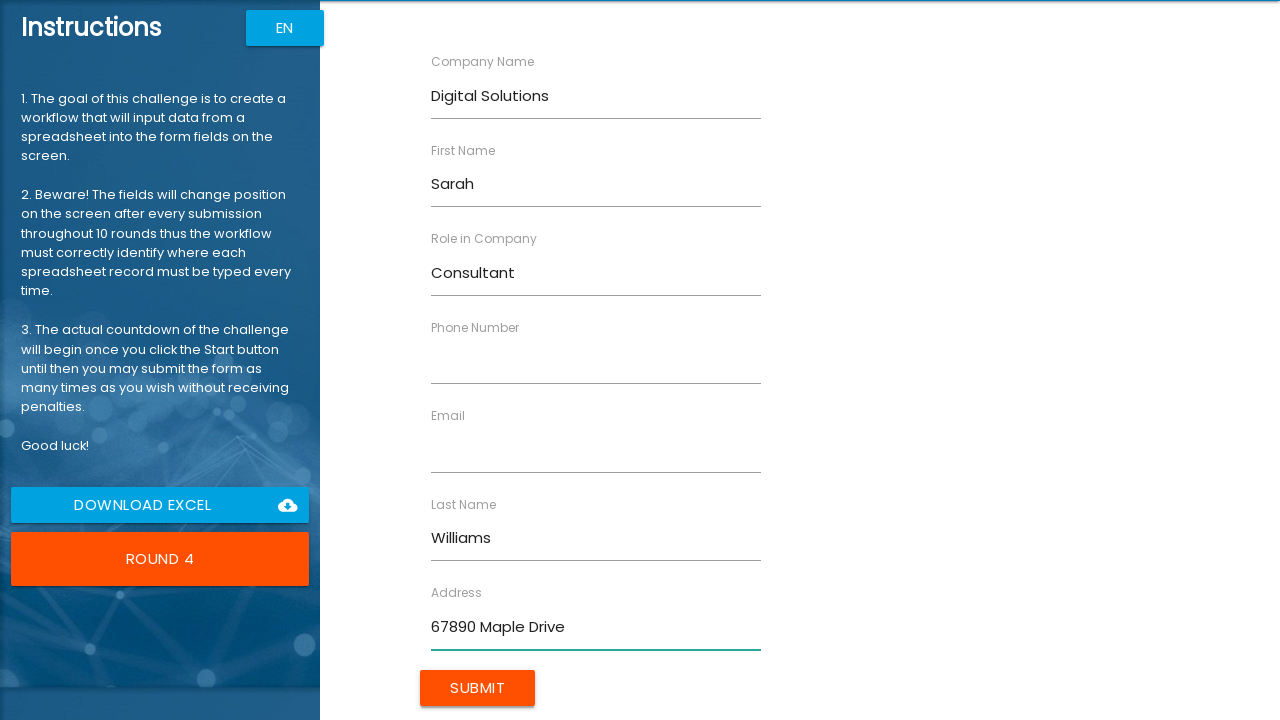

Filled 'Email' field with 'sarah.williams@example.com' on //div[label[normalize-space()="Email"]] >> nth=0 >> input
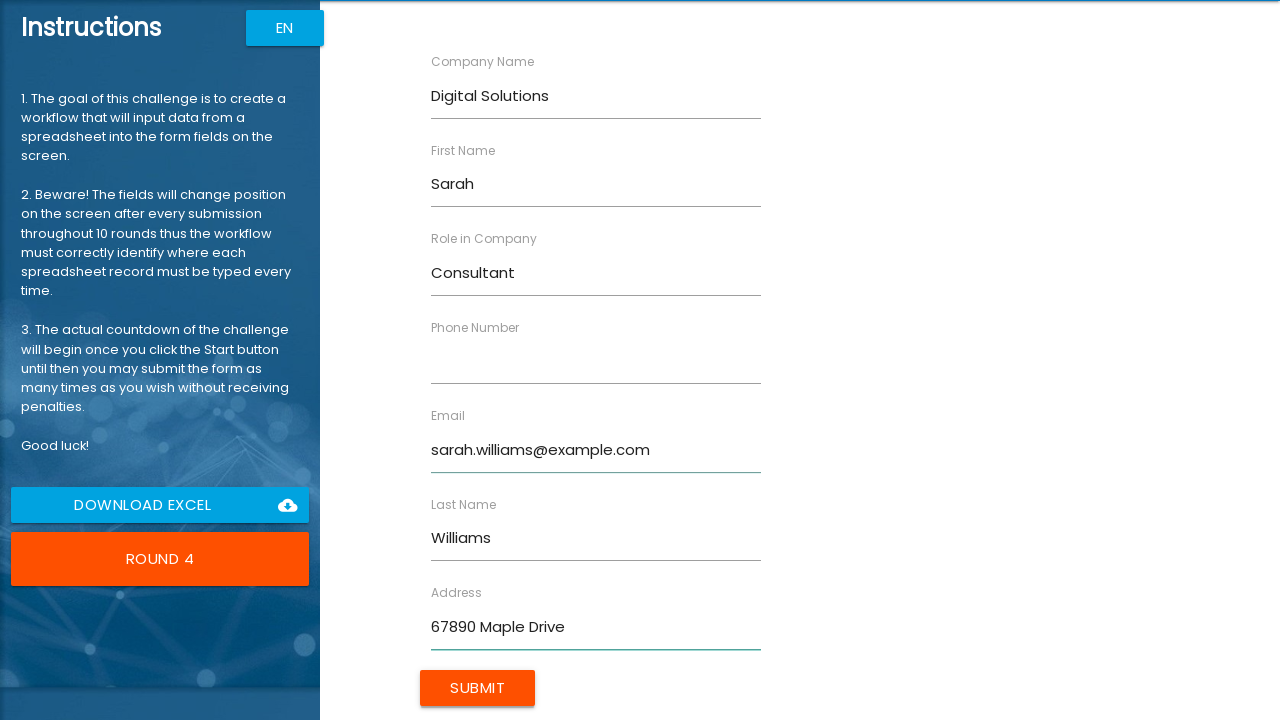

Located field for 'Phone Number'
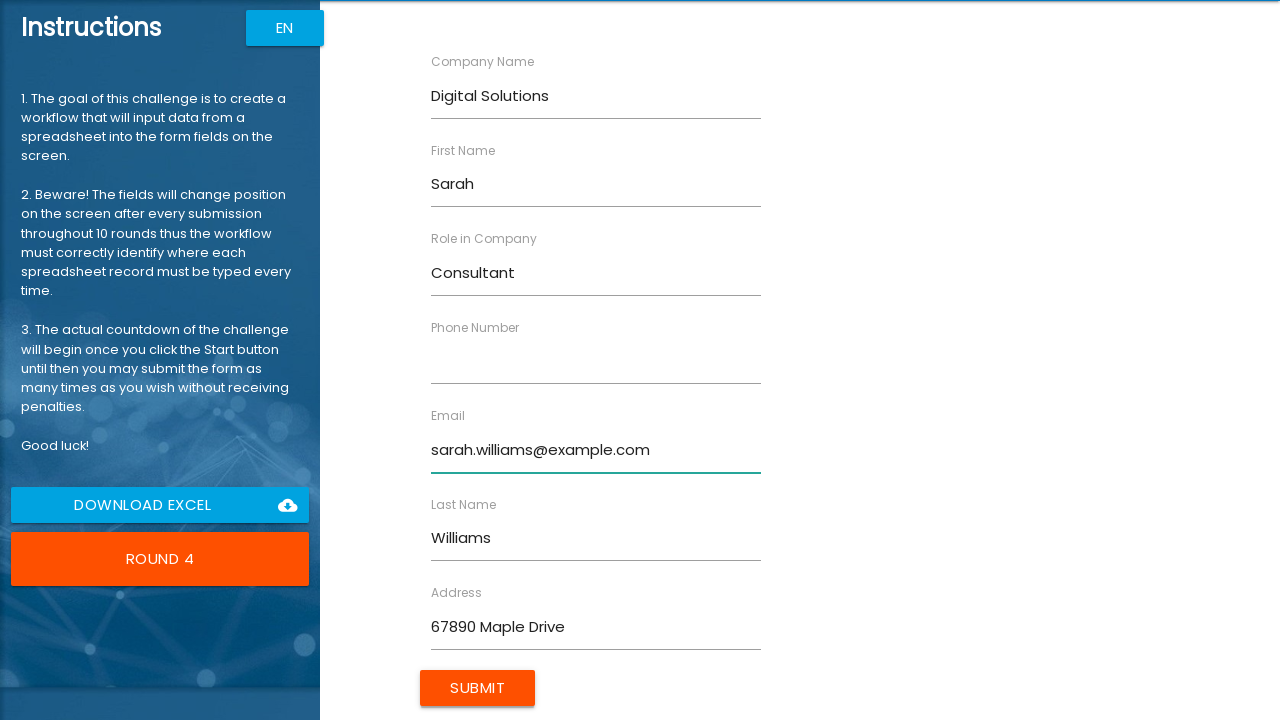

Filled 'Phone Number' field with '456-789-0123' on //div[label[normalize-space()="Phone Number"]] >> nth=0 >> input
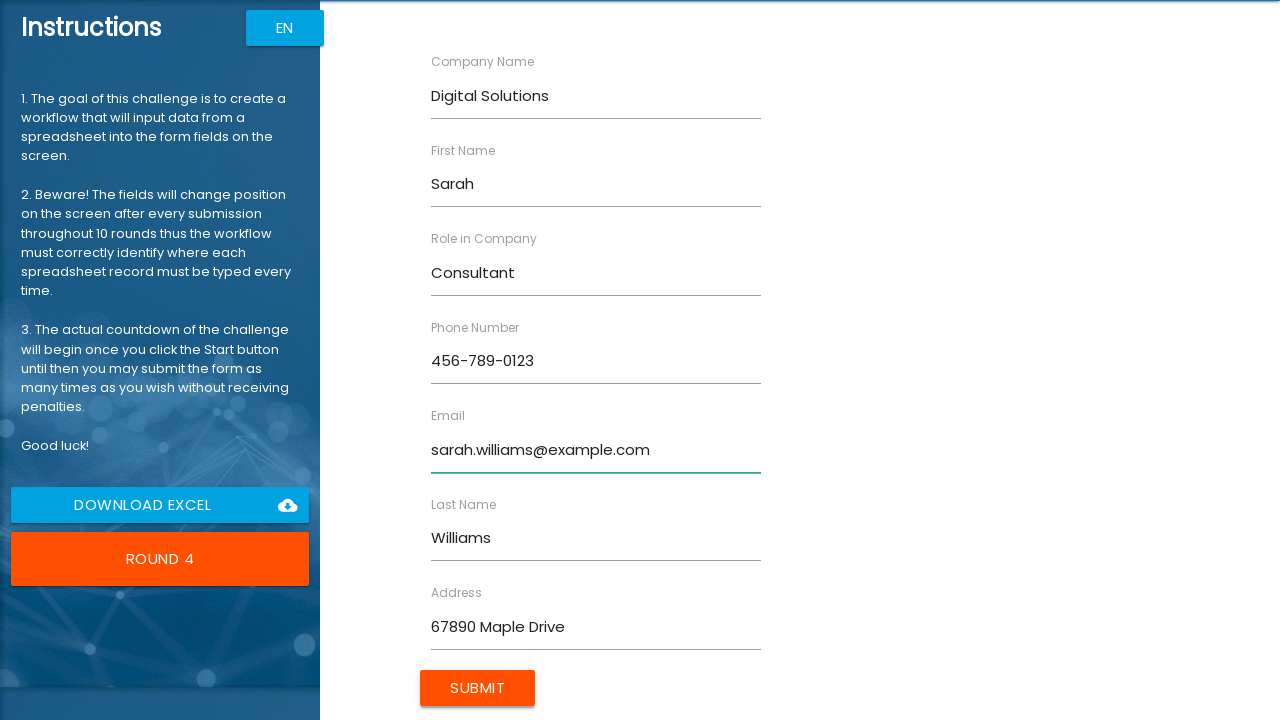

Clicked submit button to submit form at (478, 688) on input[type="submit"]
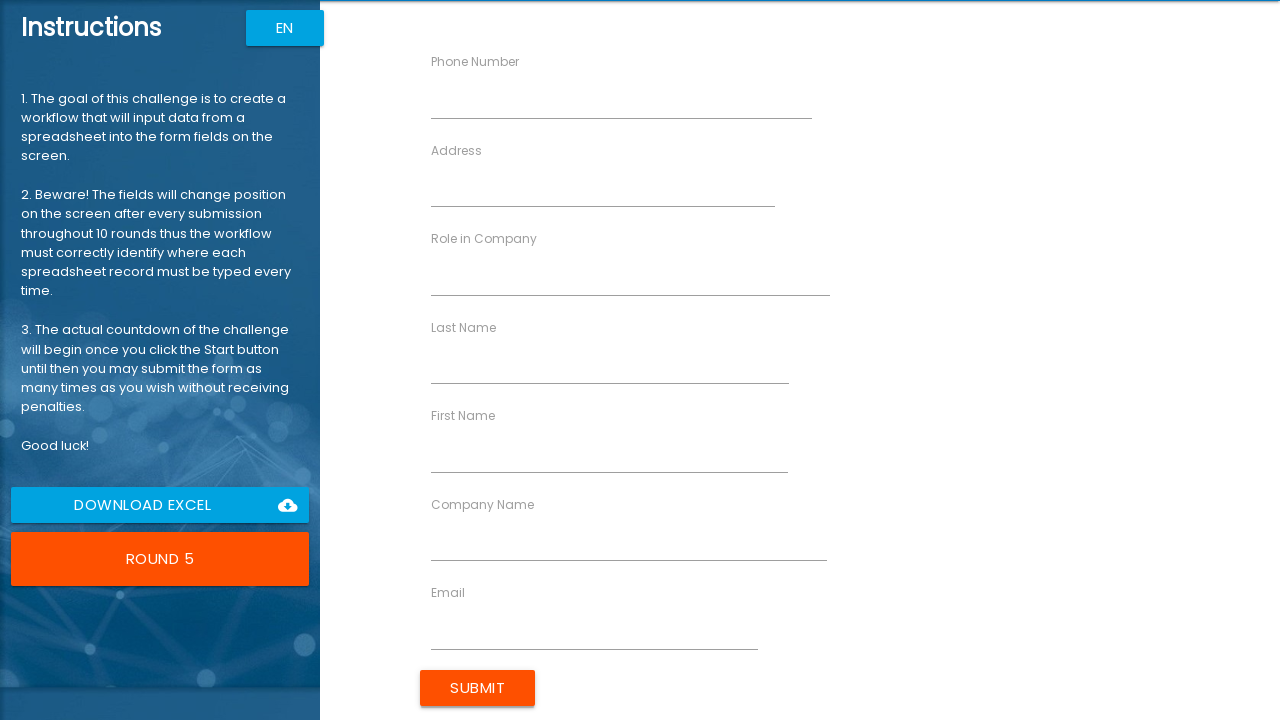

Waited 100ms for form submission to complete
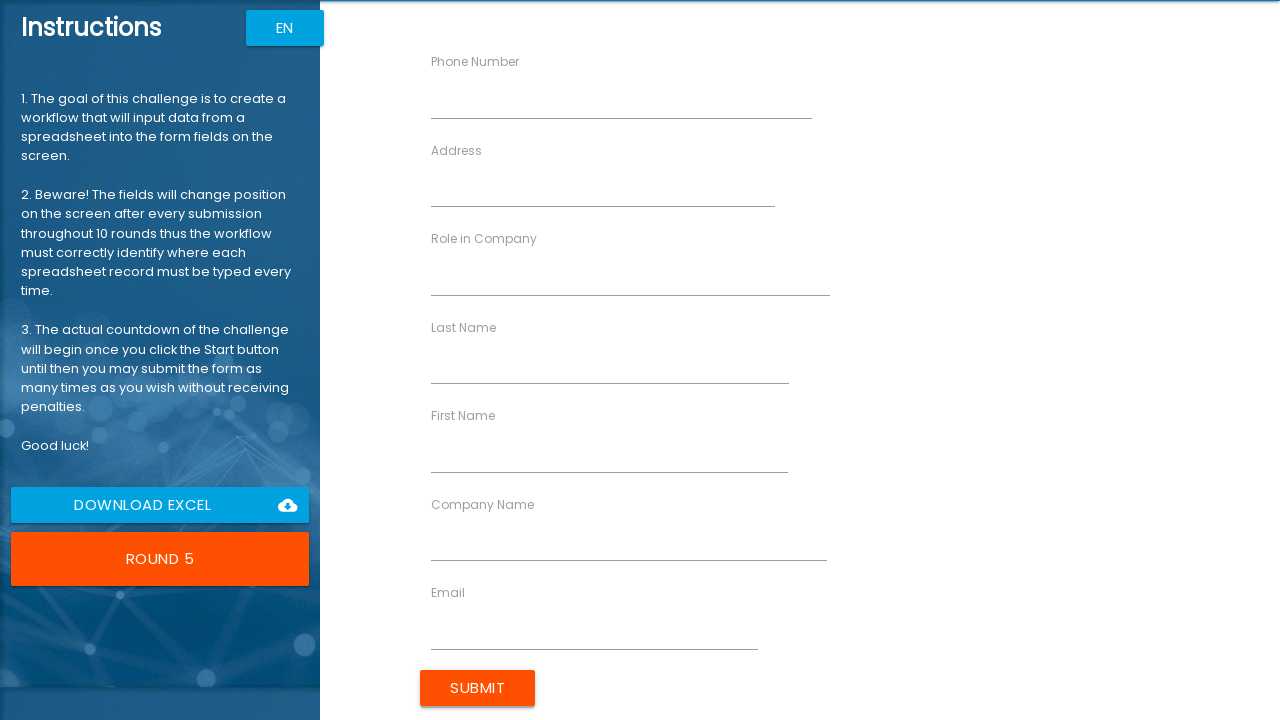

Located form element for new round
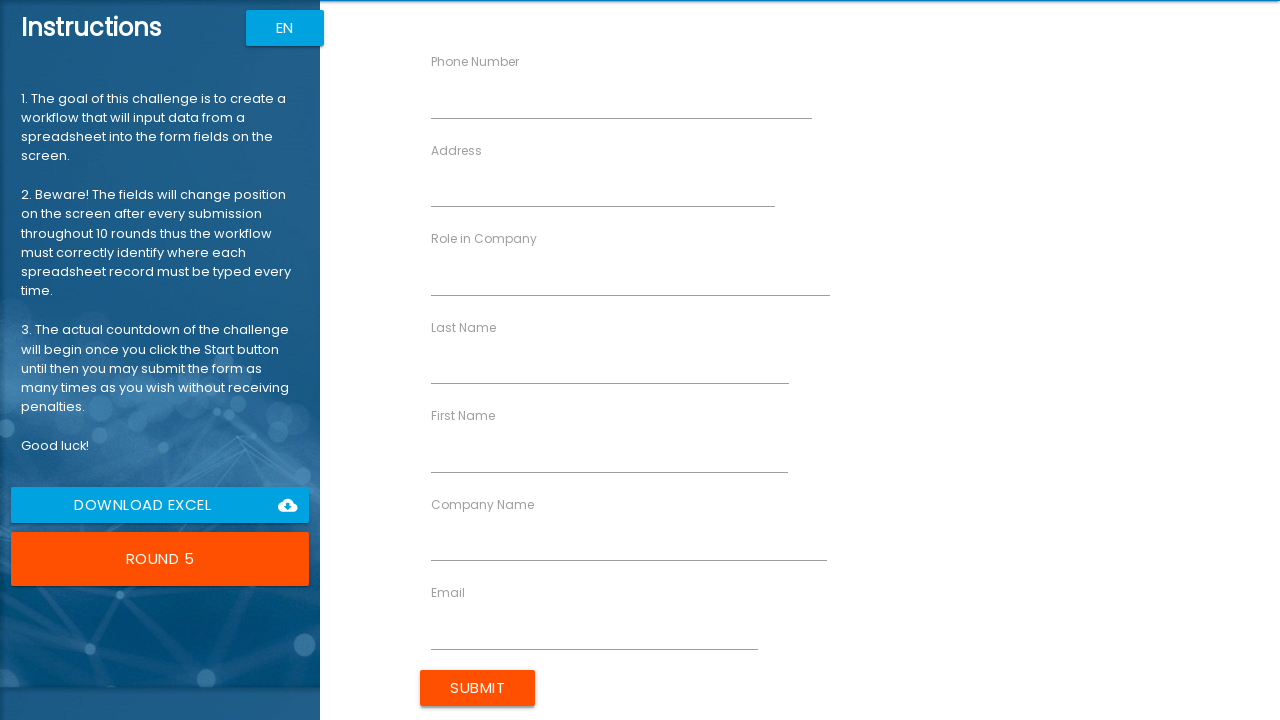

Located field for 'First Name'
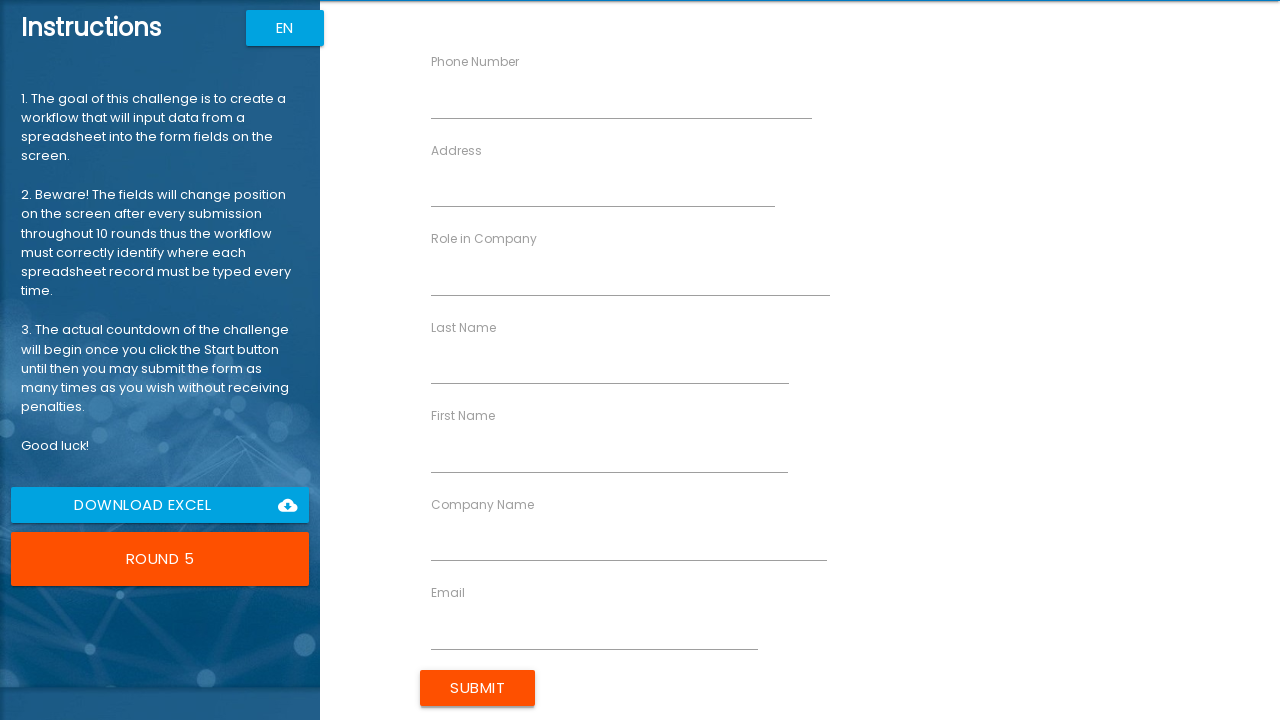

Filled 'First Name' field with 'Michael' on //div[label[normalize-space()="First Name"]] >> nth=0 >> input
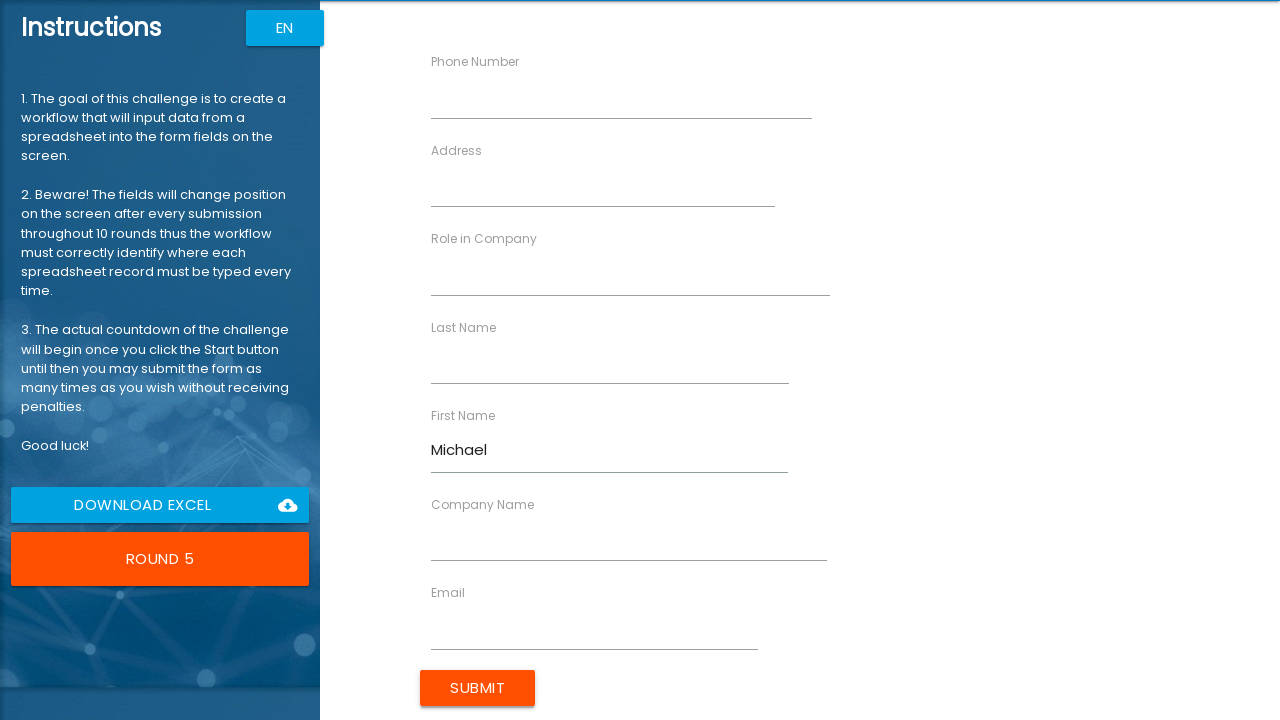

Located field for 'Last Name'
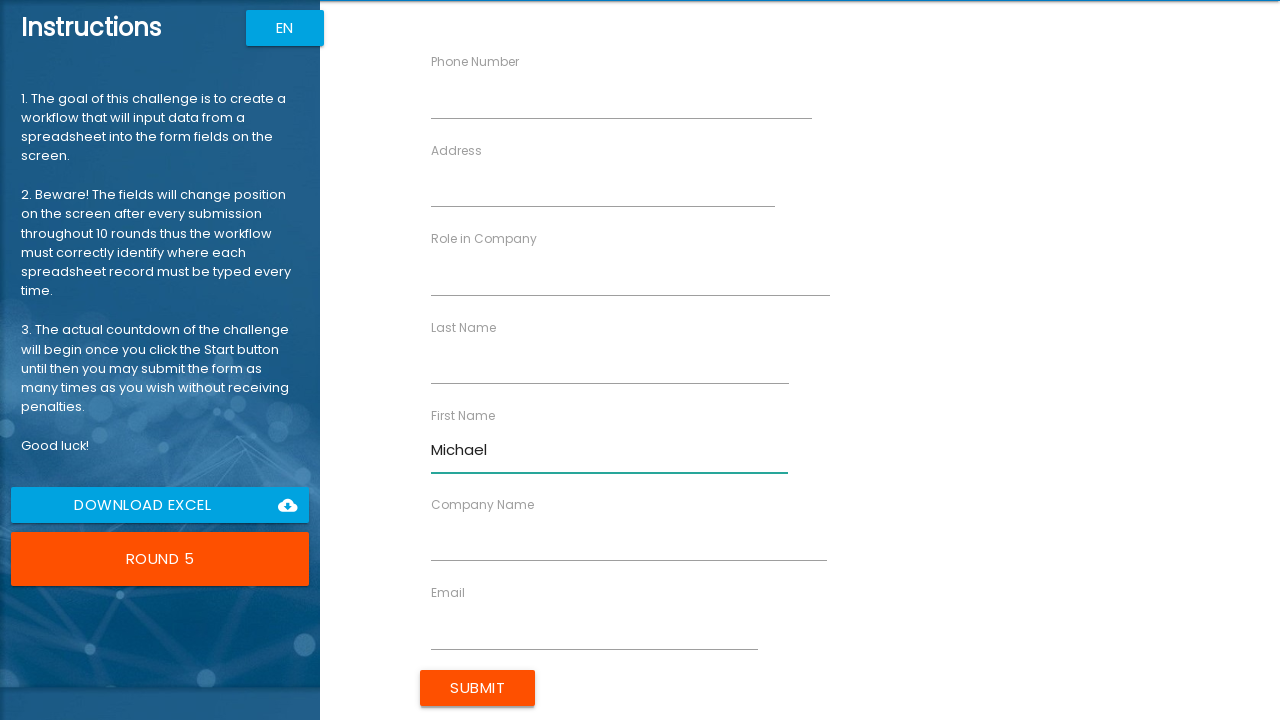

Filled 'Last Name' field with 'Brown' on //div[label[normalize-space()="Last Name"]] >> nth=0 >> input
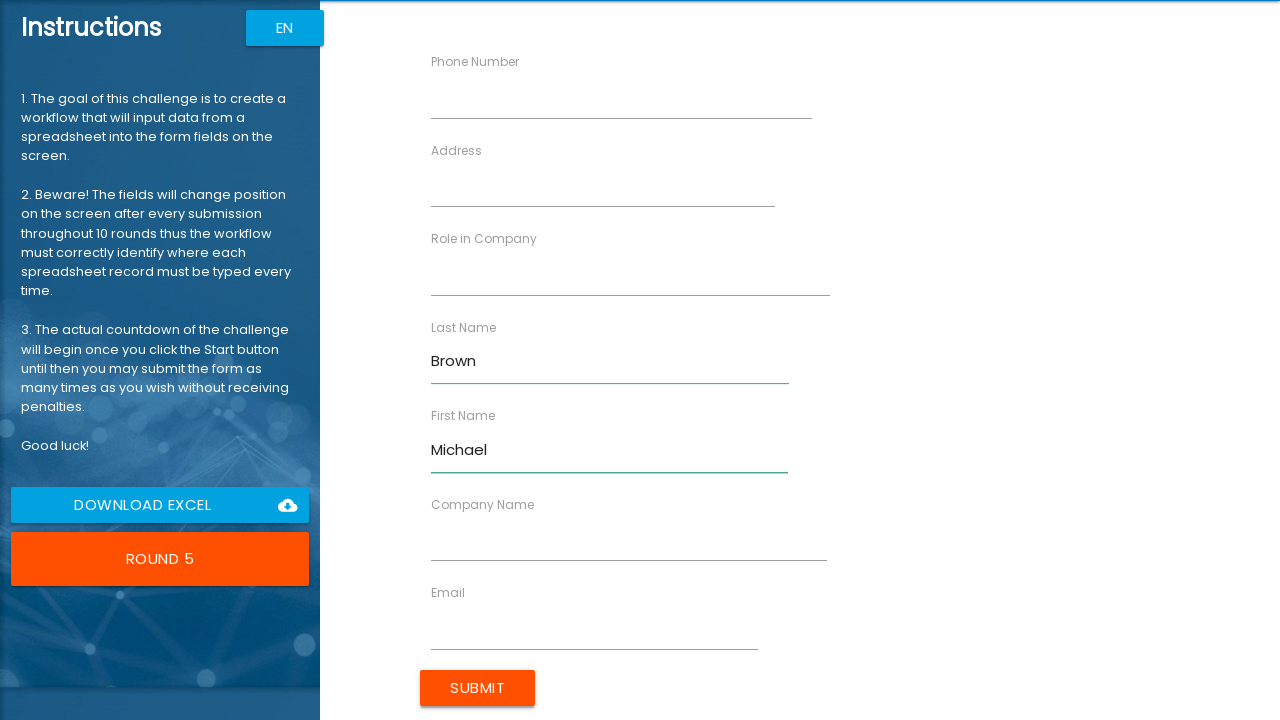

Located field for 'Company Name'
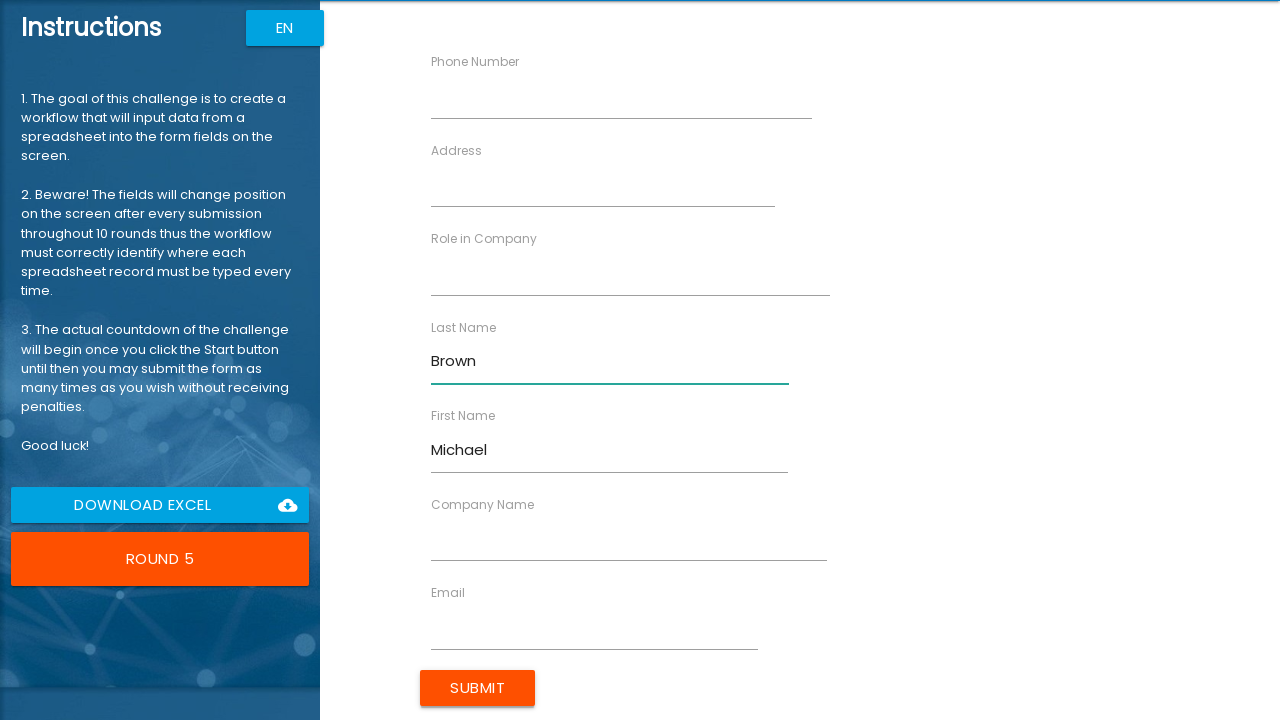

Filled 'Company Name' field with 'Enterprise Corp' on //div[label[normalize-space()="Company Name"]] >> nth=0 >> input
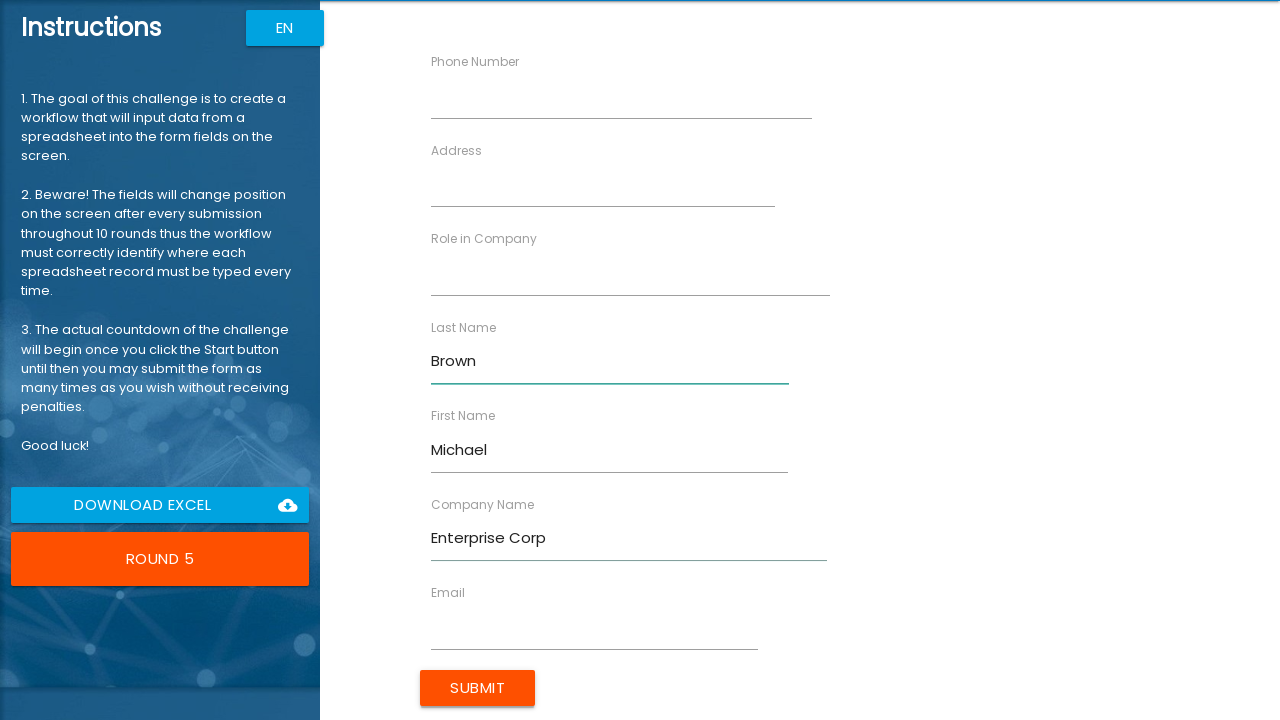

Located field for 'Role in Company'
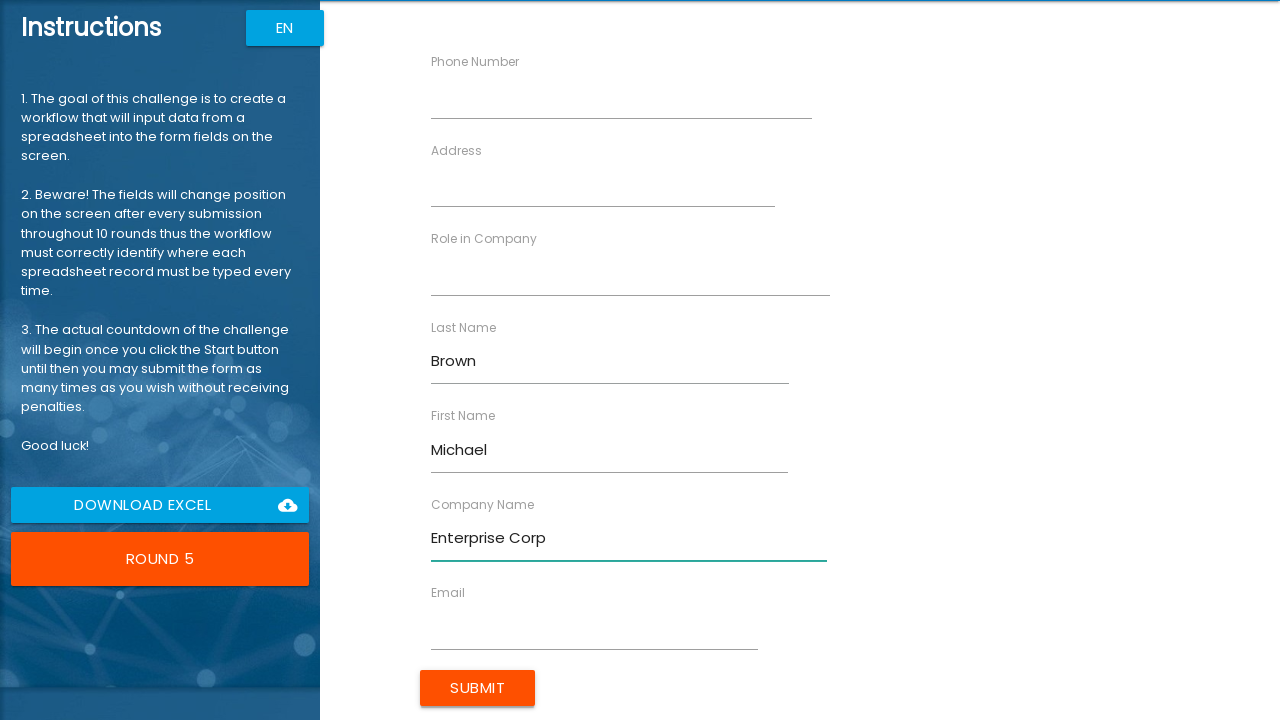

Filled 'Role in Company' field with 'Director' on //div[label[normalize-space()="Role in Company"]] >> nth=0 >> input
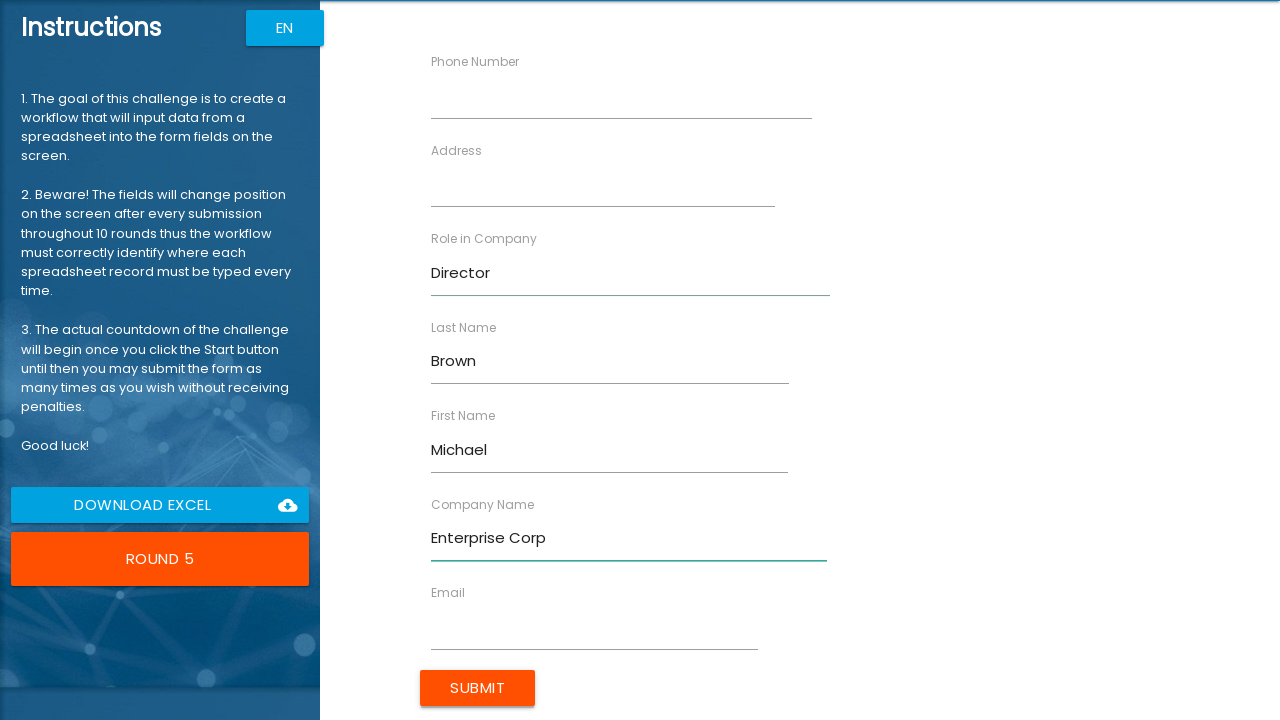

Located field for 'Address'
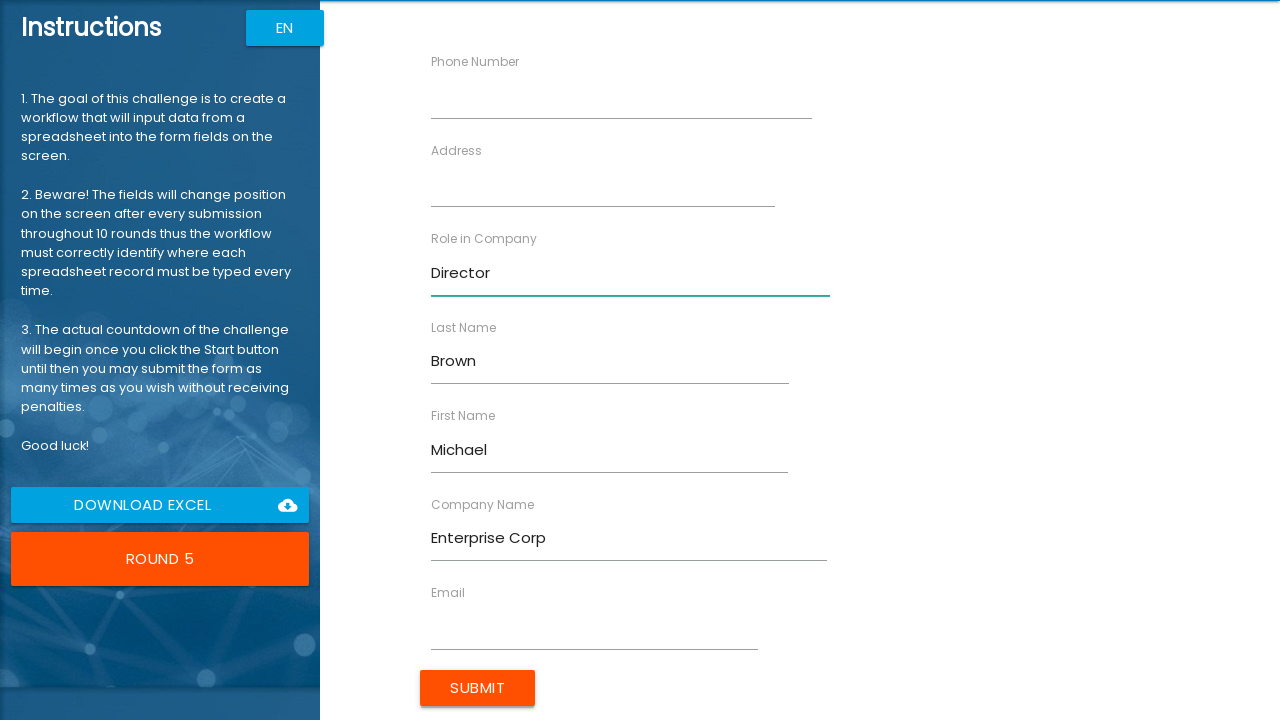

Filled 'Address' field with '23456 Cedar Lane' on //div[label[normalize-space()="Address"]] >> nth=0 >> input
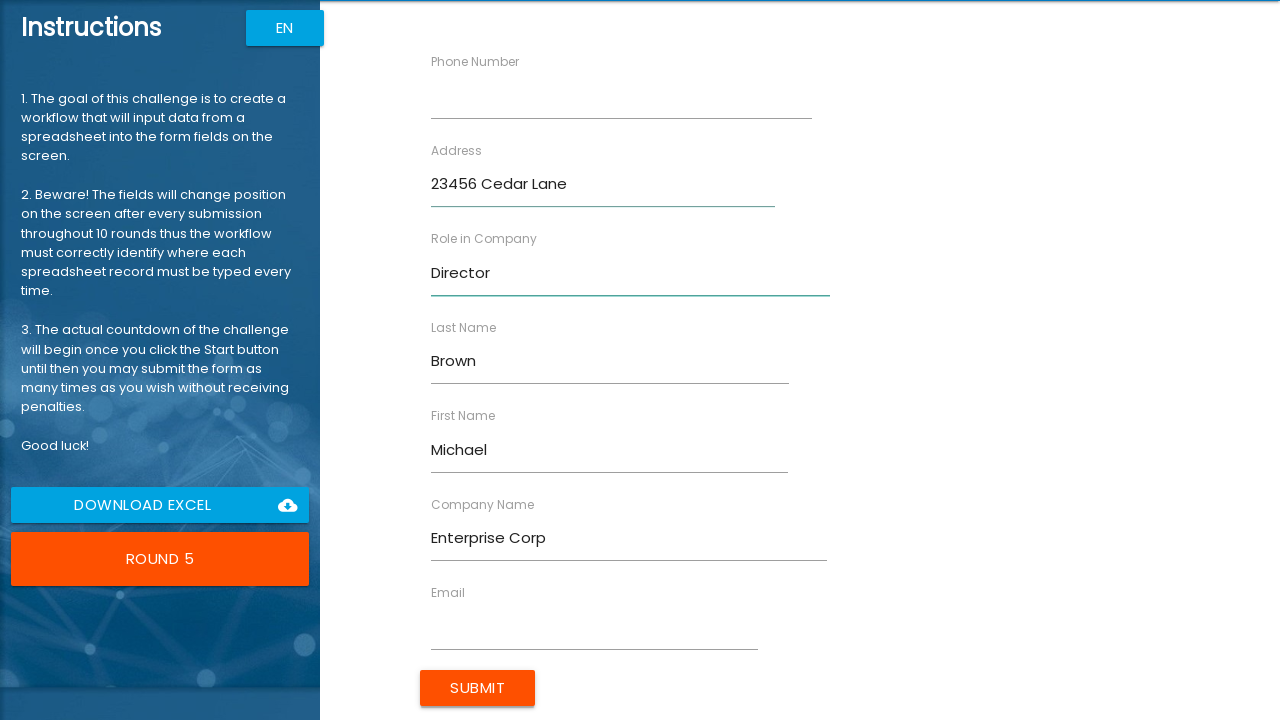

Located field for 'Email'
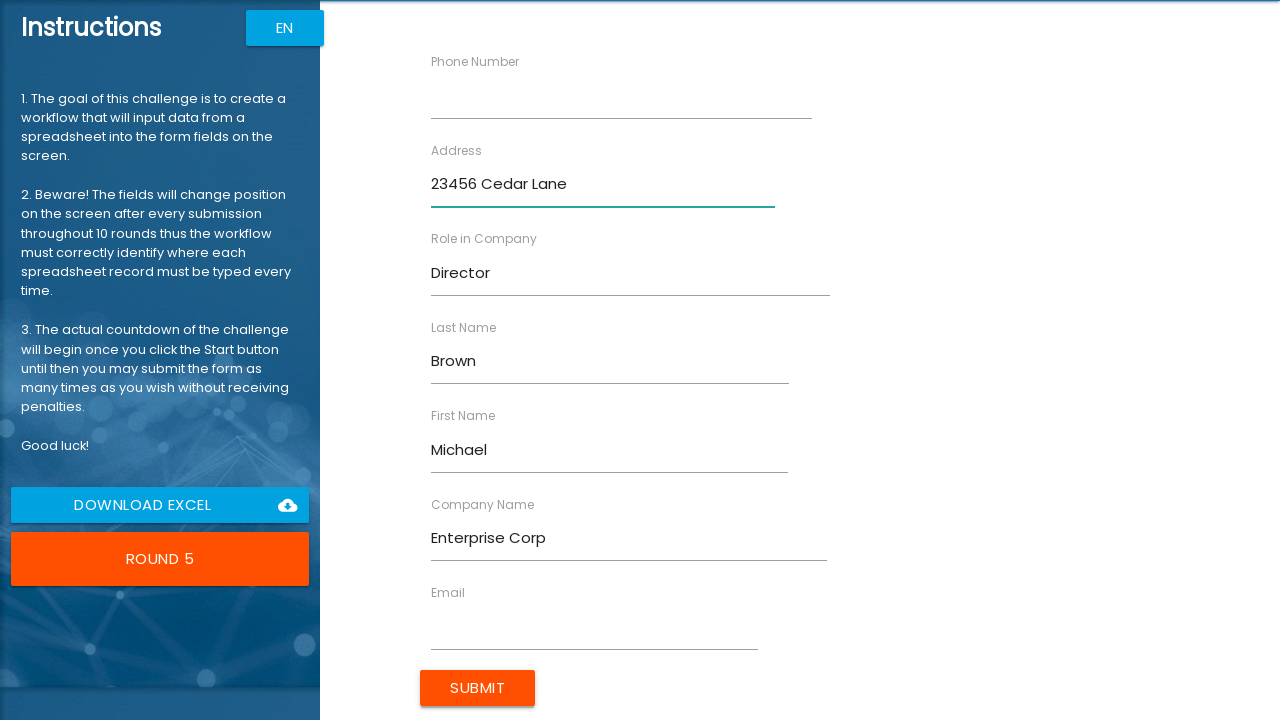

Filled 'Email' field with 'michael.brown@example.com' on //div[label[normalize-space()="Email"]] >> nth=0 >> input
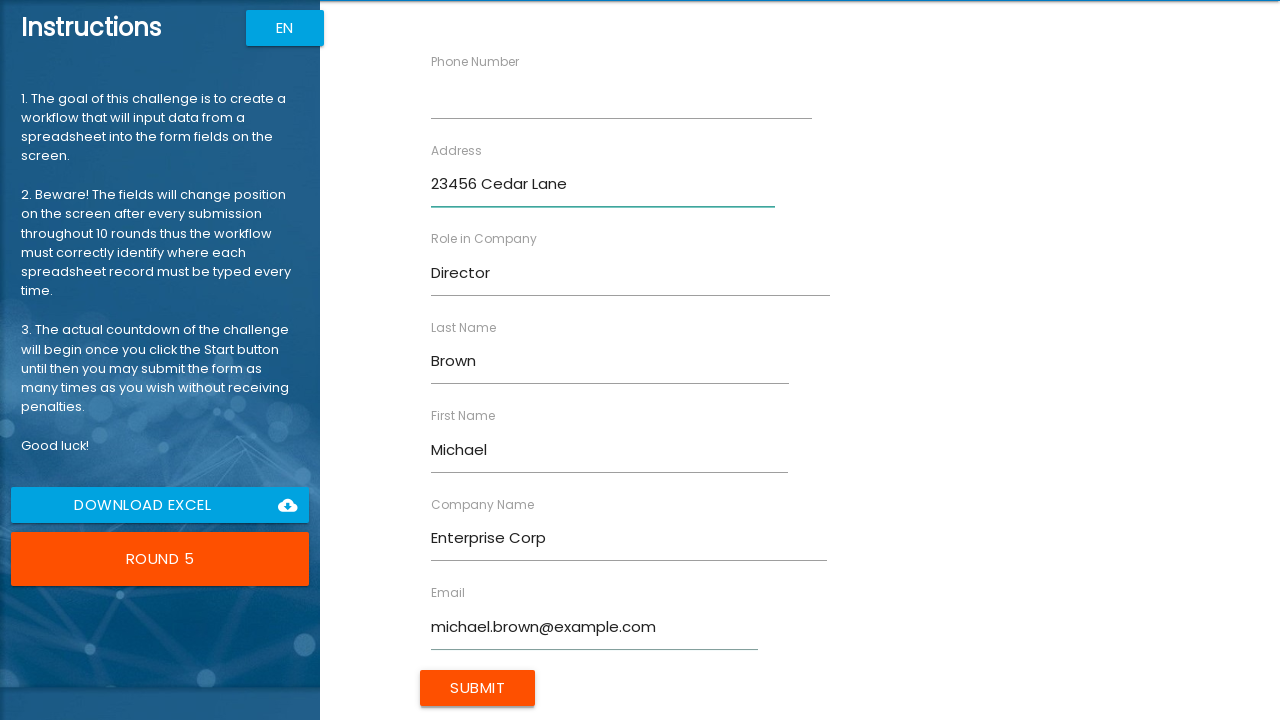

Located field for 'Phone Number'
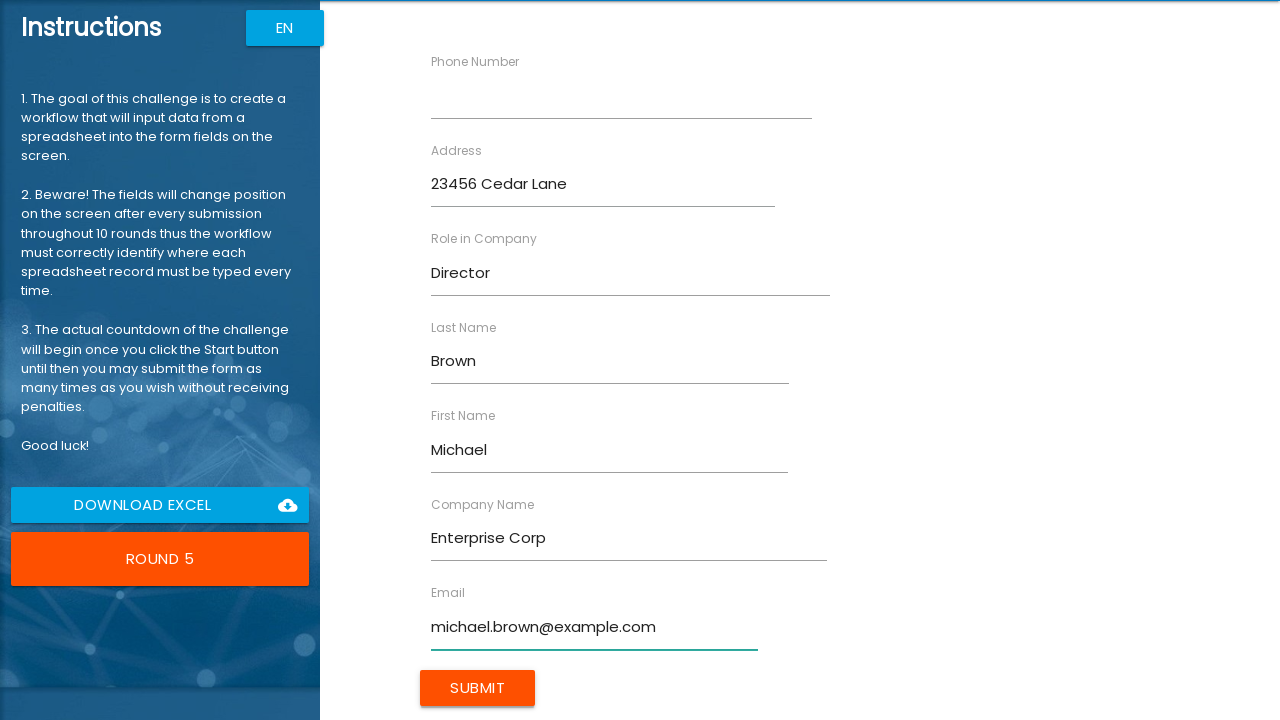

Filled 'Phone Number' field with '567-890-1234' on //div[label[normalize-space()="Phone Number"]] >> nth=0 >> input
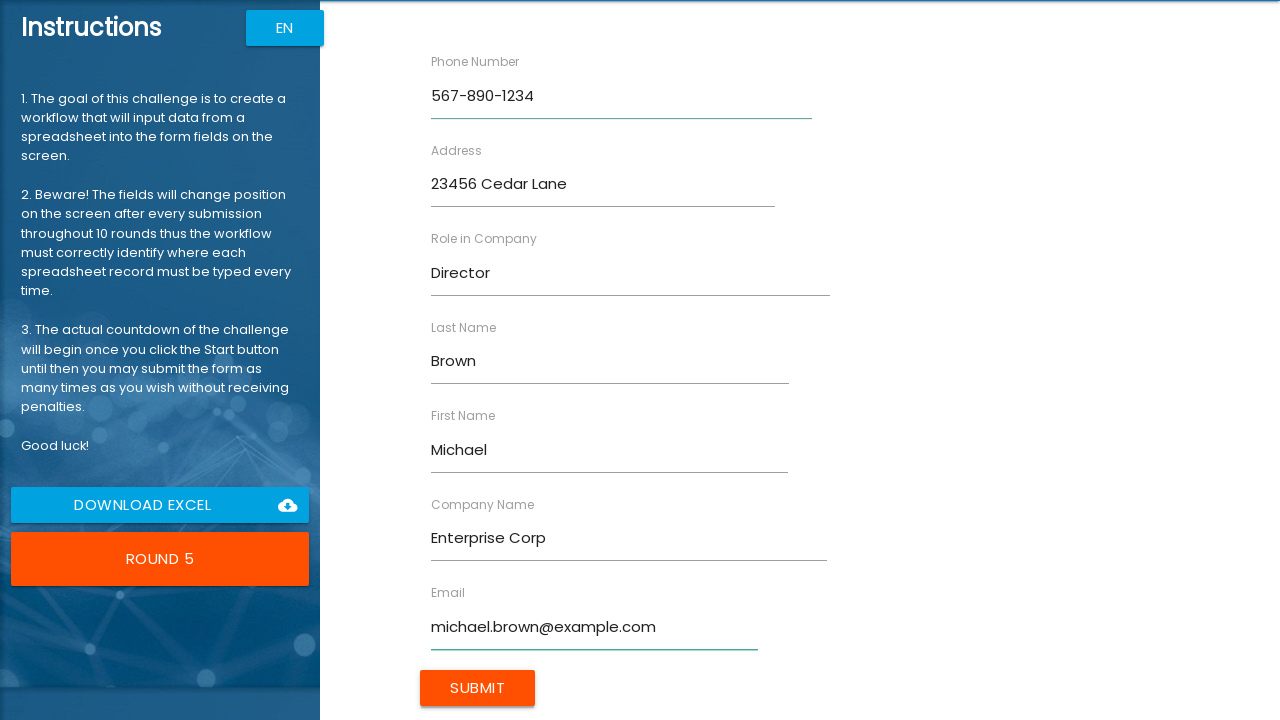

Clicked submit button to submit form at (478, 688) on input[type="submit"]
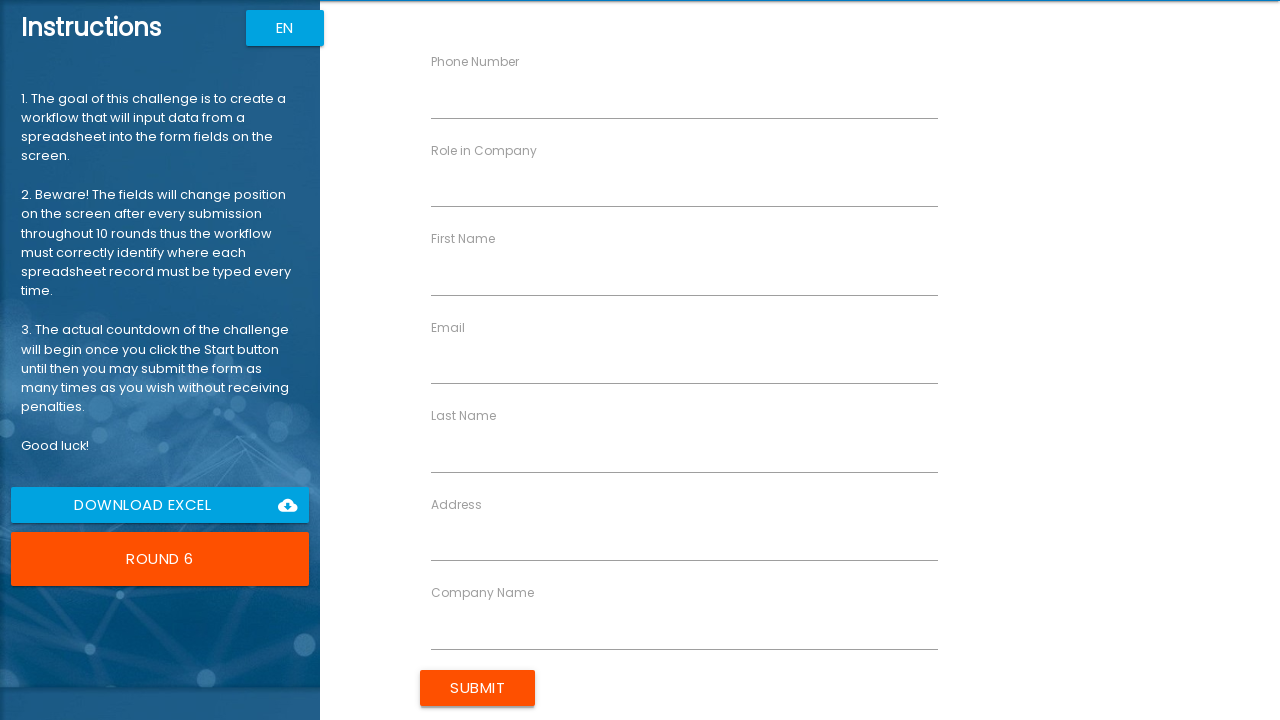

Waited 100ms for form submission to complete
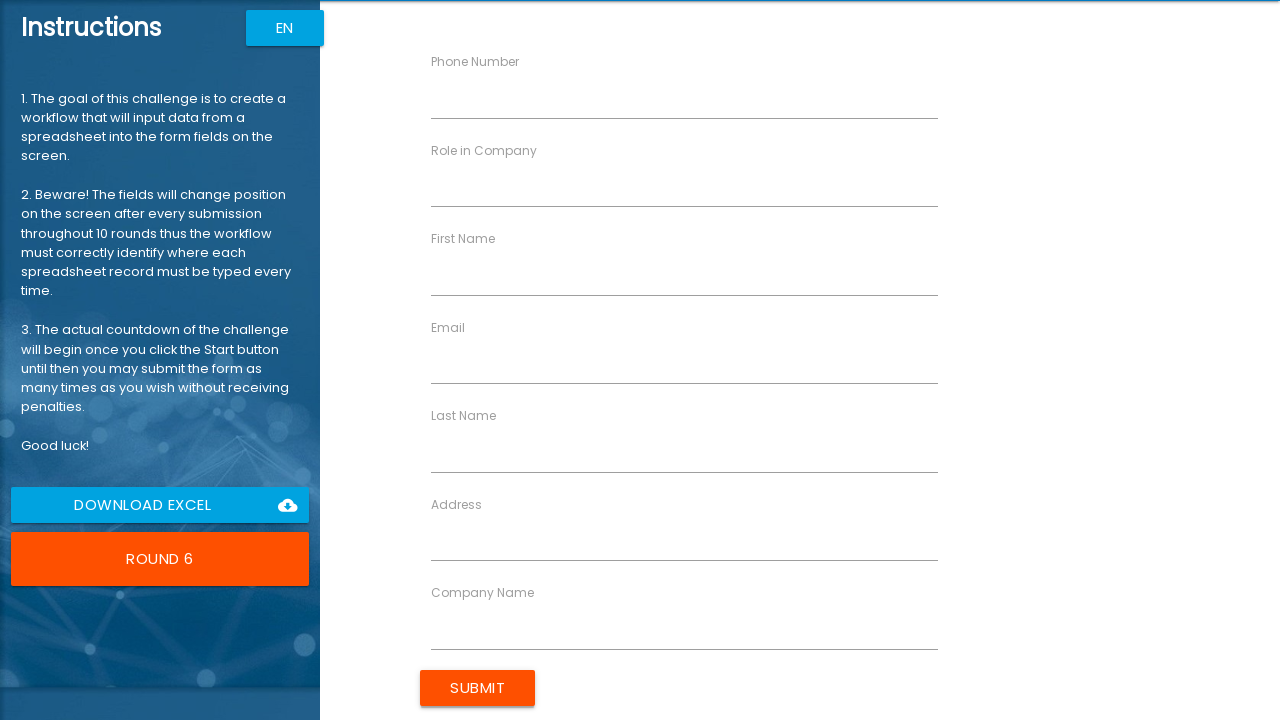

Located form element for new round
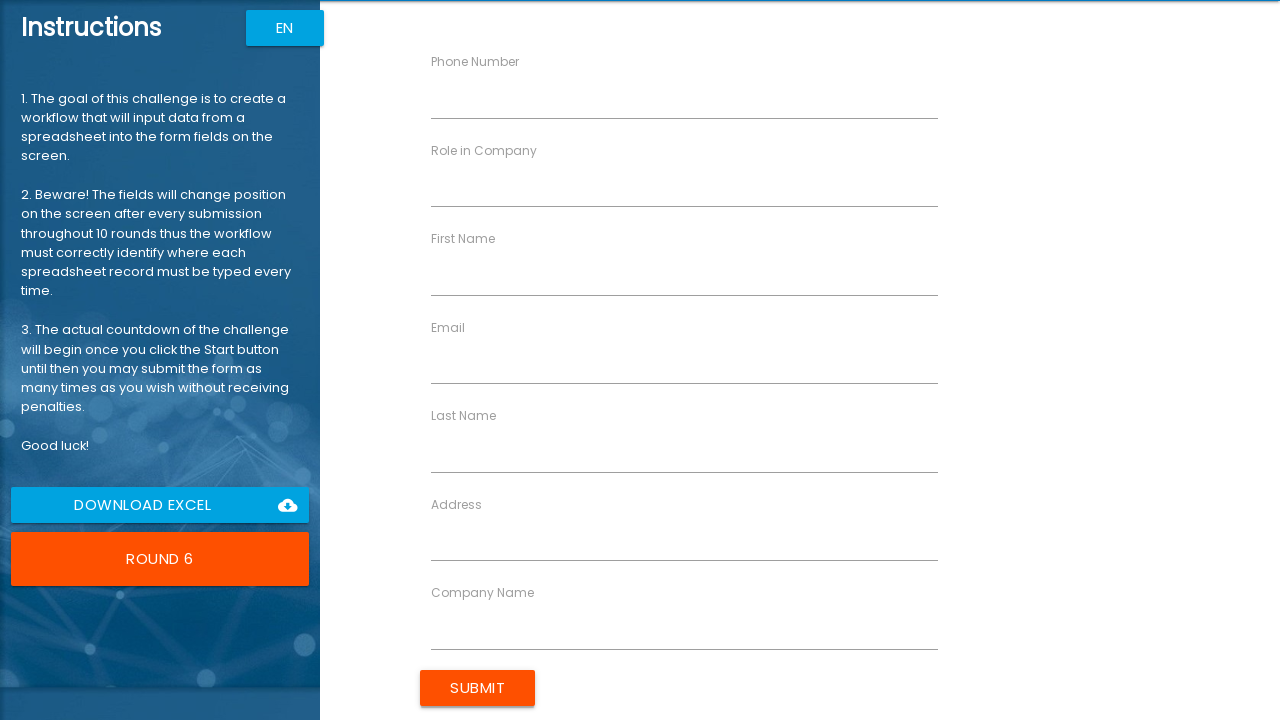

Located field for 'First Name'
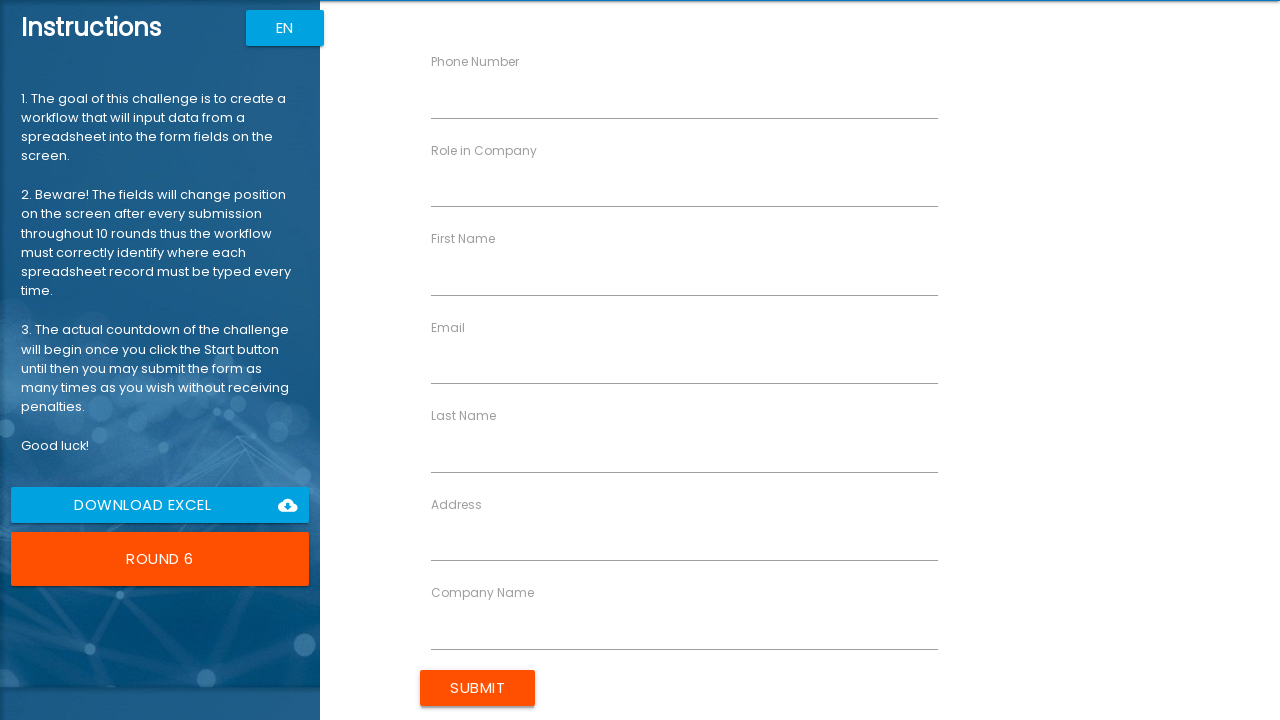

Filled 'First Name' field with 'Emily' on //div[label[normalize-space()="First Name"]] >> nth=0 >> input
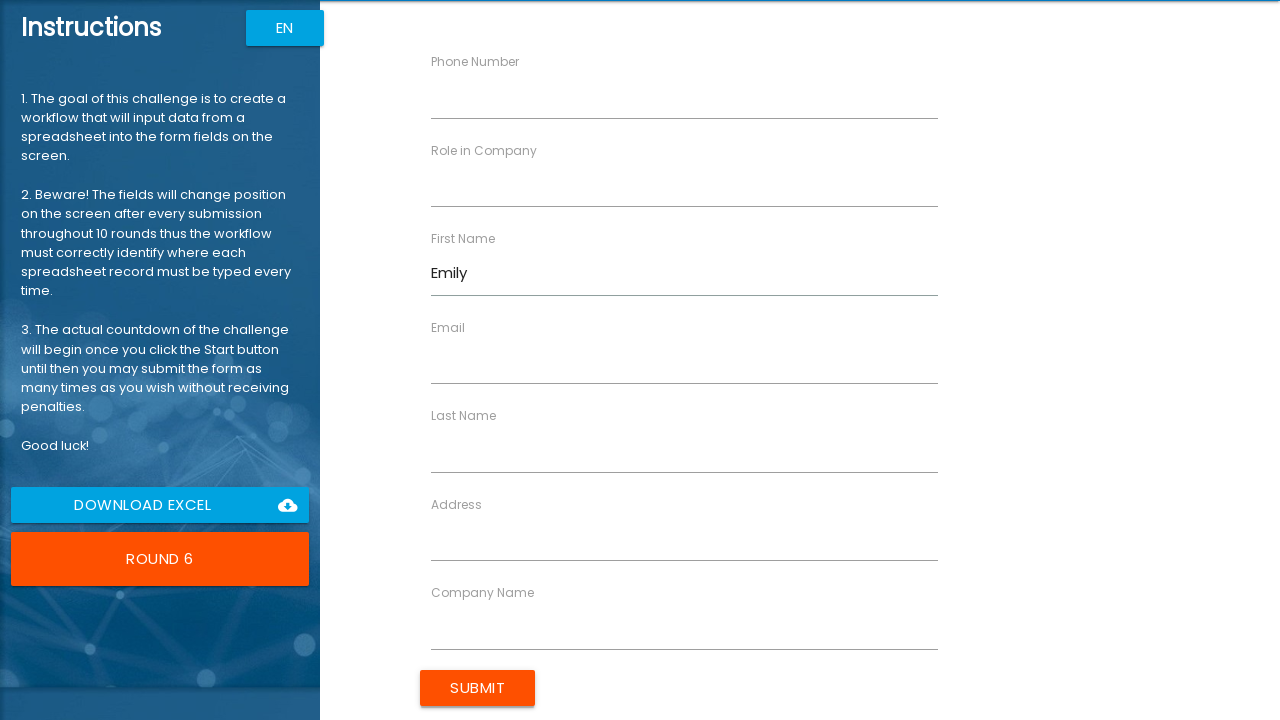

Located field for 'Last Name'
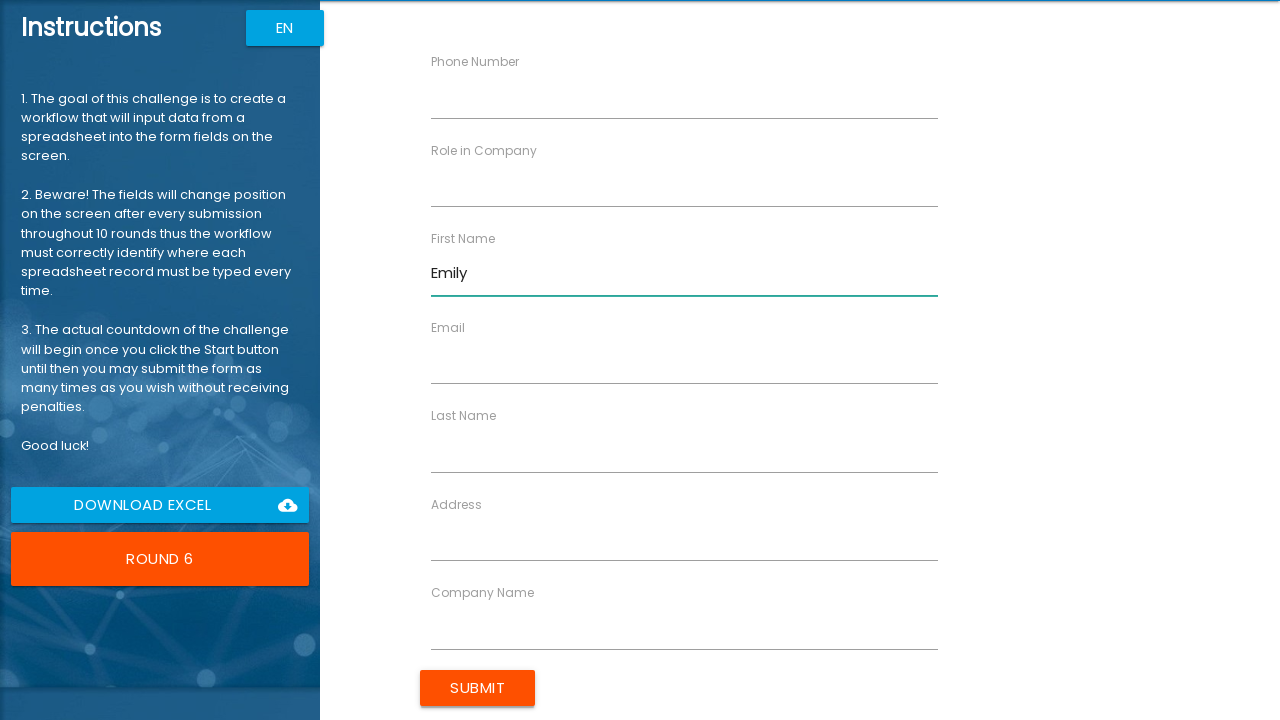

Filled 'Last Name' field with 'Davis' on //div[label[normalize-space()="Last Name"]] >> nth=0 >> input
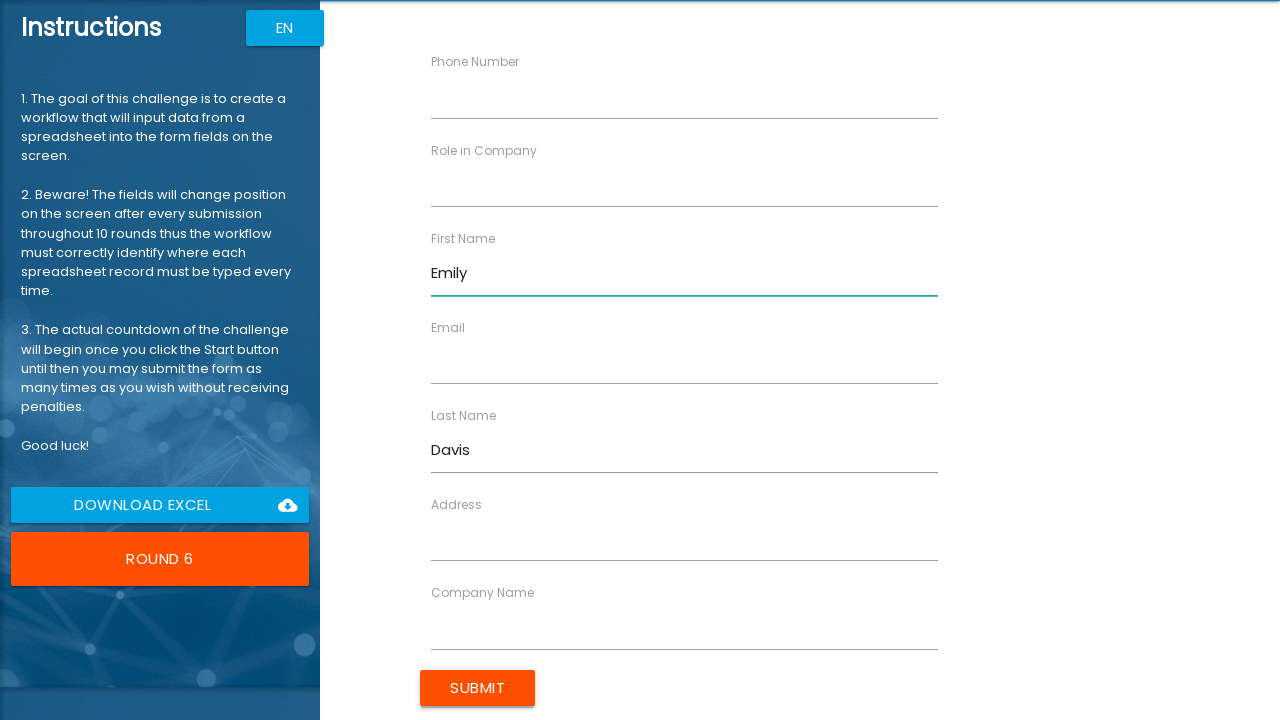

Located field for 'Company Name'
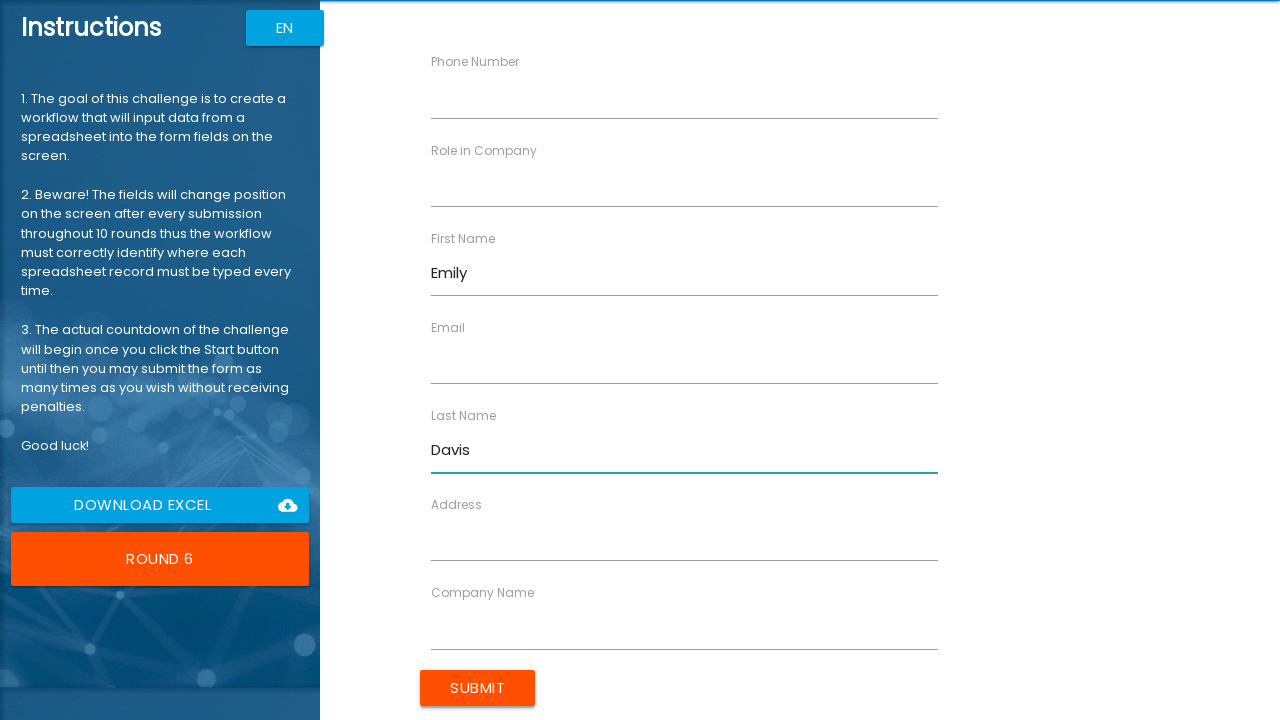

Filled 'Company Name' field with 'Business Partners' on //div[label[normalize-space()="Company Name"]] >> nth=0 >> input
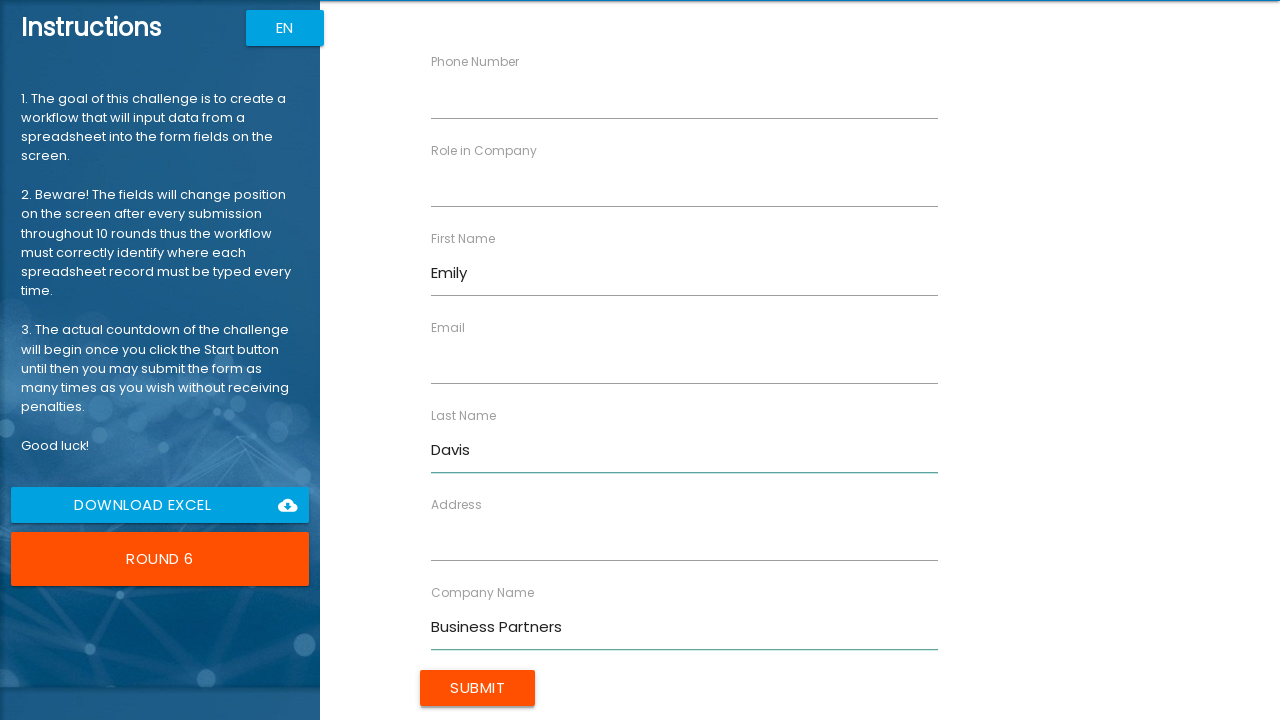

Located field for 'Role in Company'
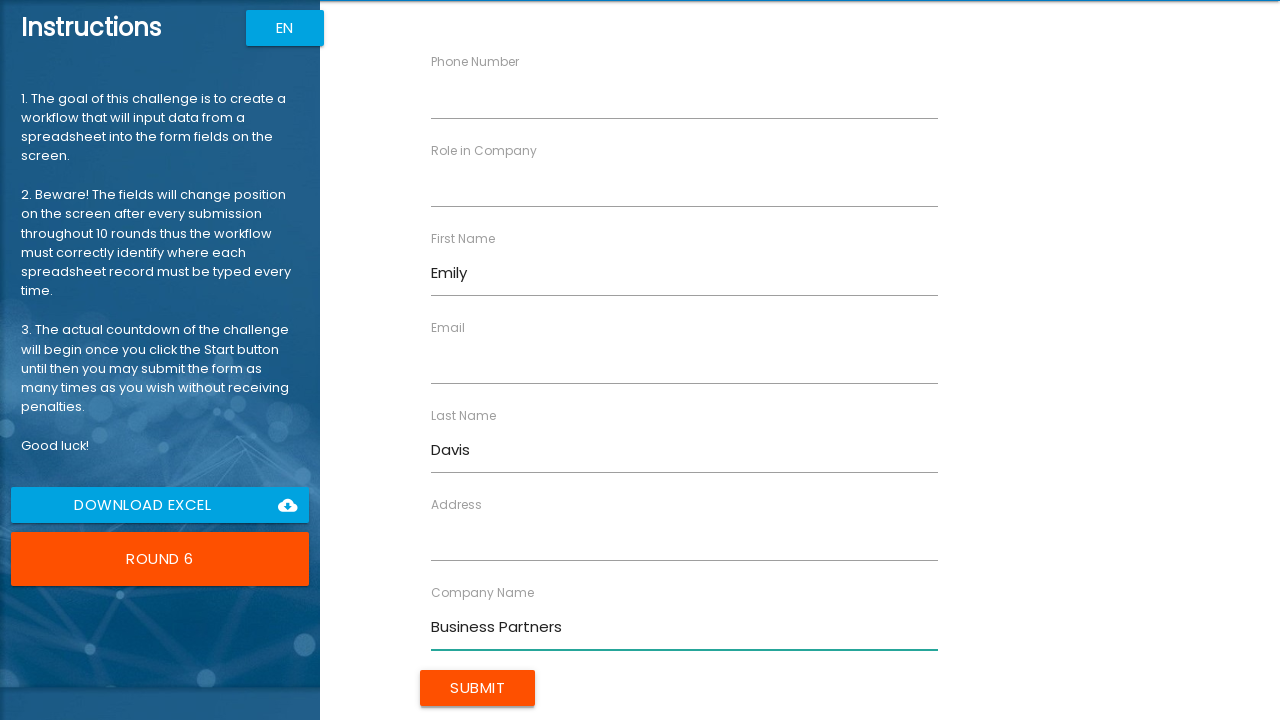

Filled 'Role in Company' field with 'Coordinator' on //div[label[normalize-space()="Role in Company"]] >> nth=0 >> input
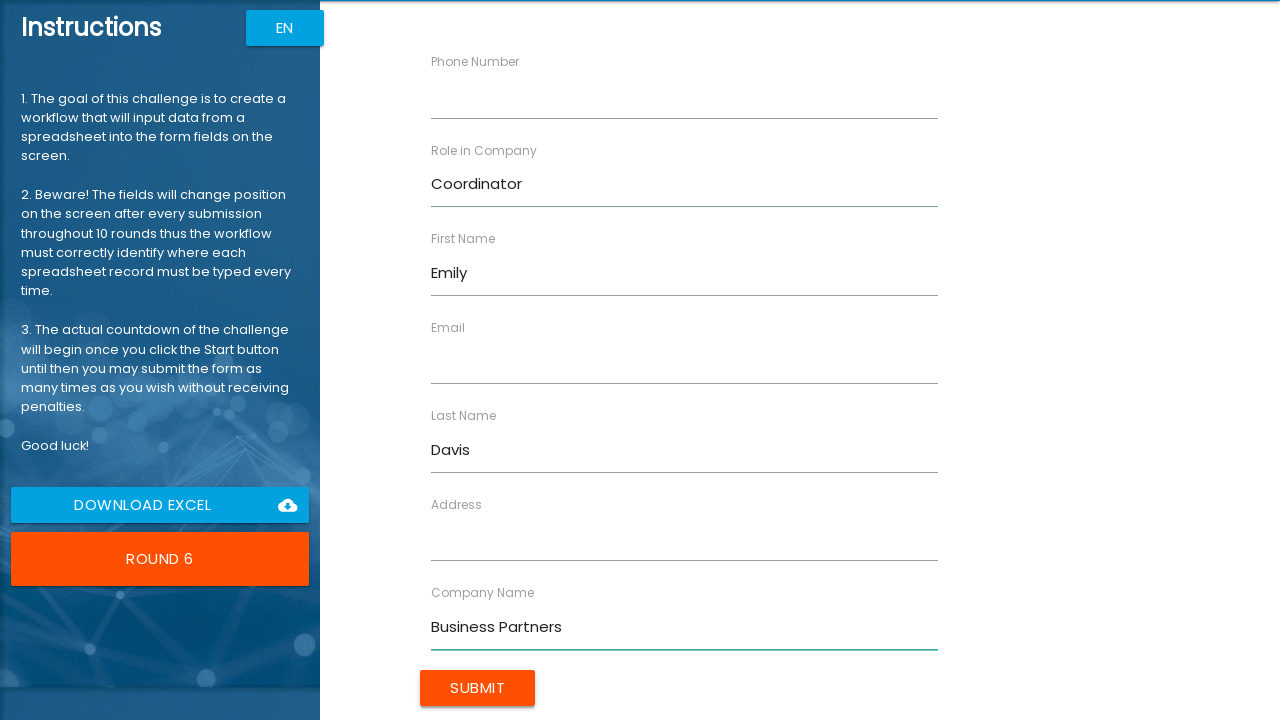

Located field for 'Address'
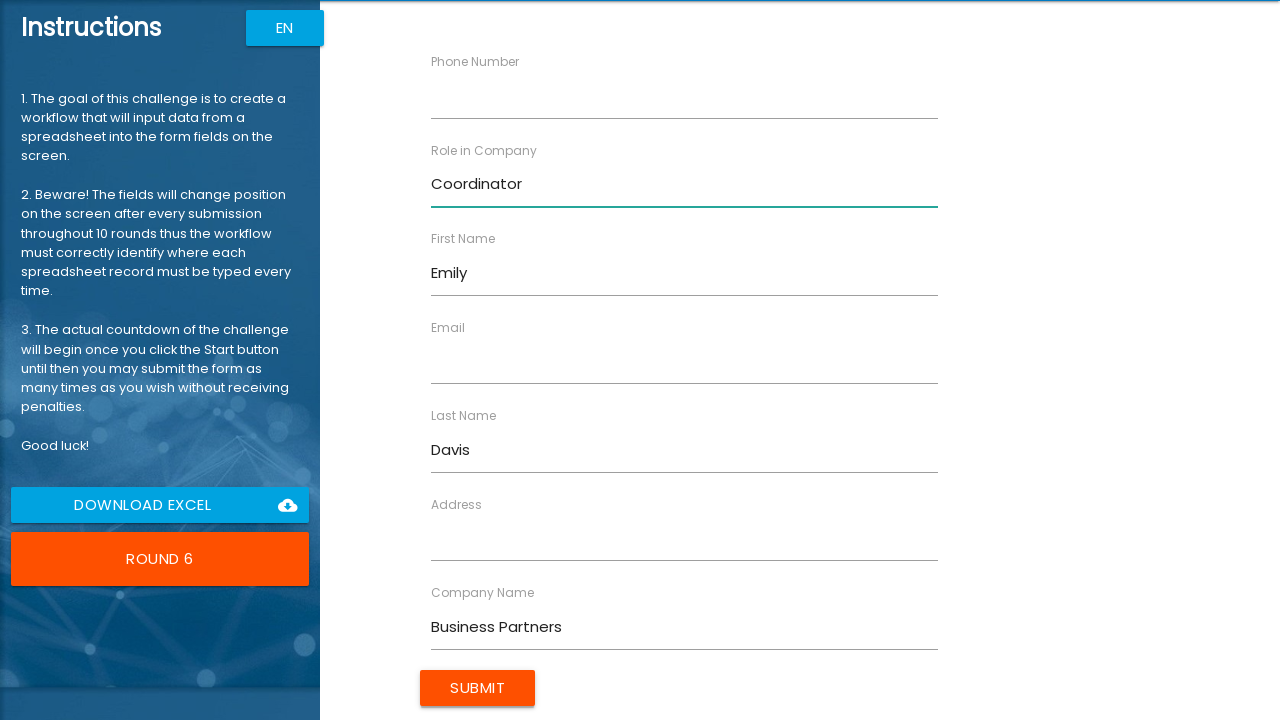

Filled 'Address' field with '78901 Birch Way' on //div[label[normalize-space()="Address"]] >> nth=0 >> input
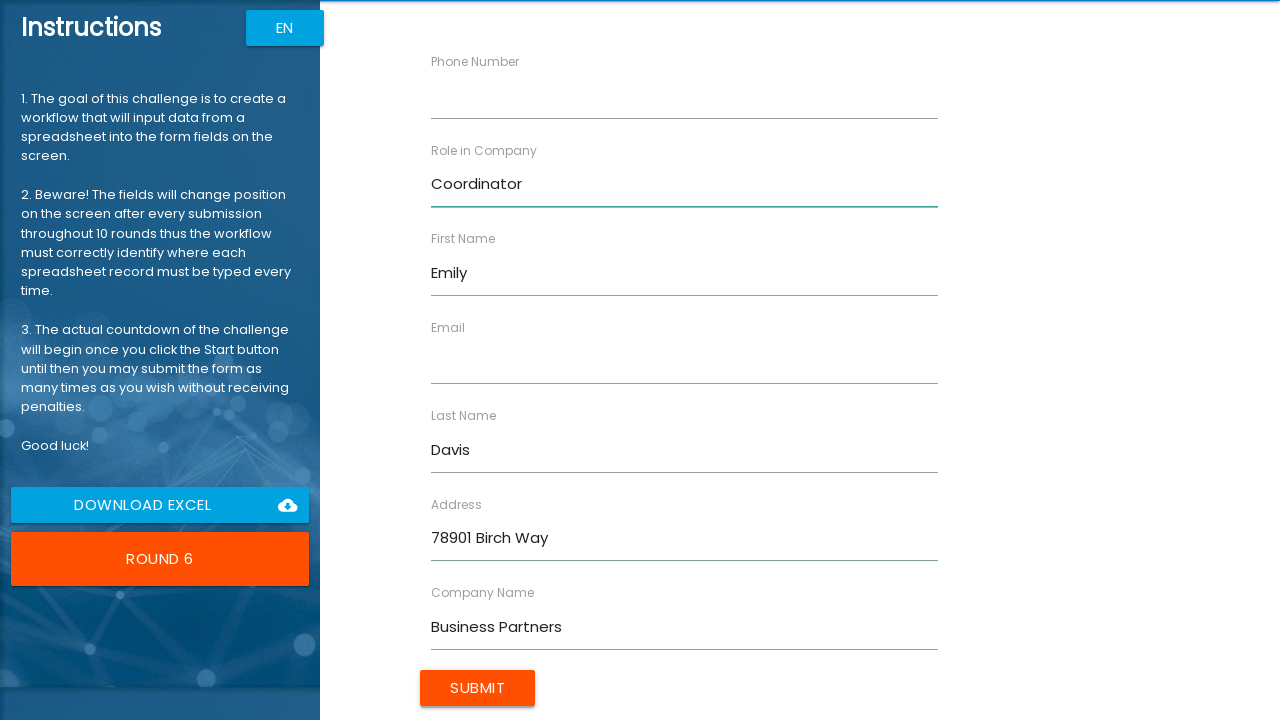

Located field for 'Email'
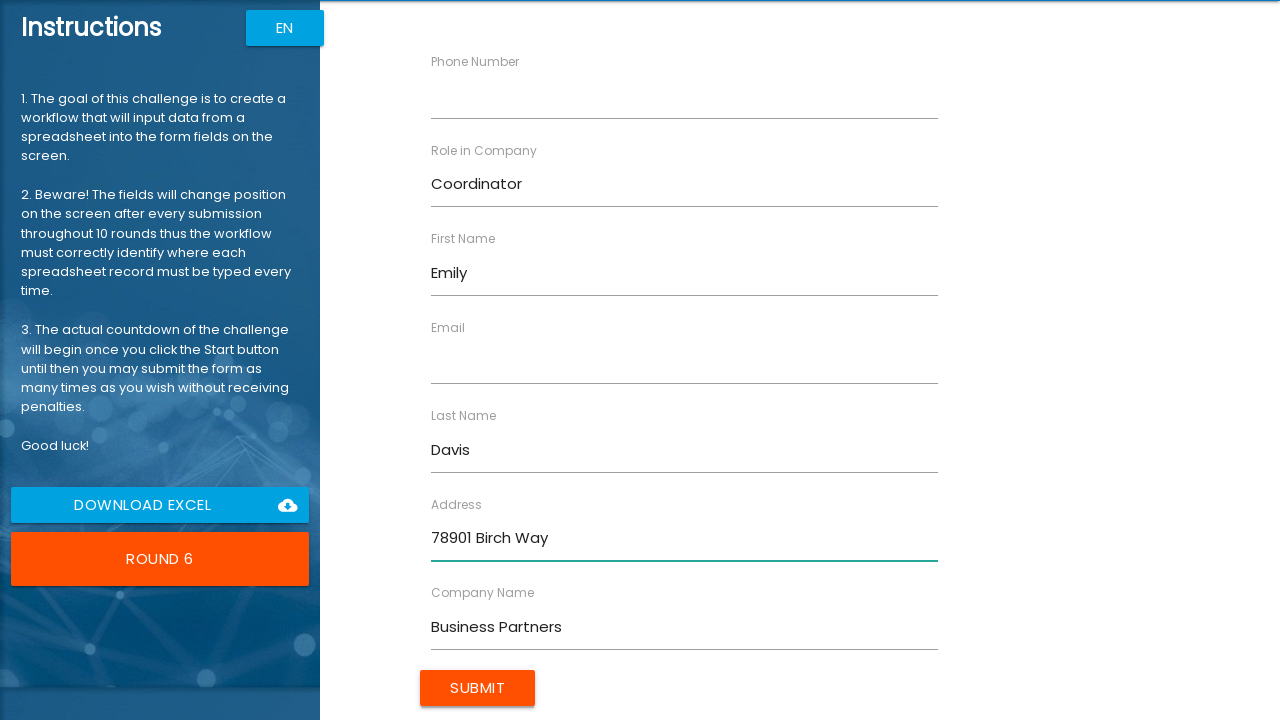

Filled 'Email' field with 'emily.davis@example.com' on //div[label[normalize-space()="Email"]] >> nth=0 >> input
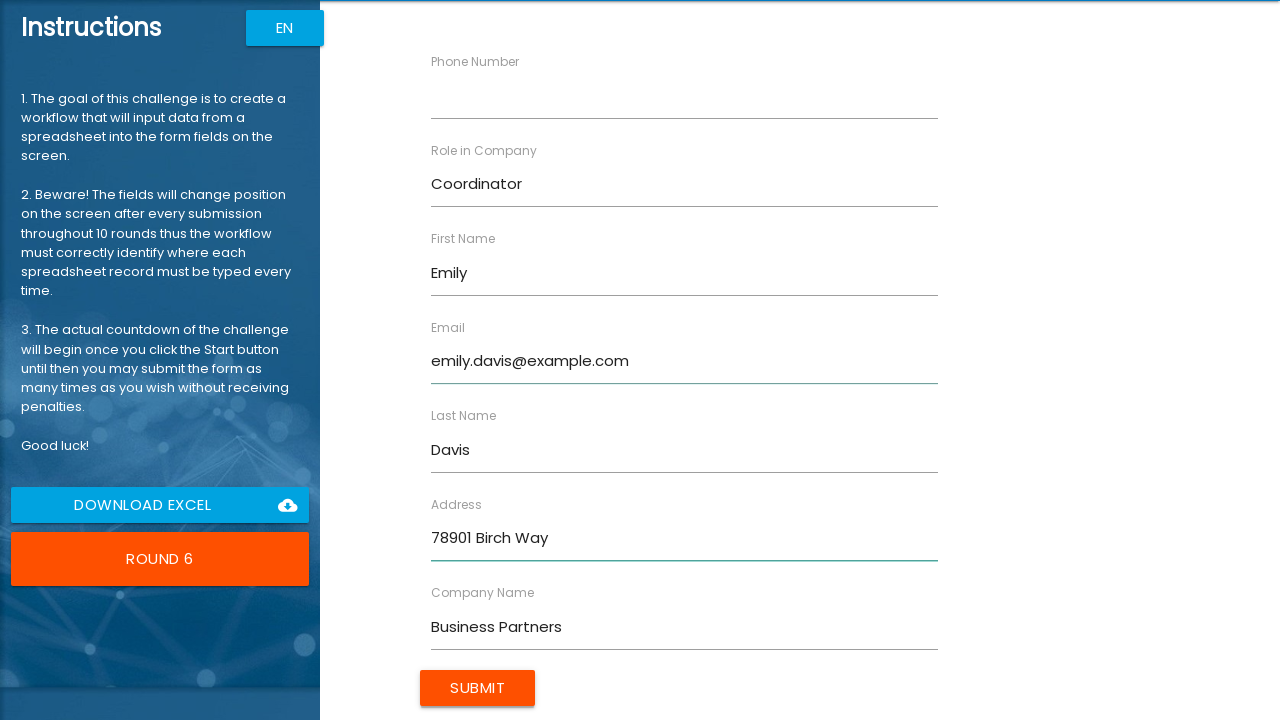

Located field for 'Phone Number'
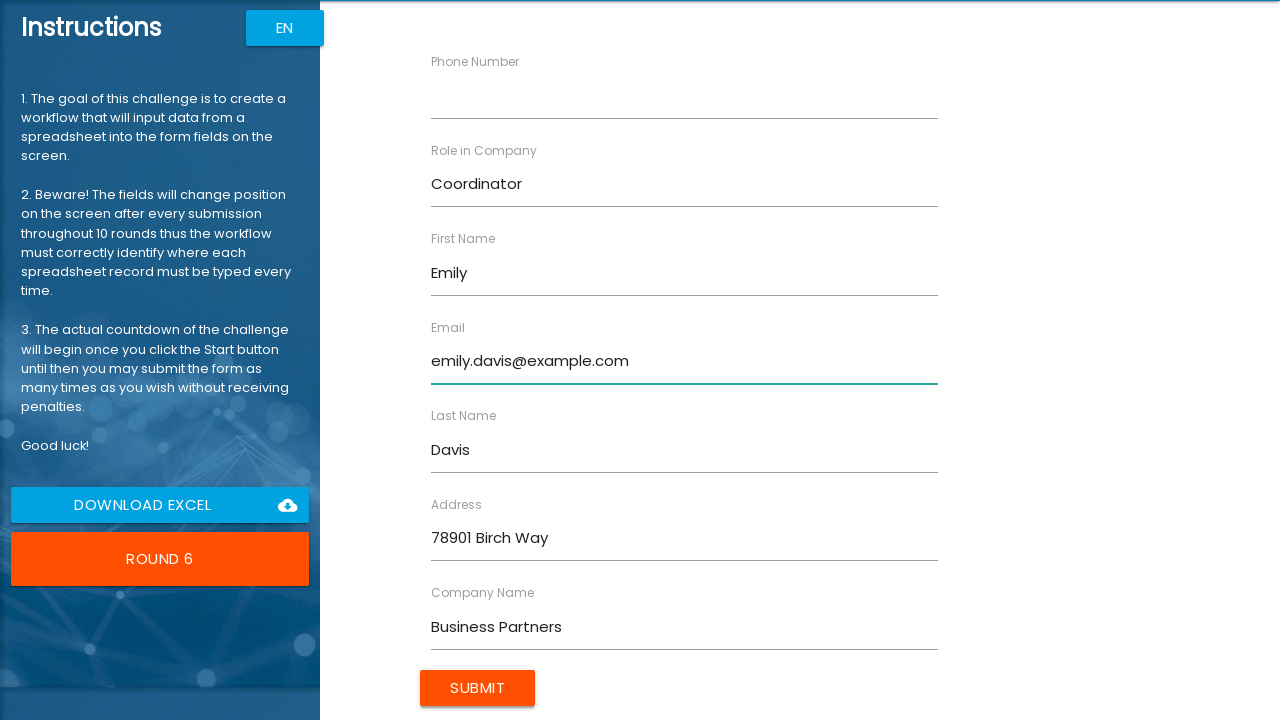

Filled 'Phone Number' field with '678-901-2345' on //div[label[normalize-space()="Phone Number"]] >> nth=0 >> input
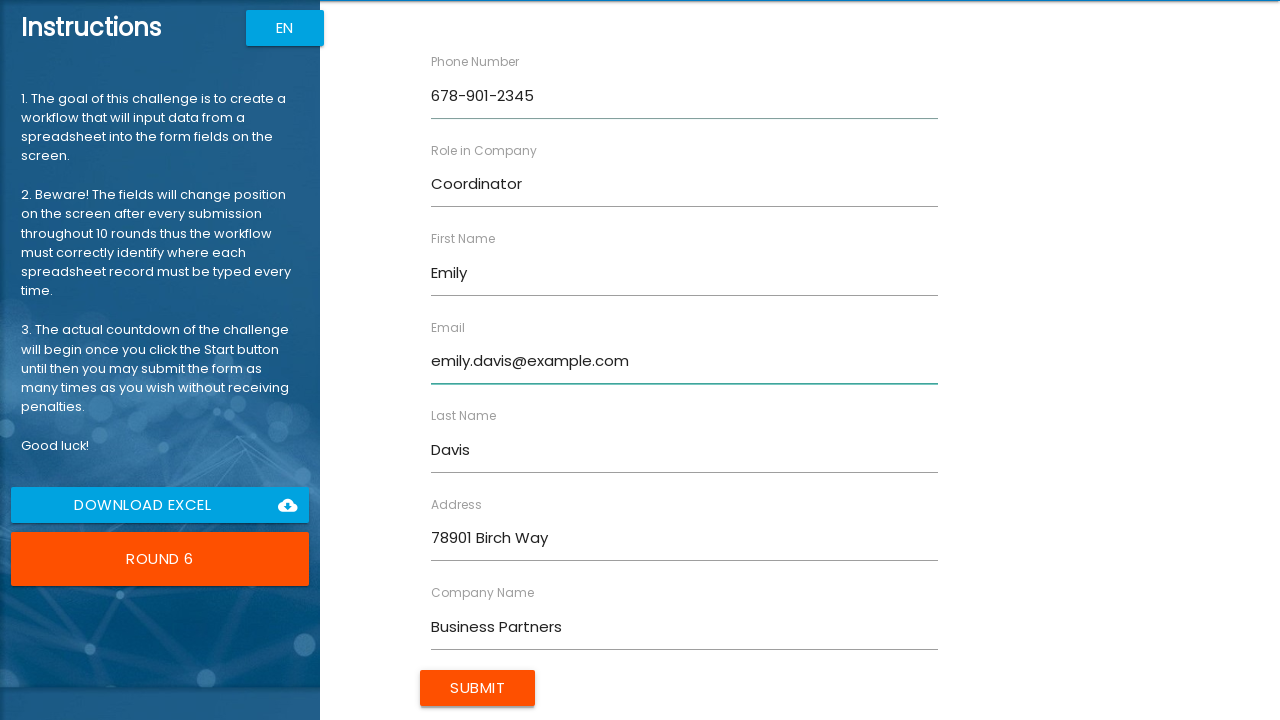

Clicked submit button to submit form at (478, 688) on input[type="submit"]
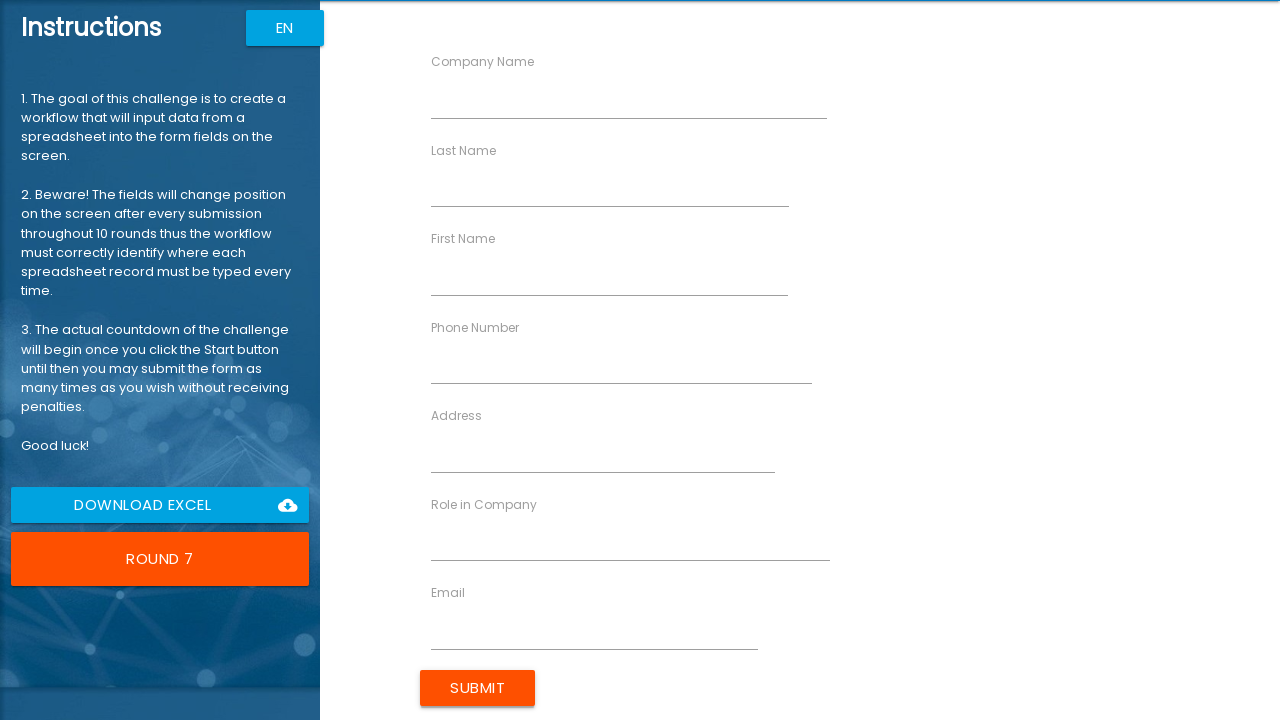

Waited 100ms for form submission to complete
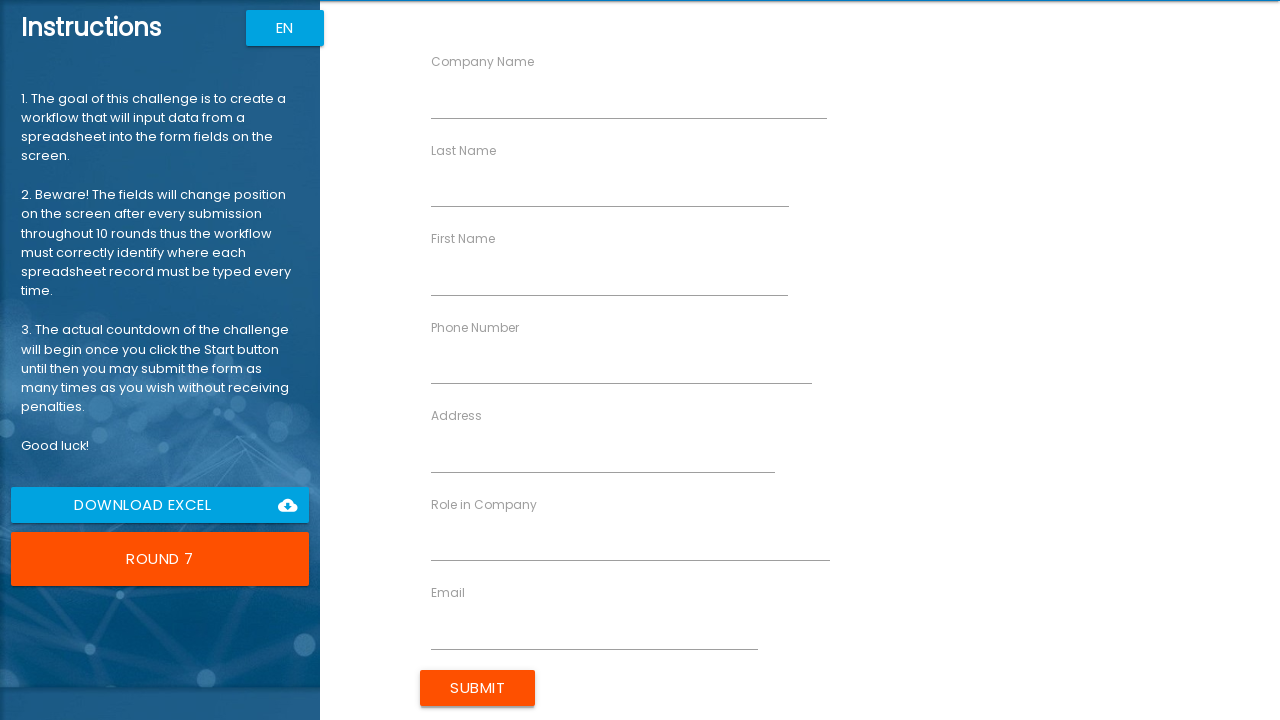

Located form element for new round
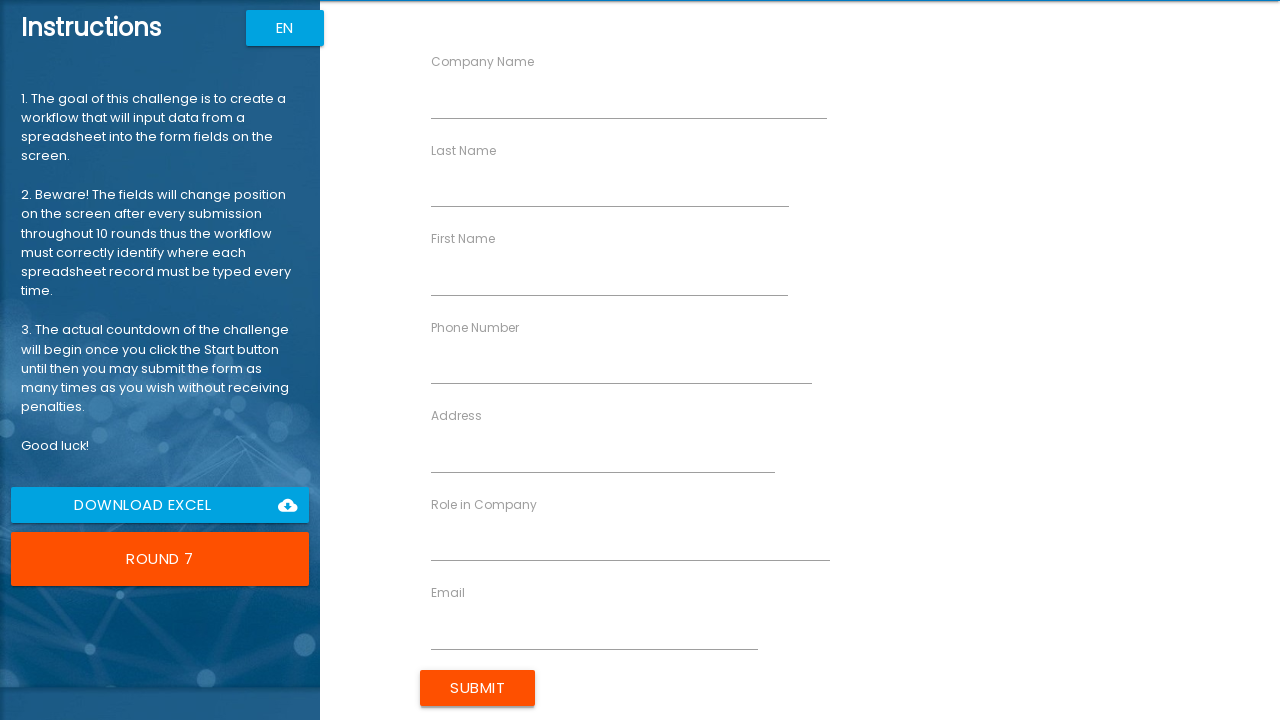

Located field for 'First Name'
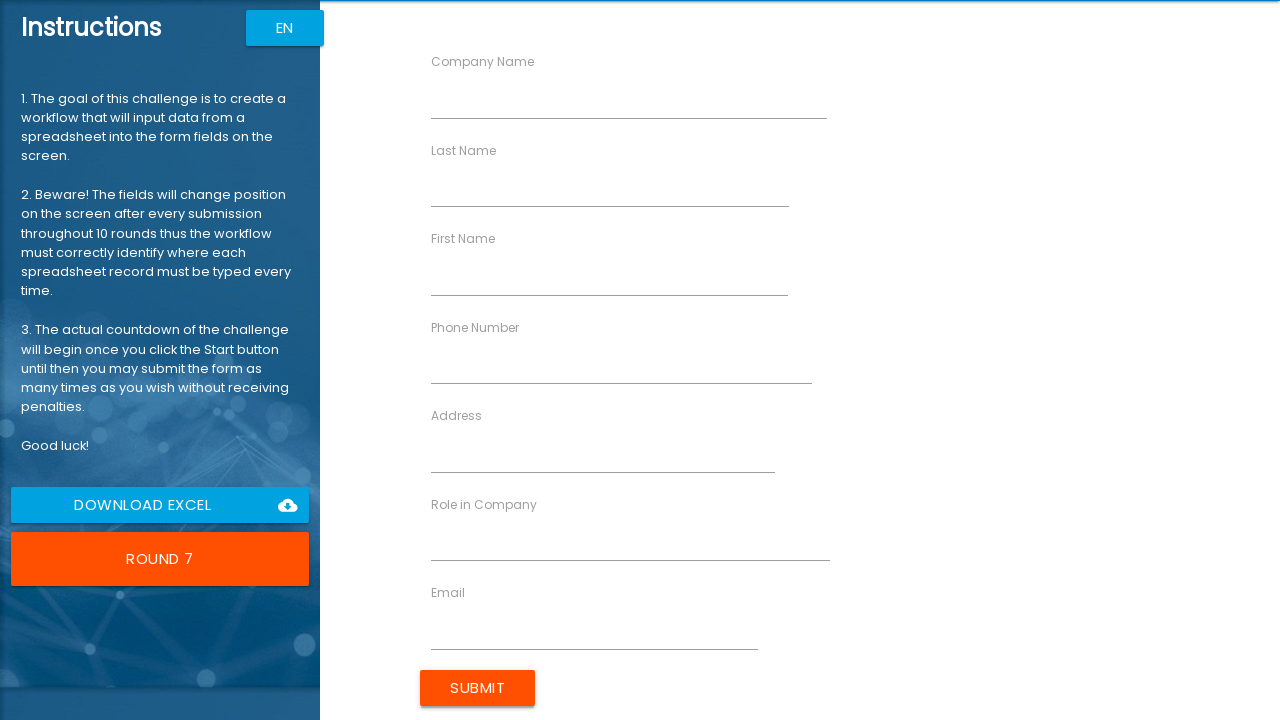

Filled 'First Name' field with 'Robert' on //div[label[normalize-space()="First Name"]] >> nth=0 >> input
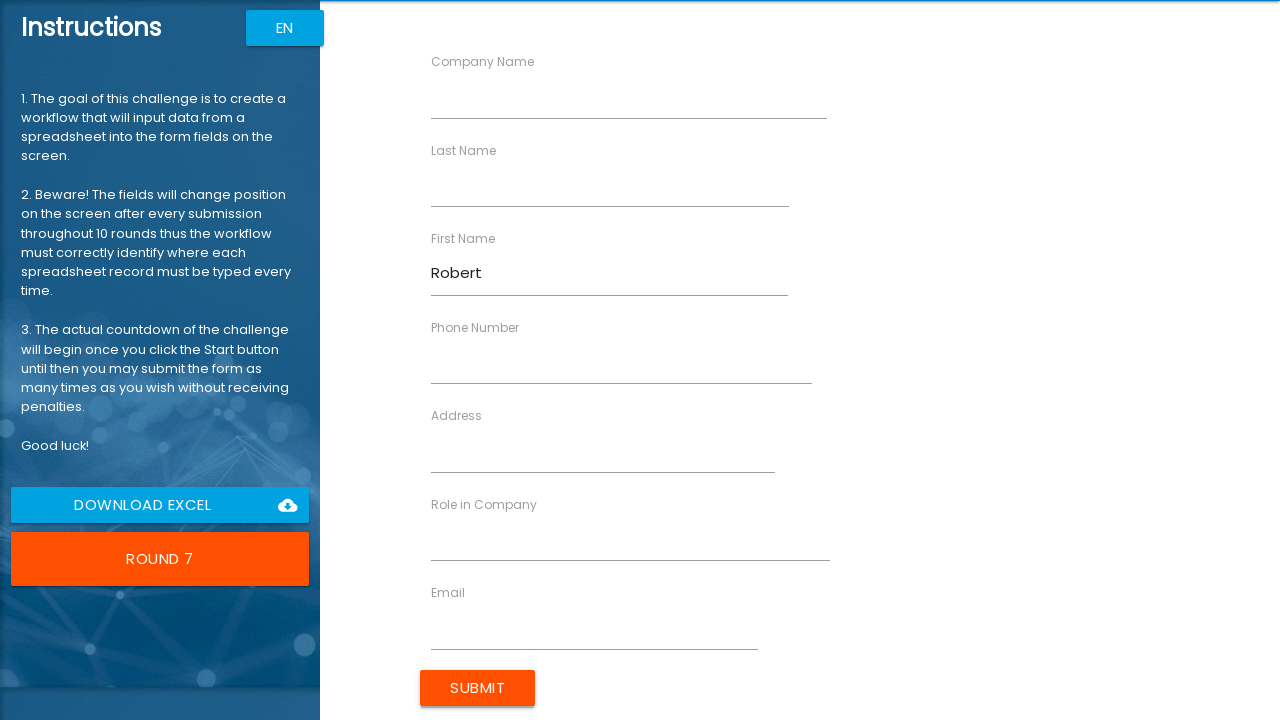

Located field for 'Last Name'
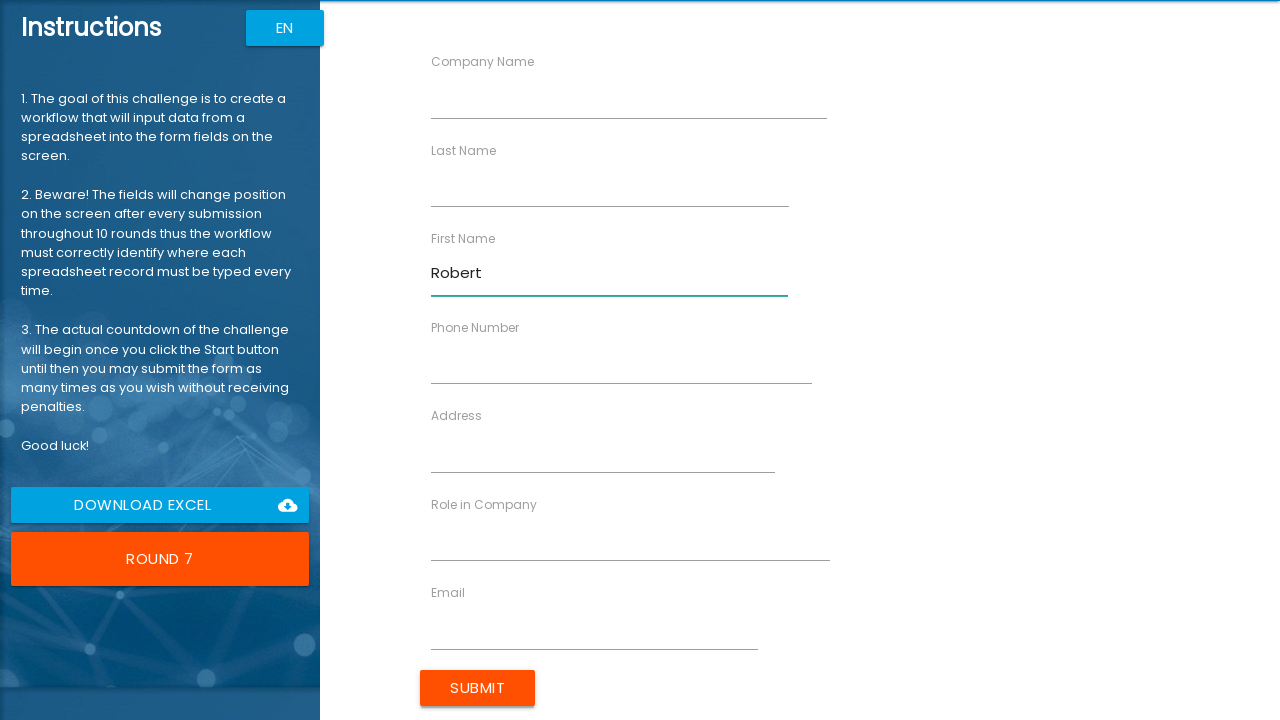

Filled 'Last Name' field with 'Miller' on //div[label[normalize-space()="Last Name"]] >> nth=0 >> input
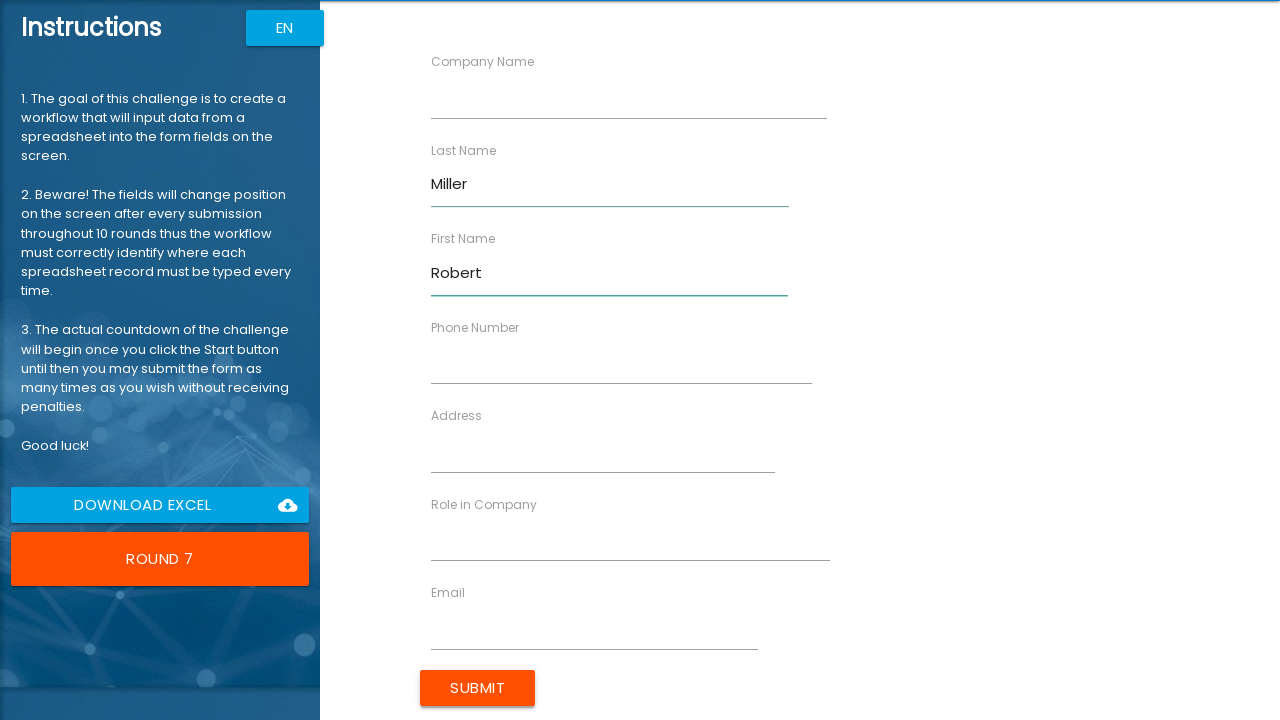

Located field for 'Company Name'
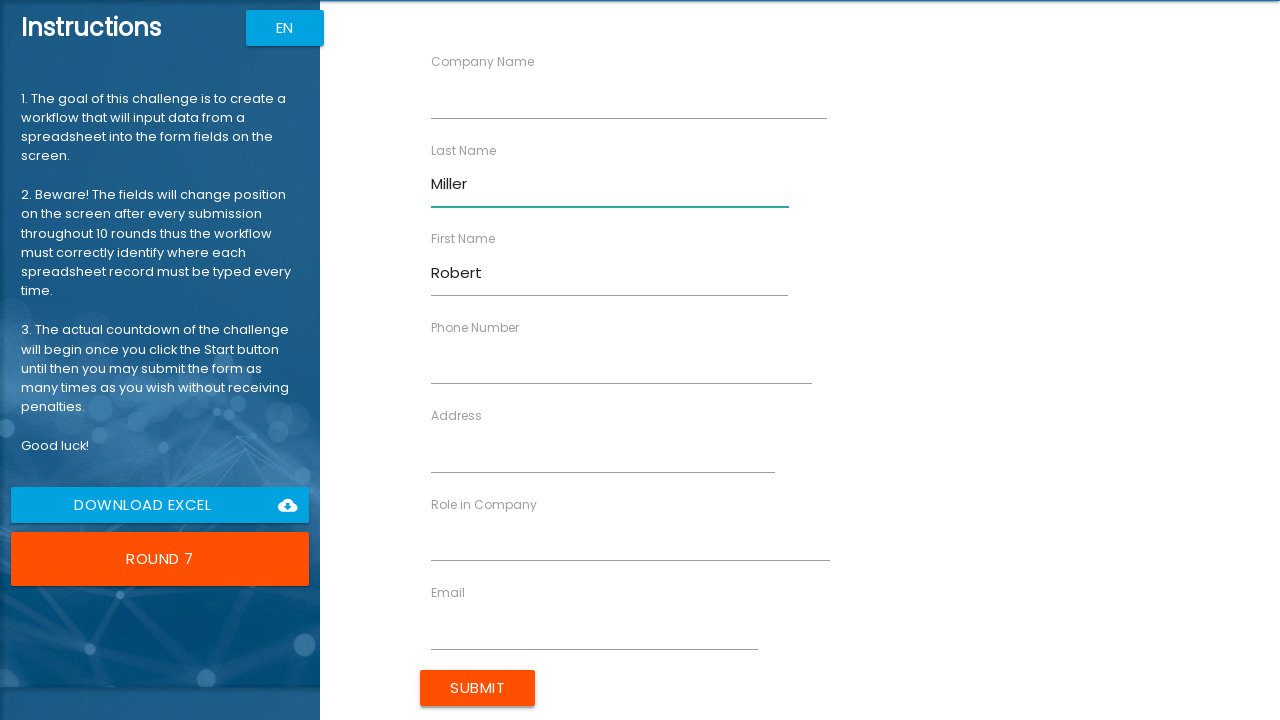

Filled 'Company Name' field with 'Strategic Systems' on //div[label[normalize-space()="Company Name"]] >> nth=0 >> input
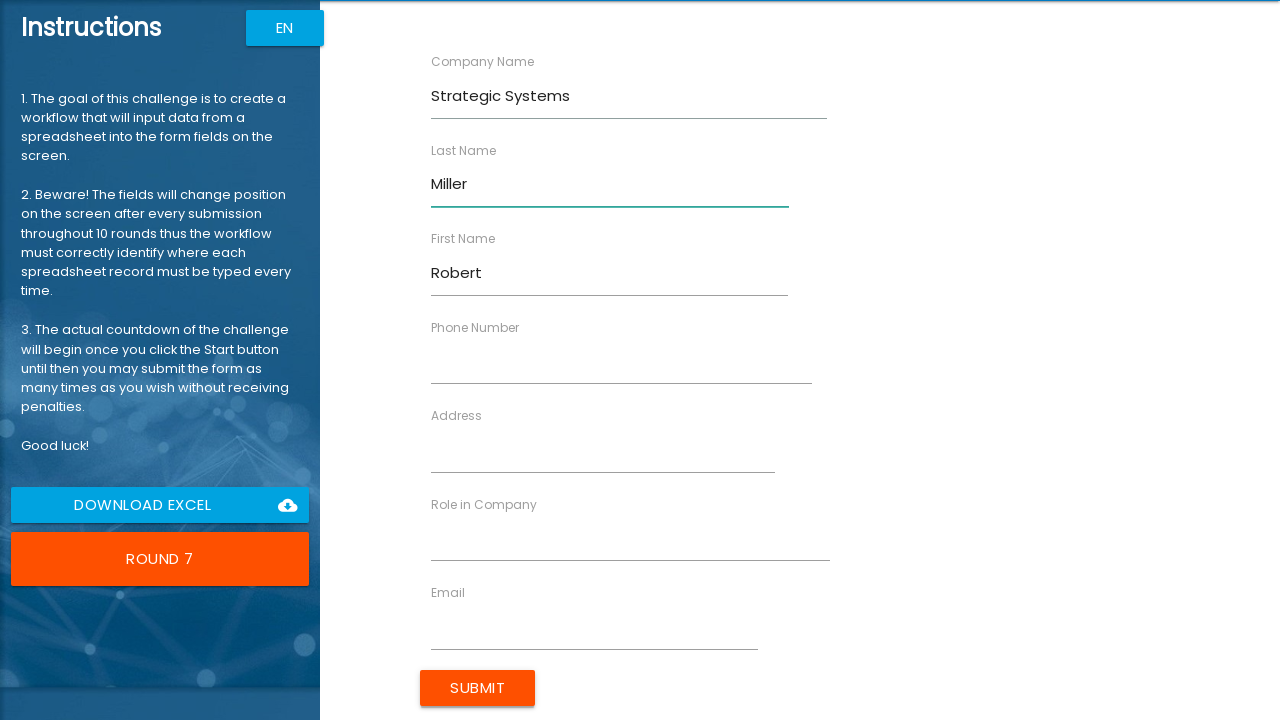

Located field for 'Role in Company'
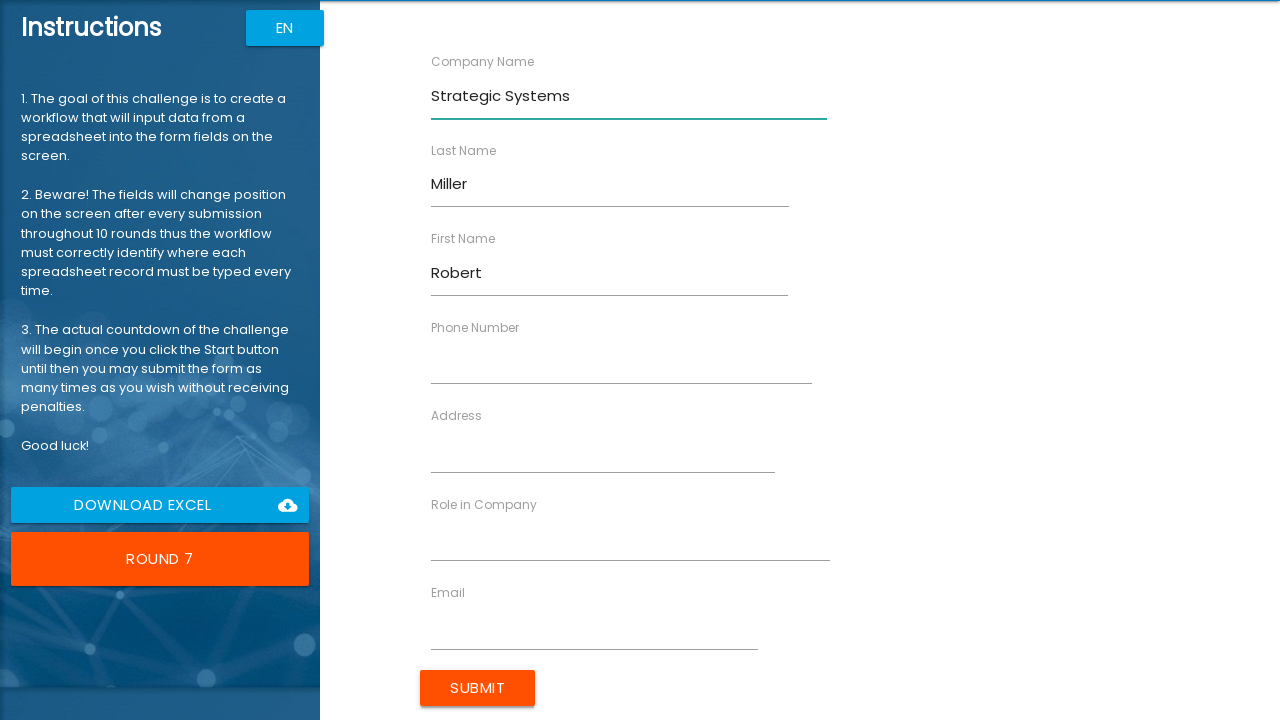

Filled 'Role in Company' field with 'Specialist' on //div[label[normalize-space()="Role in Company"]] >> nth=0 >> input
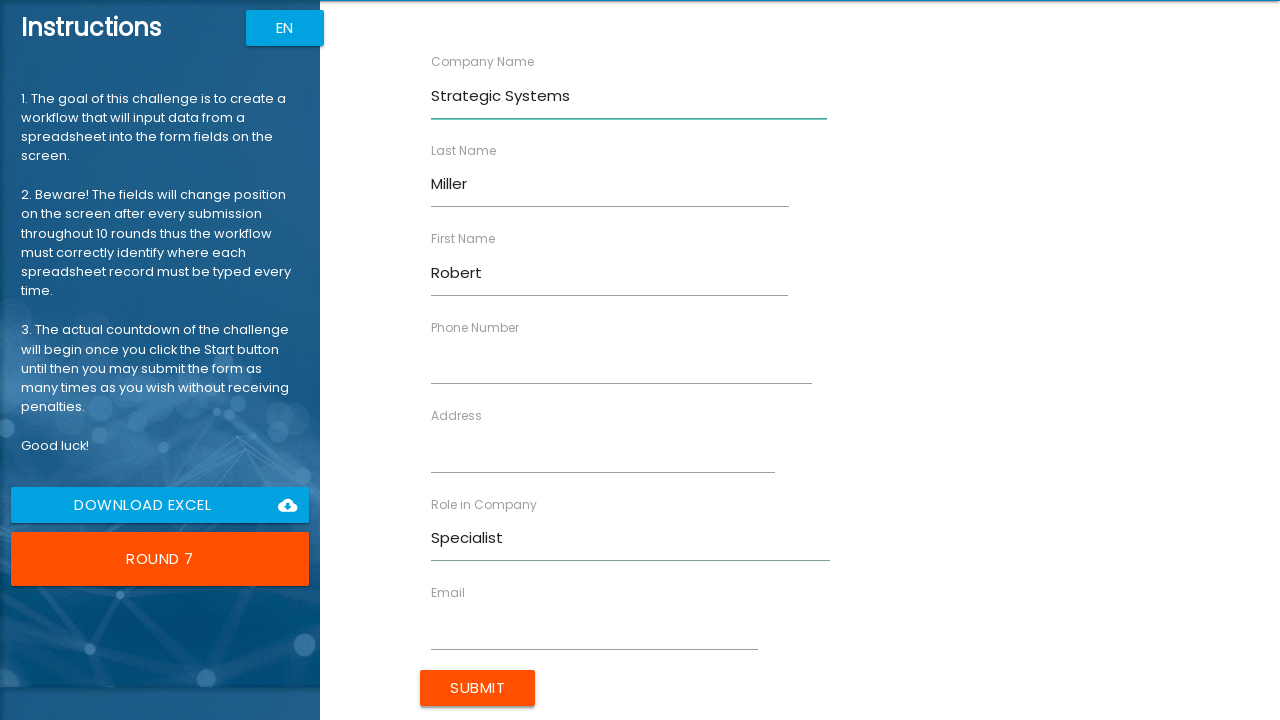

Located field for 'Address'
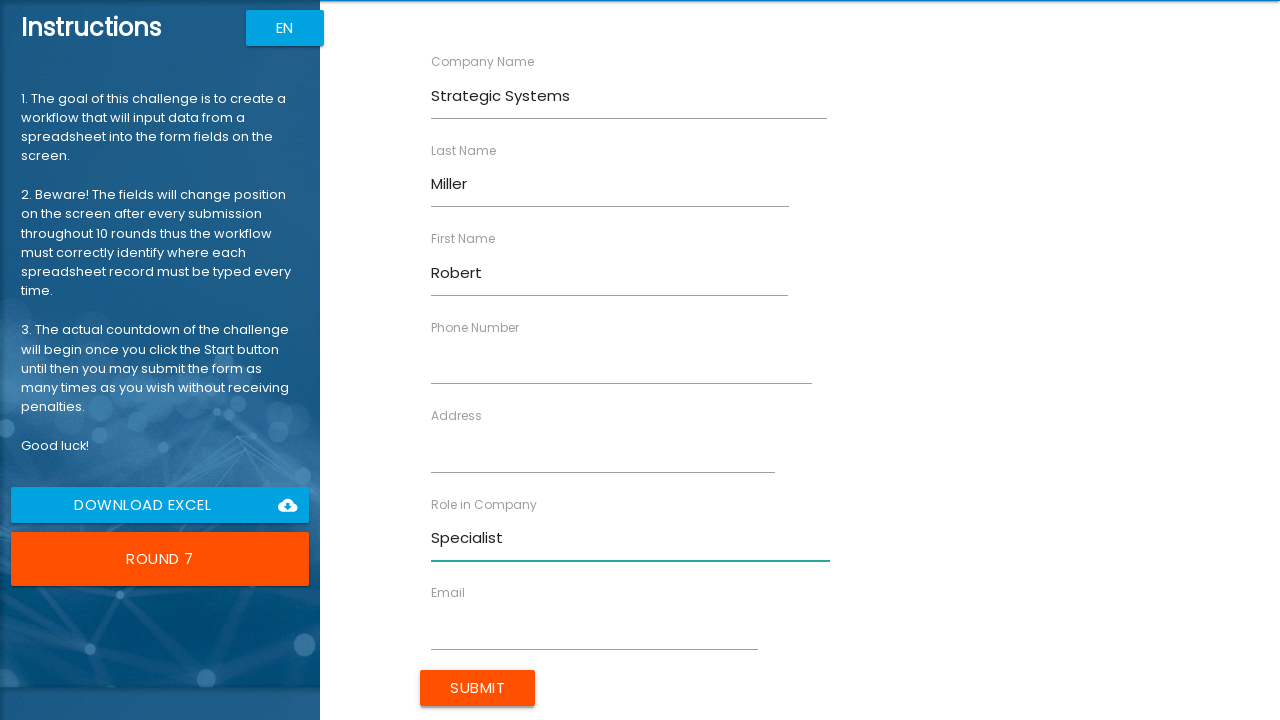

Filled 'Address' field with '34567 Spruce Court' on //div[label[normalize-space()="Address"]] >> nth=0 >> input
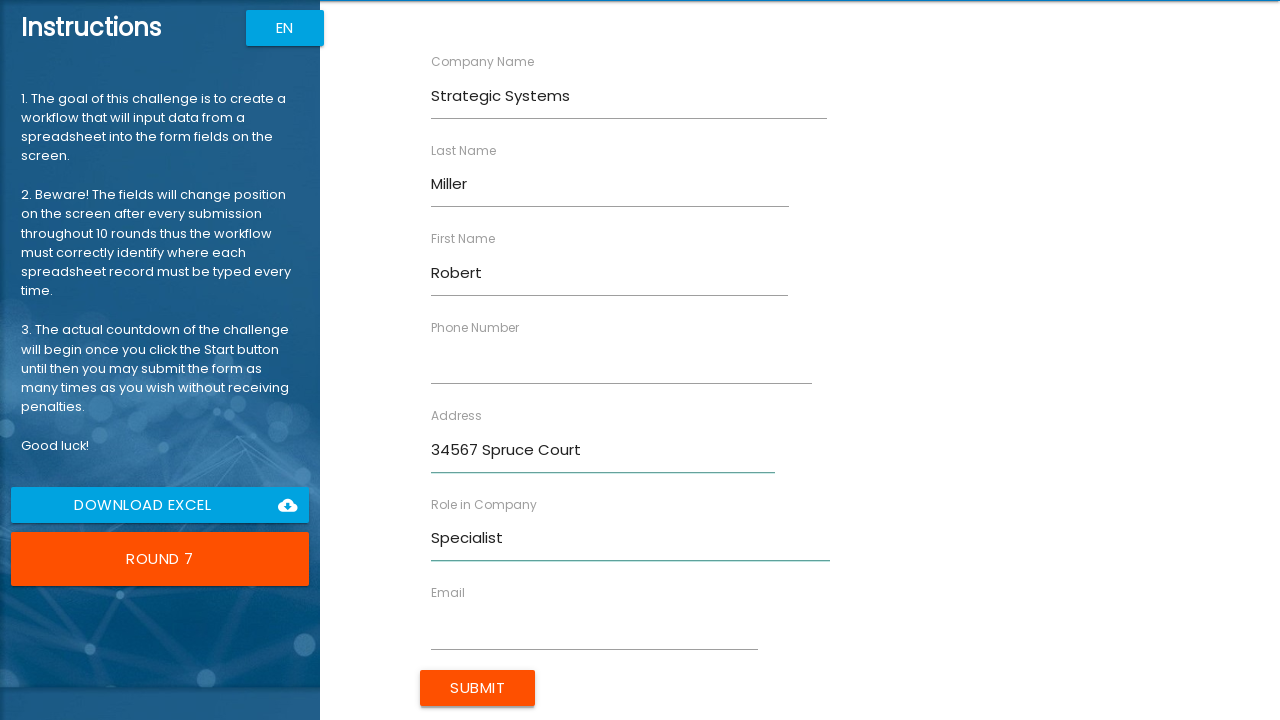

Located field for 'Email'
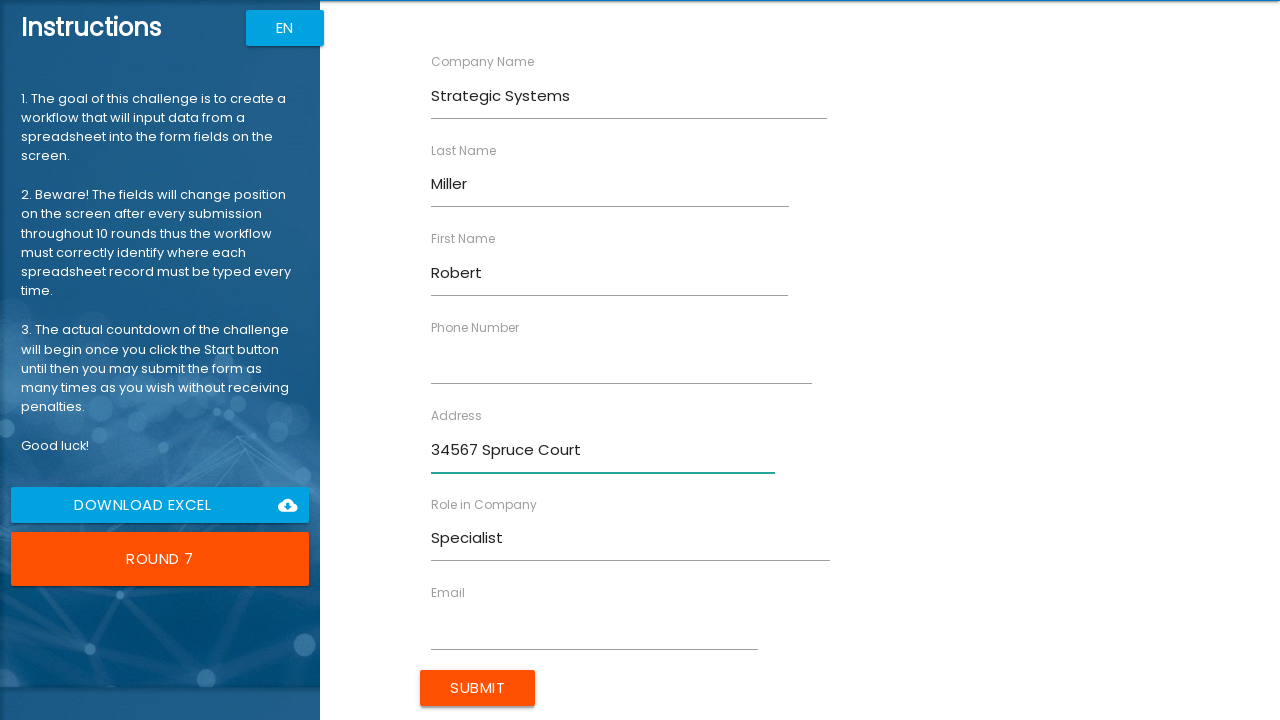

Filled 'Email' field with 'robert.miller@example.com' on //div[label[normalize-space()="Email"]] >> nth=0 >> input
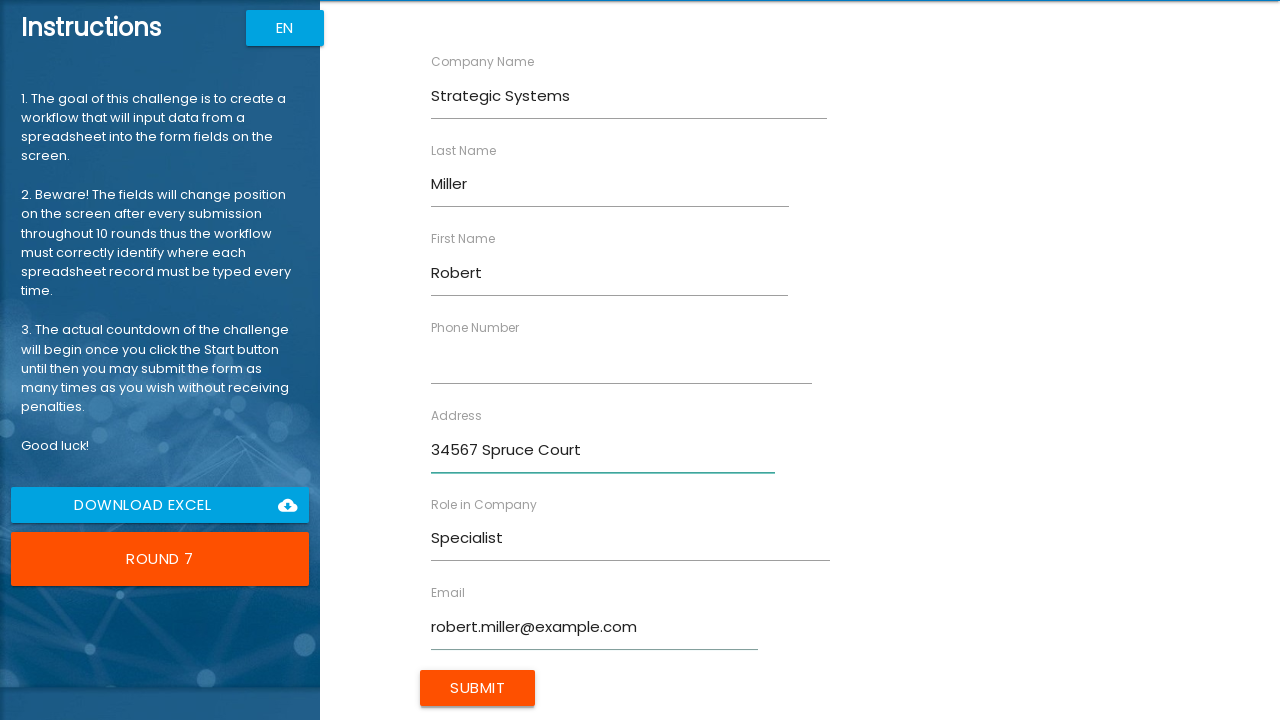

Located field for 'Phone Number'
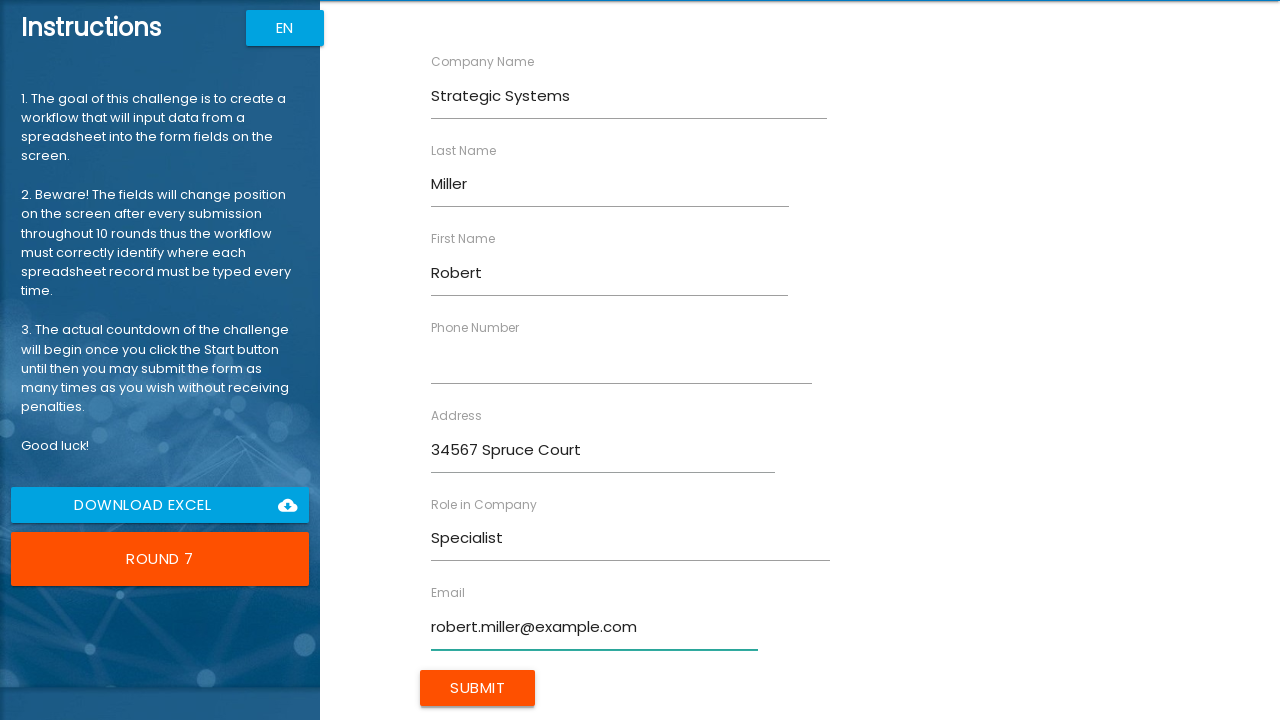

Filled 'Phone Number' field with '789-012-3456' on //div[label[normalize-space()="Phone Number"]] >> nth=0 >> input
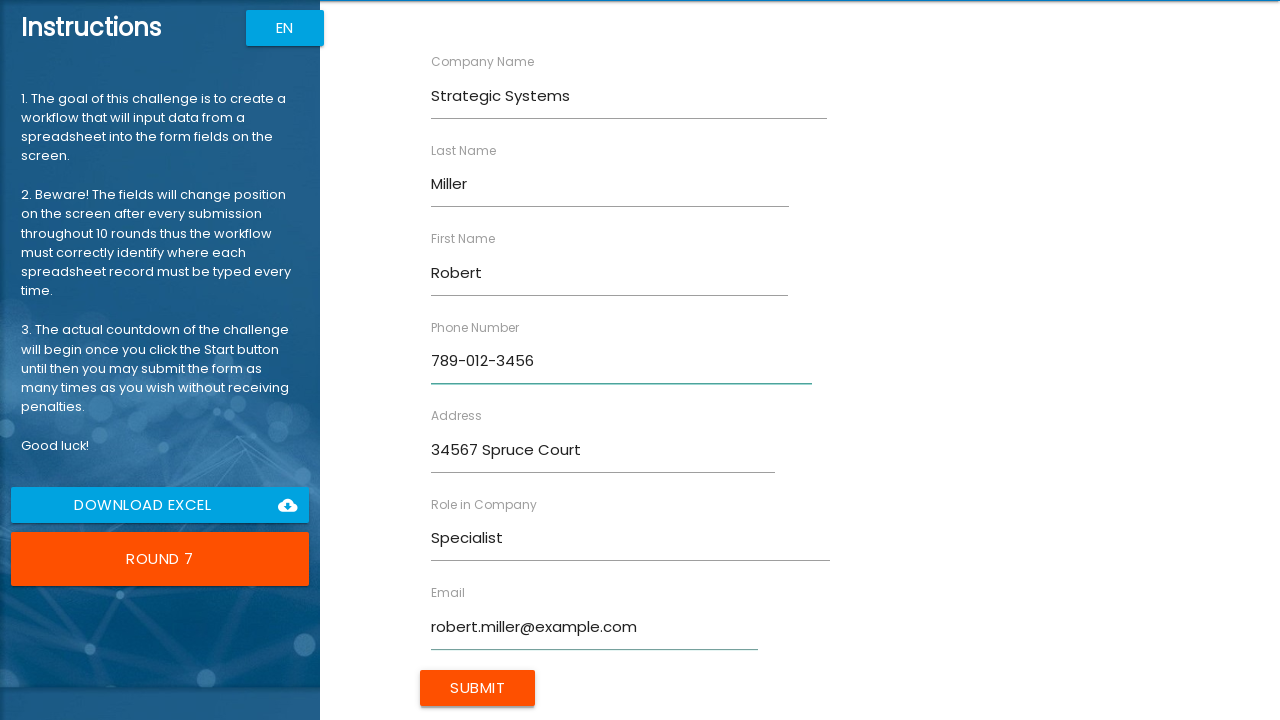

Clicked submit button to submit form at (478, 688) on input[type="submit"]
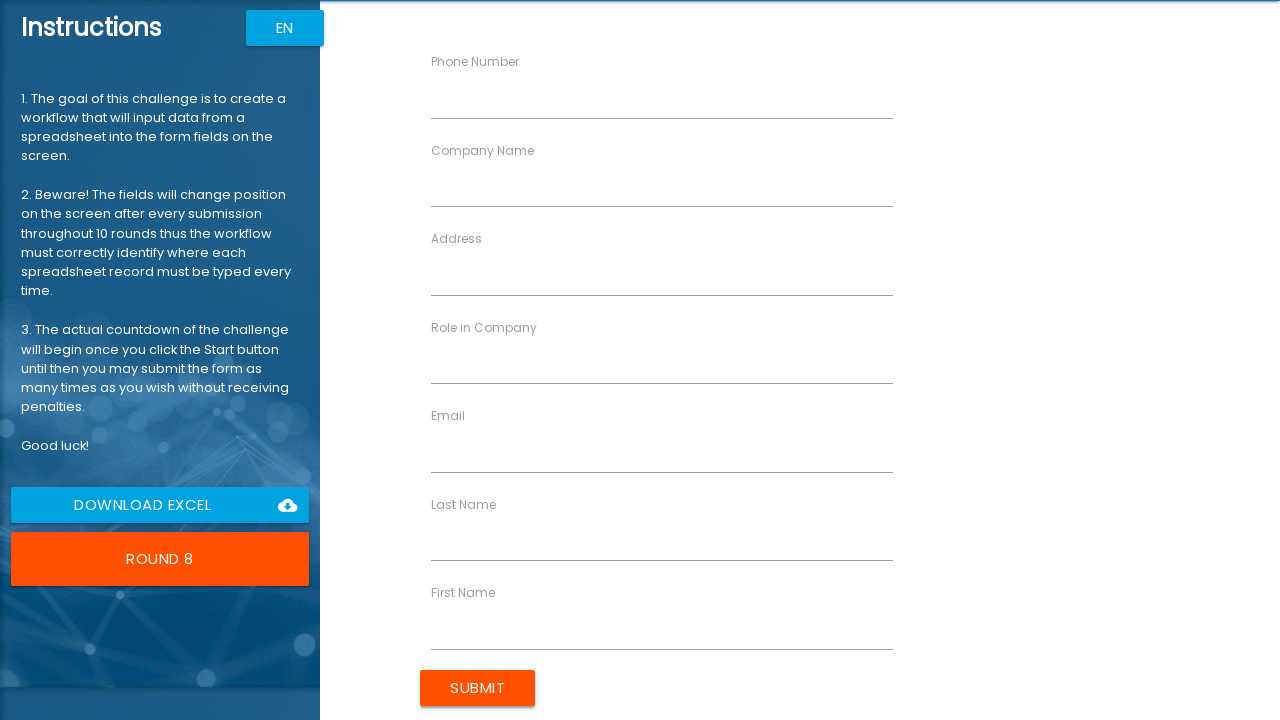

Waited 100ms for form submission to complete
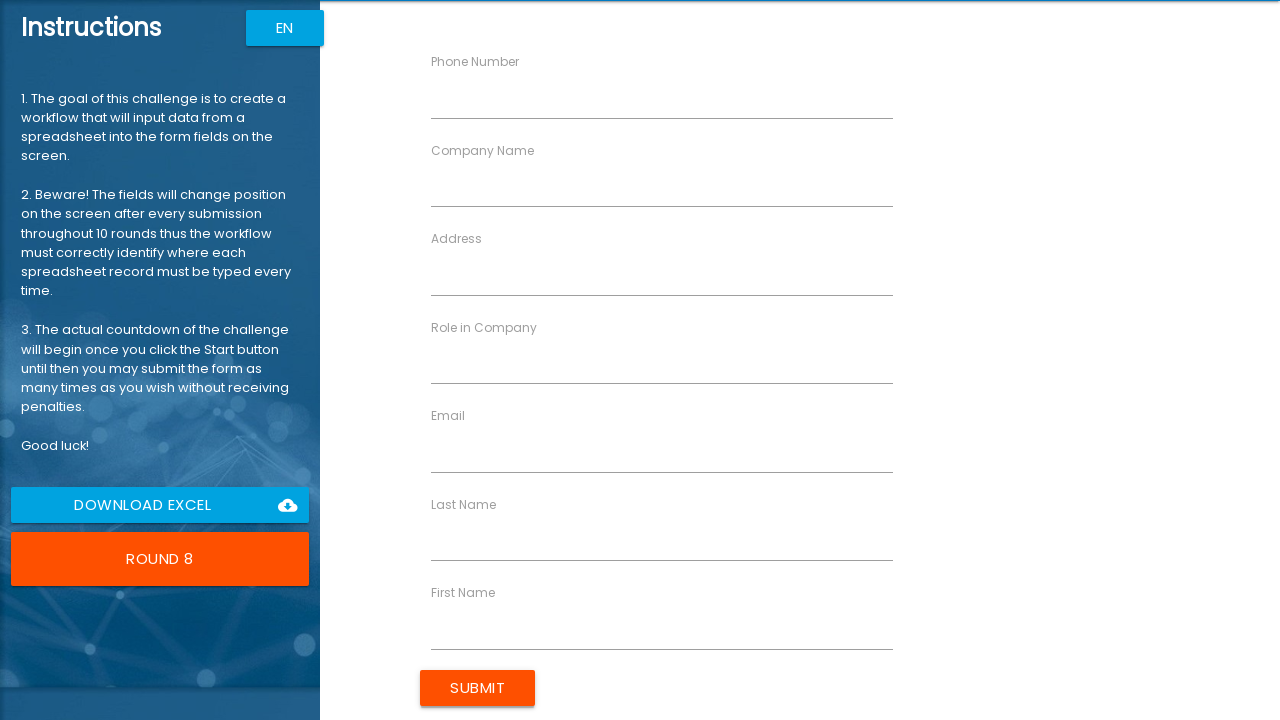

Located form element for new round
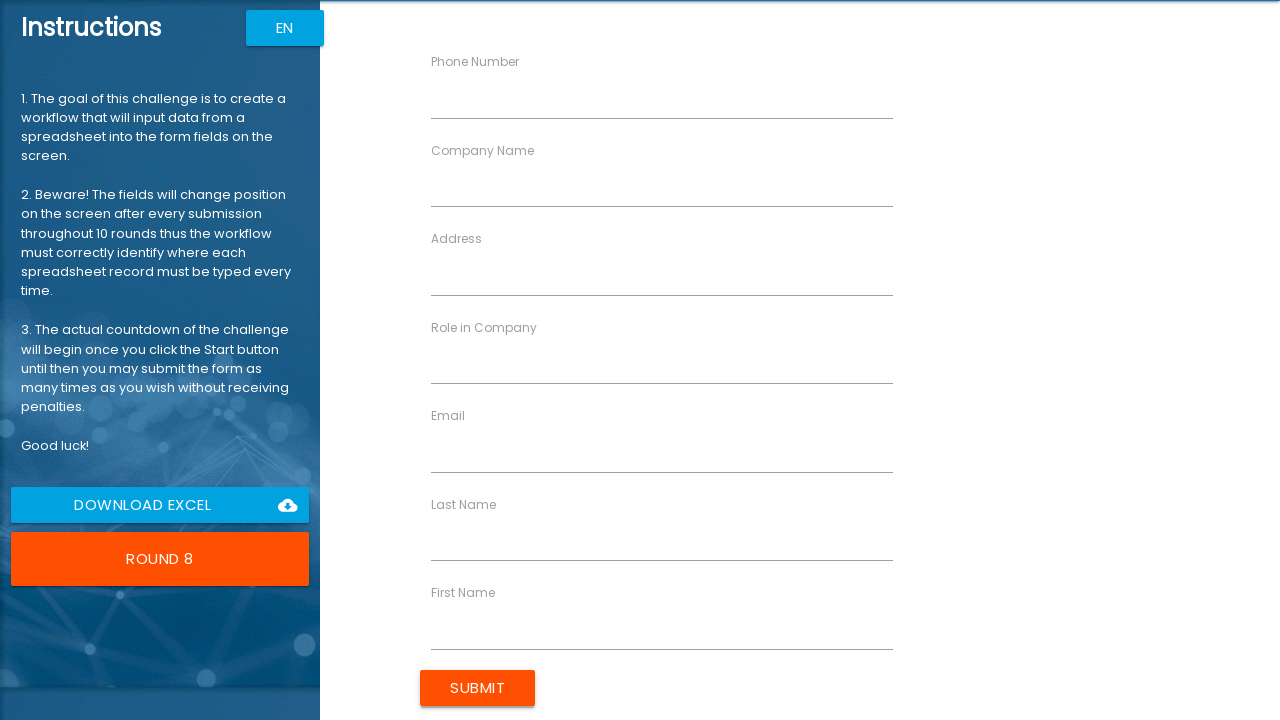

Located field for 'First Name'
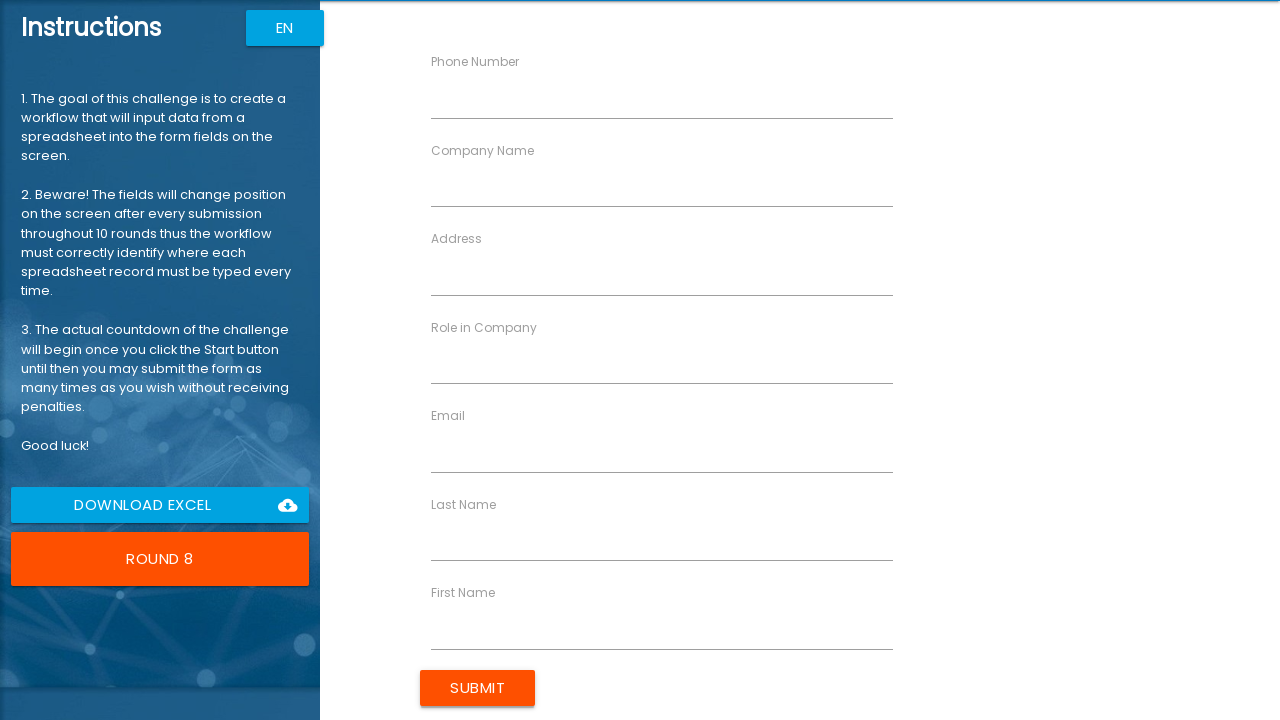

Filled 'First Name' field with 'Lisa' on //div[label[normalize-space()="First Name"]] >> nth=0 >> input
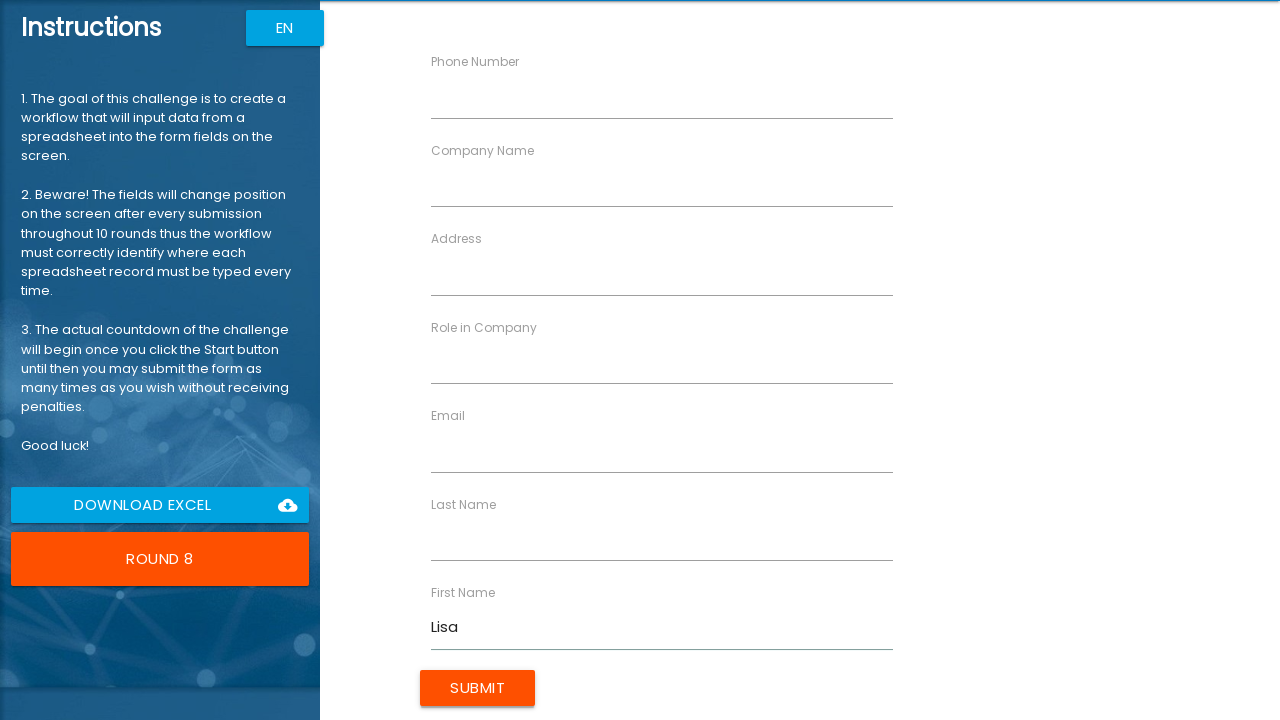

Located field for 'Last Name'
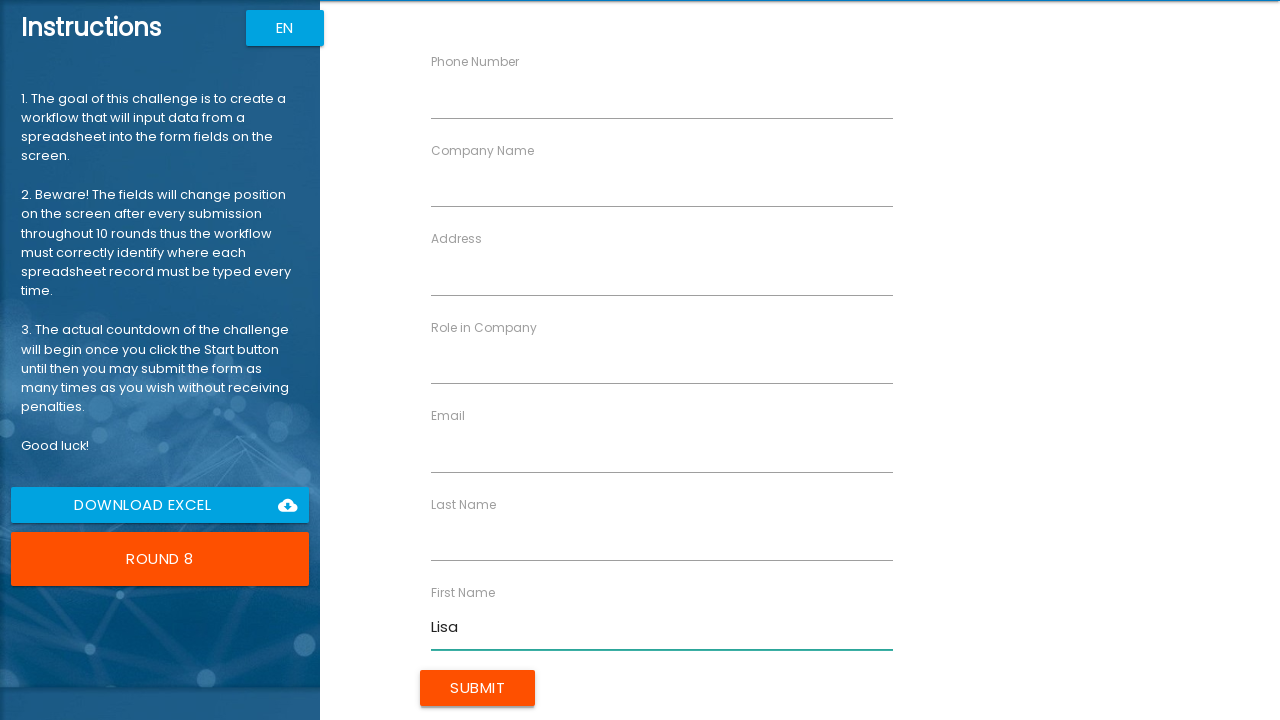

Filled 'Last Name' field with 'Wilson' on //div[label[normalize-space()="Last Name"]] >> nth=0 >> input
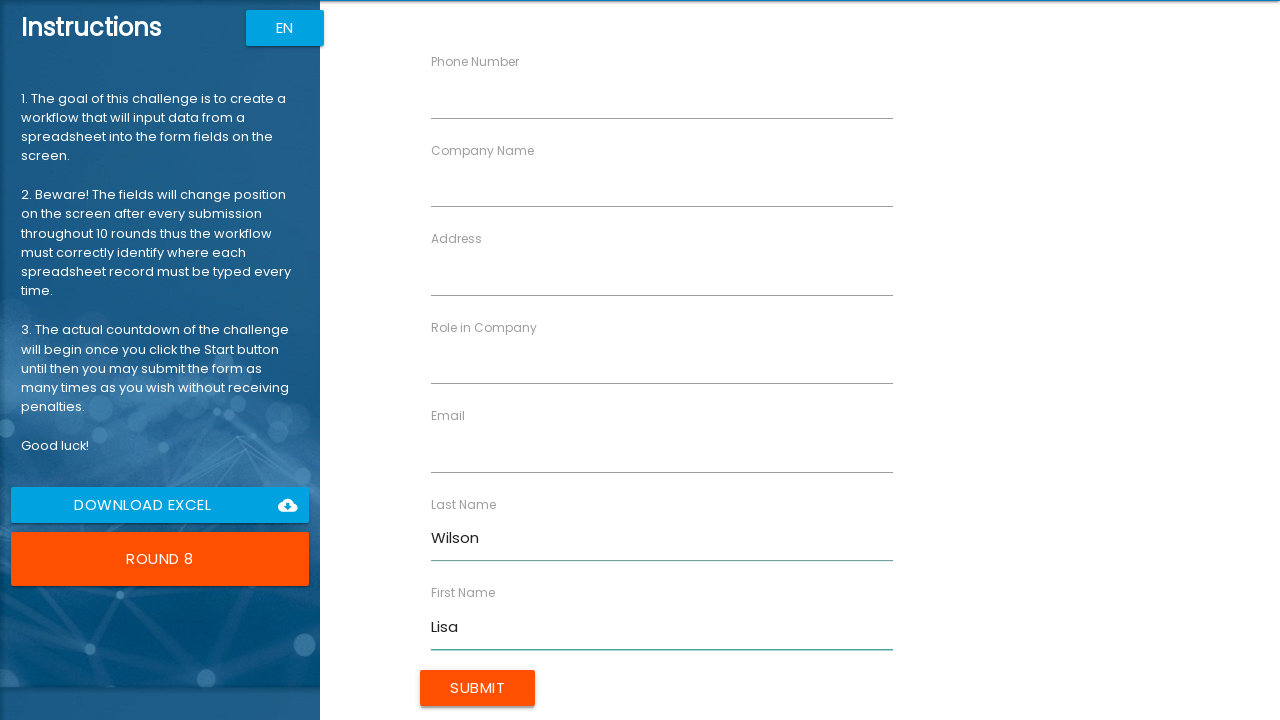

Located field for 'Company Name'
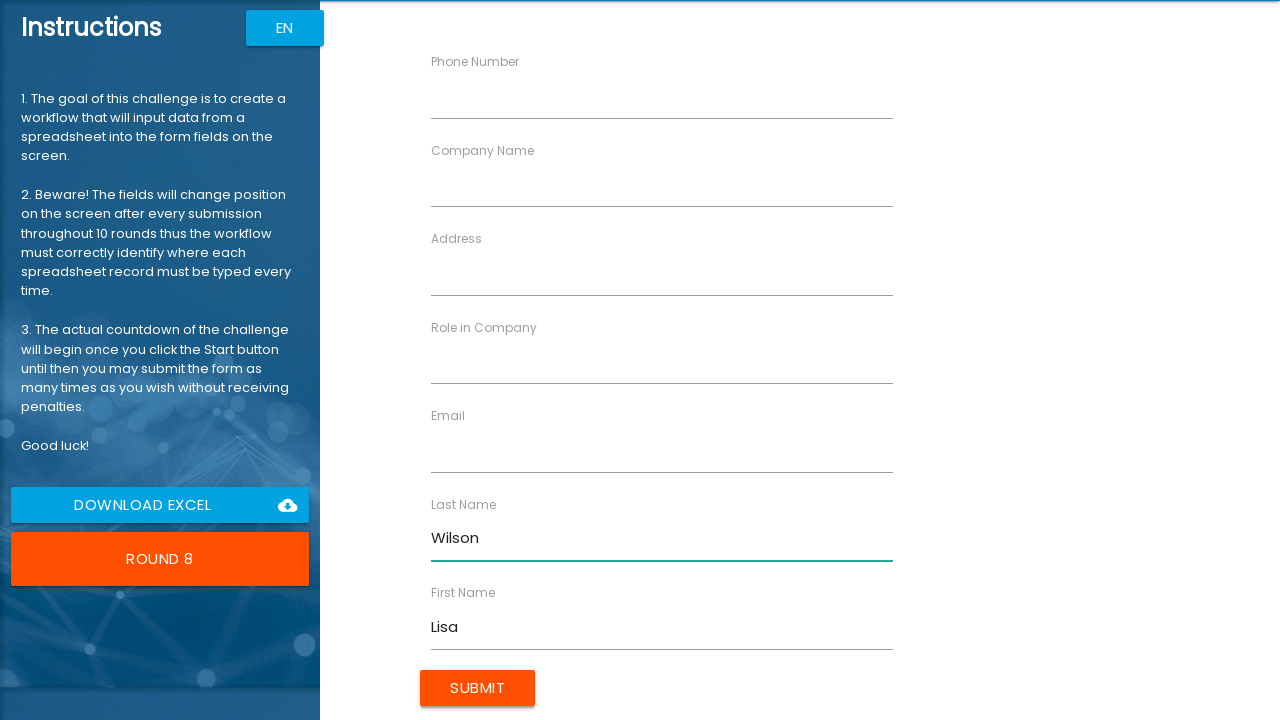

Filled 'Company Name' field with 'Professional Services' on //div[label[normalize-space()="Company Name"]] >> nth=0 >> input
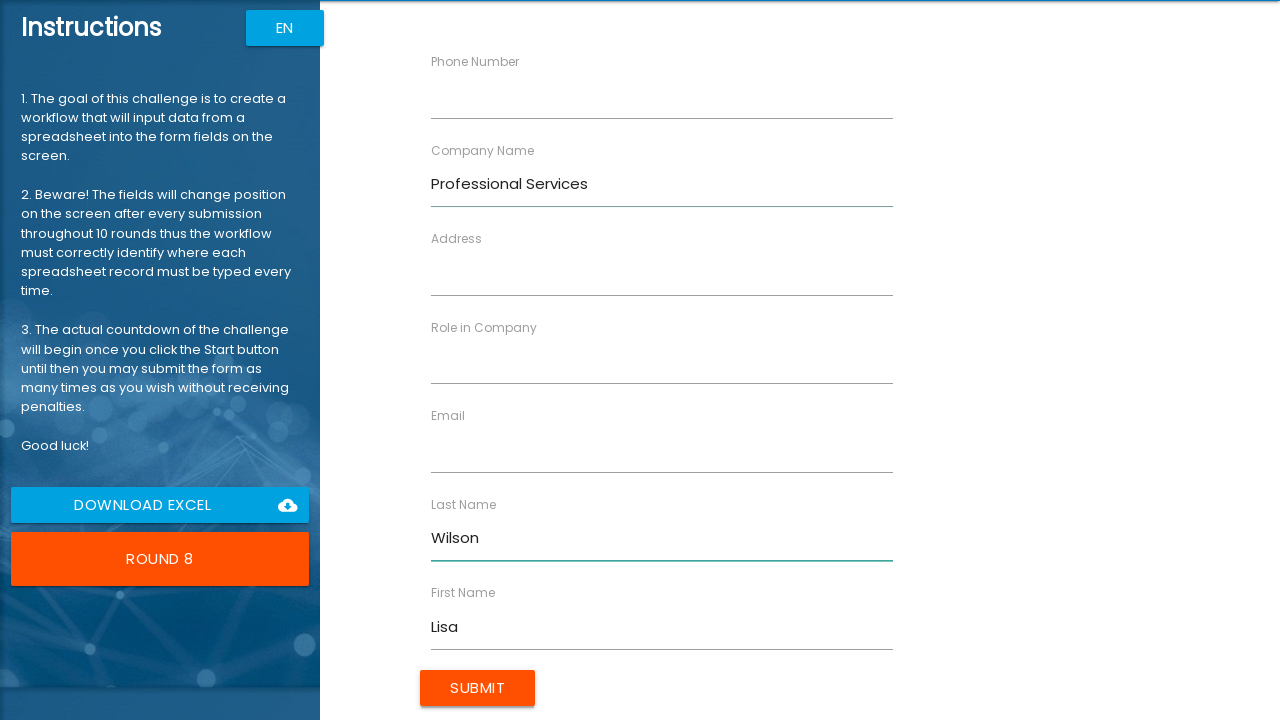

Located field for 'Role in Company'
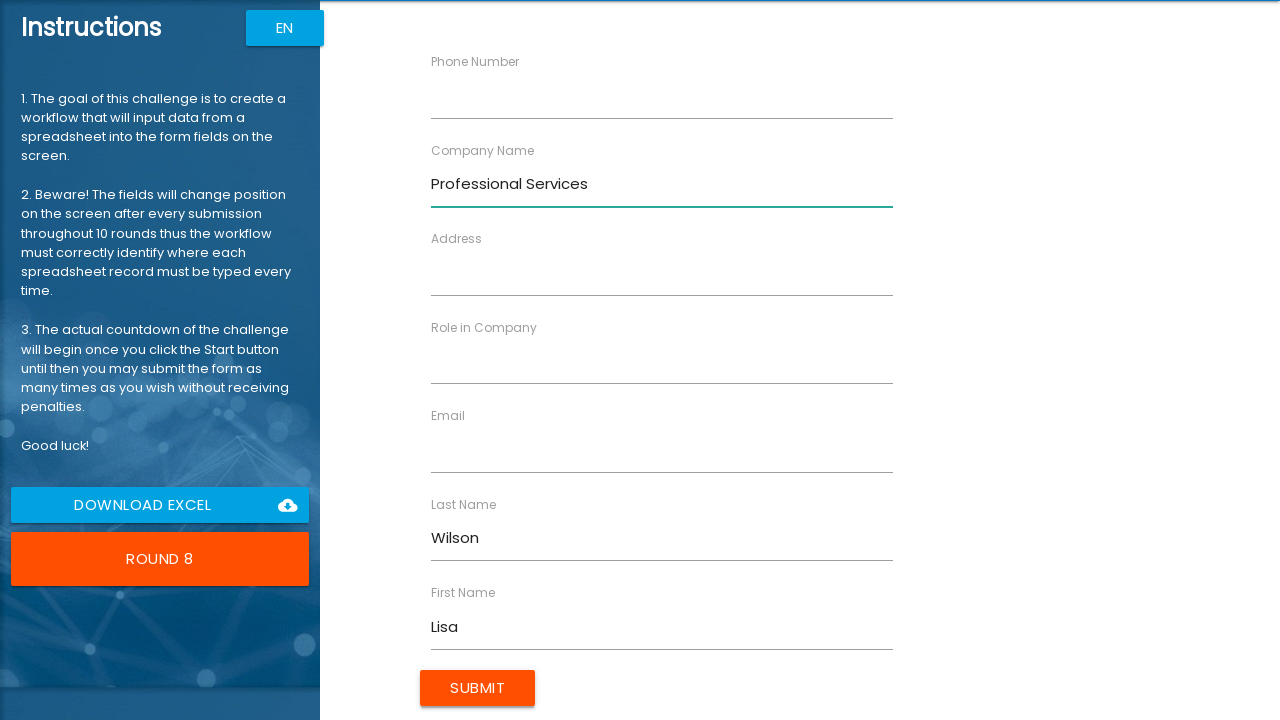

Filled 'Role in Company' field with 'Administrator' on //div[label[normalize-space()="Role in Company"]] >> nth=0 >> input
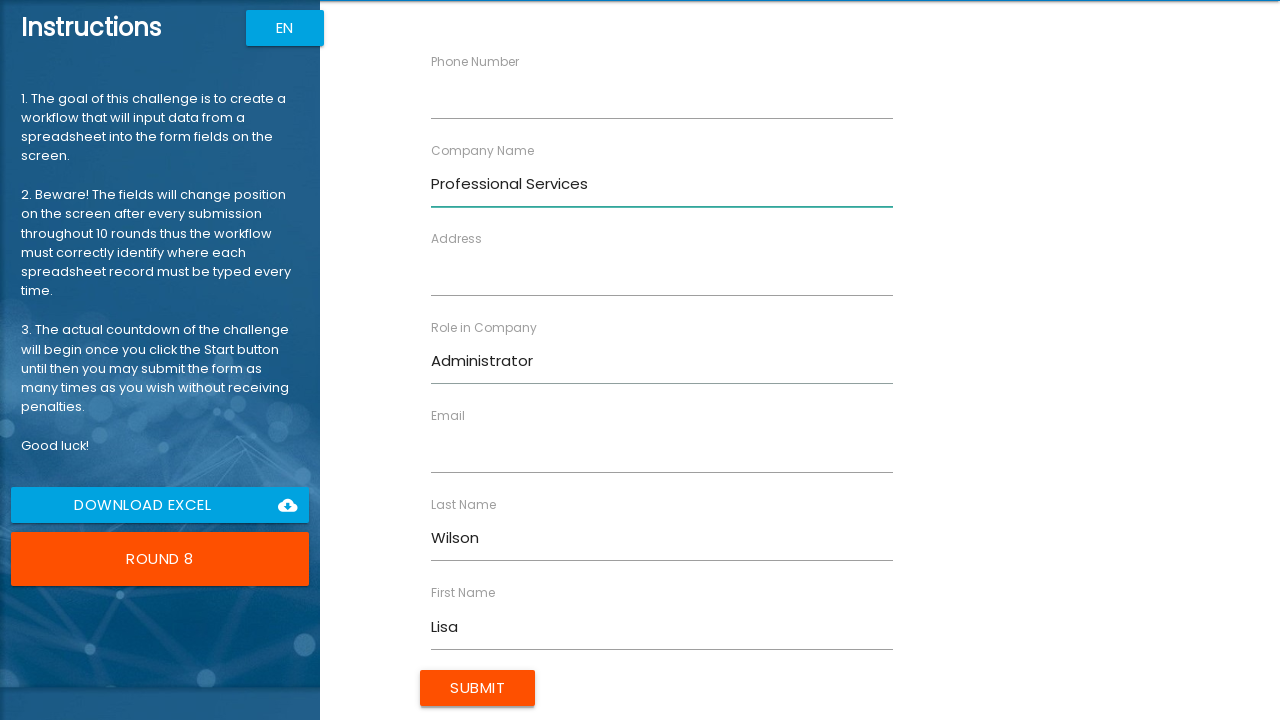

Located field for 'Address'
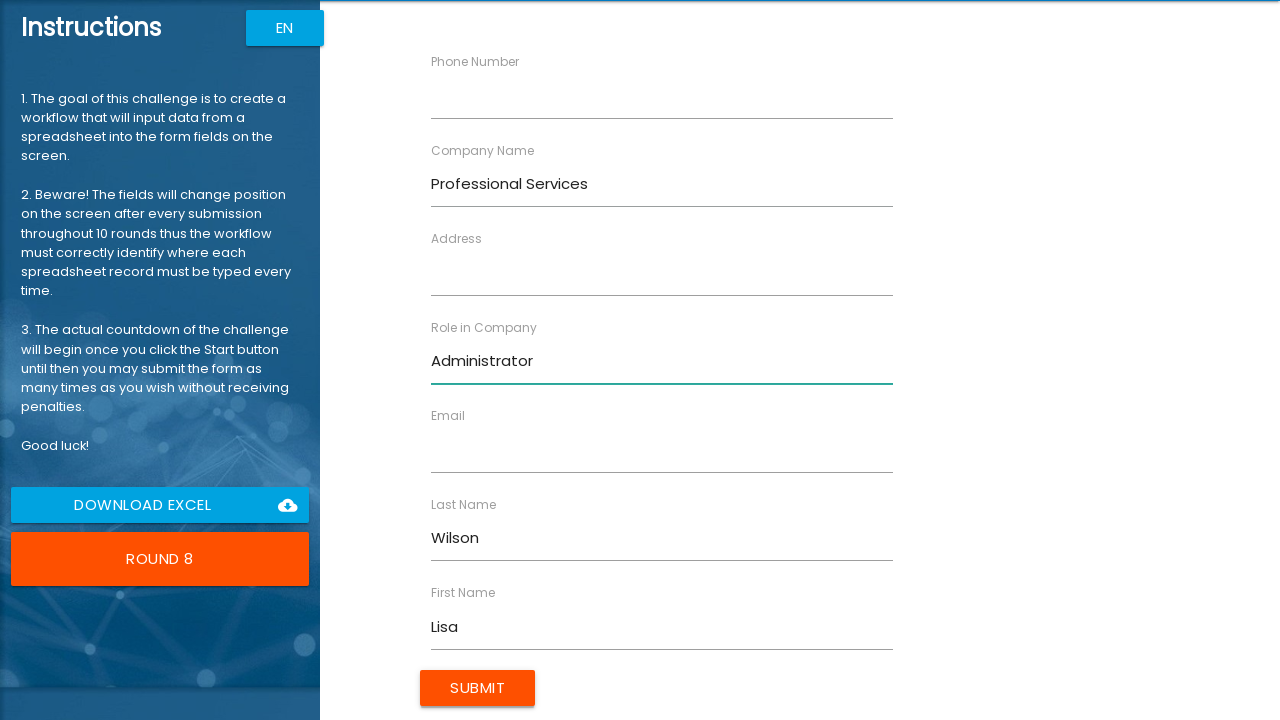

Filled 'Address' field with '89012 Willow Place' on //div[label[normalize-space()="Address"]] >> nth=0 >> input
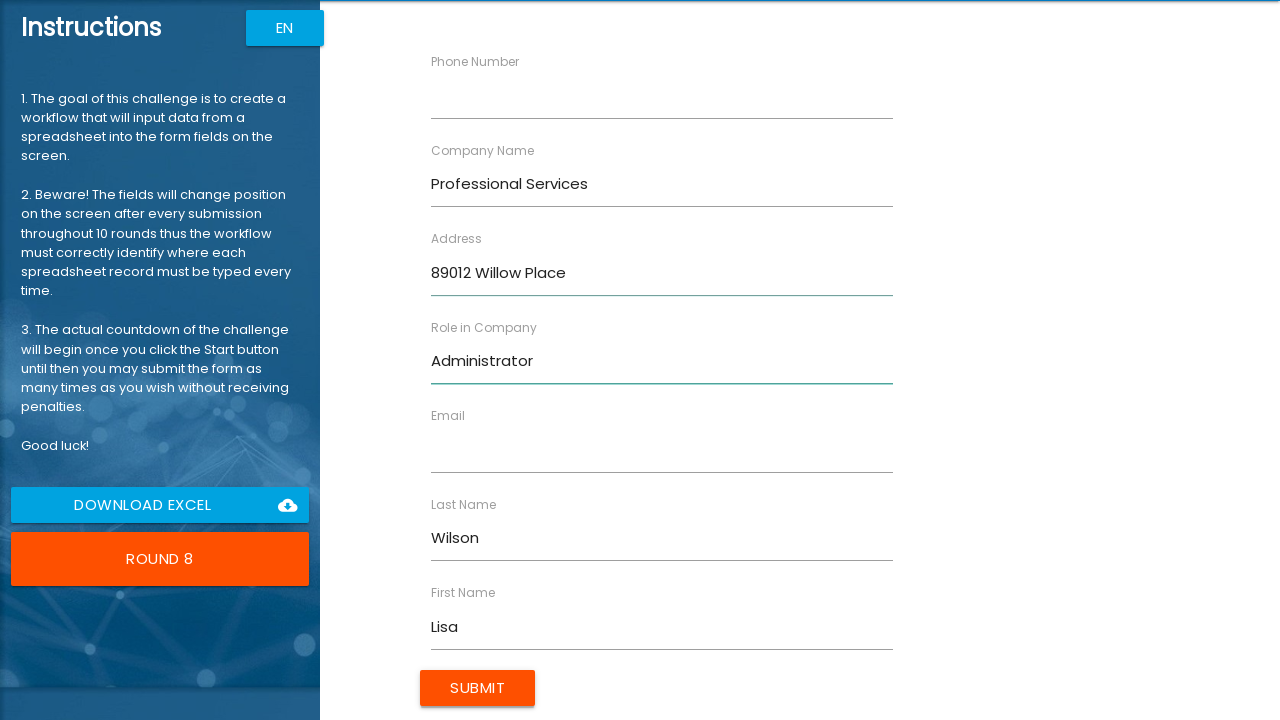

Located field for 'Email'
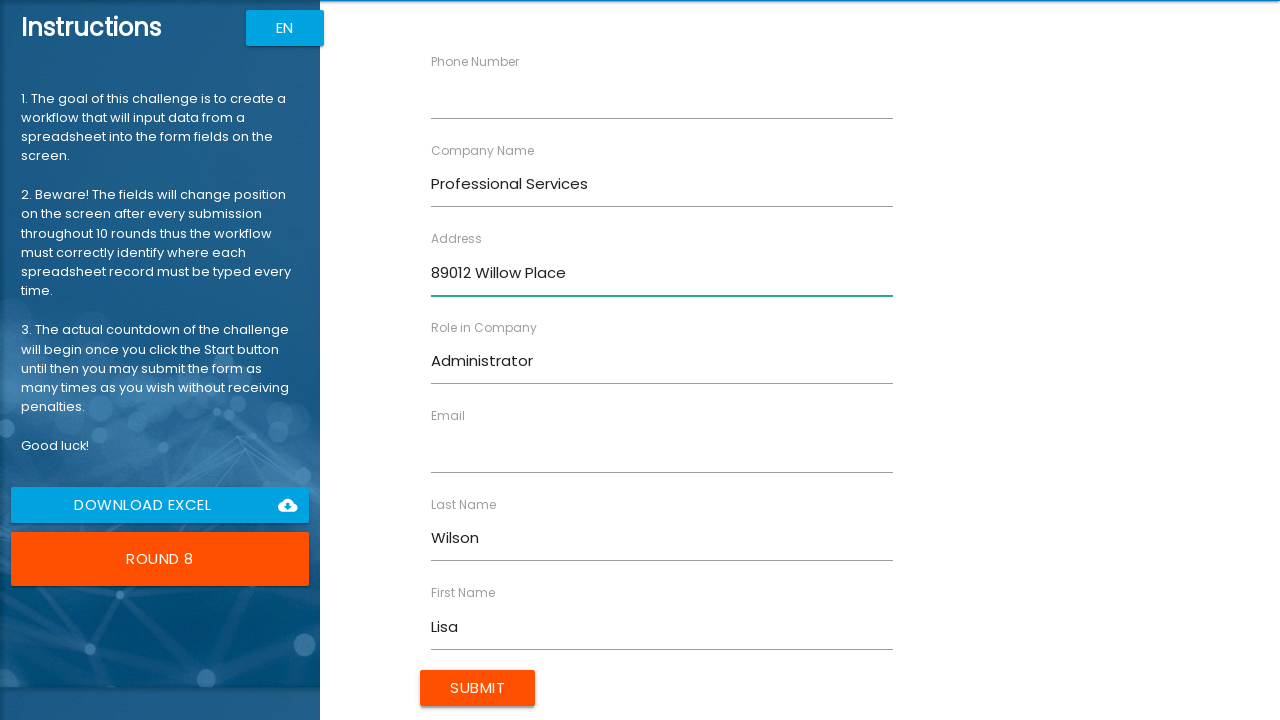

Filled 'Email' field with 'lisa.wilson@example.com' on //div[label[normalize-space()="Email"]] >> nth=0 >> input
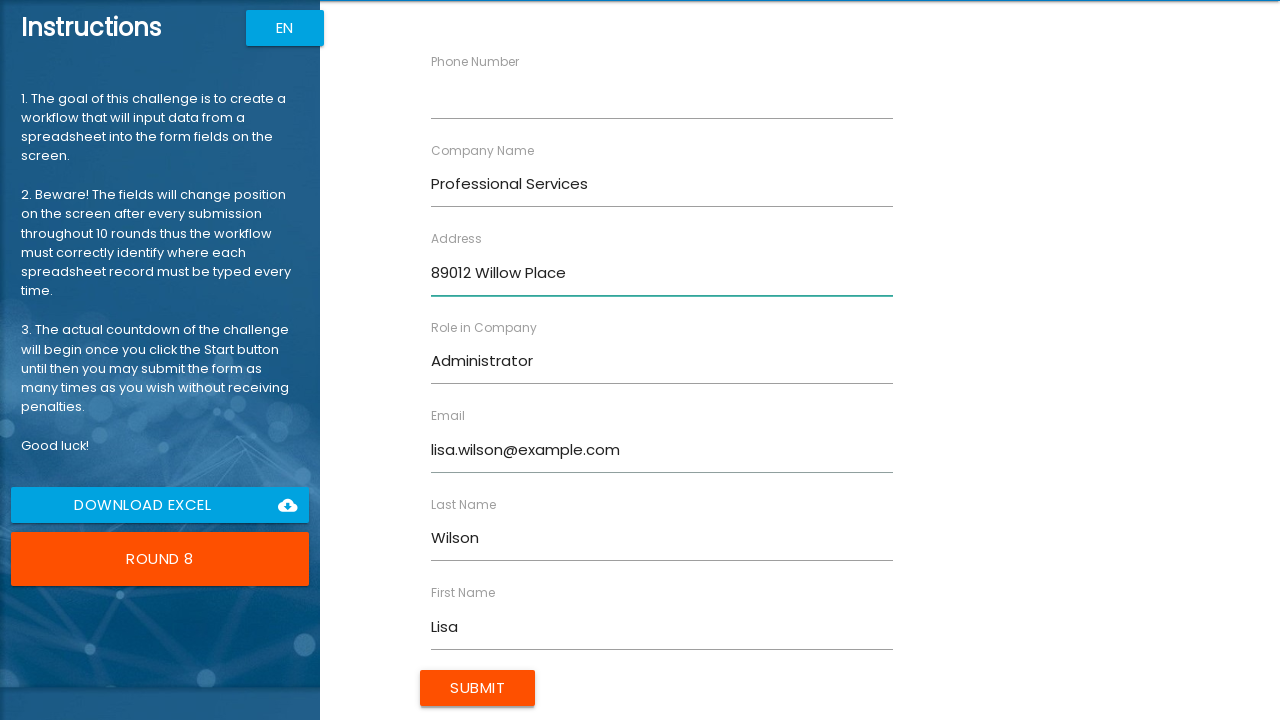

Located field for 'Phone Number'
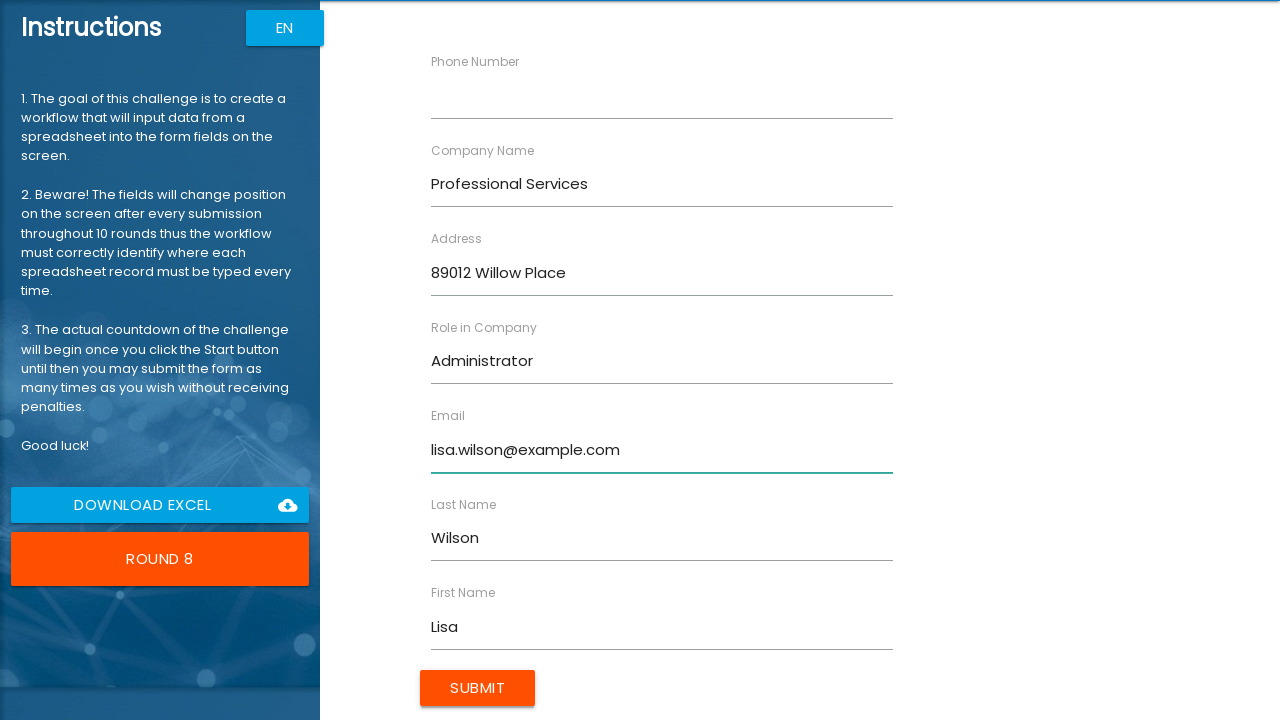

Filled 'Phone Number' field with '890-123-4567' on //div[label[normalize-space()="Phone Number"]] >> nth=0 >> input
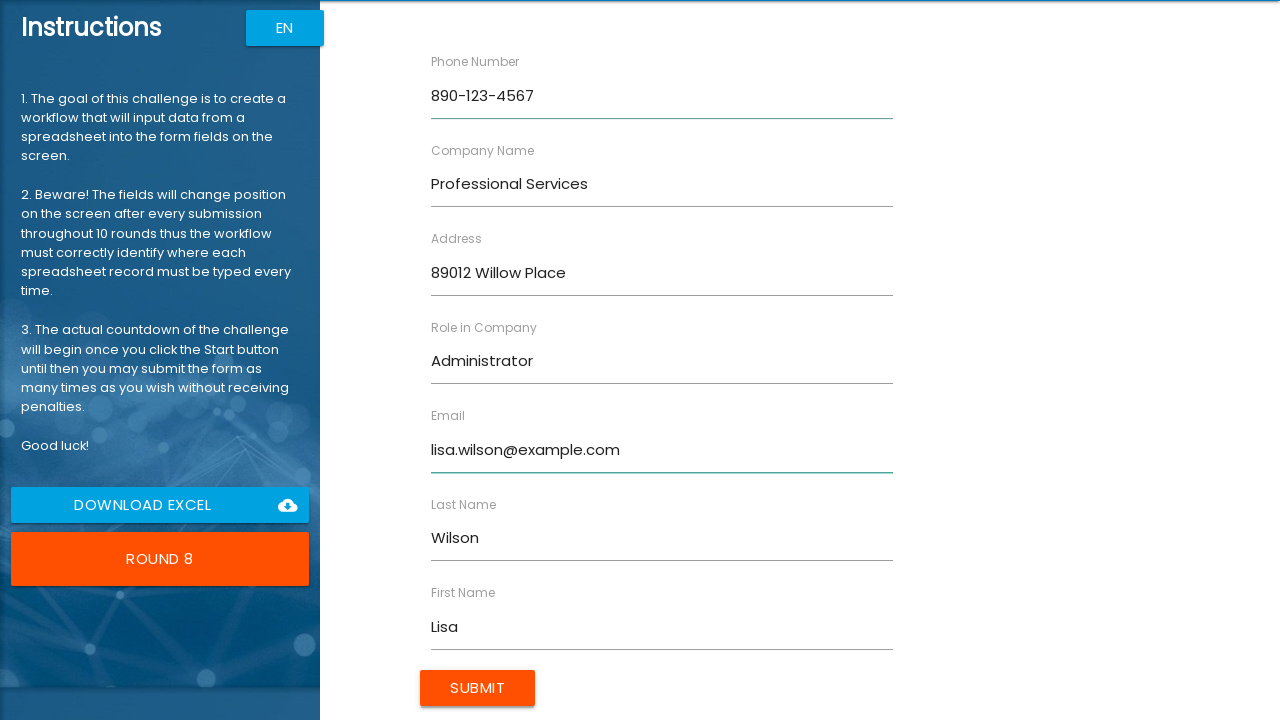

Clicked submit button to submit form at (478, 688) on input[type="submit"]
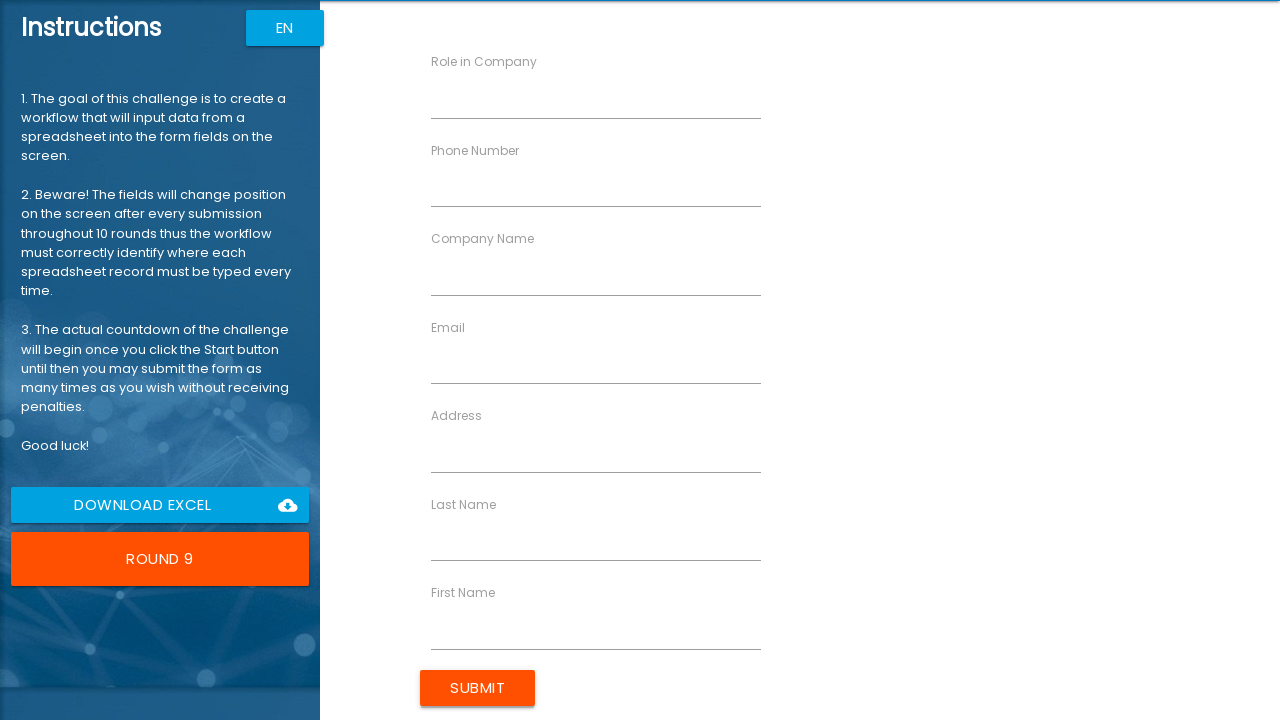

Waited 100ms for form submission to complete
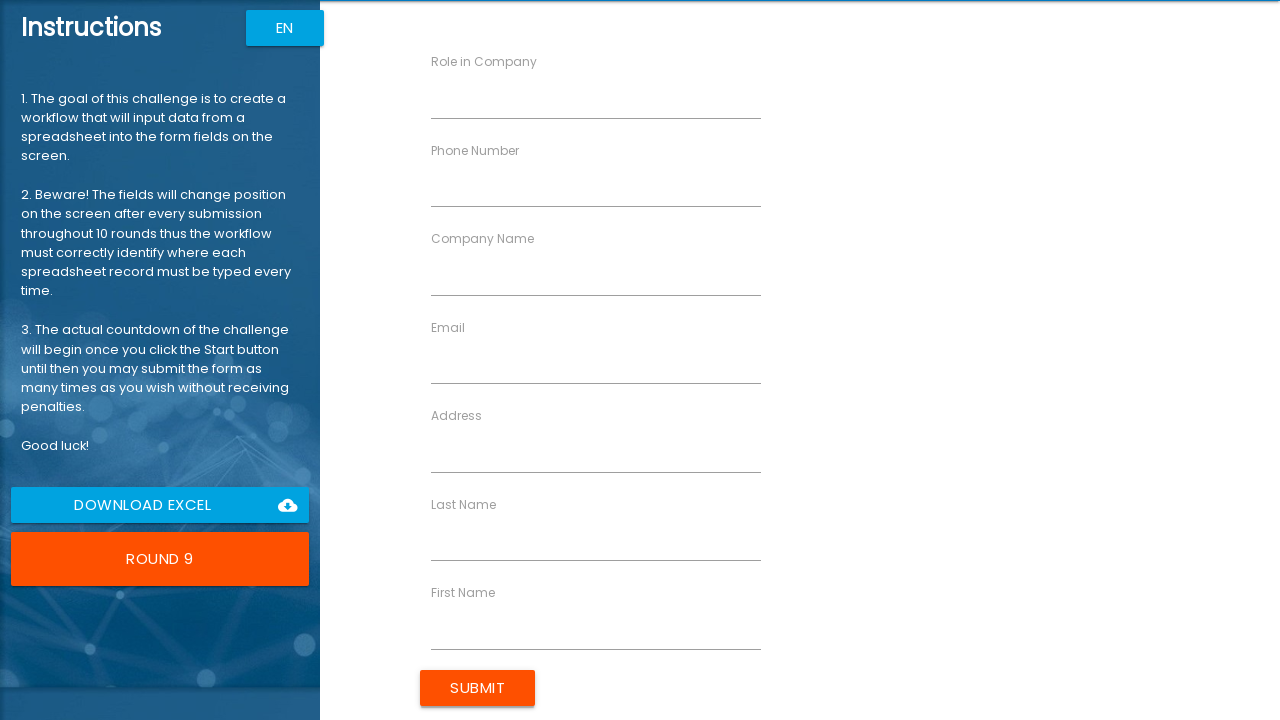

Located form element for new round
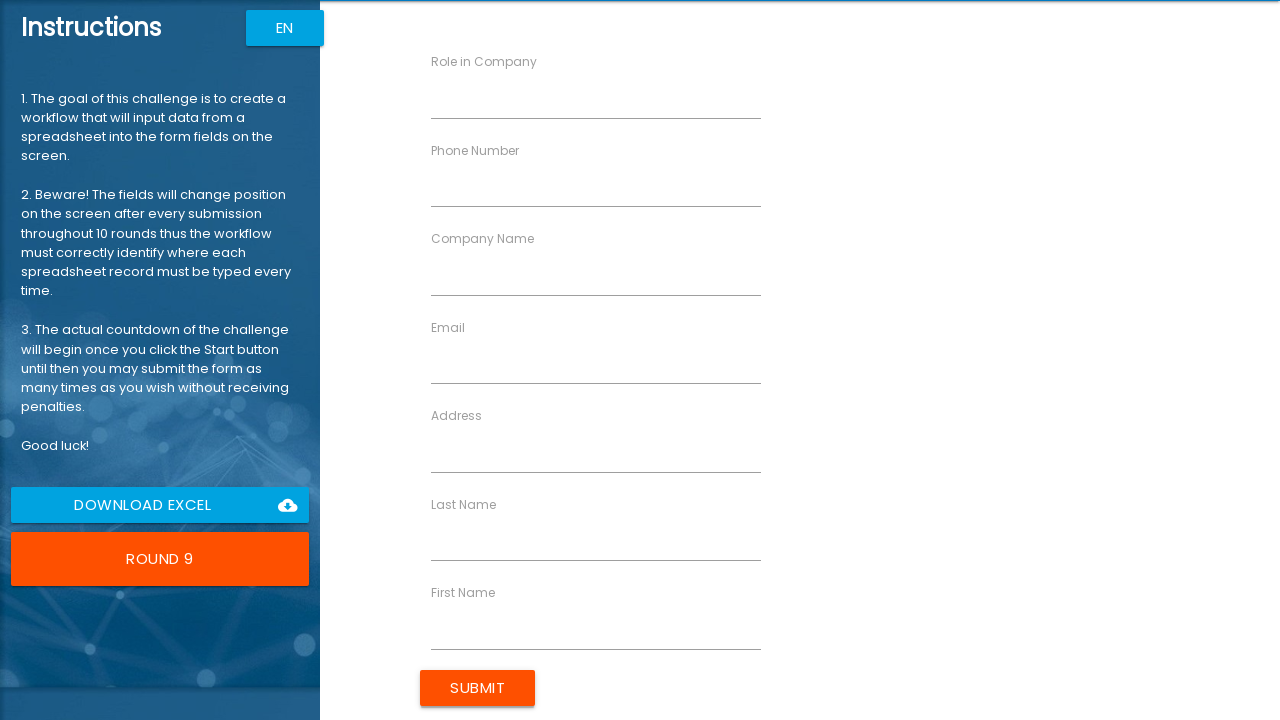

Located field for 'First Name'
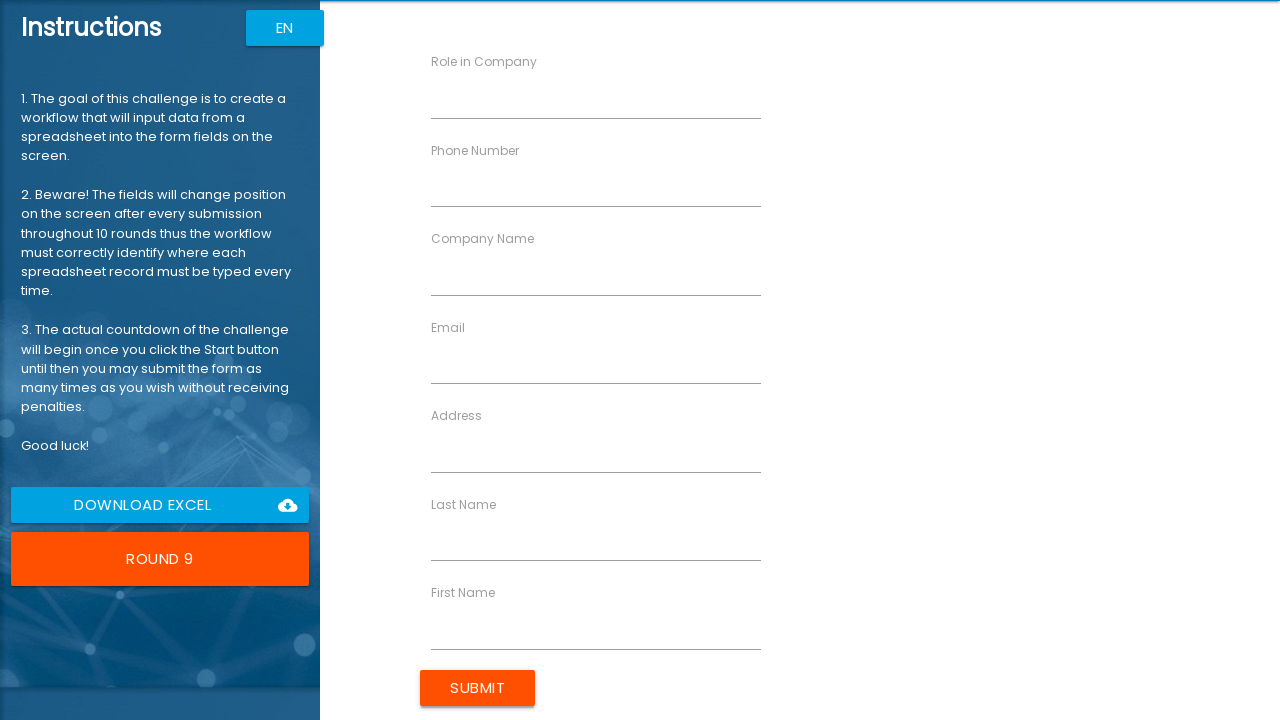

Filled 'First Name' field with 'James' on //div[label[normalize-space()="First Name"]] >> nth=0 >> input
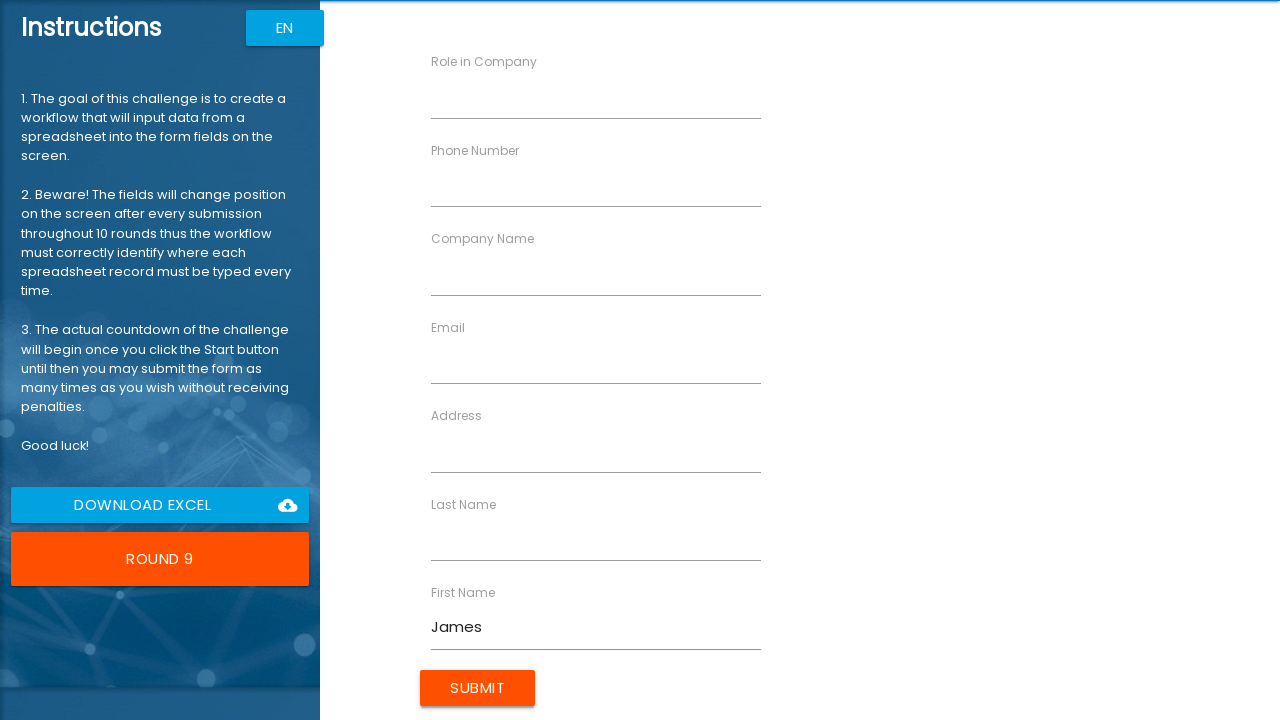

Located field for 'Last Name'
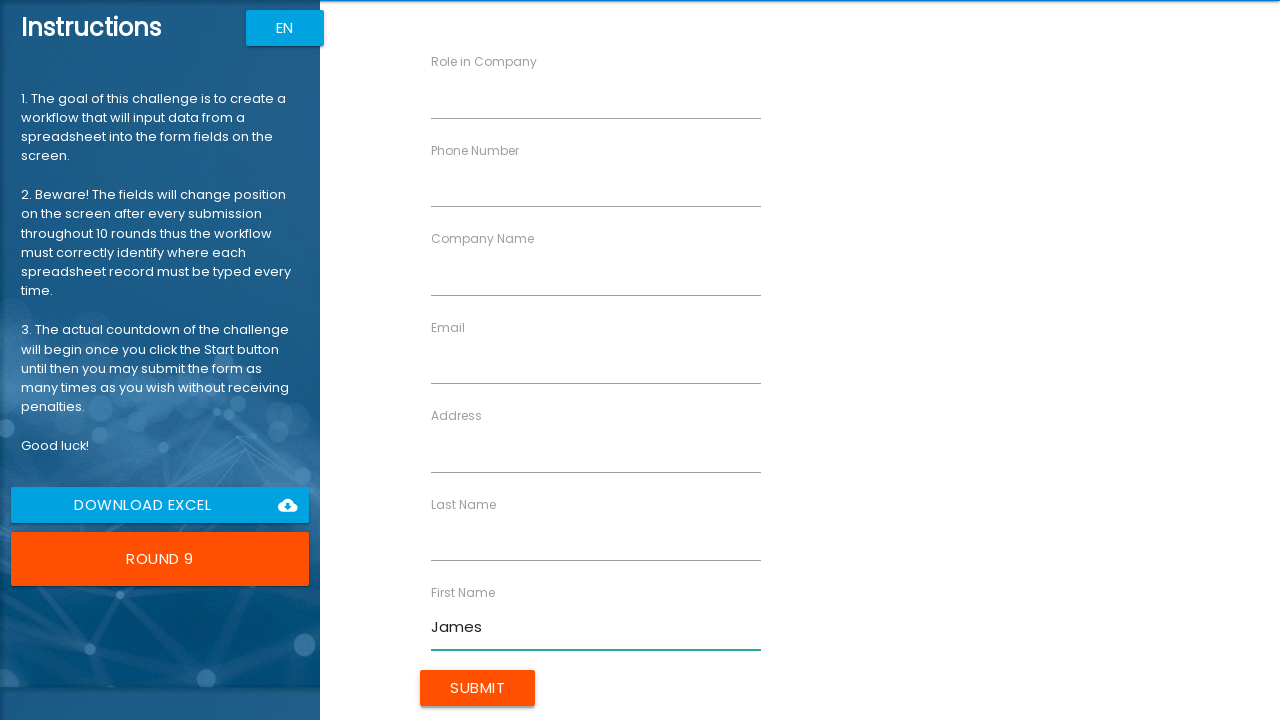

Filled 'Last Name' field with 'Moore' on //div[label[normalize-space()="Last Name"]] >> nth=0 >> input
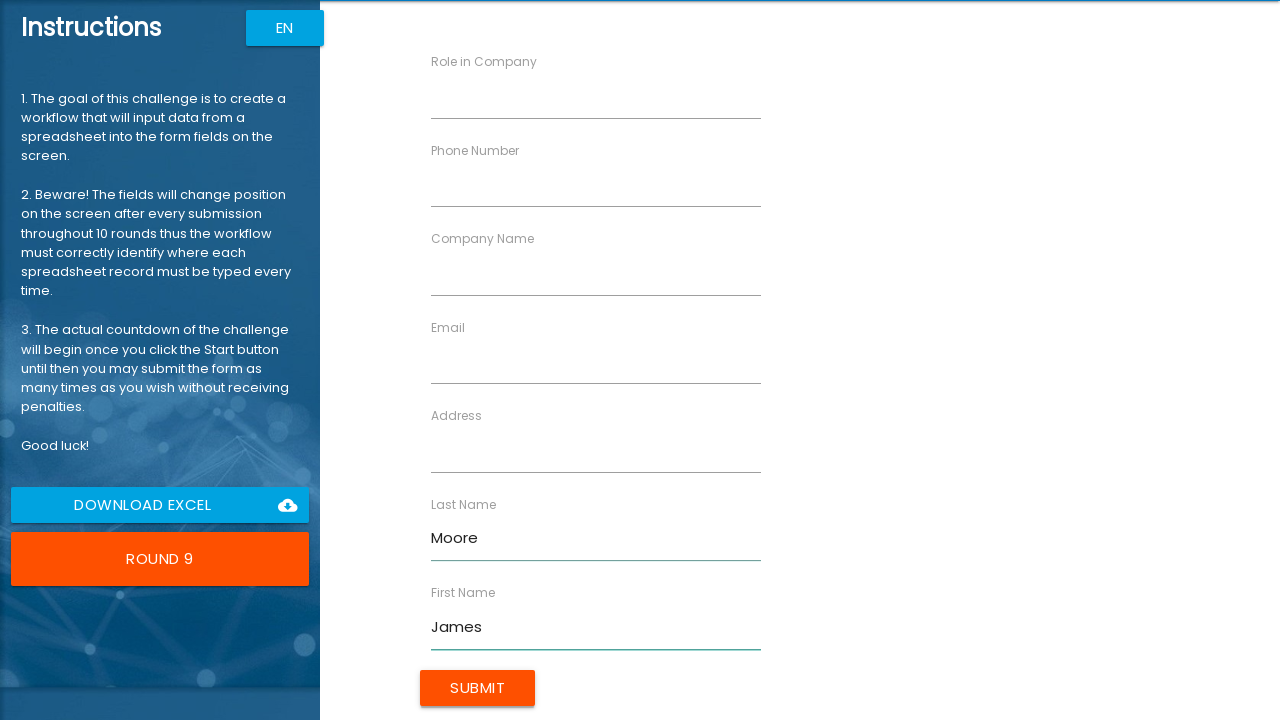

Located field for 'Company Name'
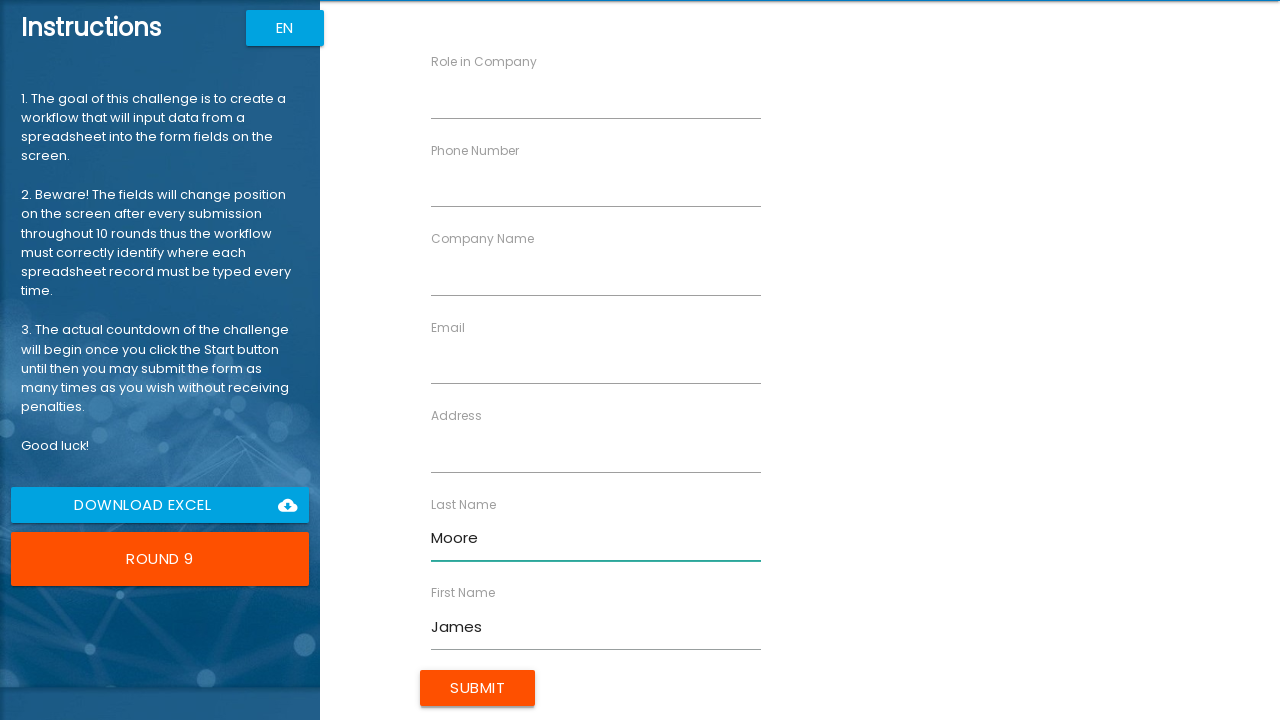

Filled 'Company Name' field with 'Corporate Solutions' on //div[label[normalize-space()="Company Name"]] >> nth=0 >> input
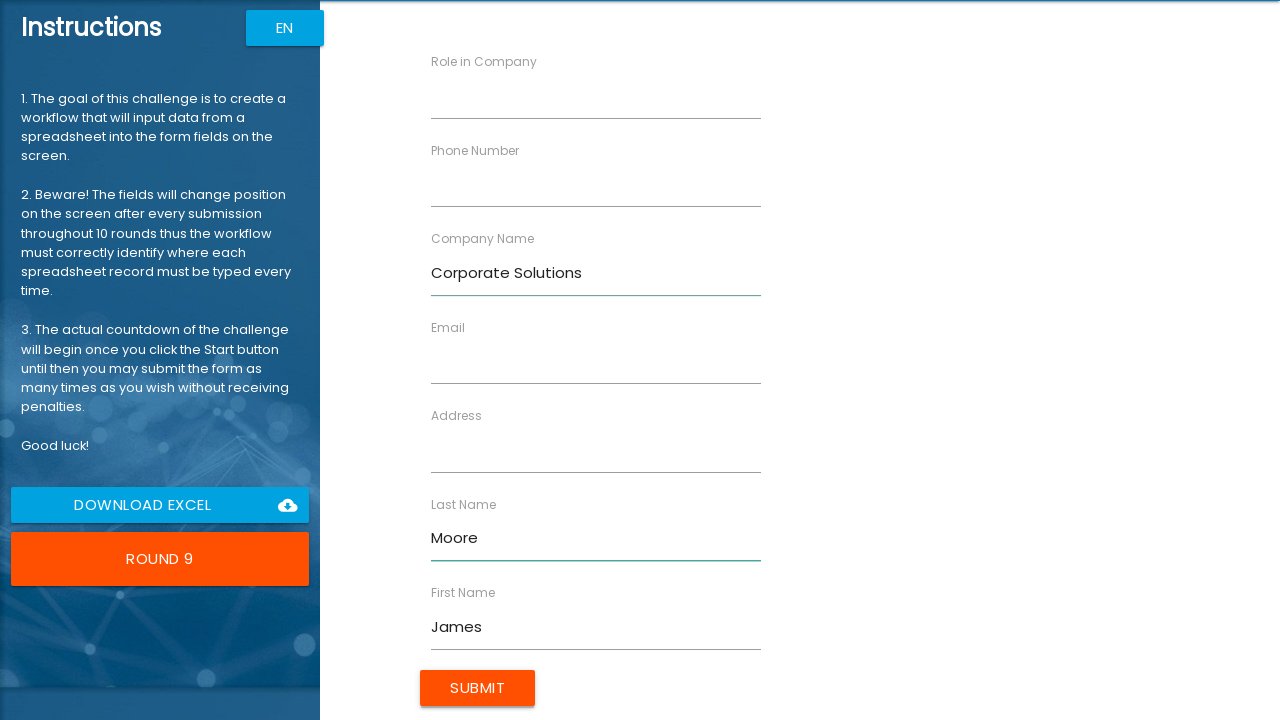

Located field for 'Role in Company'
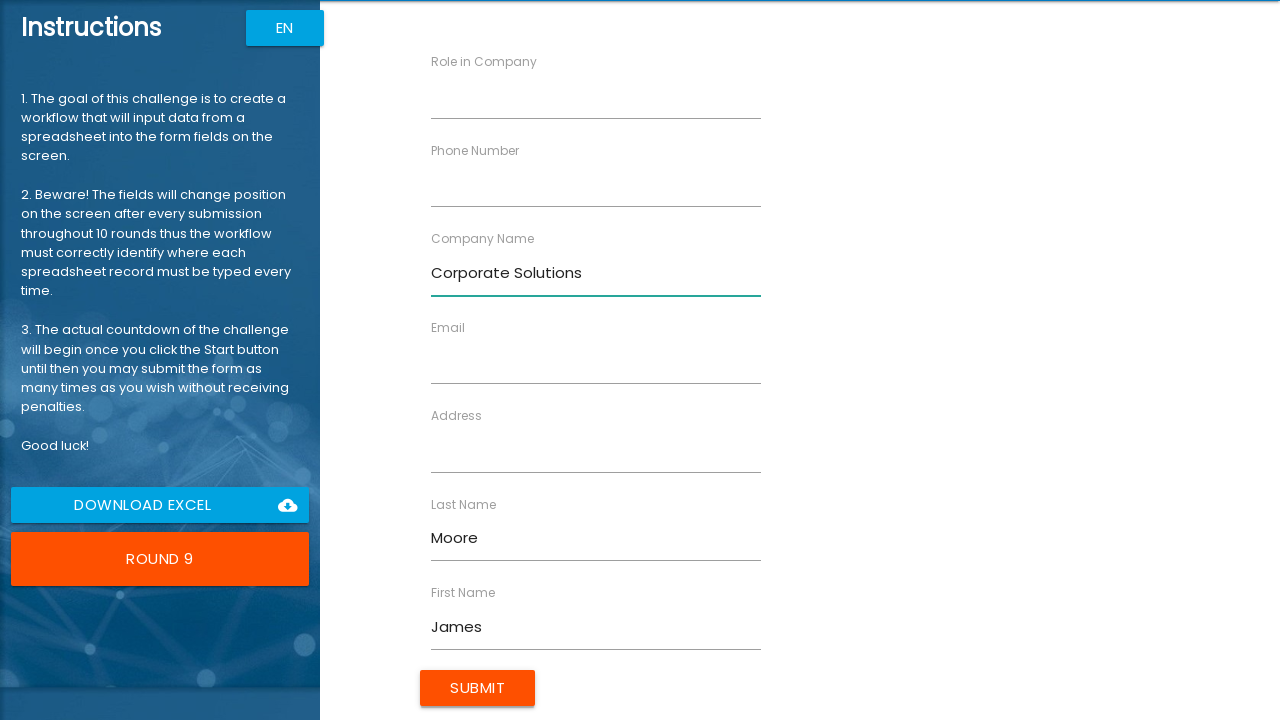

Filled 'Role in Company' field with 'Executive' on //div[label[normalize-space()="Role in Company"]] >> nth=0 >> input
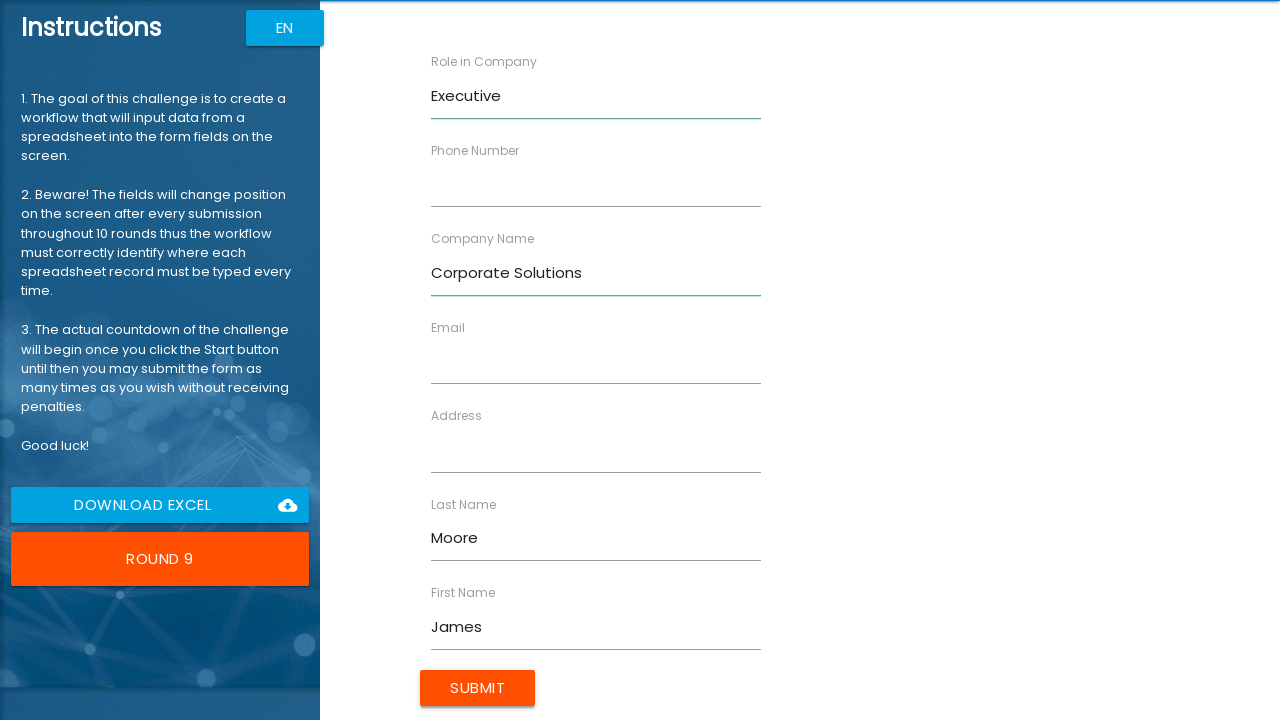

Located field for 'Address'
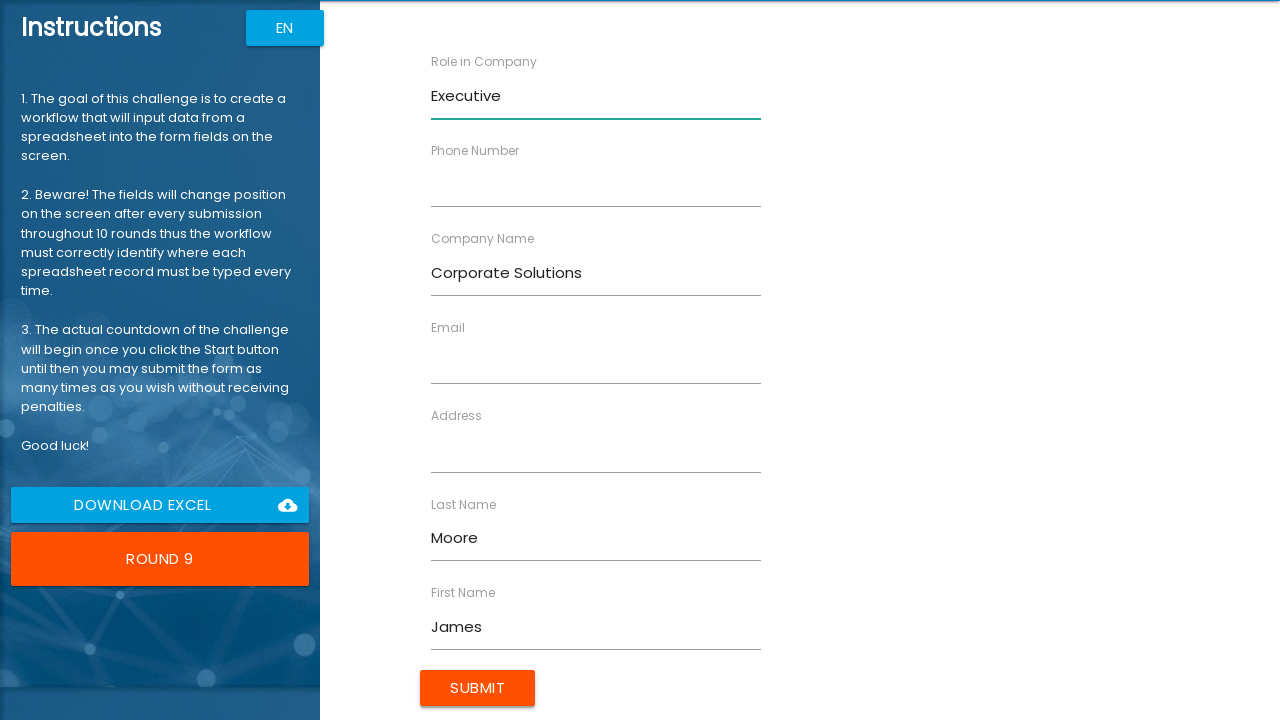

Filled 'Address' field with '45678 Ash Boulevard' on //div[label[normalize-space()="Address"]] >> nth=0 >> input
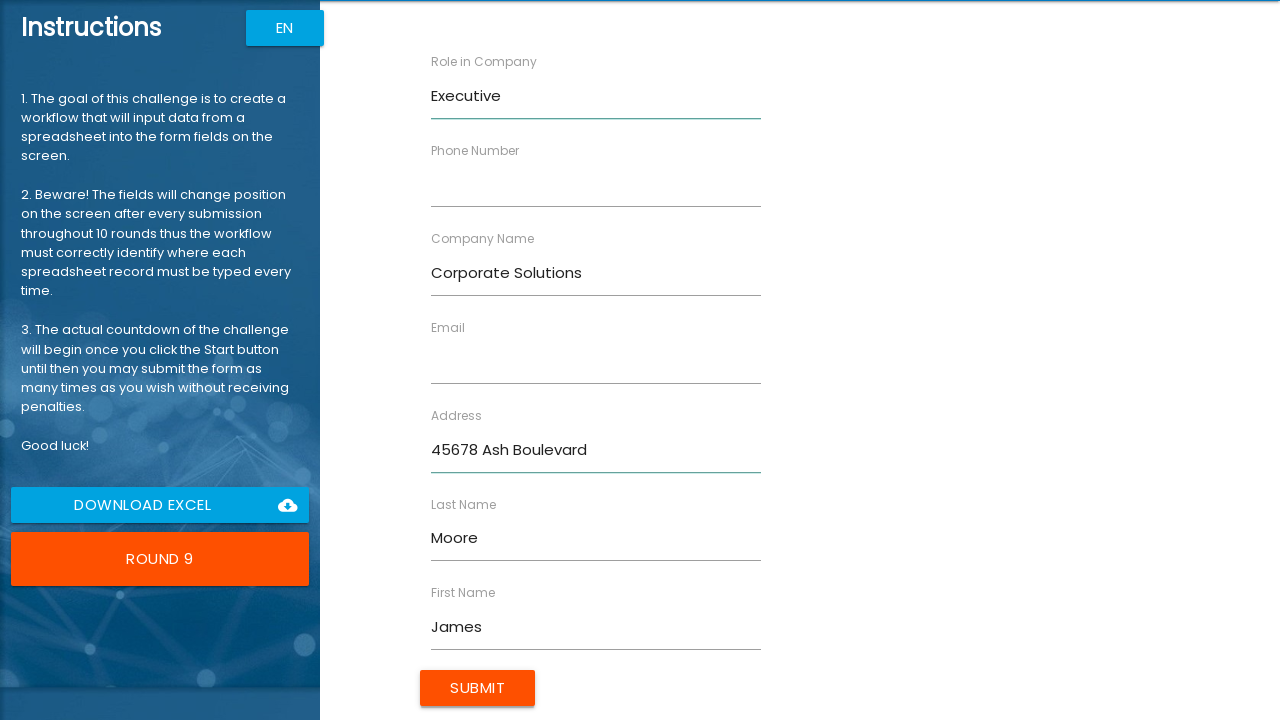

Located field for 'Email'
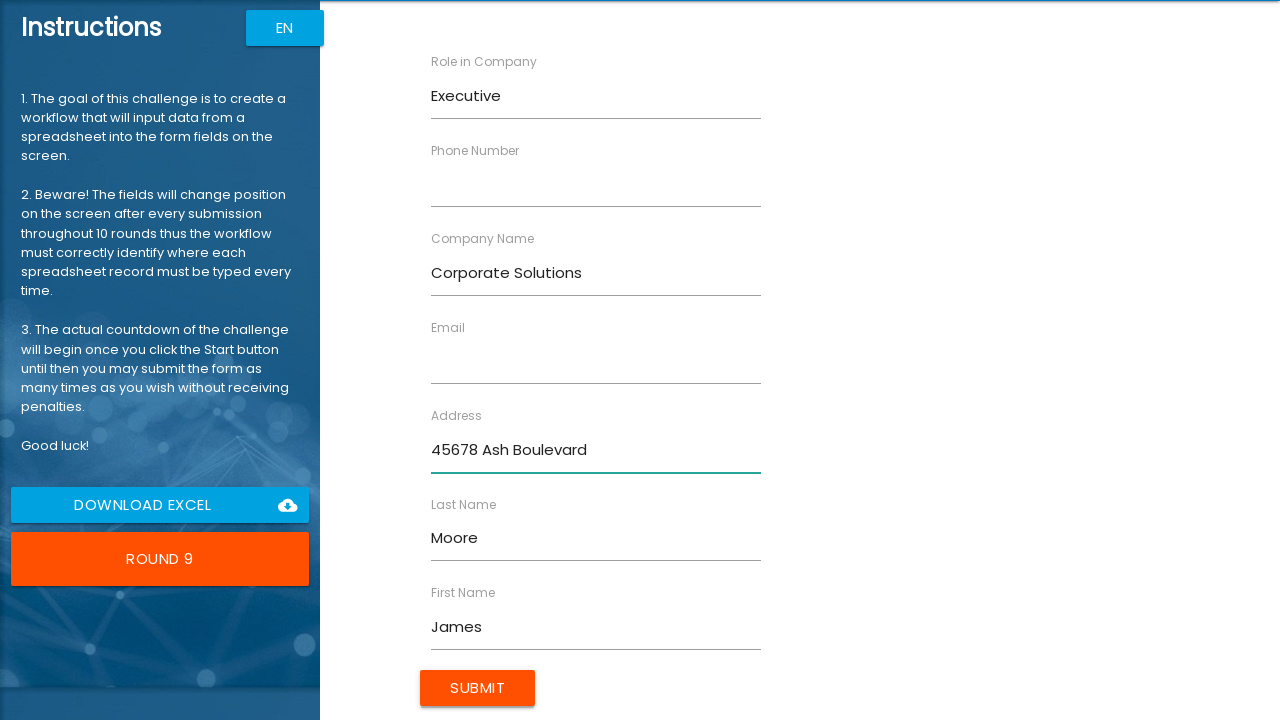

Filled 'Email' field with 'james.moore@example.com' on //div[label[normalize-space()="Email"]] >> nth=0 >> input
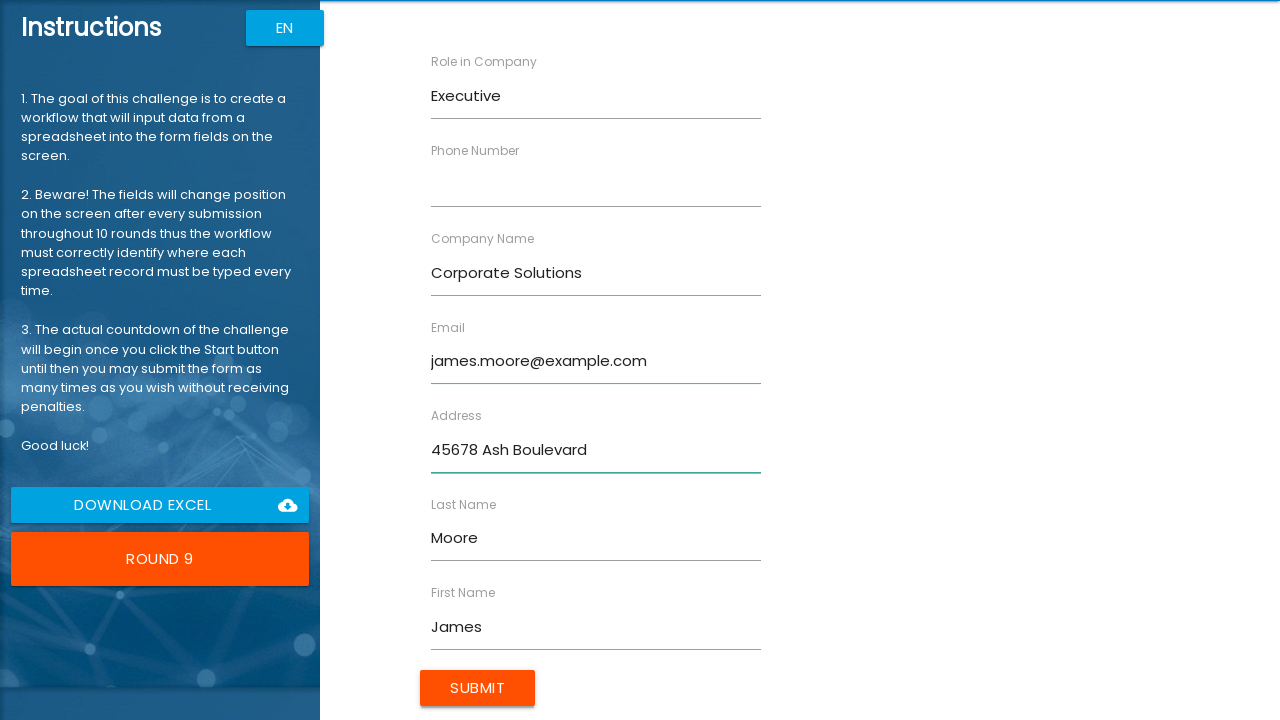

Located field for 'Phone Number'
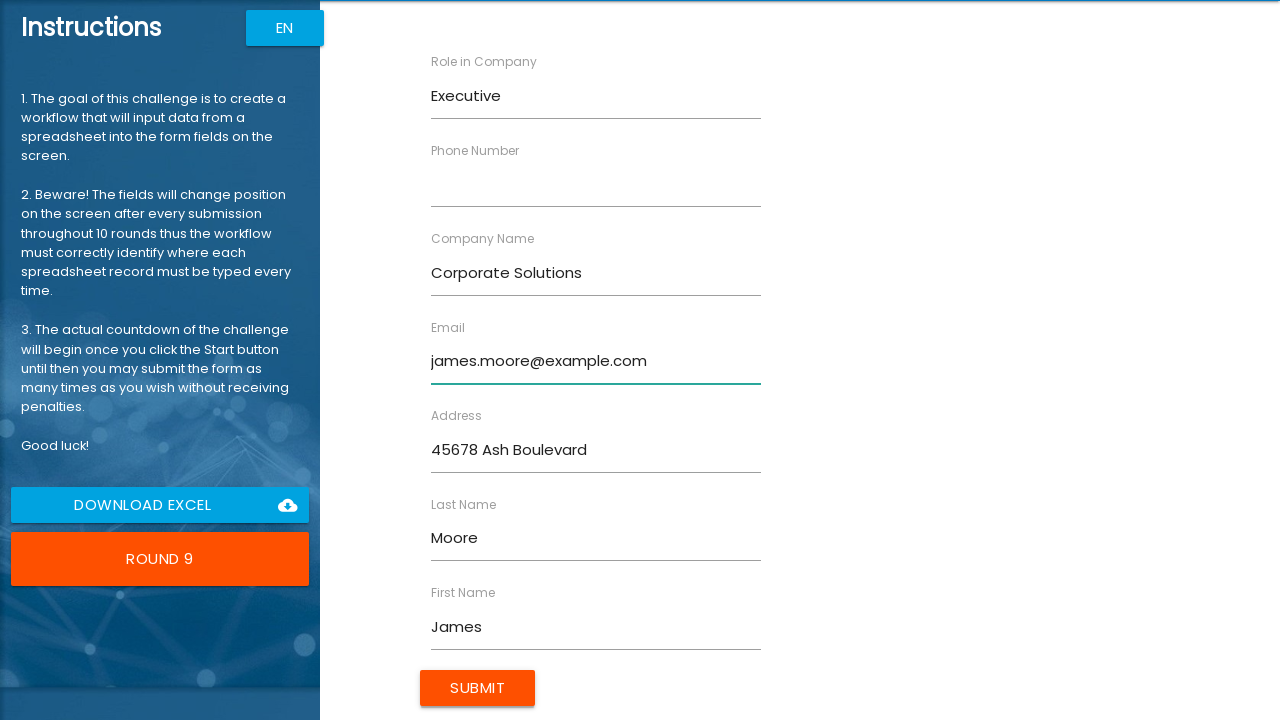

Filled 'Phone Number' field with '901-234-5678' on //div[label[normalize-space()="Phone Number"]] >> nth=0 >> input
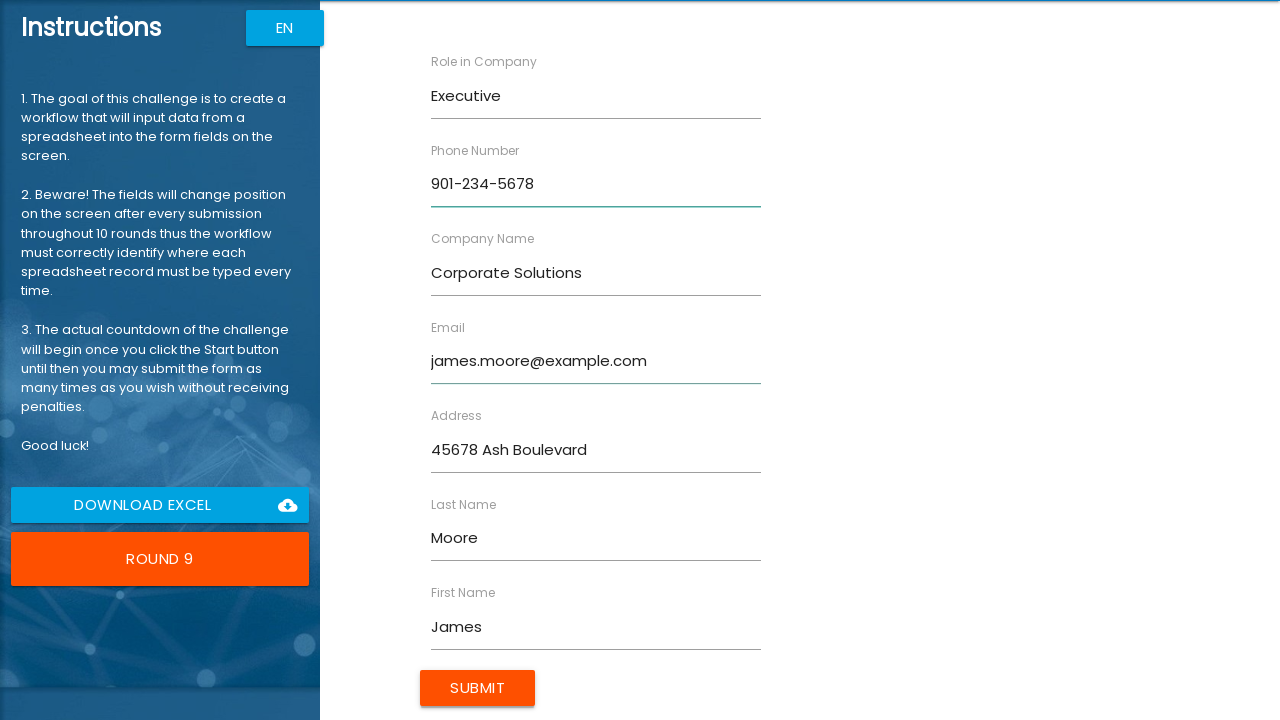

Clicked submit button to submit form at (478, 688) on input[type="submit"]
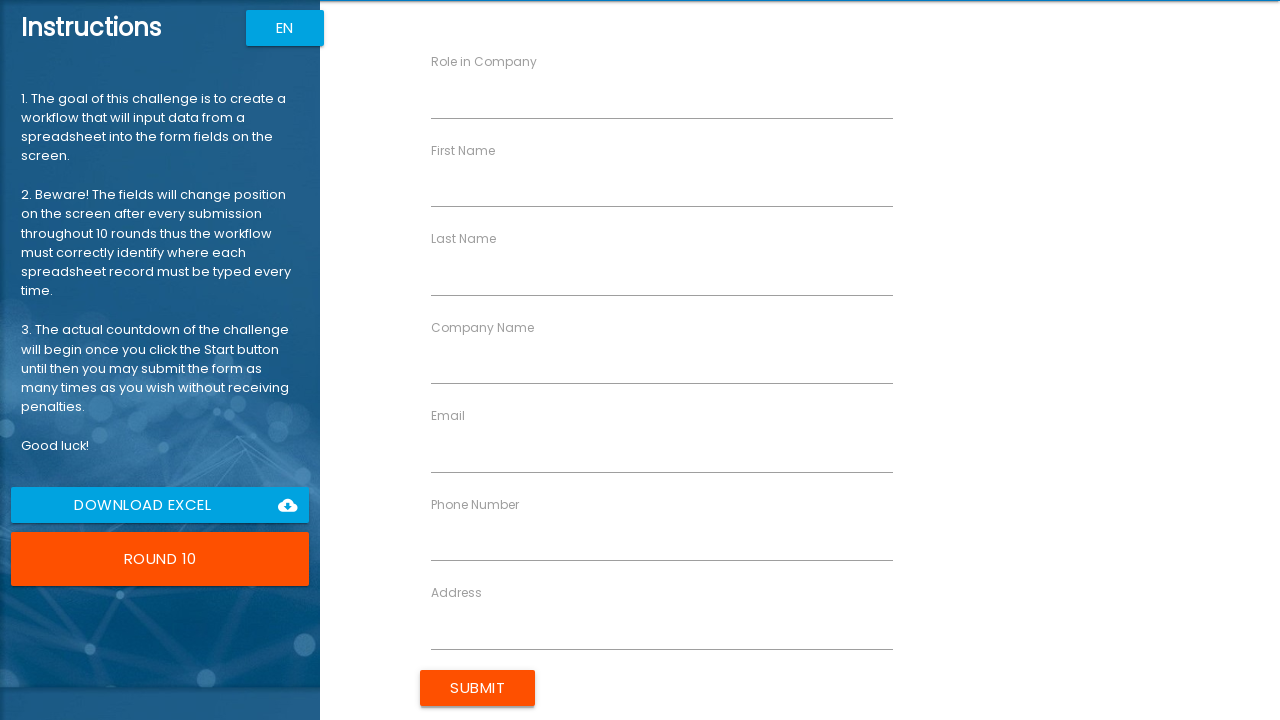

Waited 100ms for form submission to complete
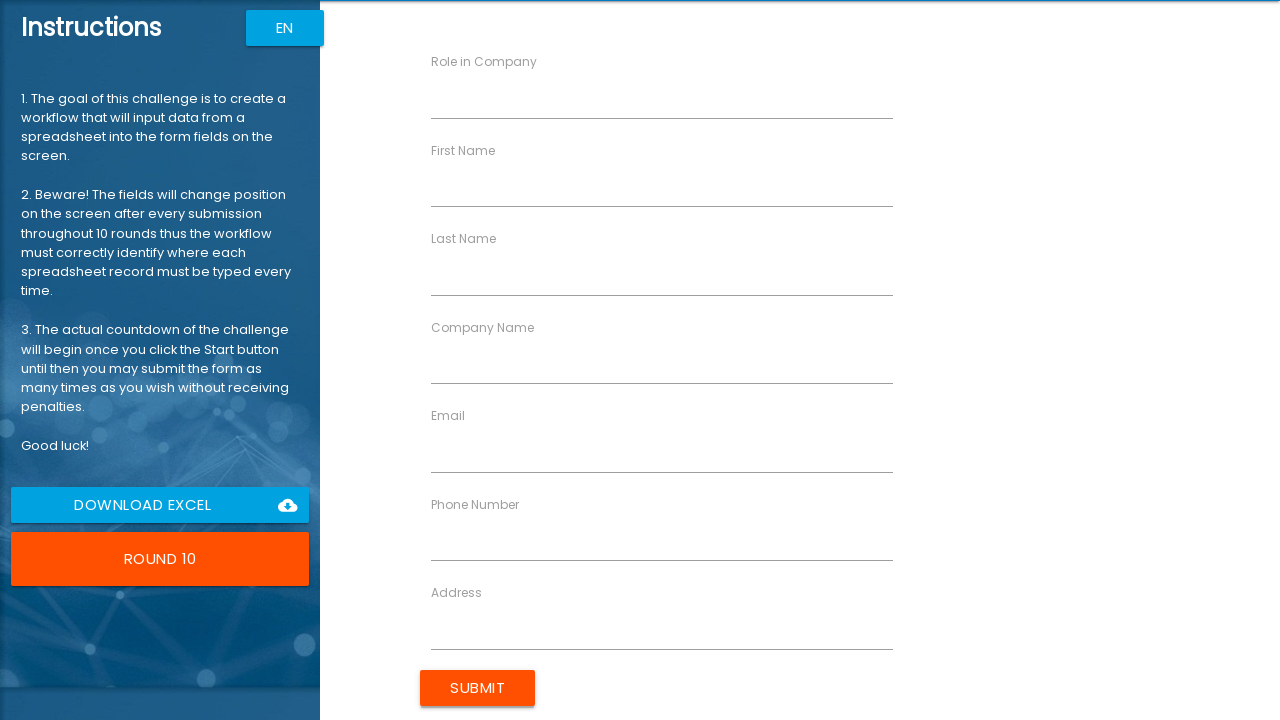

Located form element for new round
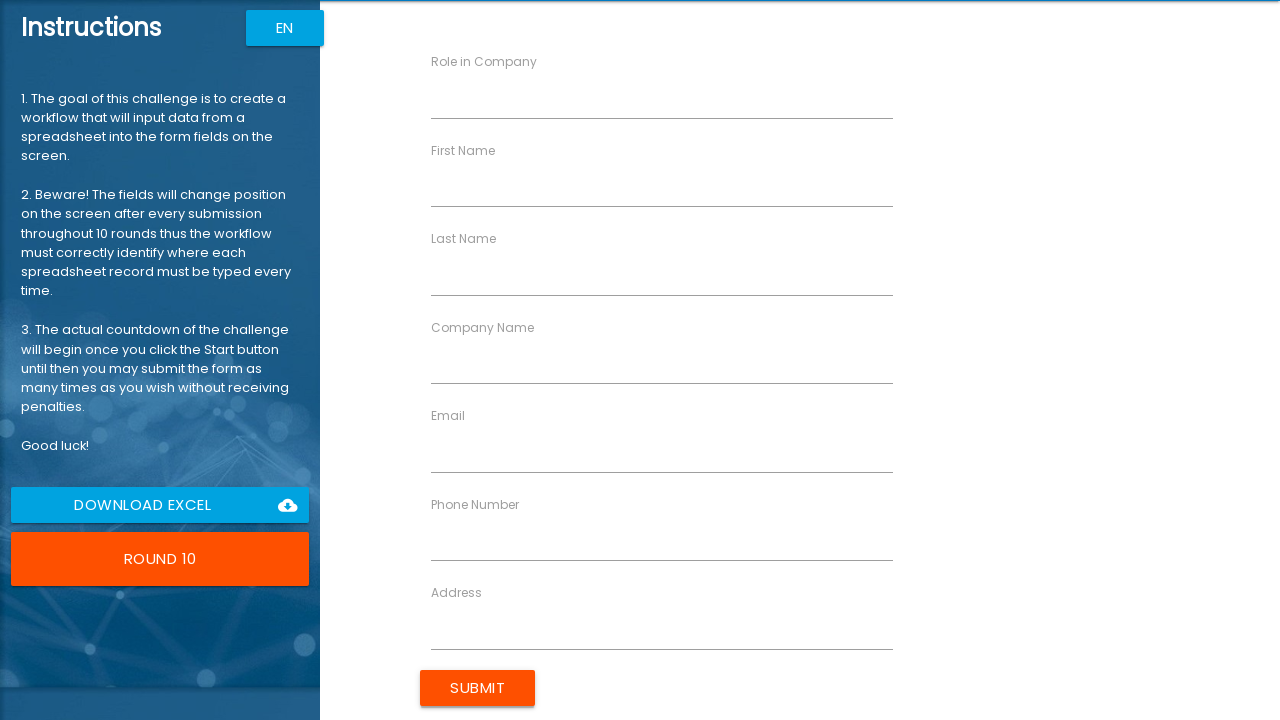

Located field for 'First Name'
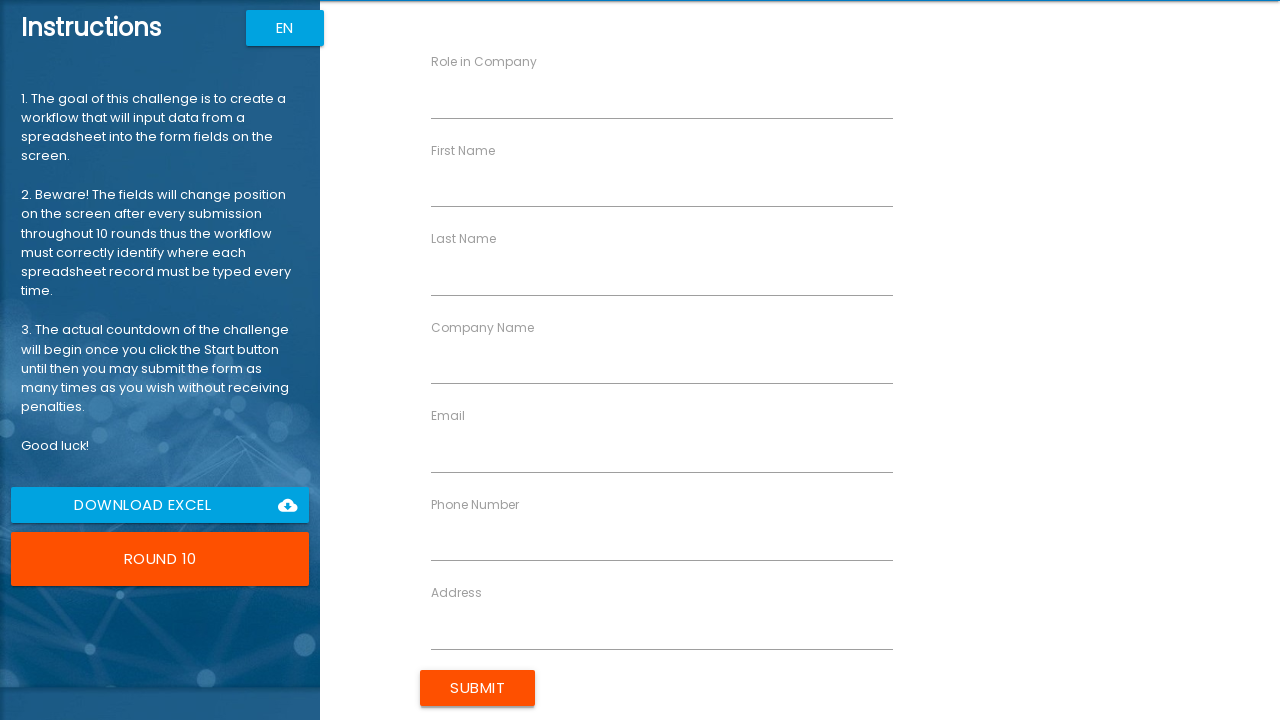

Filled 'First Name' field with 'Jennifer' on //div[label[normalize-space()="First Name"]] >> nth=0 >> input
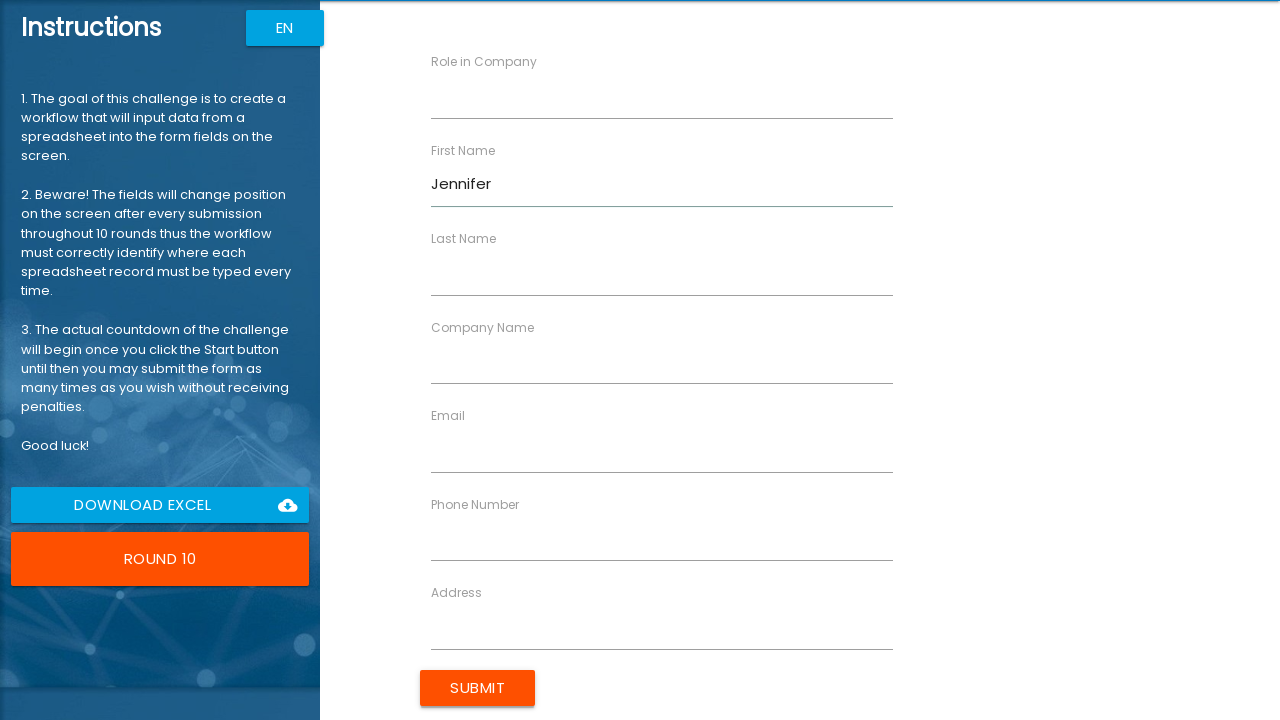

Located field for 'Last Name'
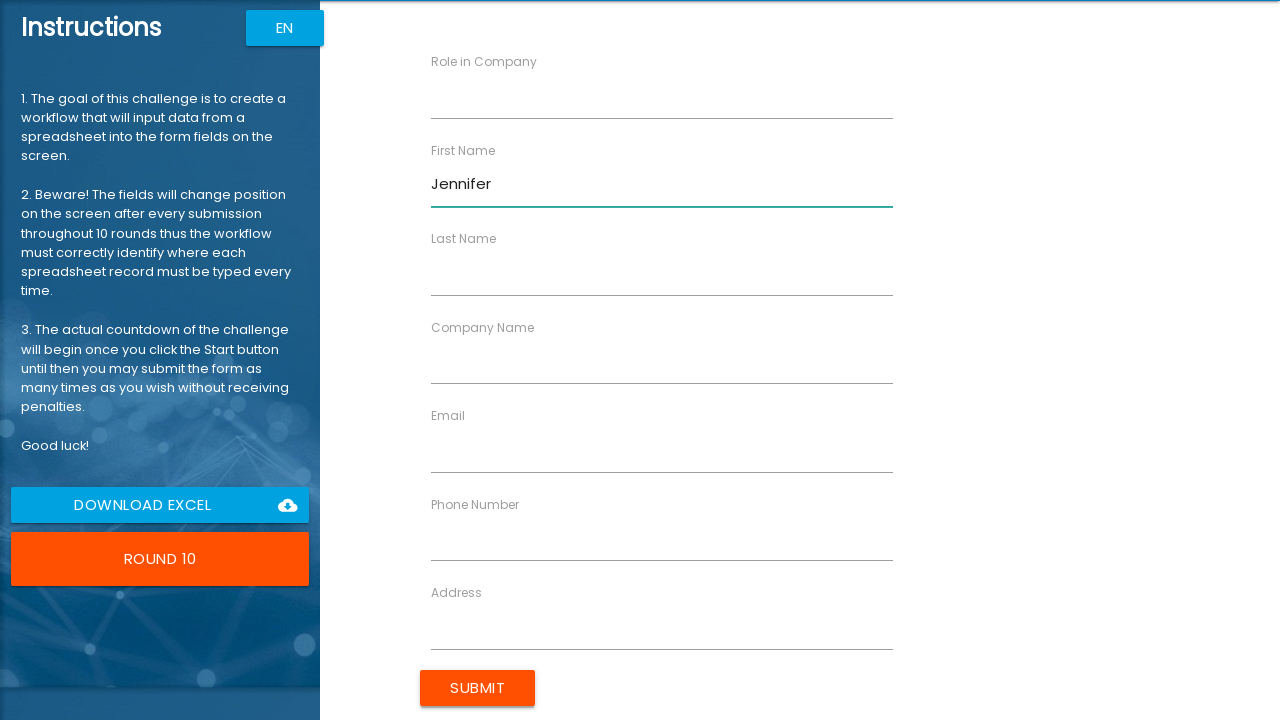

Filled 'Last Name' field with 'Taylor' on //div[label[normalize-space()="Last Name"]] >> nth=0 >> input
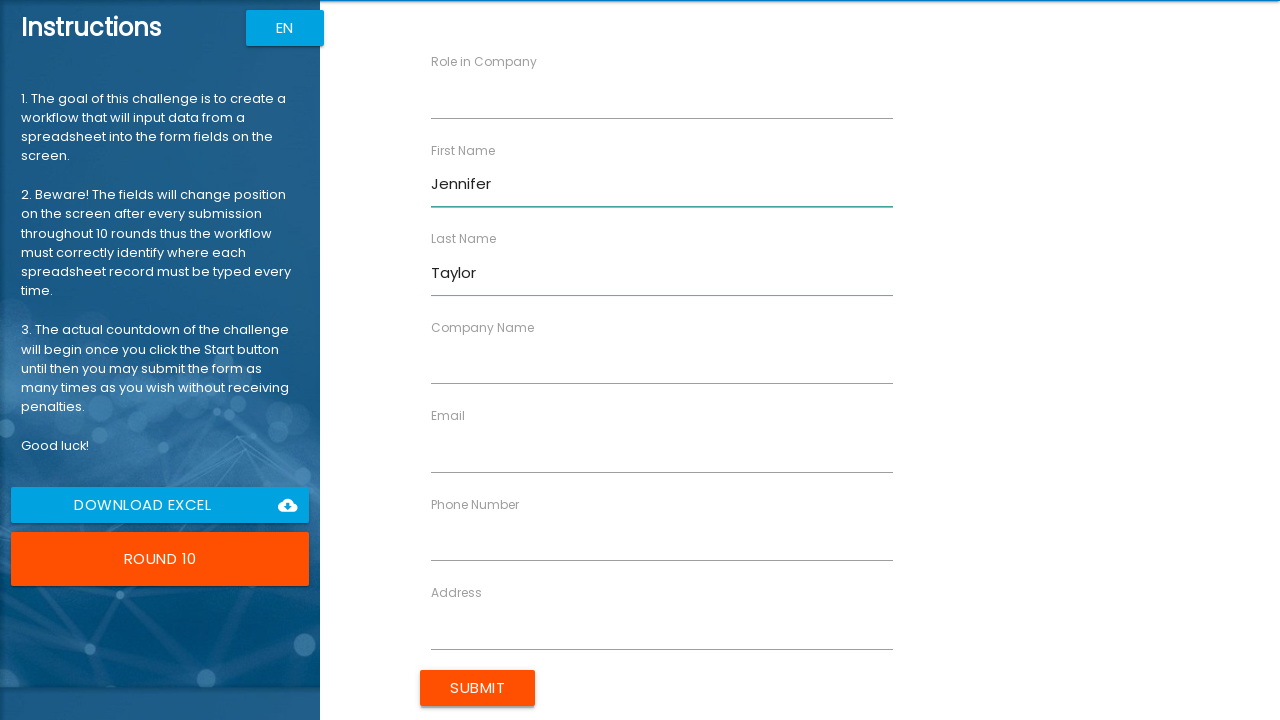

Located field for 'Company Name'
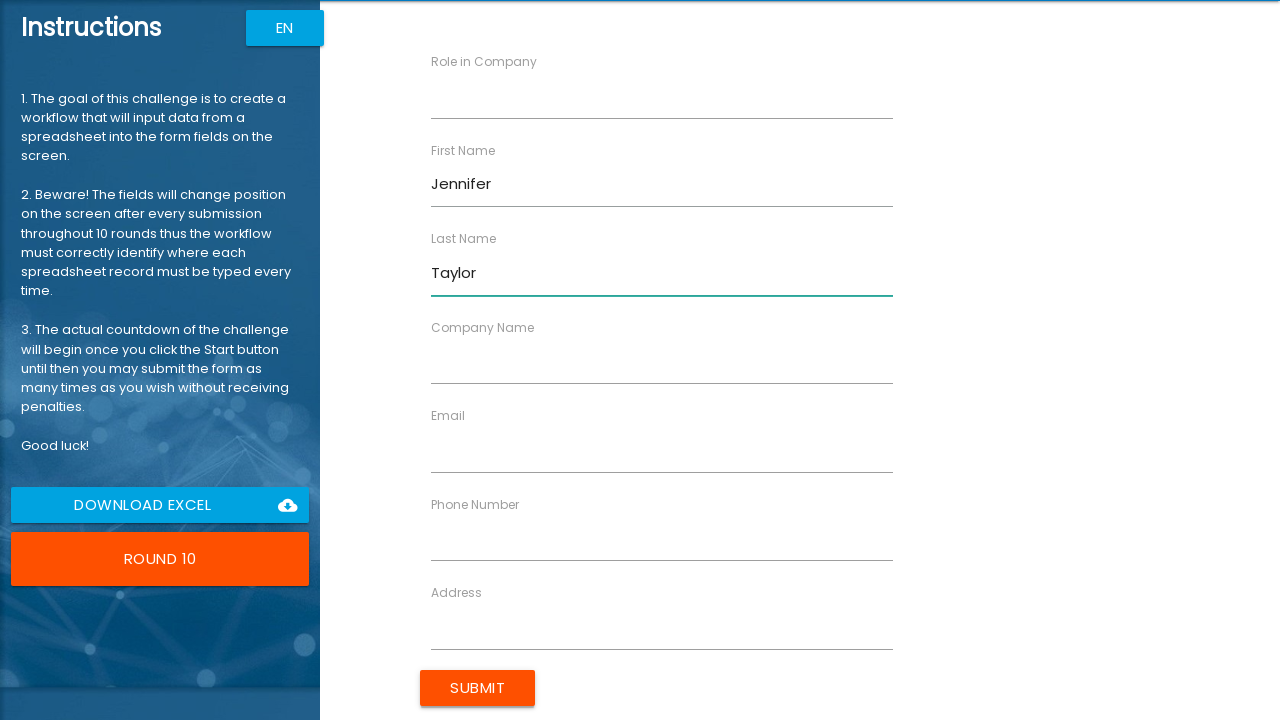

Filled 'Company Name' field with 'Advanced Tech' on //div[label[normalize-space()="Company Name"]] >> nth=0 >> input
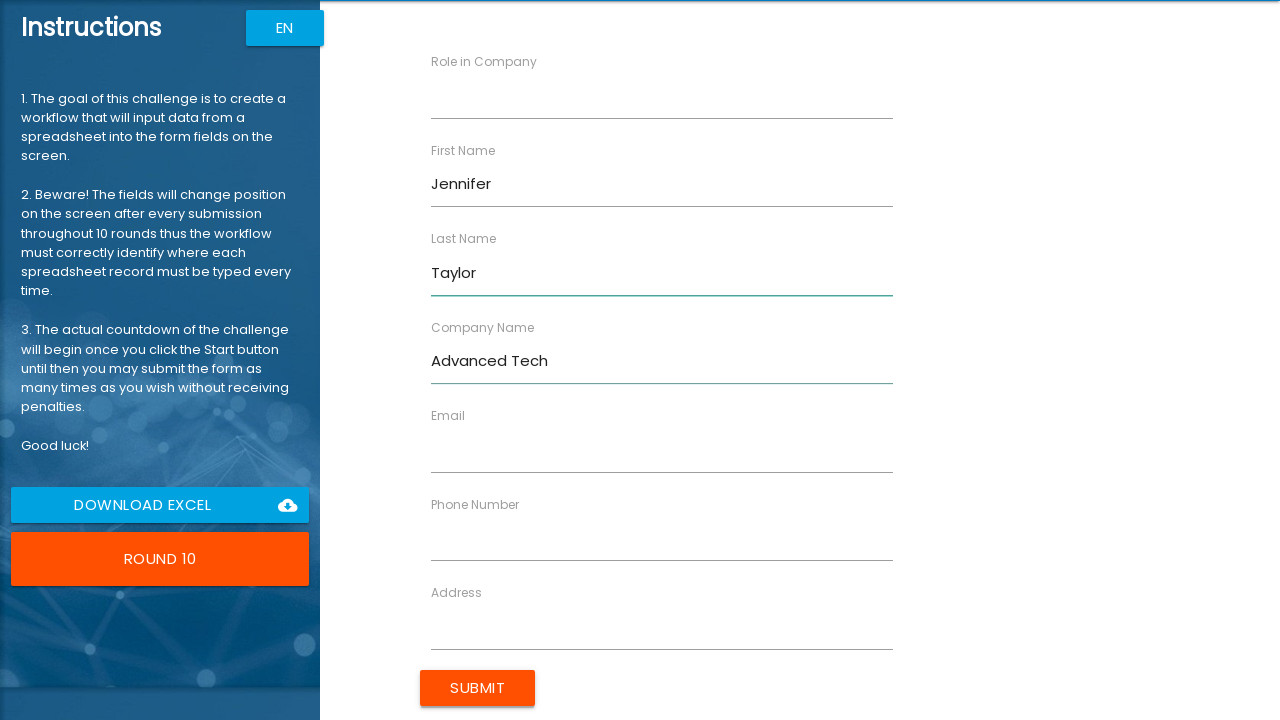

Located field for 'Role in Company'
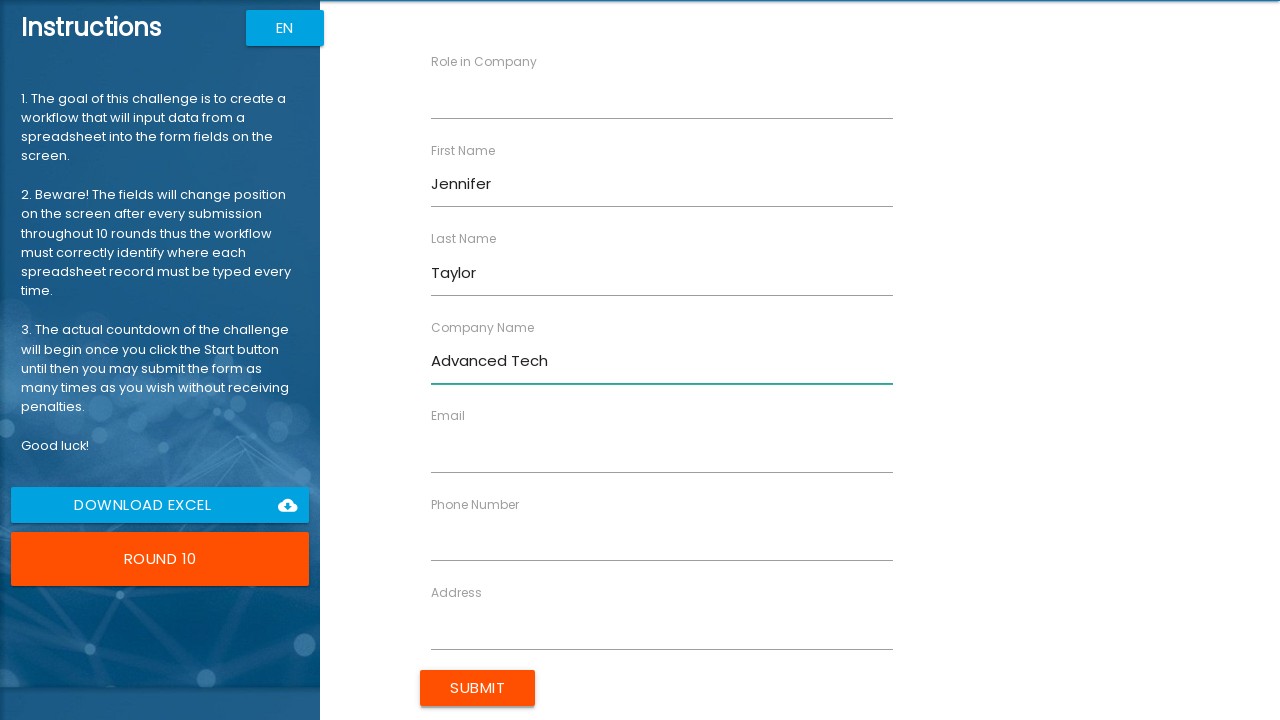

Filled 'Role in Company' field with 'Supervisor' on //div[label[normalize-space()="Role in Company"]] >> nth=0 >> input
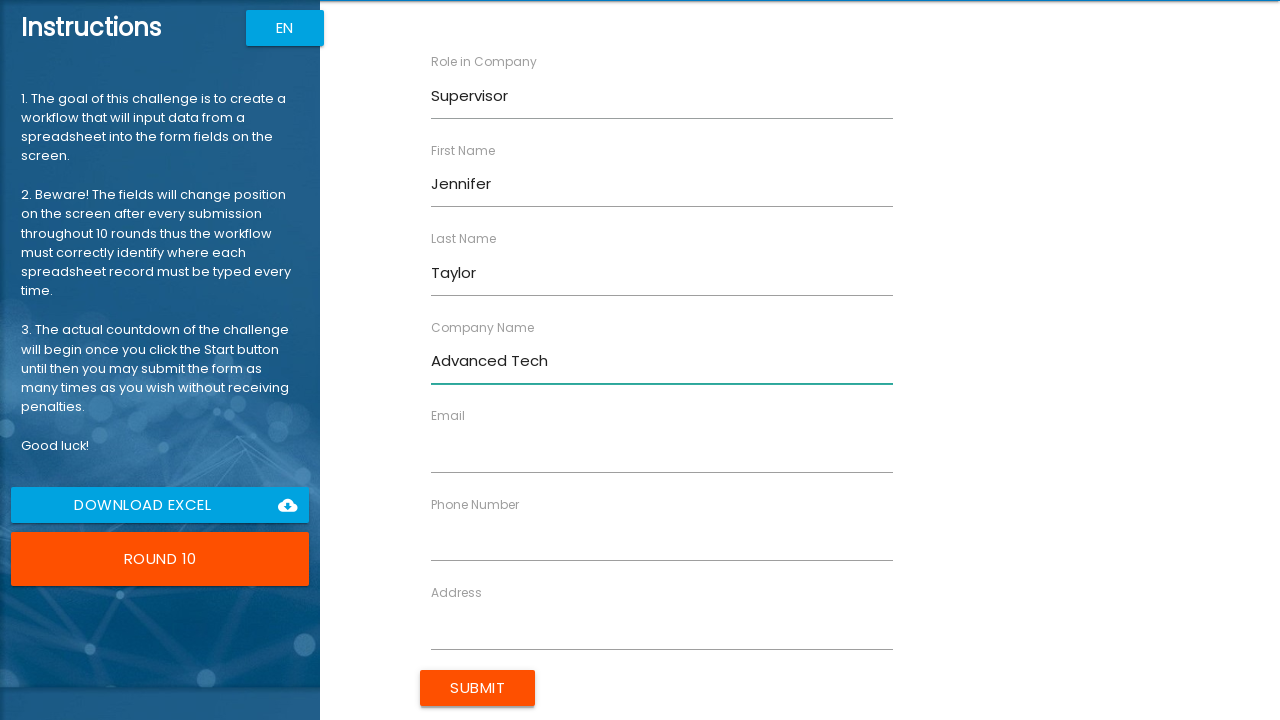

Located field for 'Address'
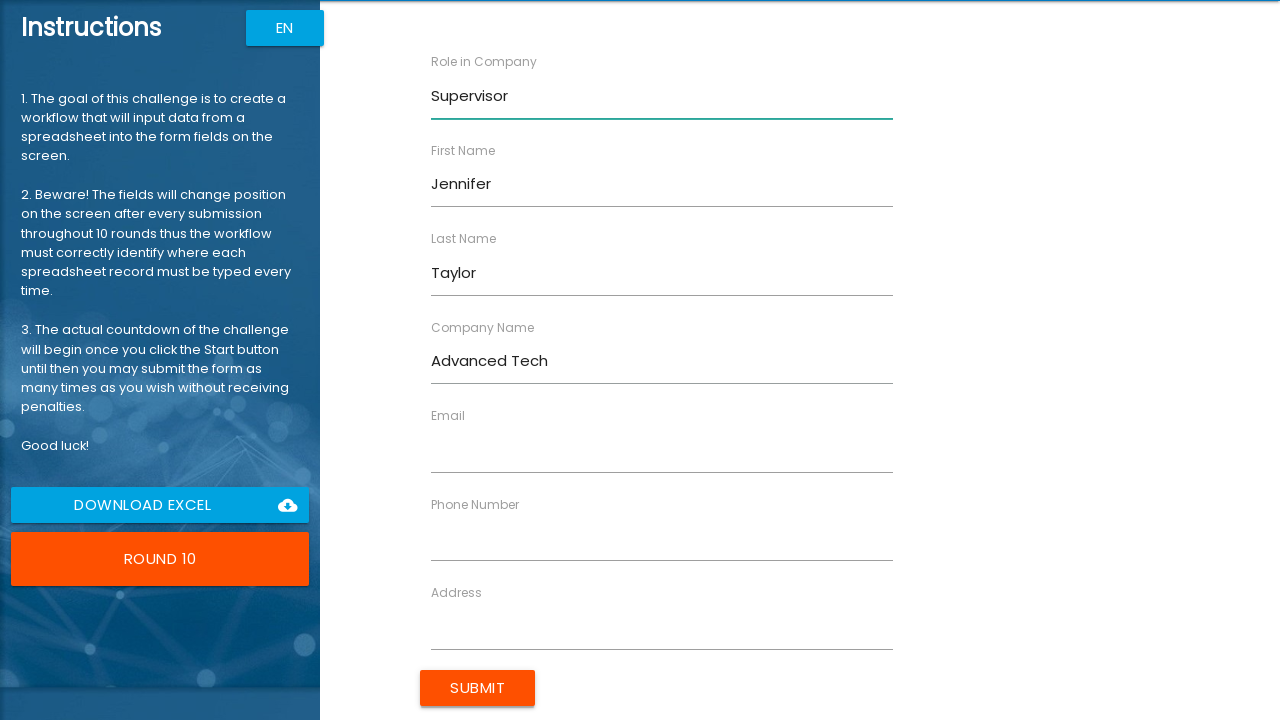

Filled 'Address' field with '01234 Poplar Avenue' on //div[label[normalize-space()="Address"]] >> nth=0 >> input
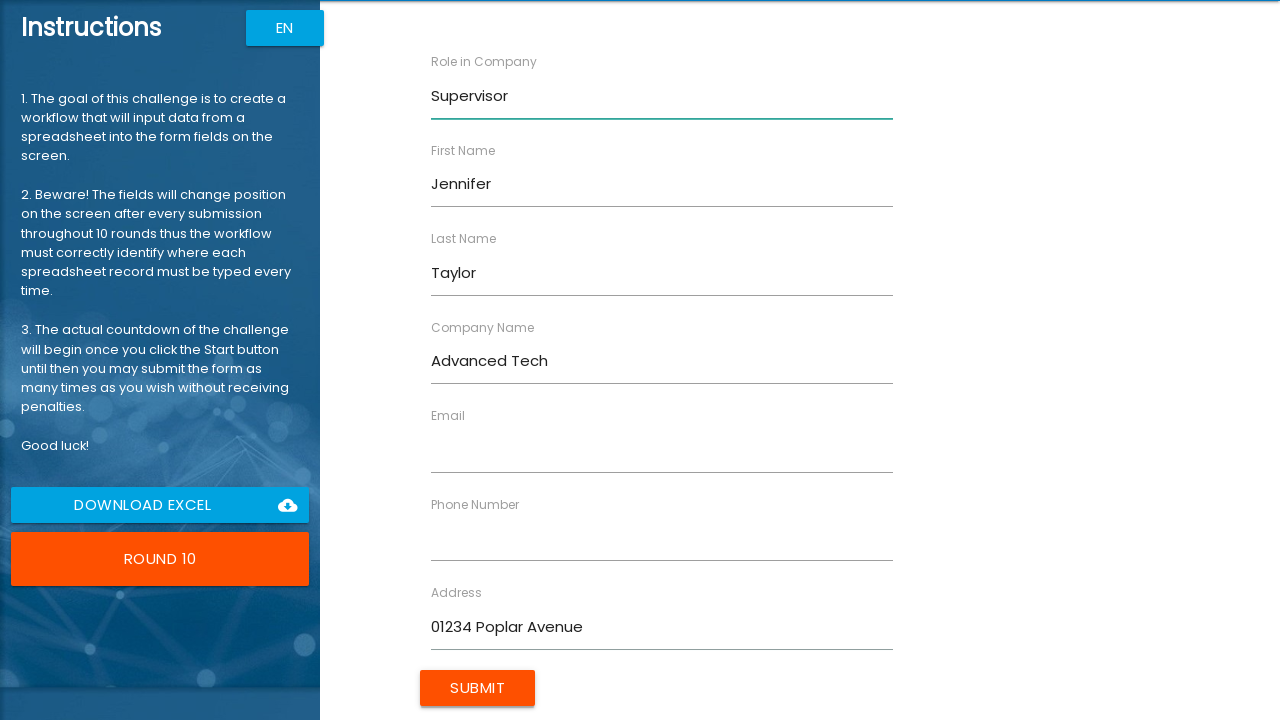

Located field for 'Email'
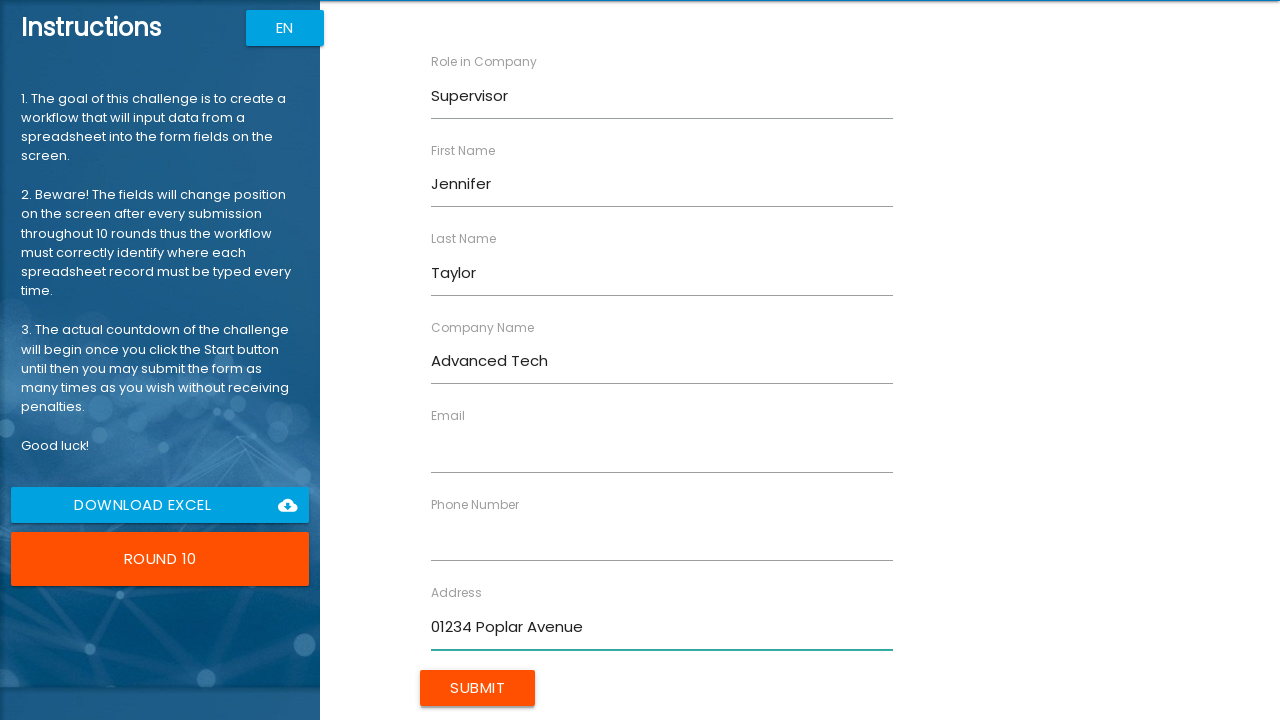

Filled 'Email' field with 'jennifer.taylor@example.com' on //div[label[normalize-space()="Email"]] >> nth=0 >> input
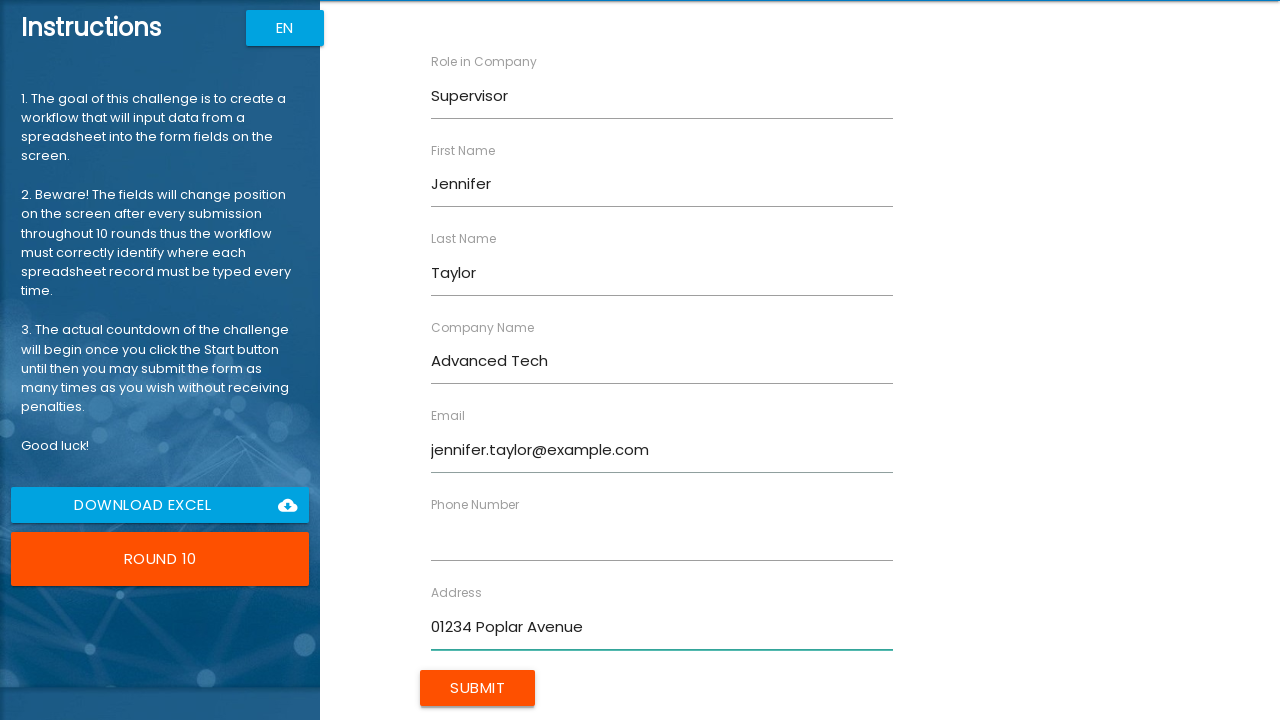

Located field for 'Phone Number'
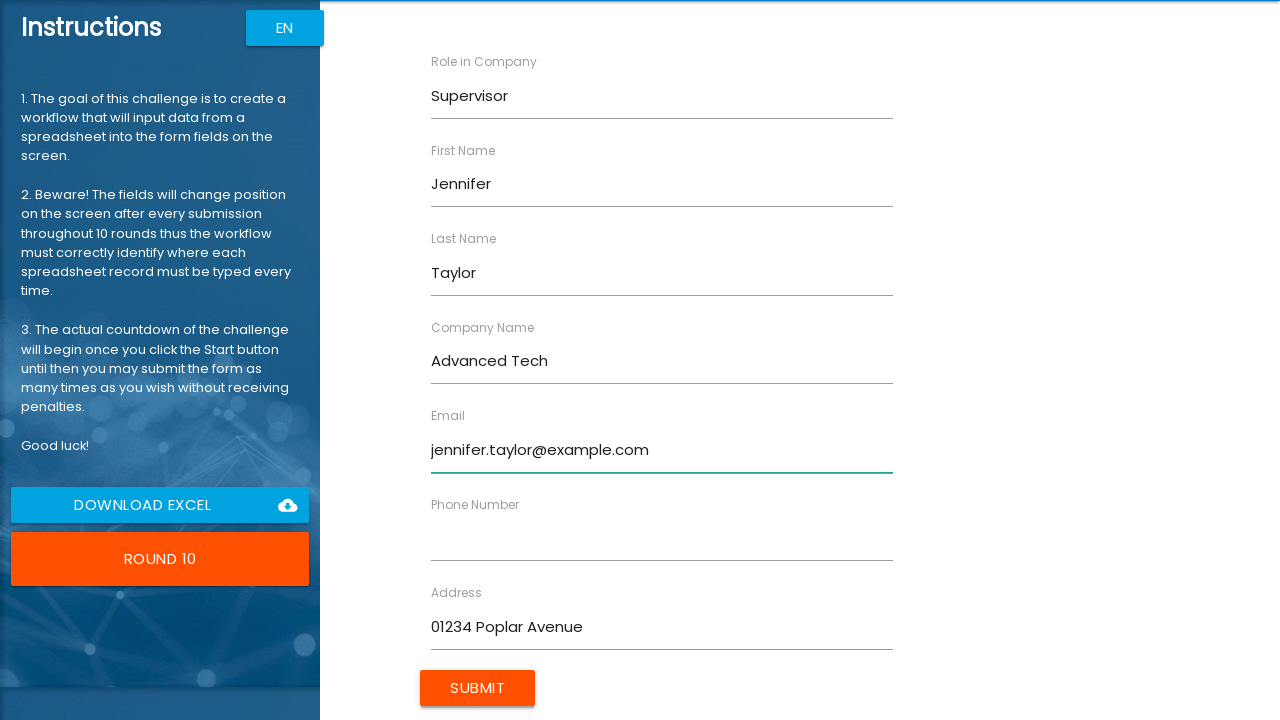

Filled 'Phone Number' field with '012-345-6789' on //div[label[normalize-space()="Phone Number"]] >> nth=0 >> input
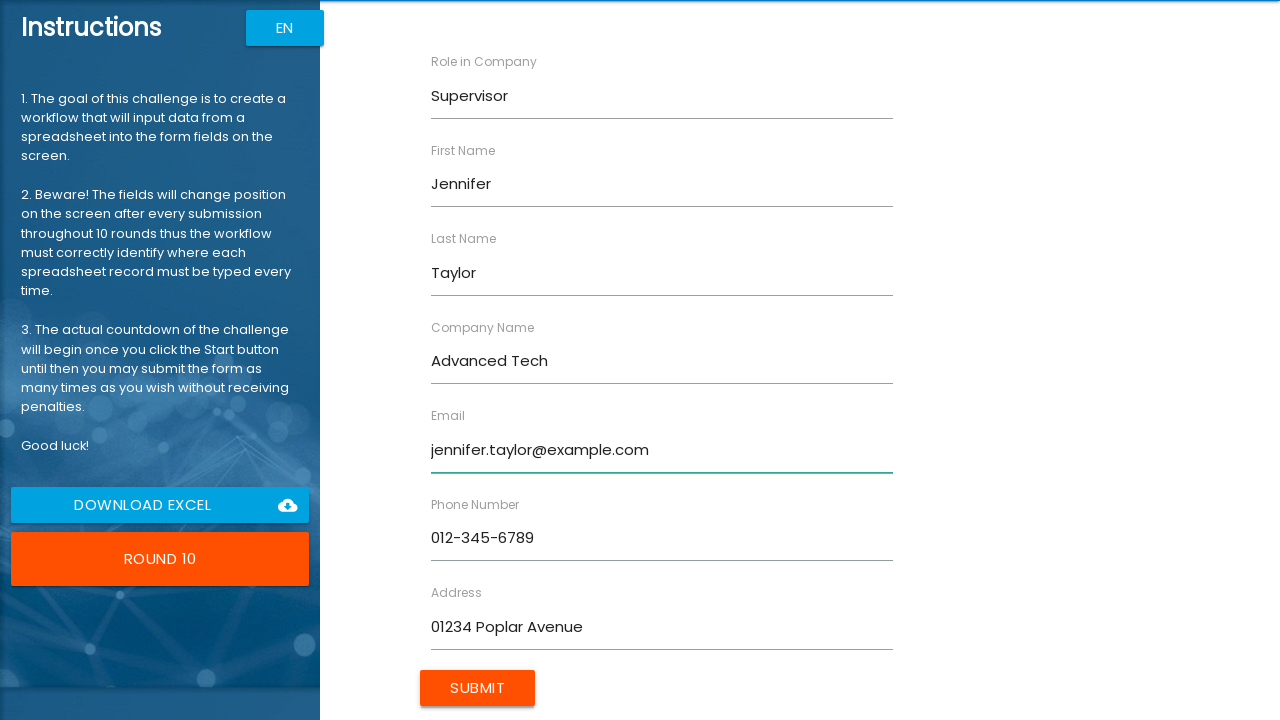

Clicked submit button to submit form at (478, 688) on input[type="submit"]
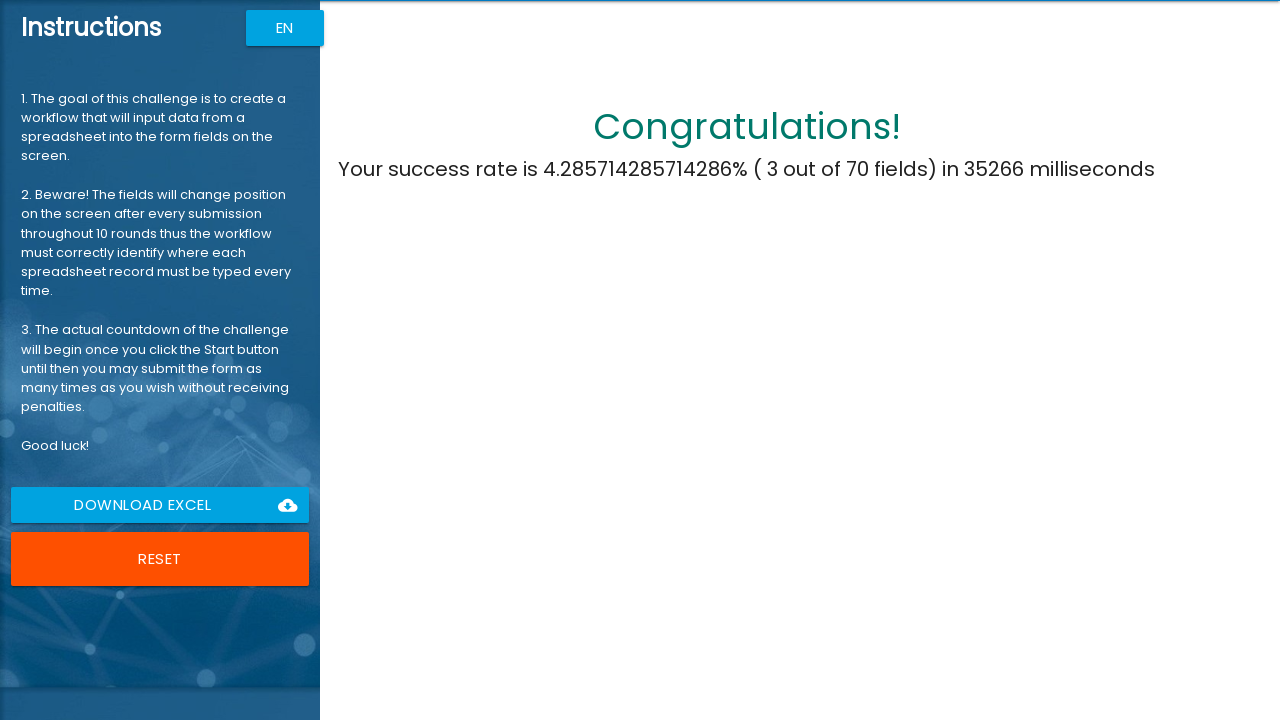

Waited 100ms for form submission to complete
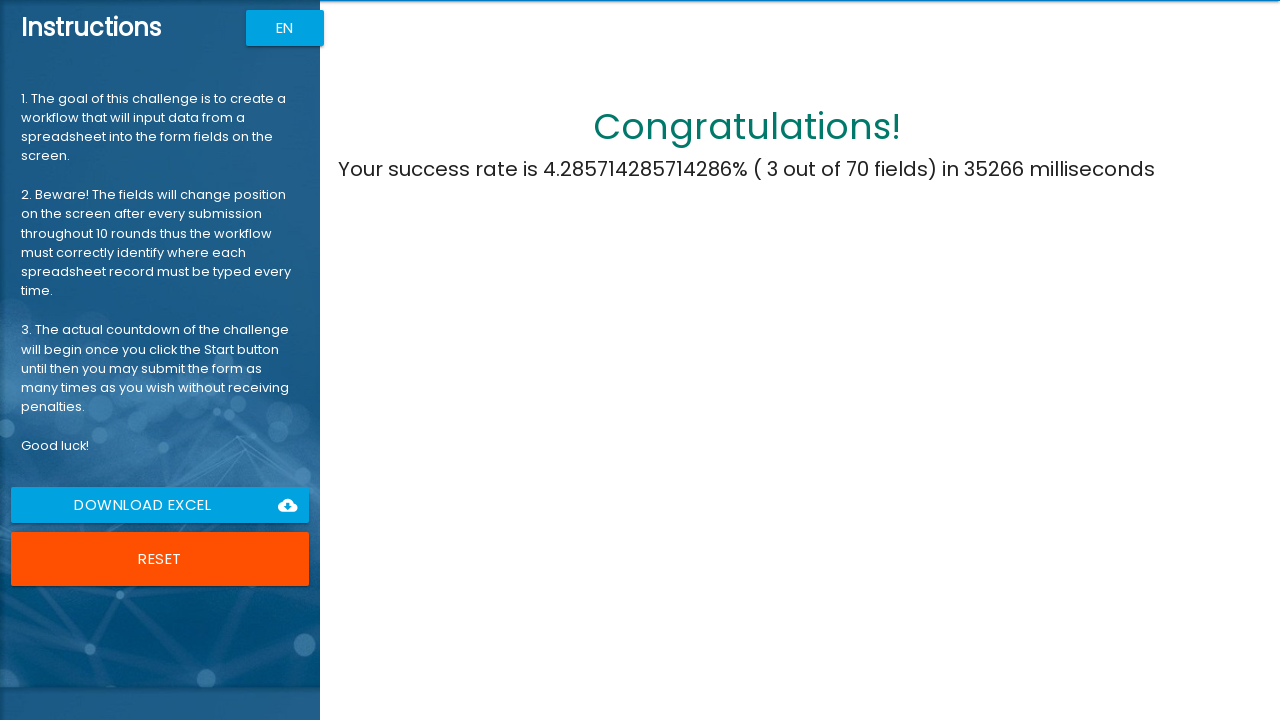

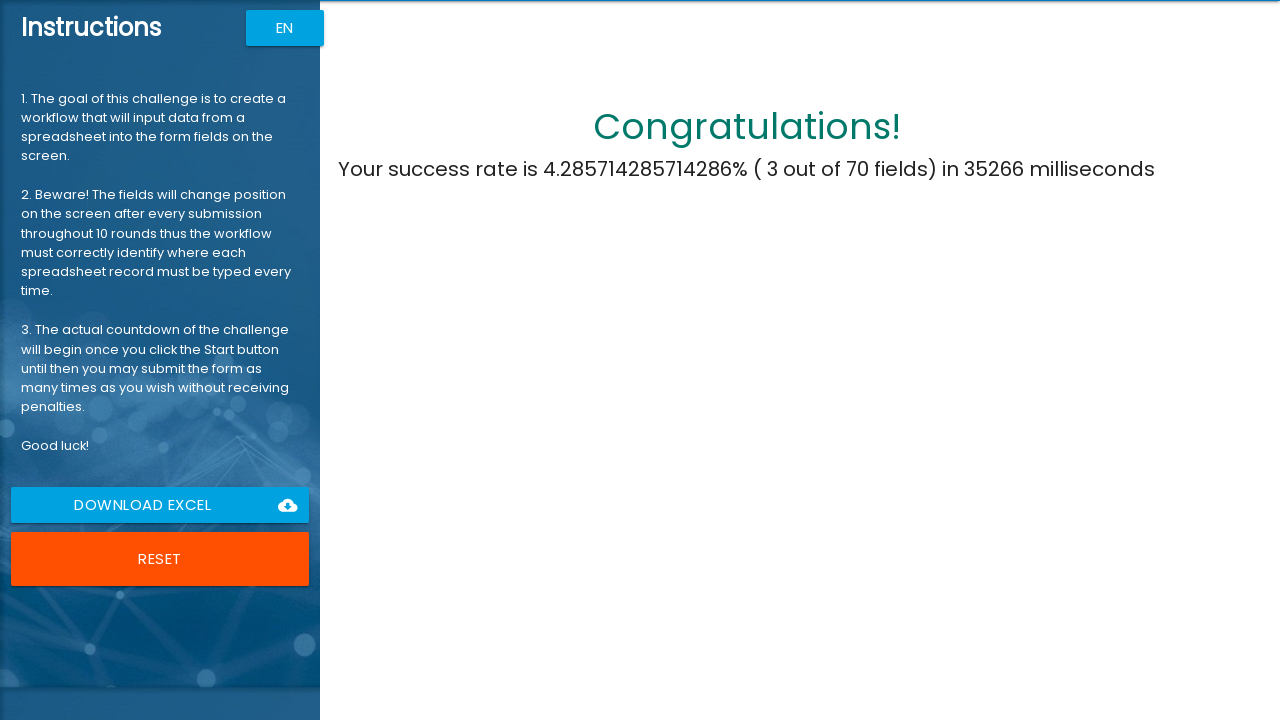